Navigates to Census.gov shapefile download page, selects a state and iterates through all counties to download road shapefiles

Starting URL: https://www.census.gov/cgi-bin/geo/shapefiles/index.php?year=2021&layergroup=Roads

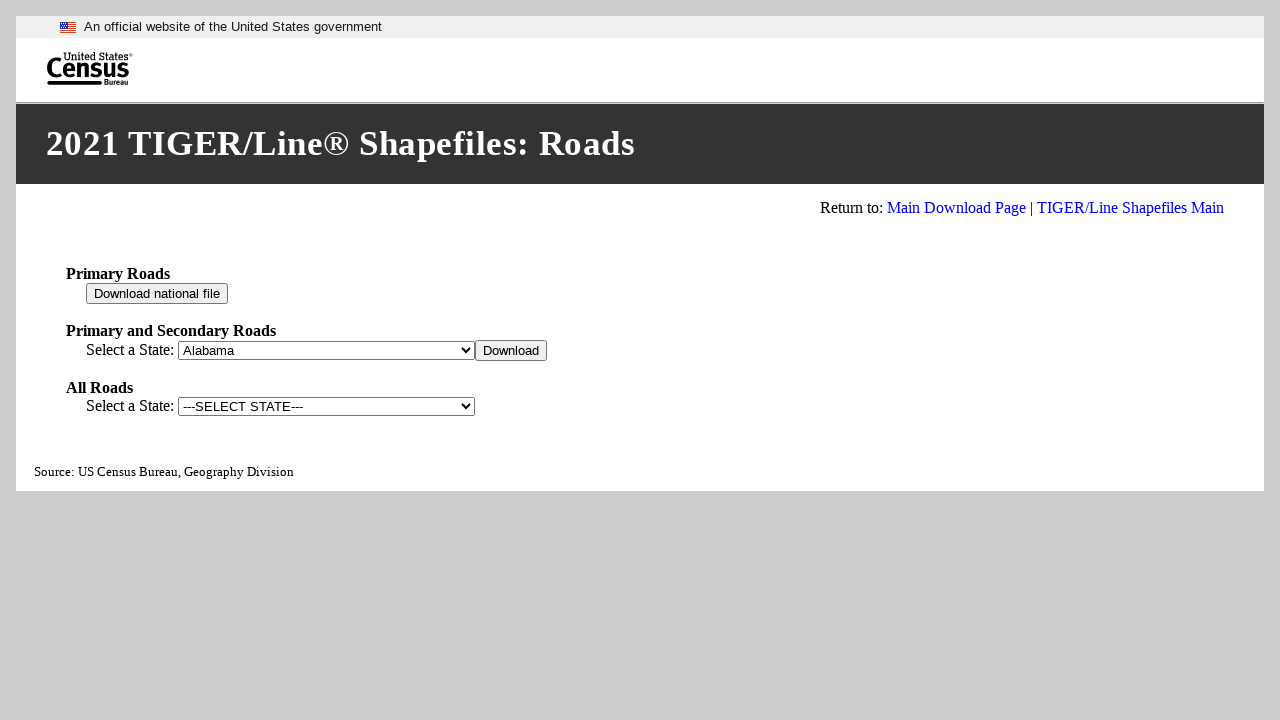

Waited for state dropdown to be available
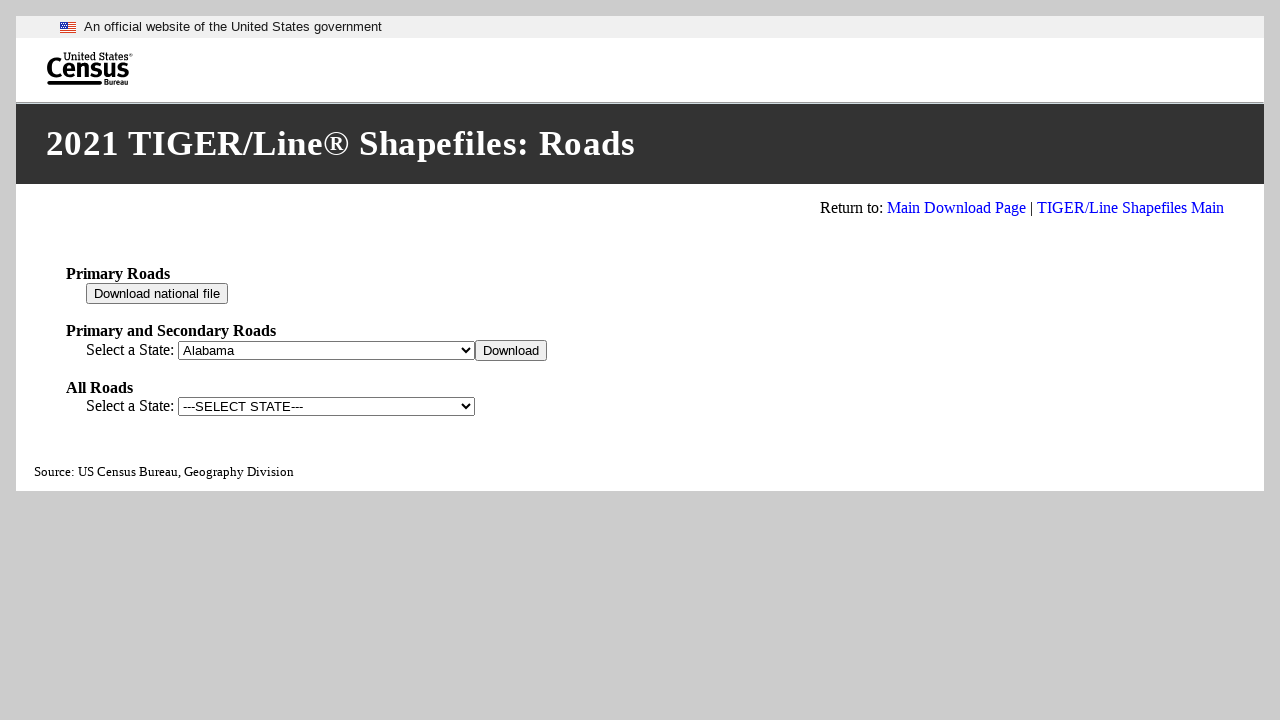

Selected North Dakota from state dropdown on #fips_95
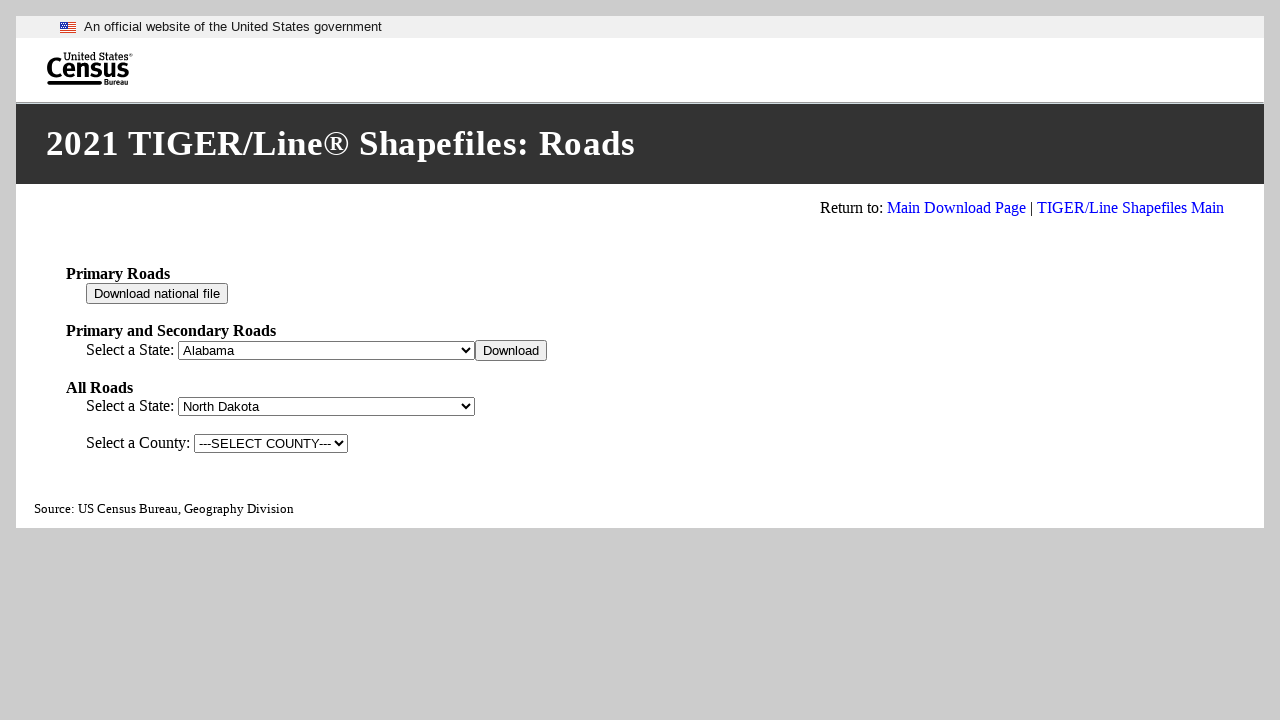

County dropdown selector found
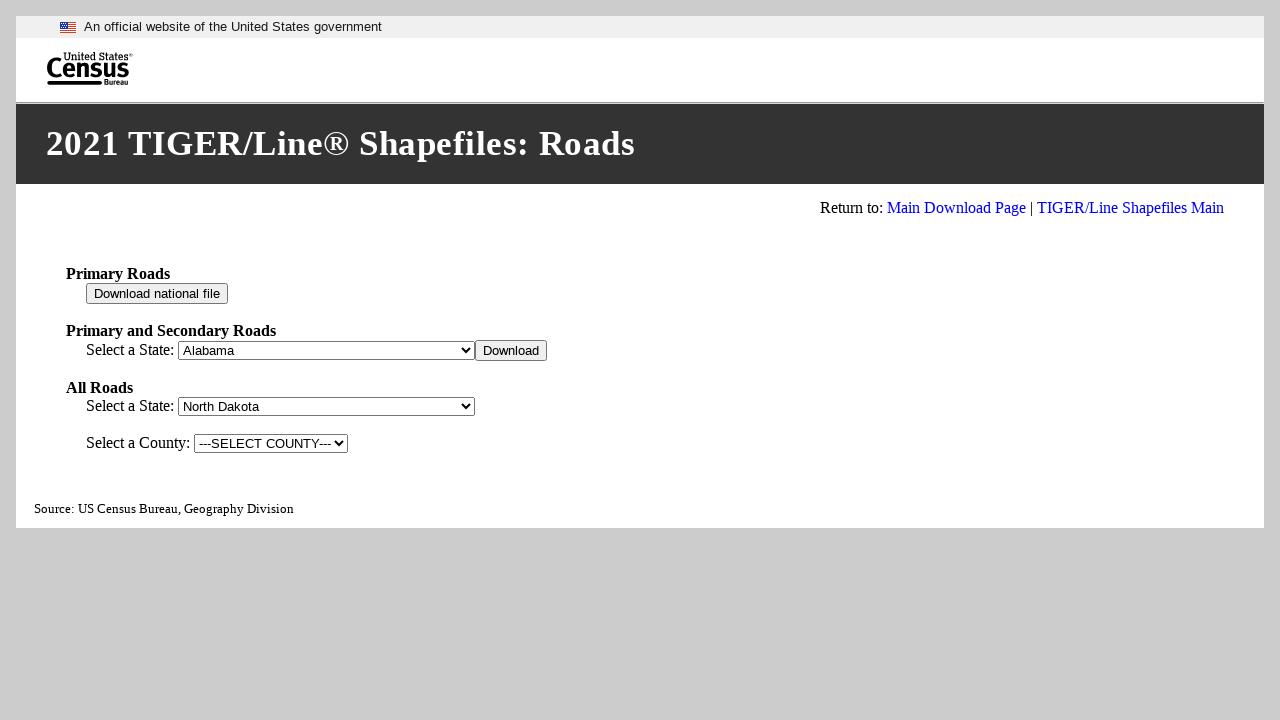

Waited for county dropdown to populate
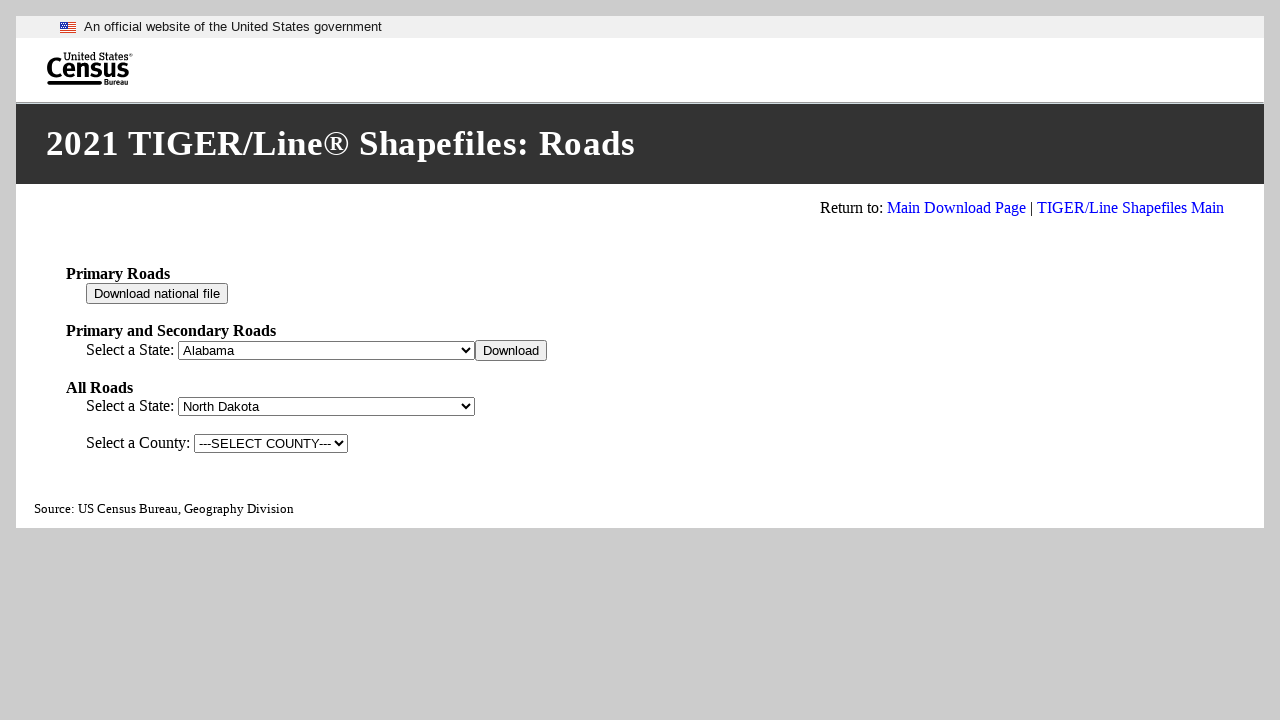

Retrieved all county options from dropdown
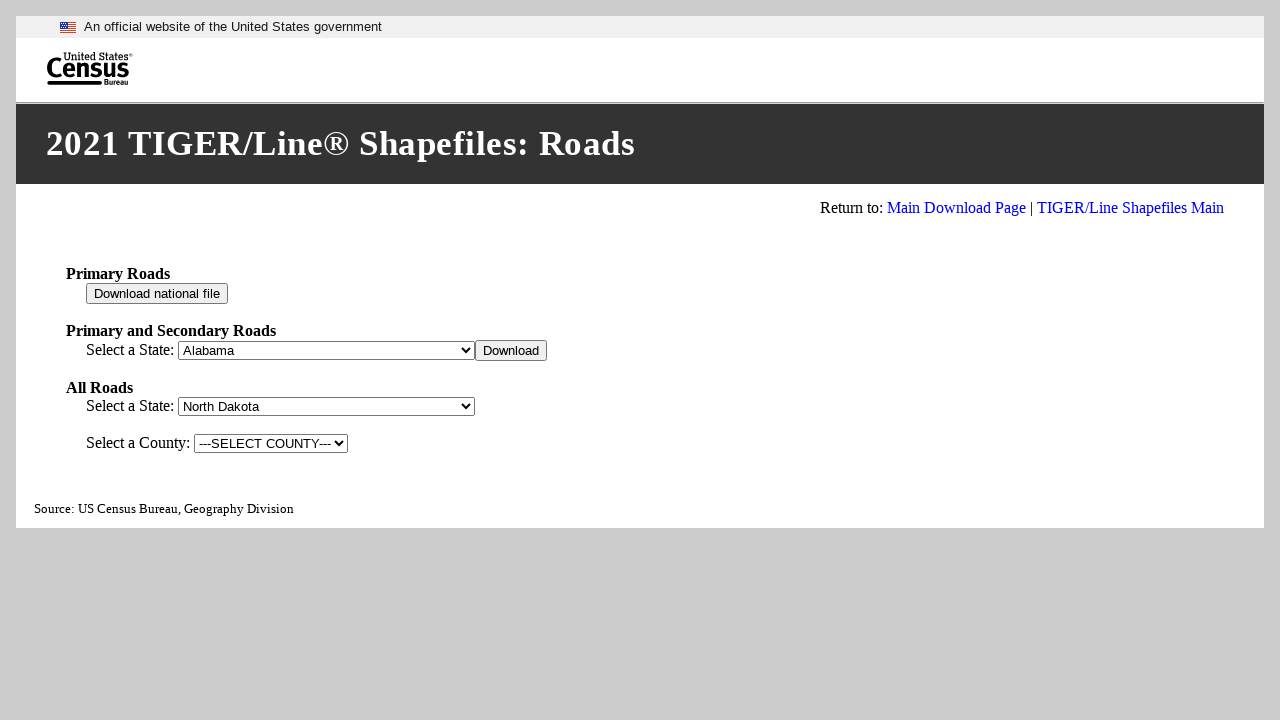

Retrieved value for county option 1
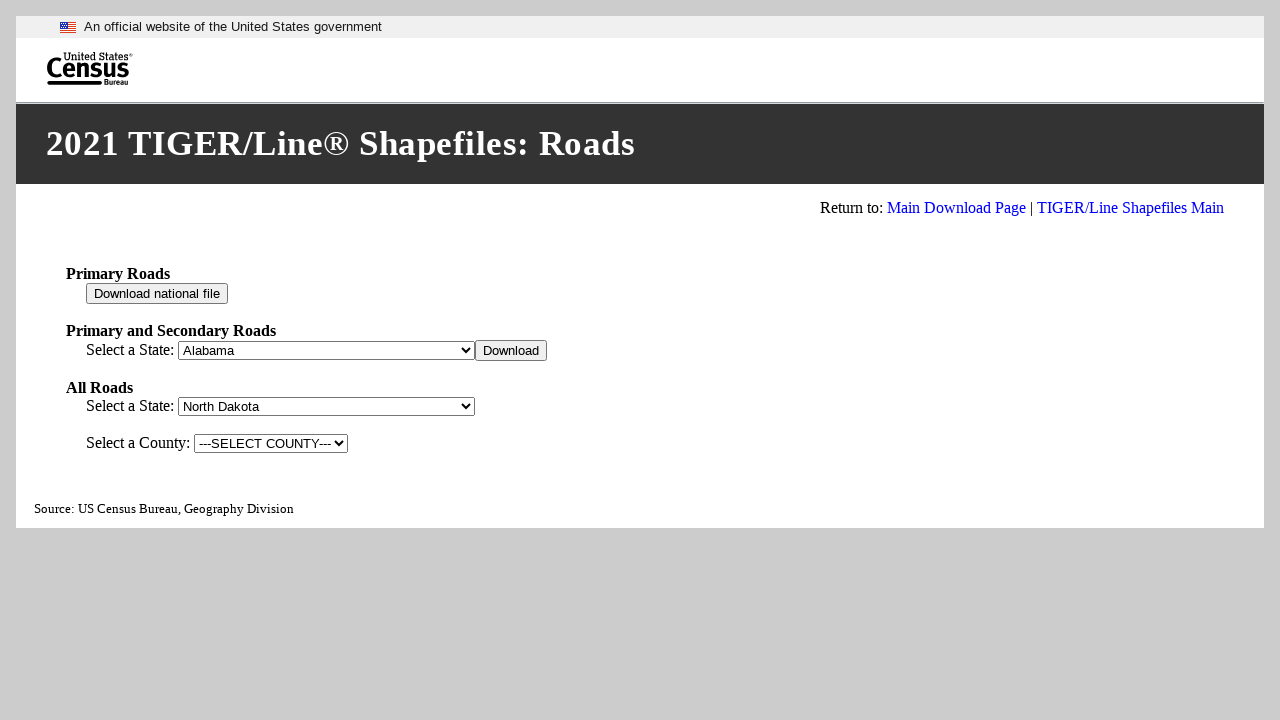

Selected county with value 38001 on #fips__95
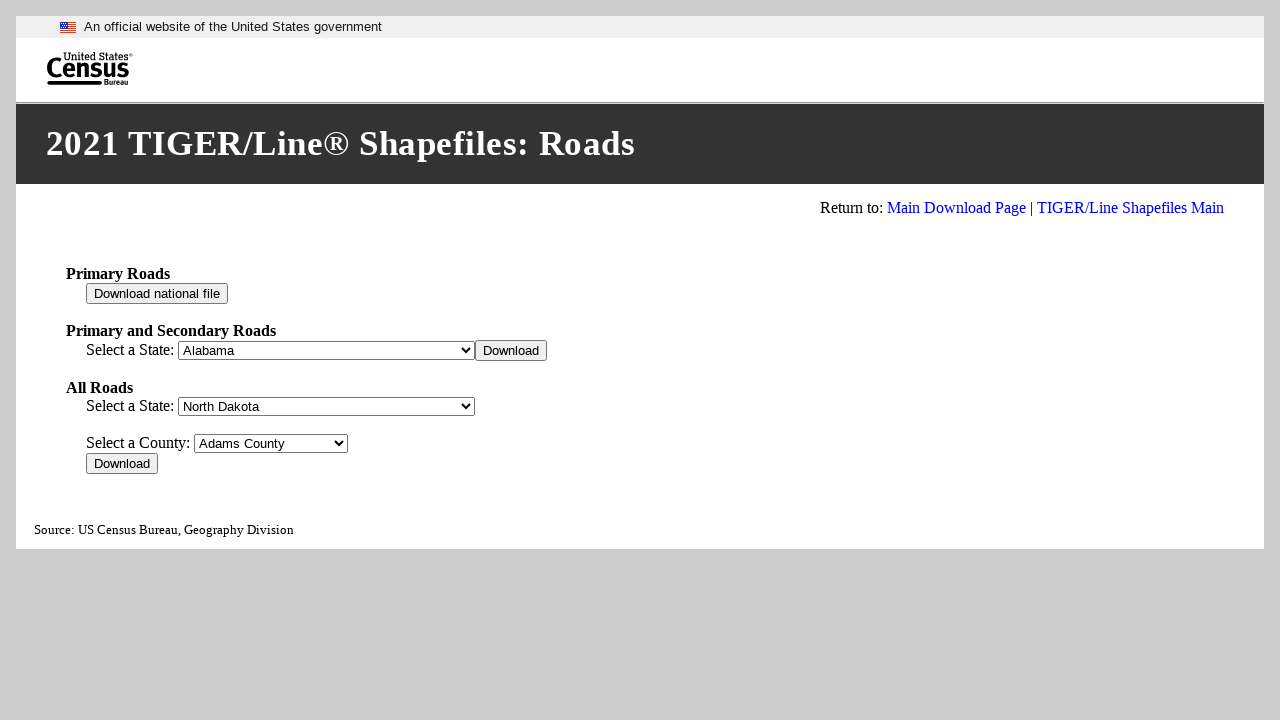

Waited for form to update after county selection
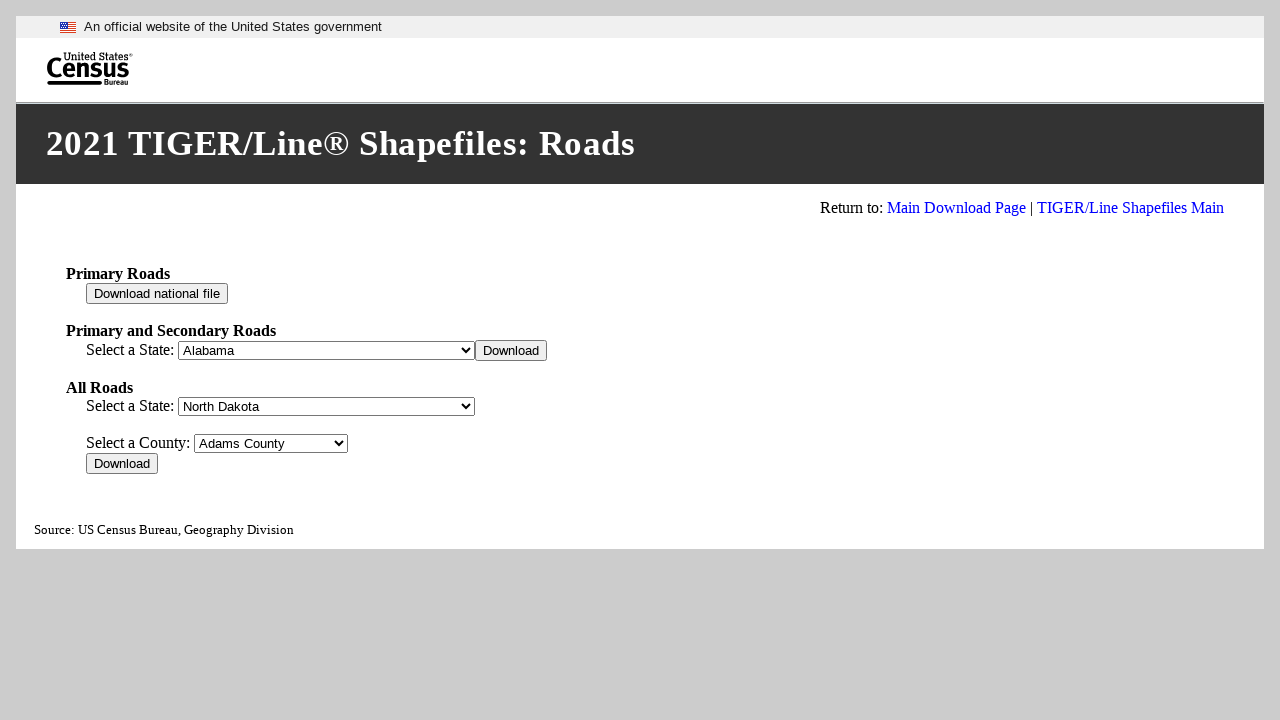

Clicked download button for county 1 at (122, 464) on xpath=//*[@id="div_95"]/input
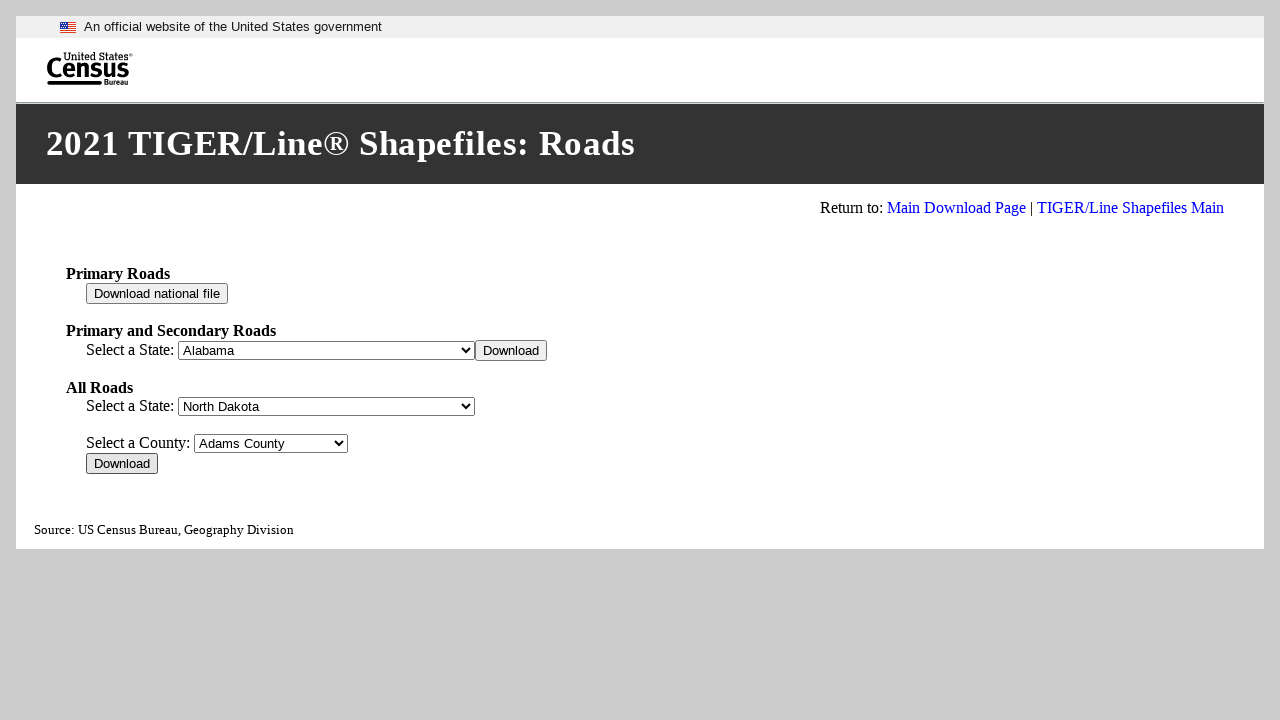

Waited before processing next county
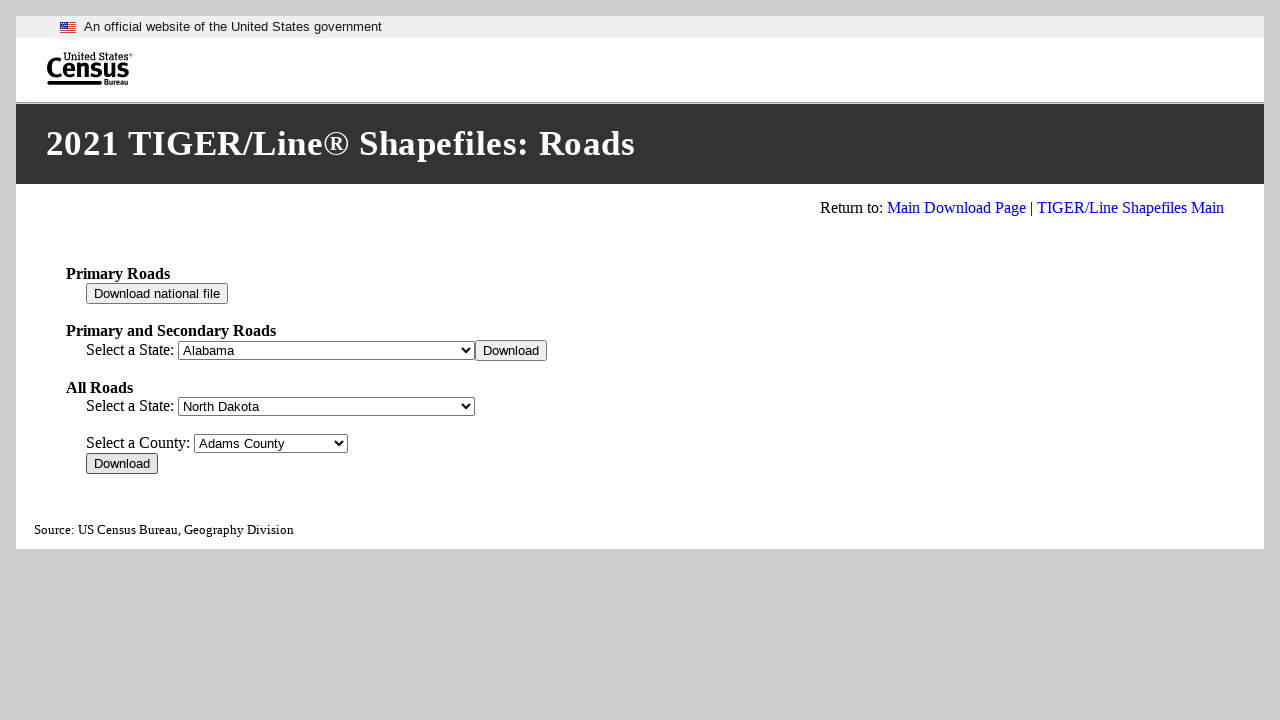

Retrieved value for county option 2
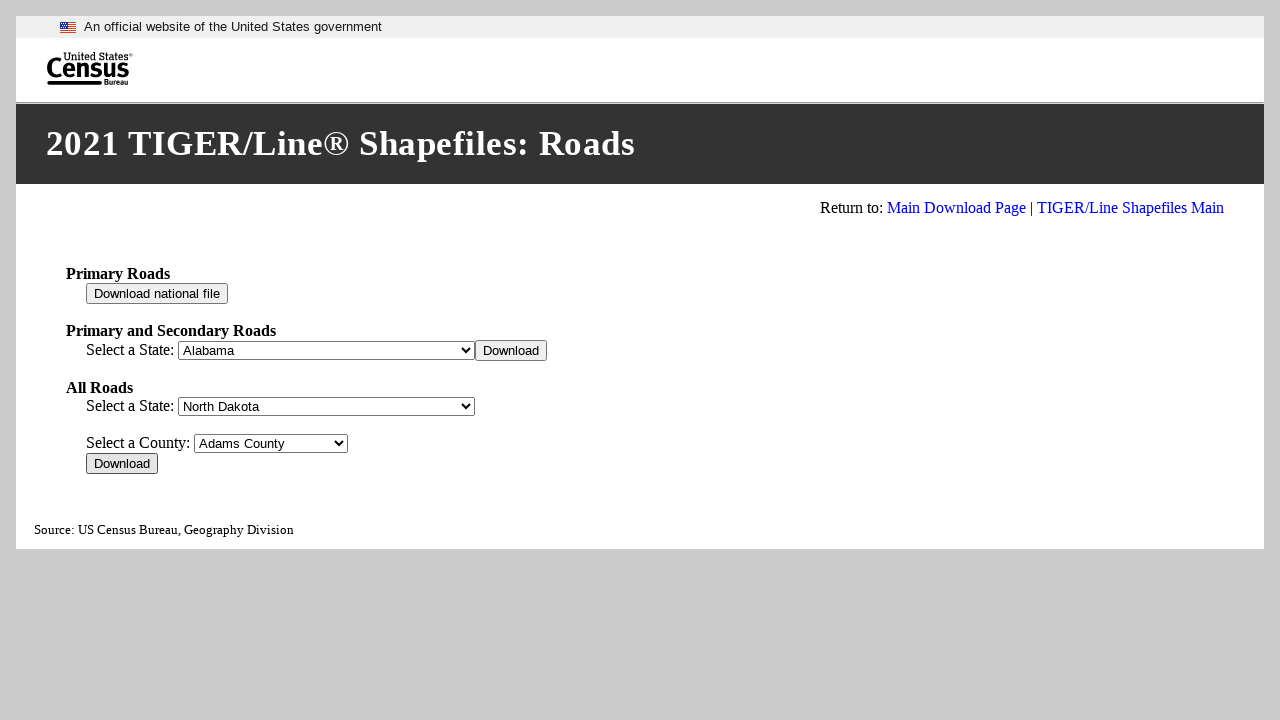

Selected county with value 38003 on #fips__95
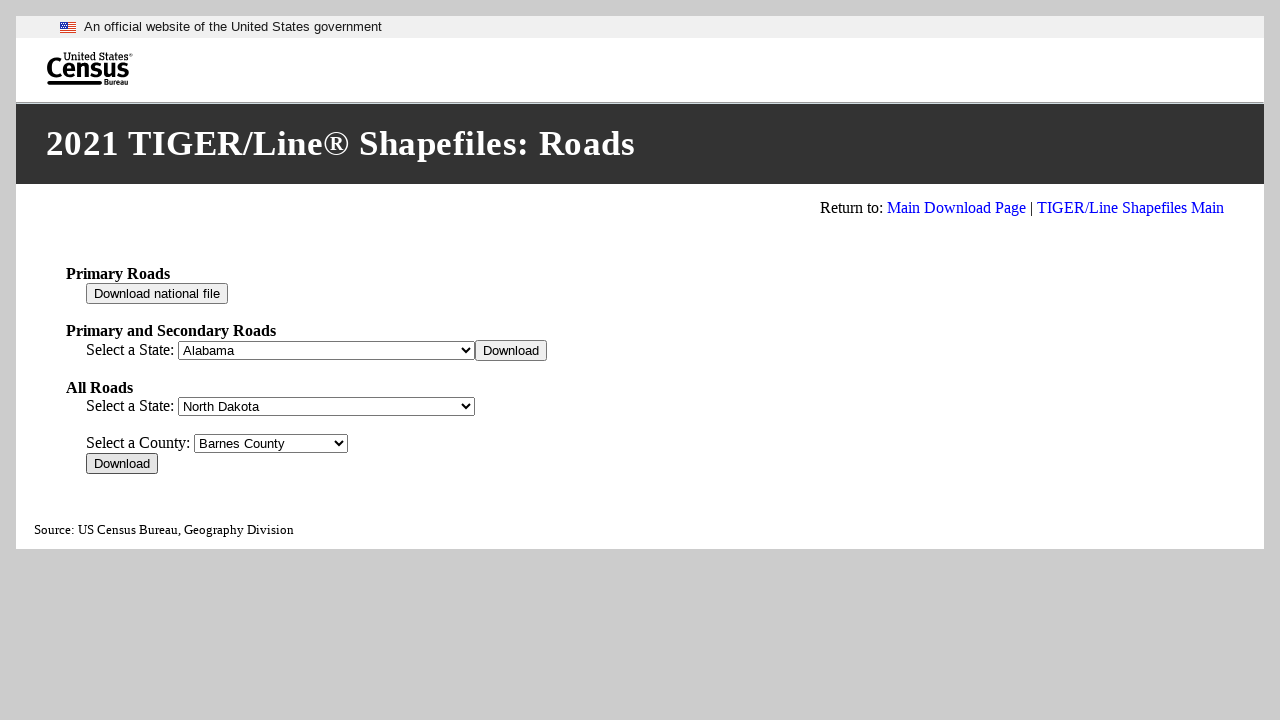

Waited for form to update after county selection
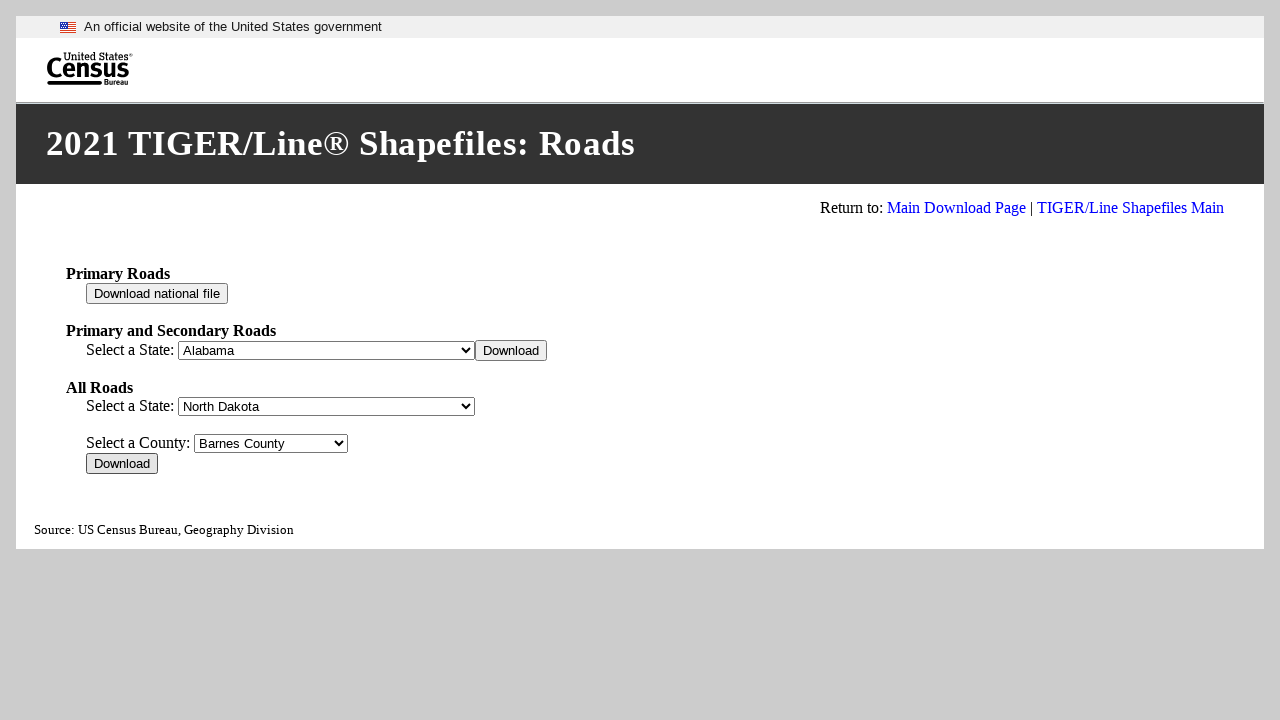

Clicked download button for county 2 at (122, 464) on xpath=//*[@id="div_95"]/input
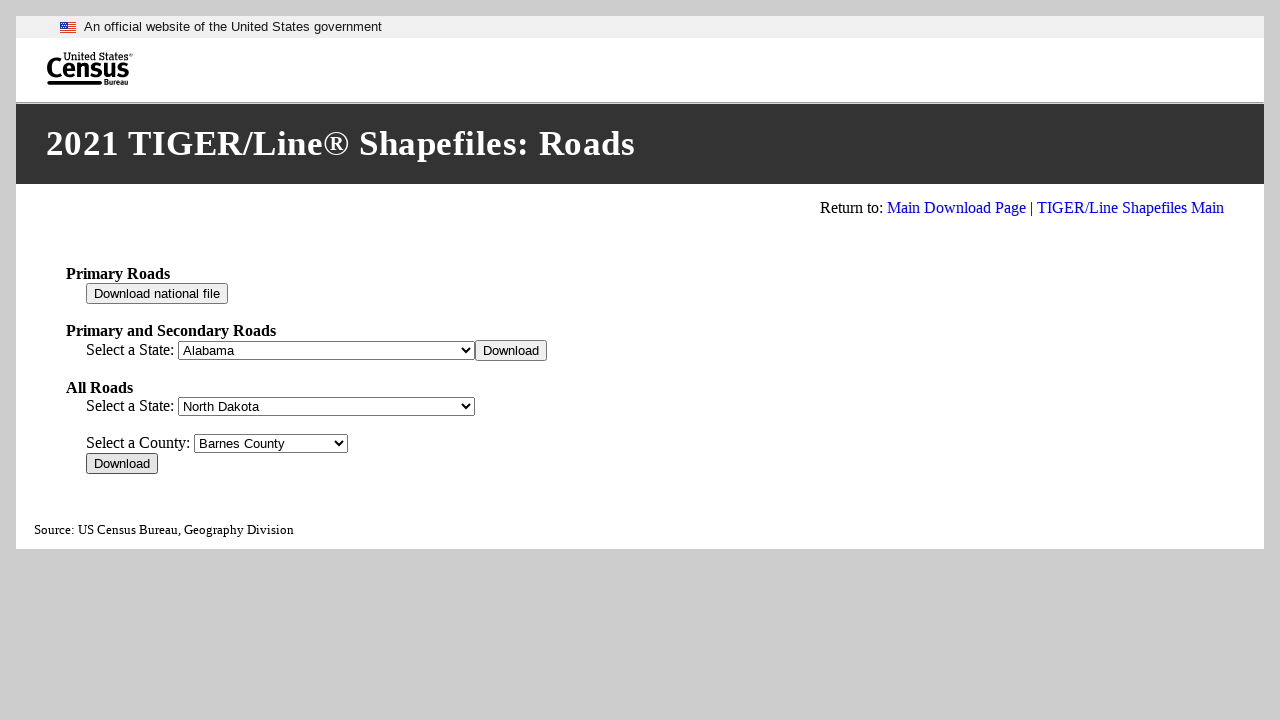

Waited before processing next county
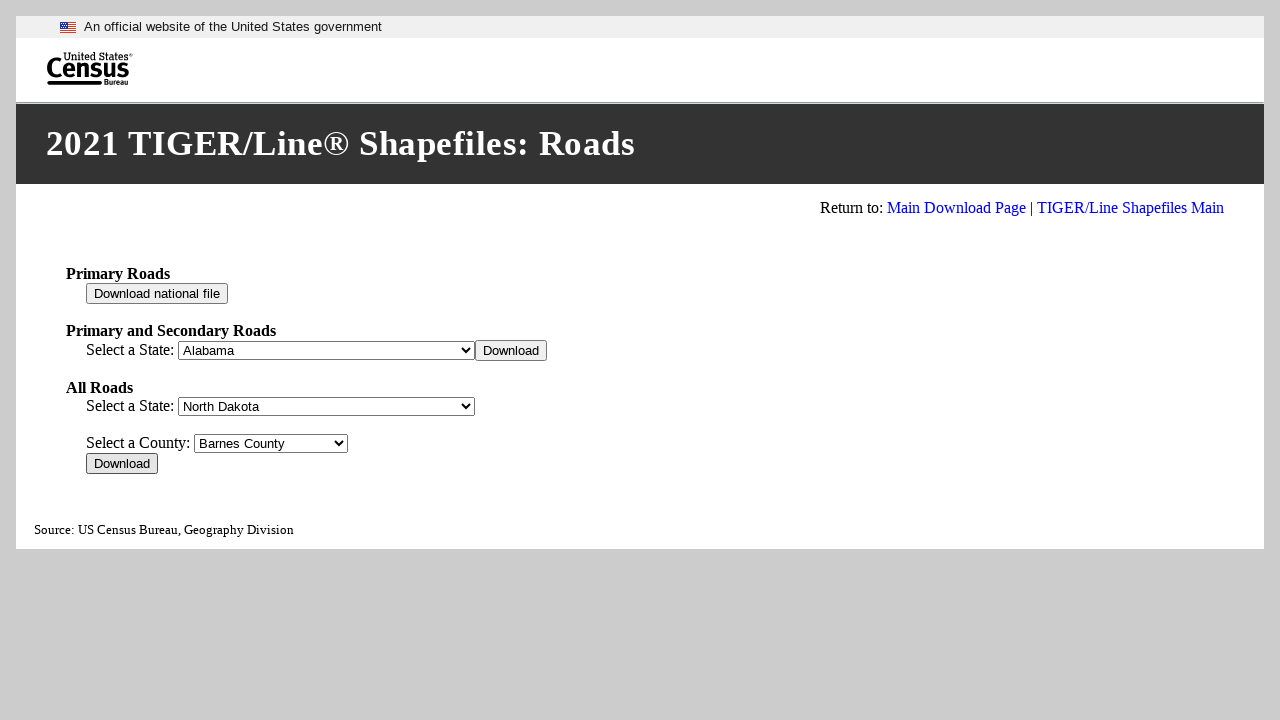

Retrieved value for county option 3
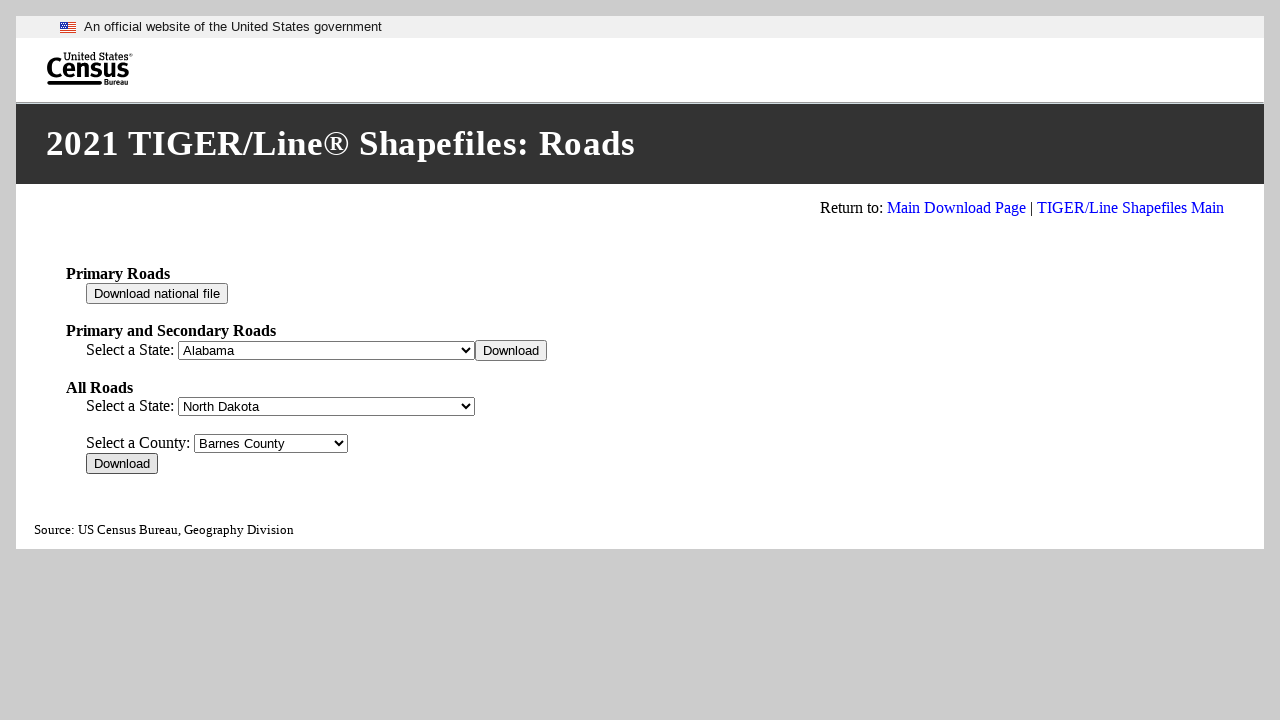

Selected county with value 38005 on #fips__95
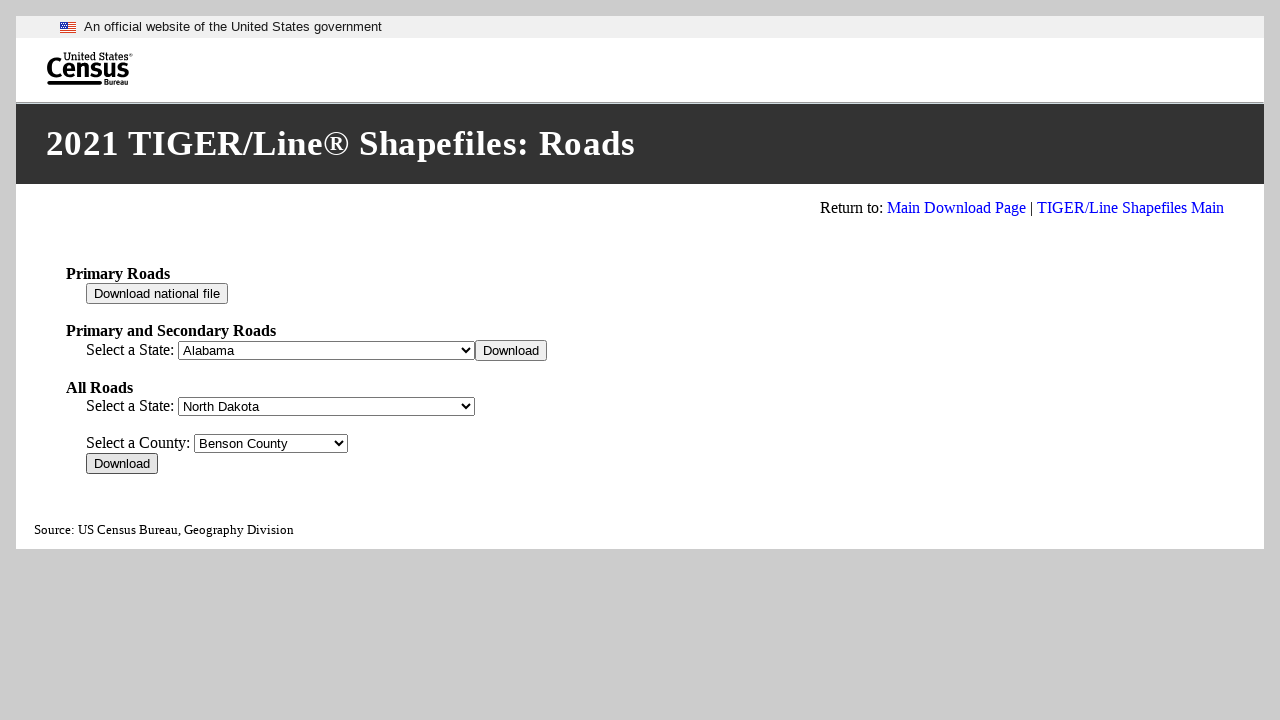

Waited for form to update after county selection
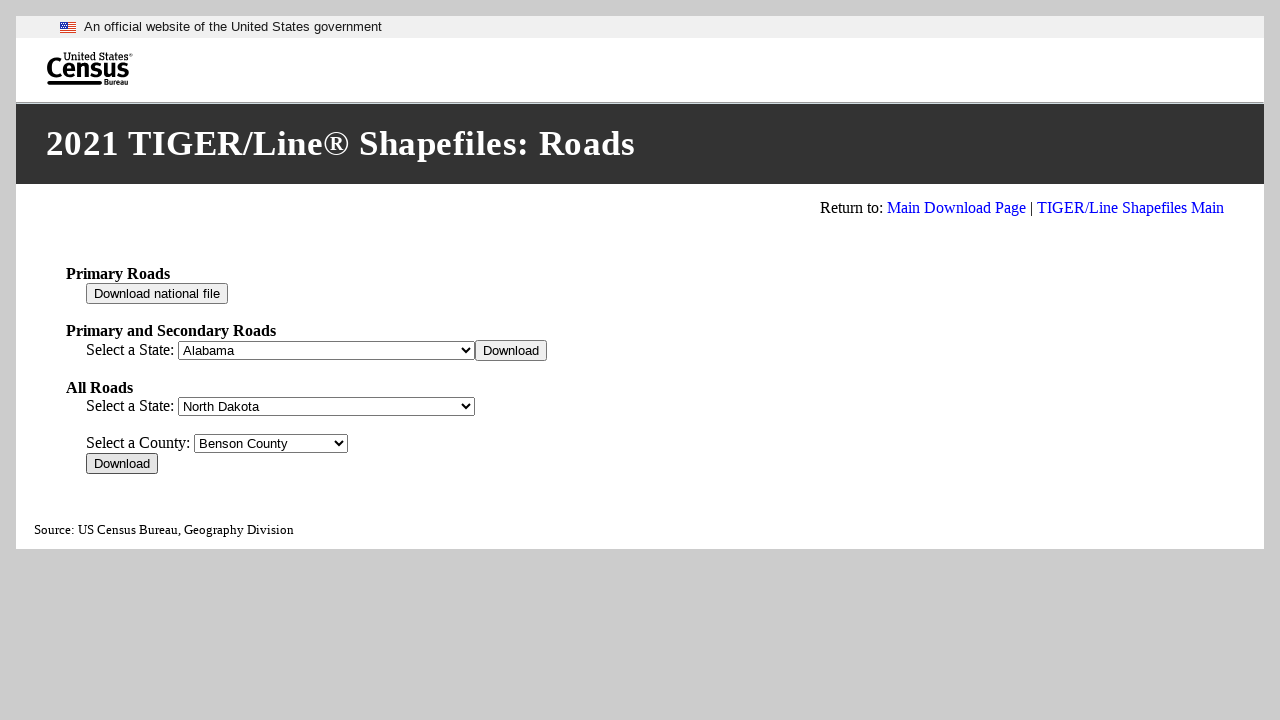

Clicked download button for county 3 at (122, 464) on xpath=//*[@id="div_95"]/input
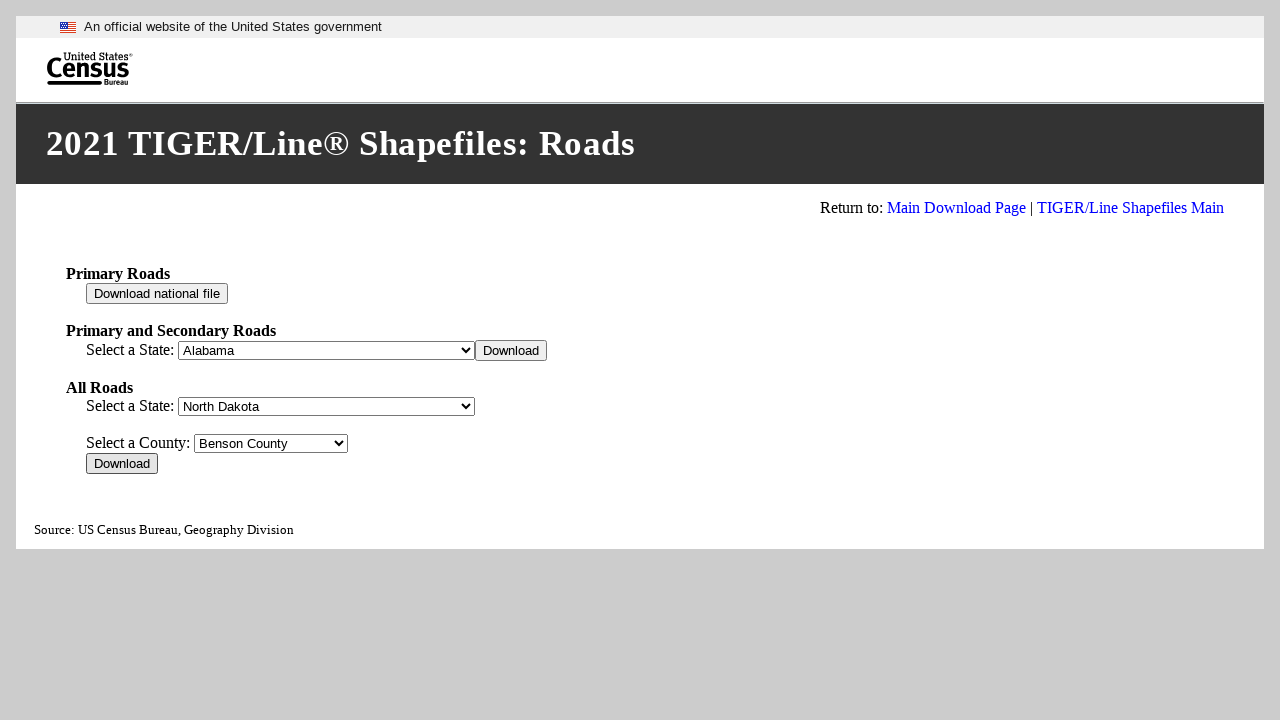

Waited before processing next county
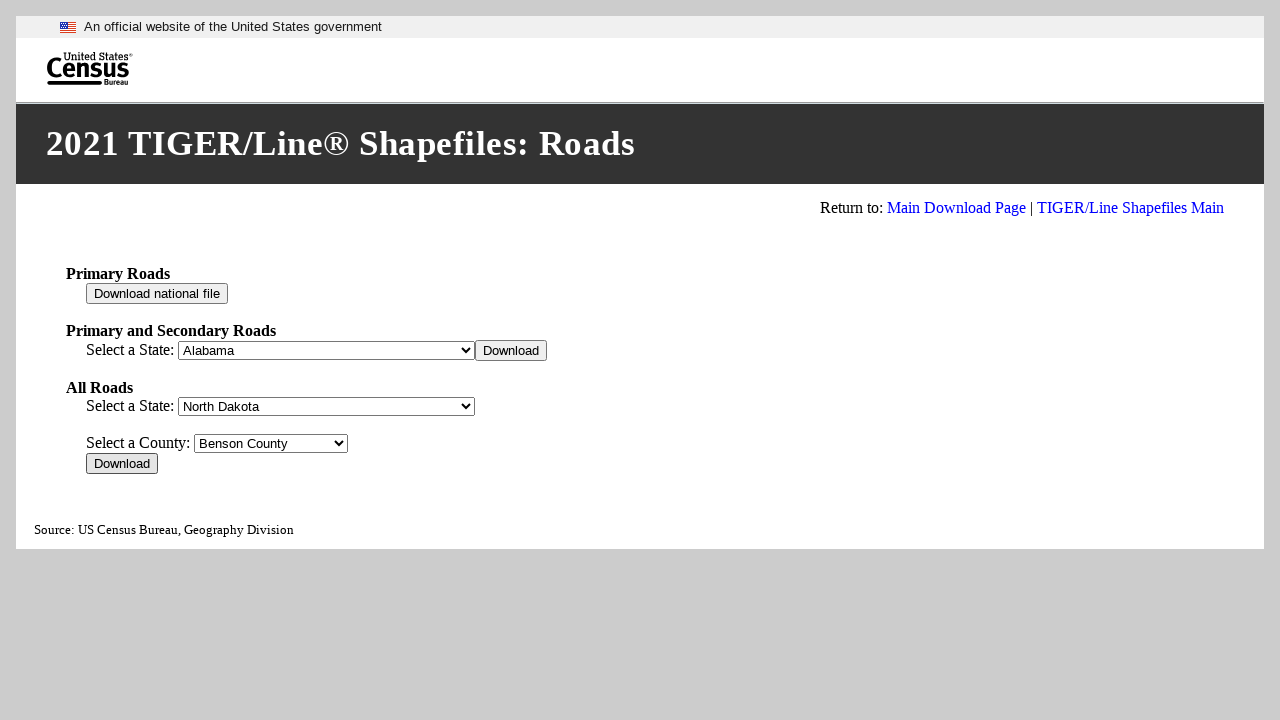

Retrieved value for county option 4
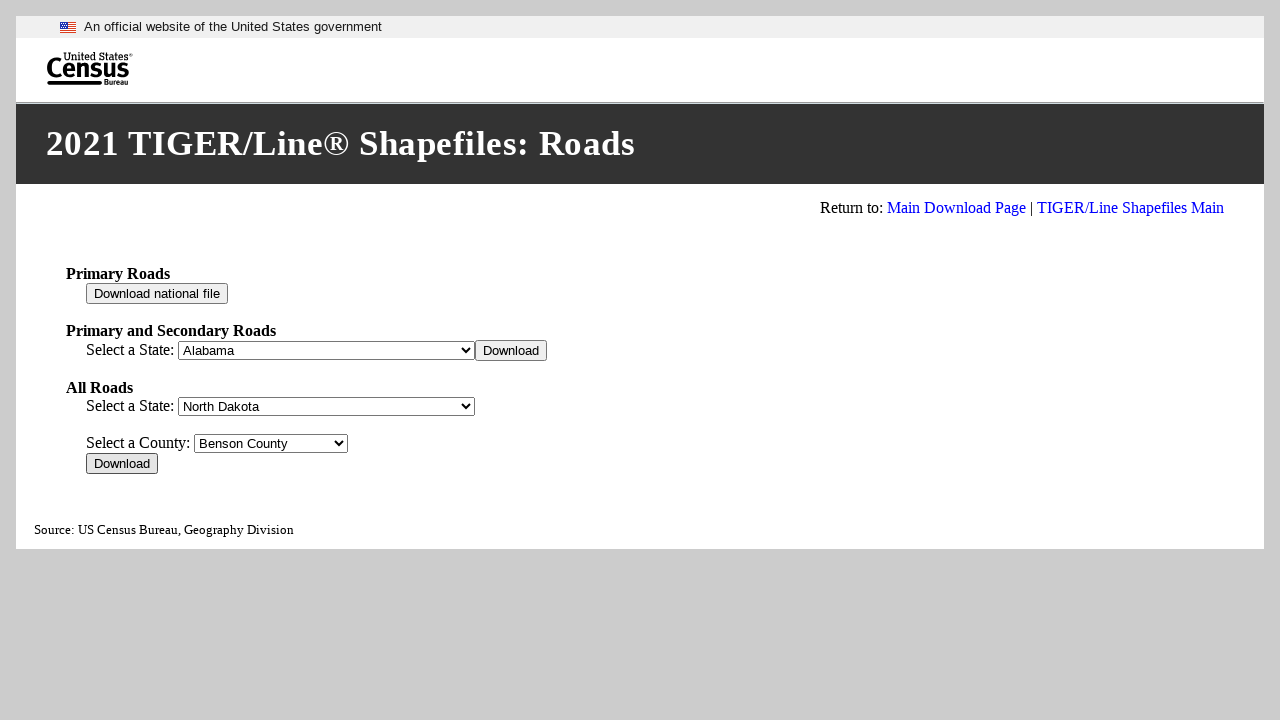

Selected county with value 38007 on #fips__95
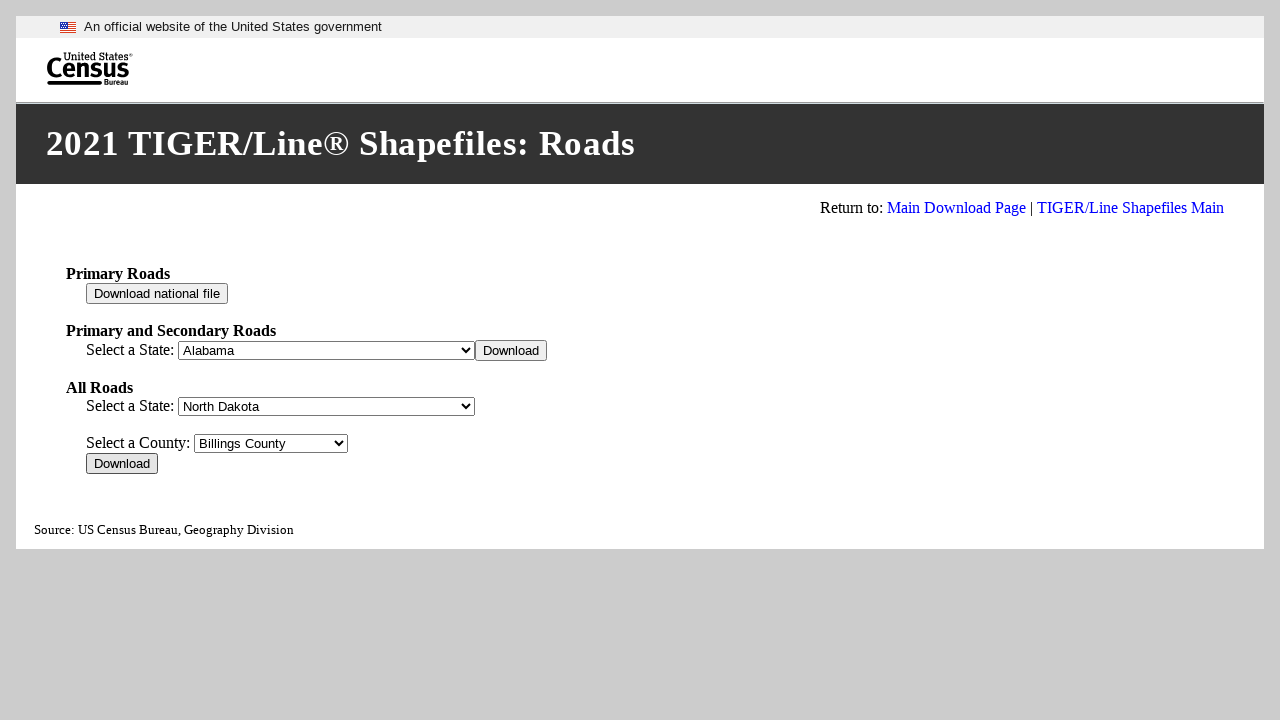

Waited for form to update after county selection
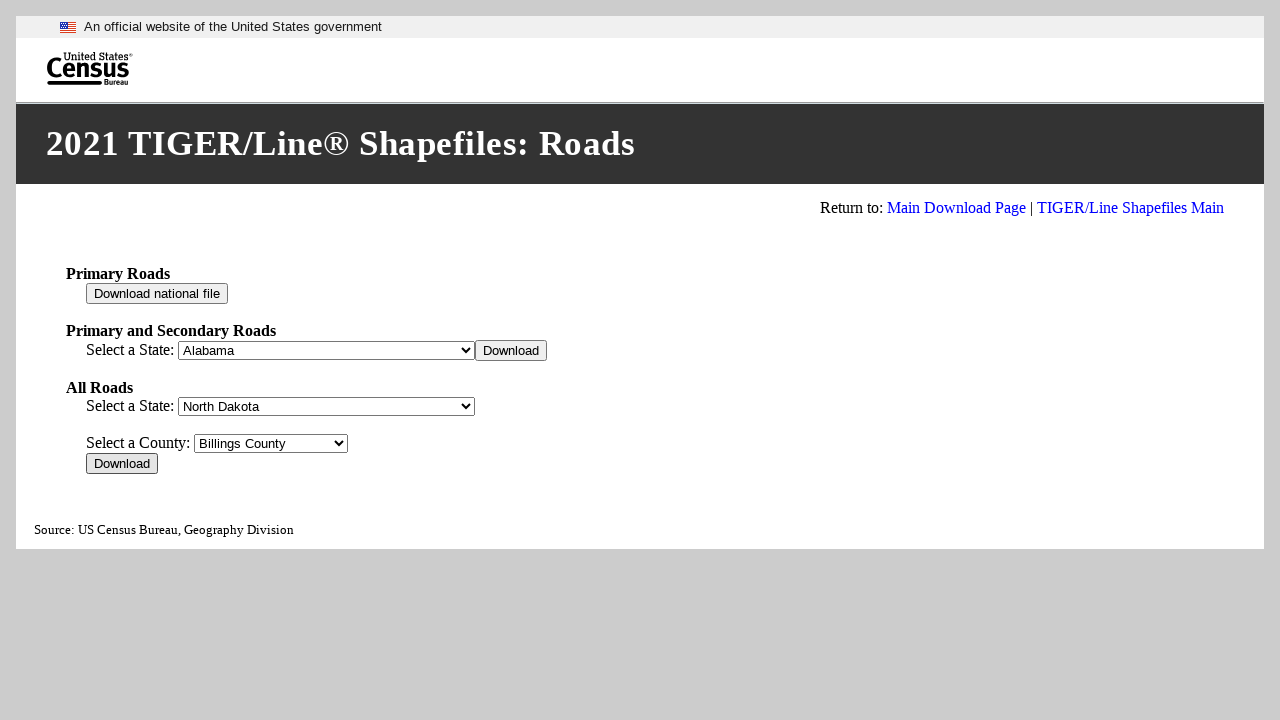

Clicked download button for county 4 at (122, 464) on xpath=//*[@id="div_95"]/input
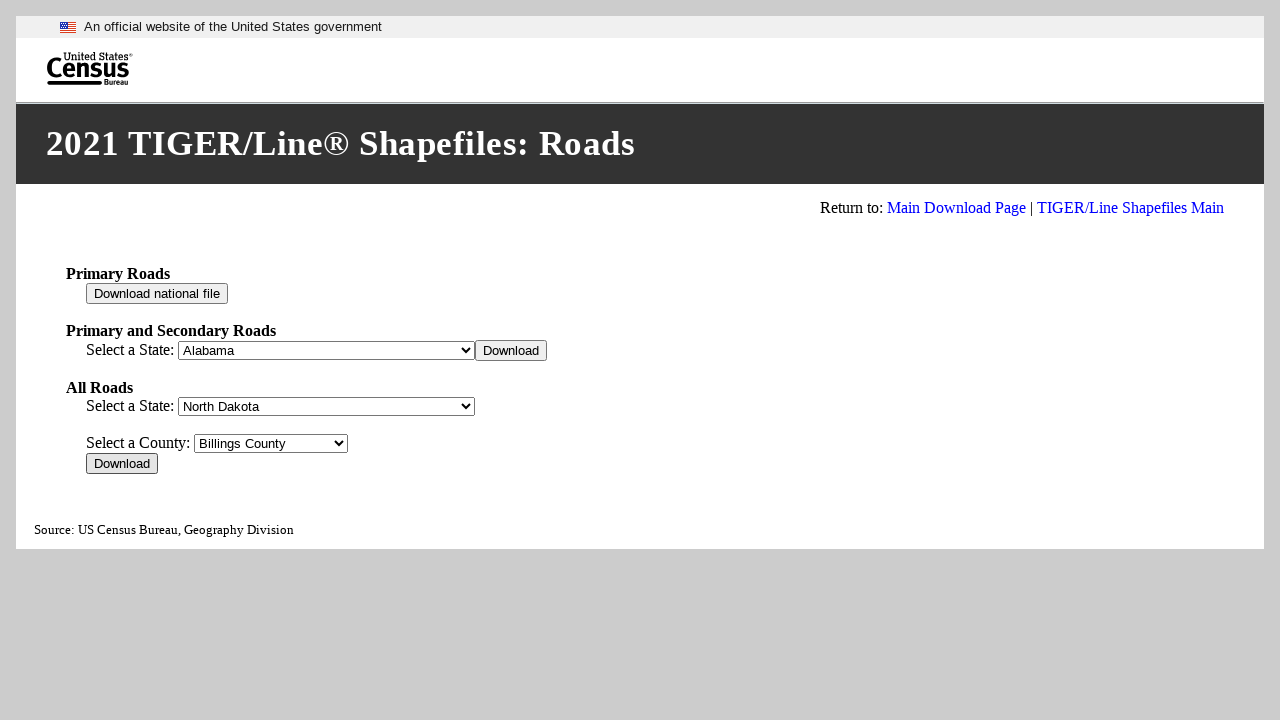

Waited before processing next county
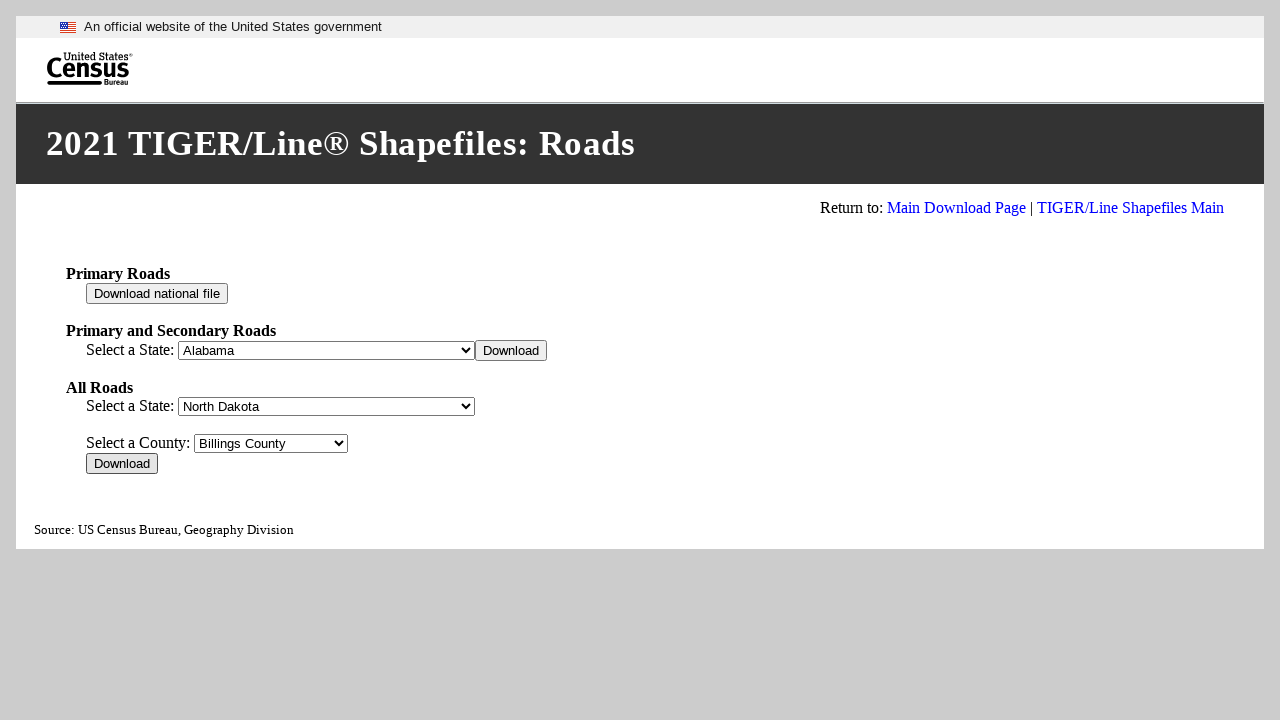

Retrieved value for county option 5
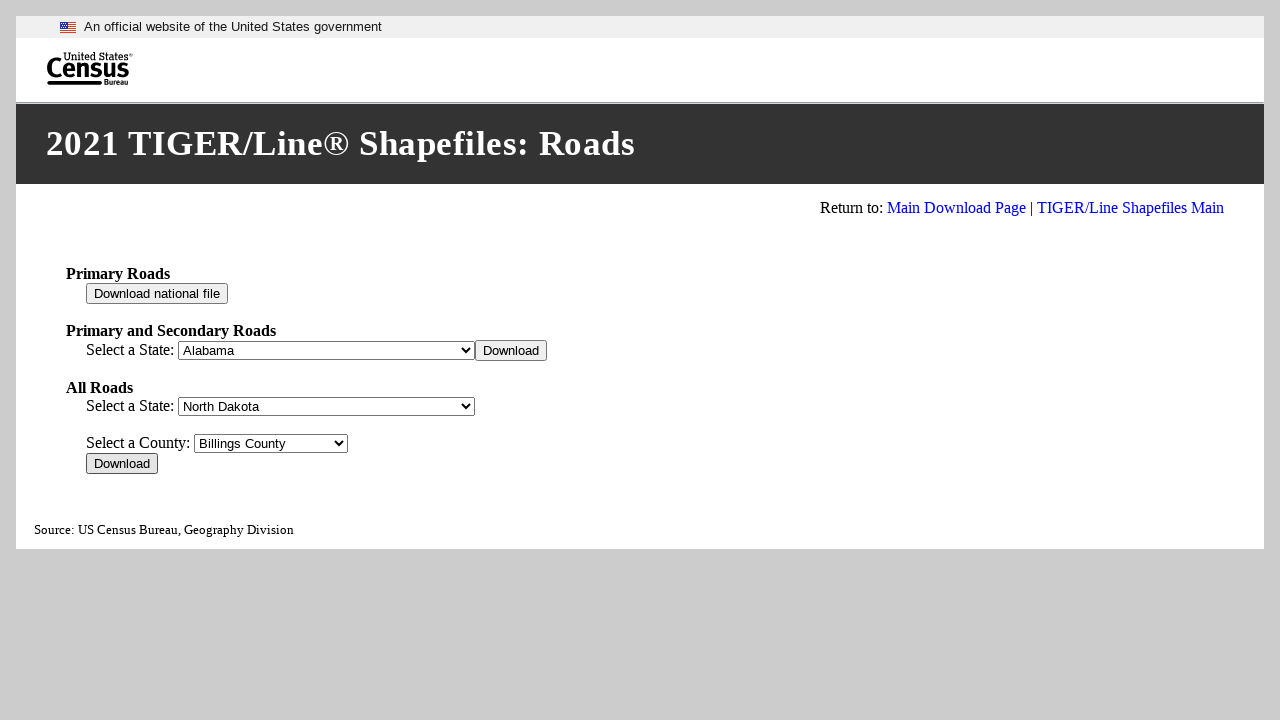

Selected county with value 38009 on #fips__95
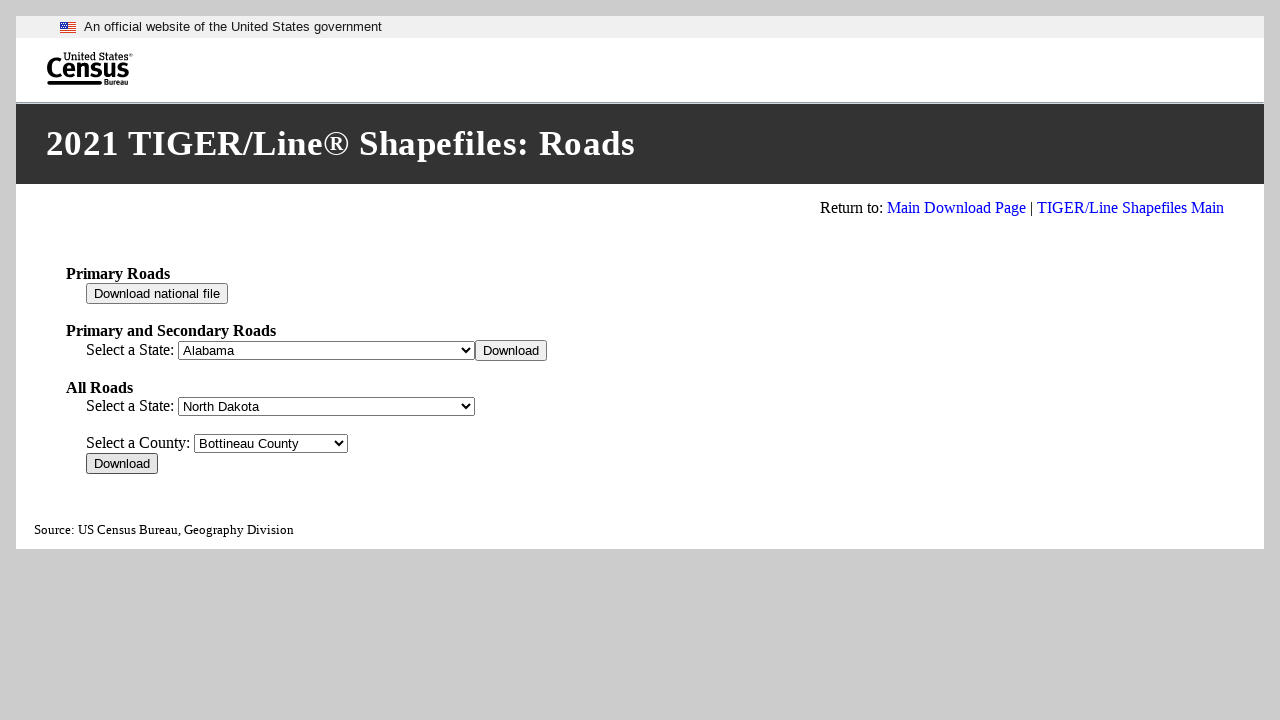

Waited for form to update after county selection
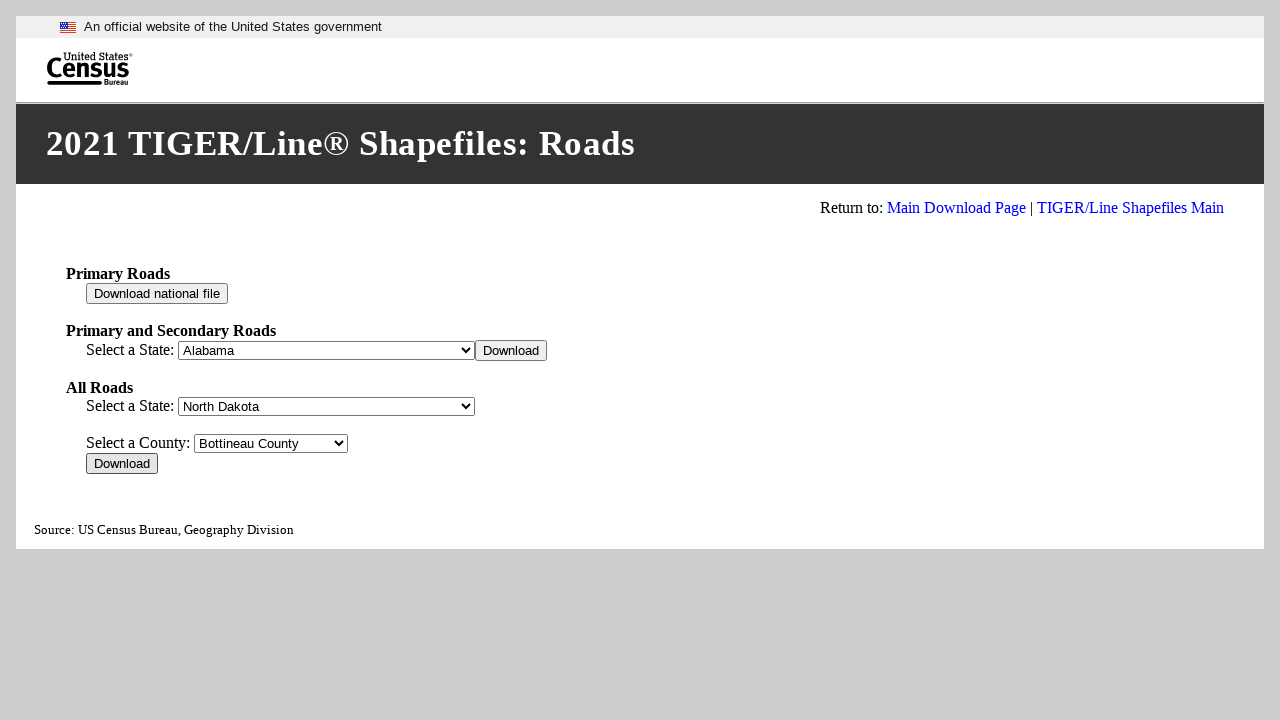

Clicked download button for county 5 at (122, 464) on xpath=//*[@id="div_95"]/input
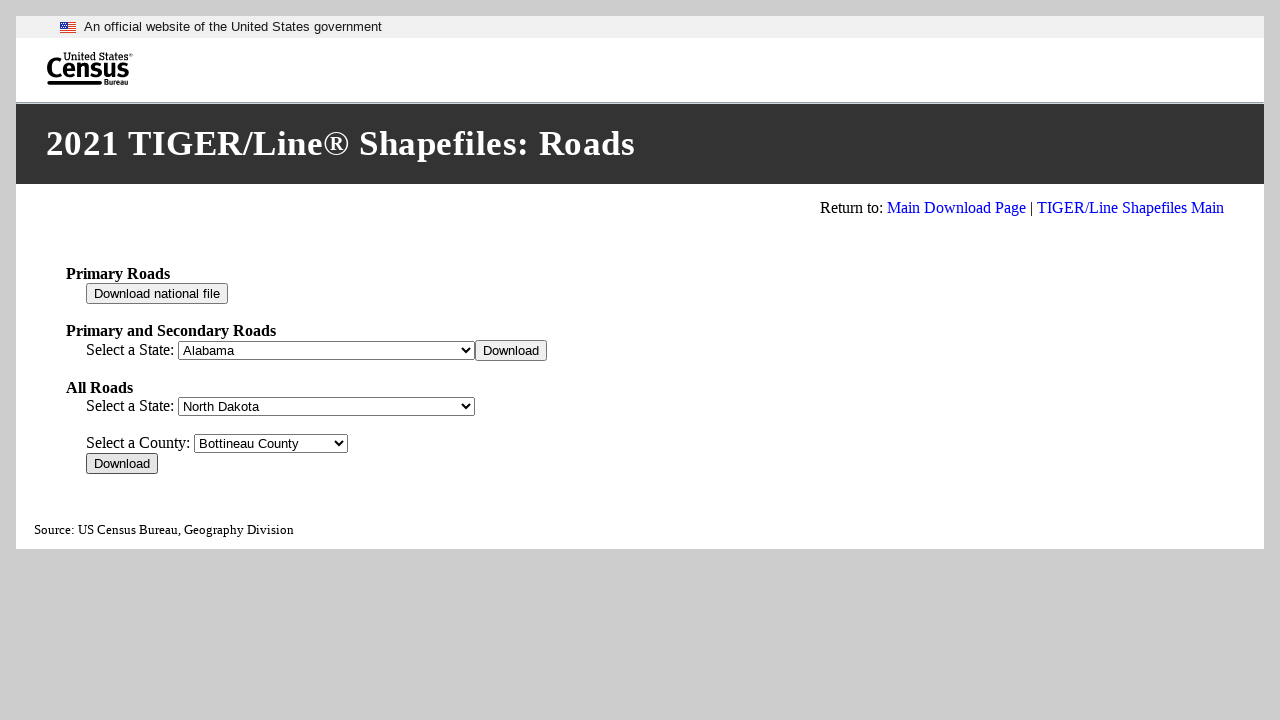

Waited before processing next county
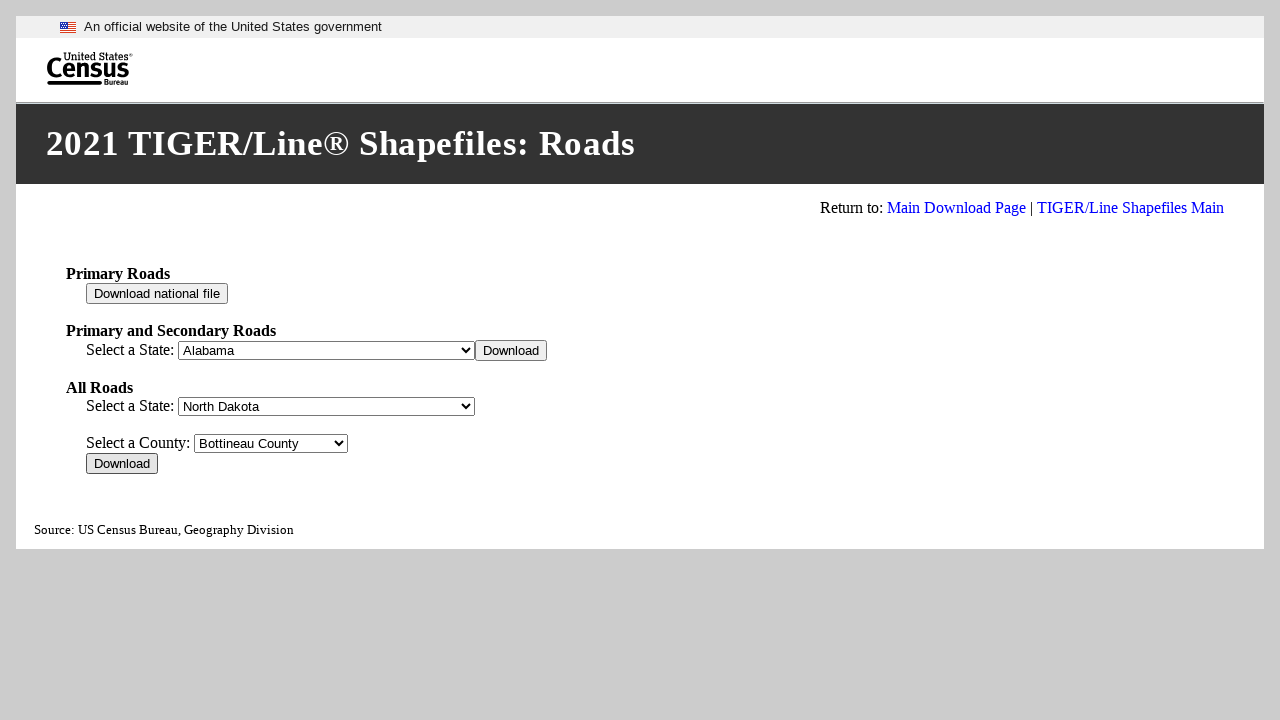

Retrieved value for county option 6
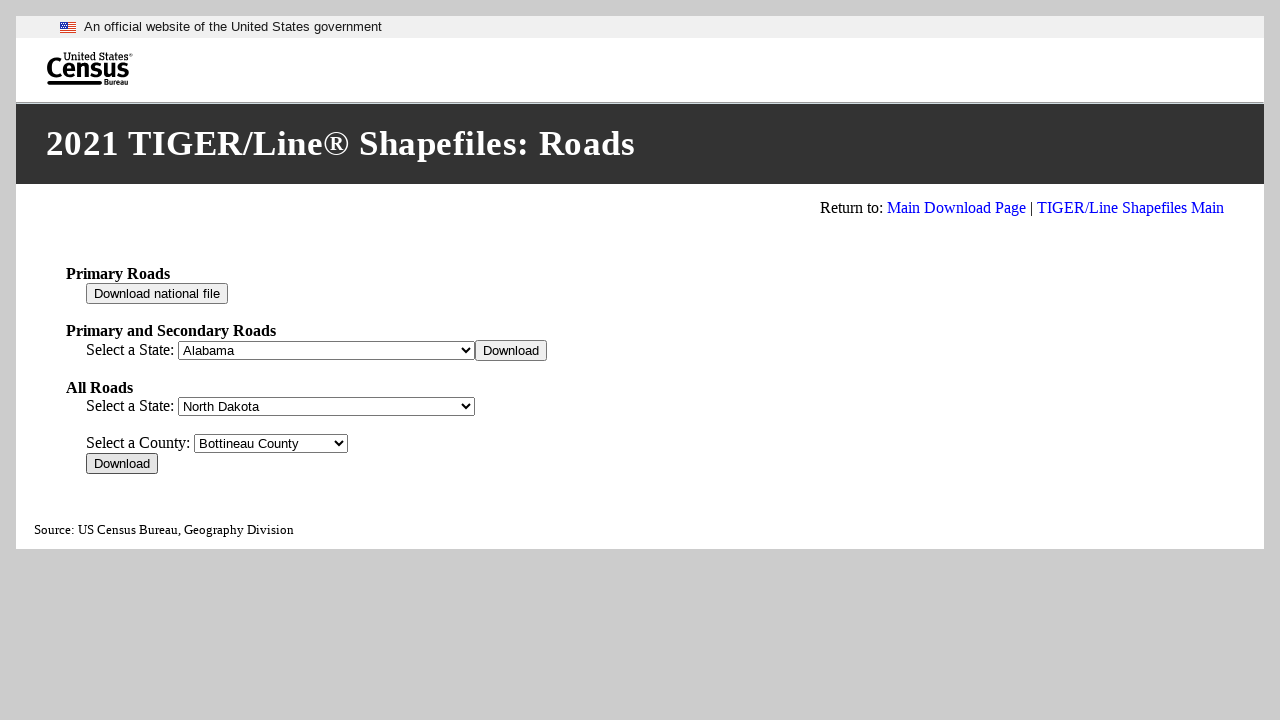

Selected county with value 38011 on #fips__95
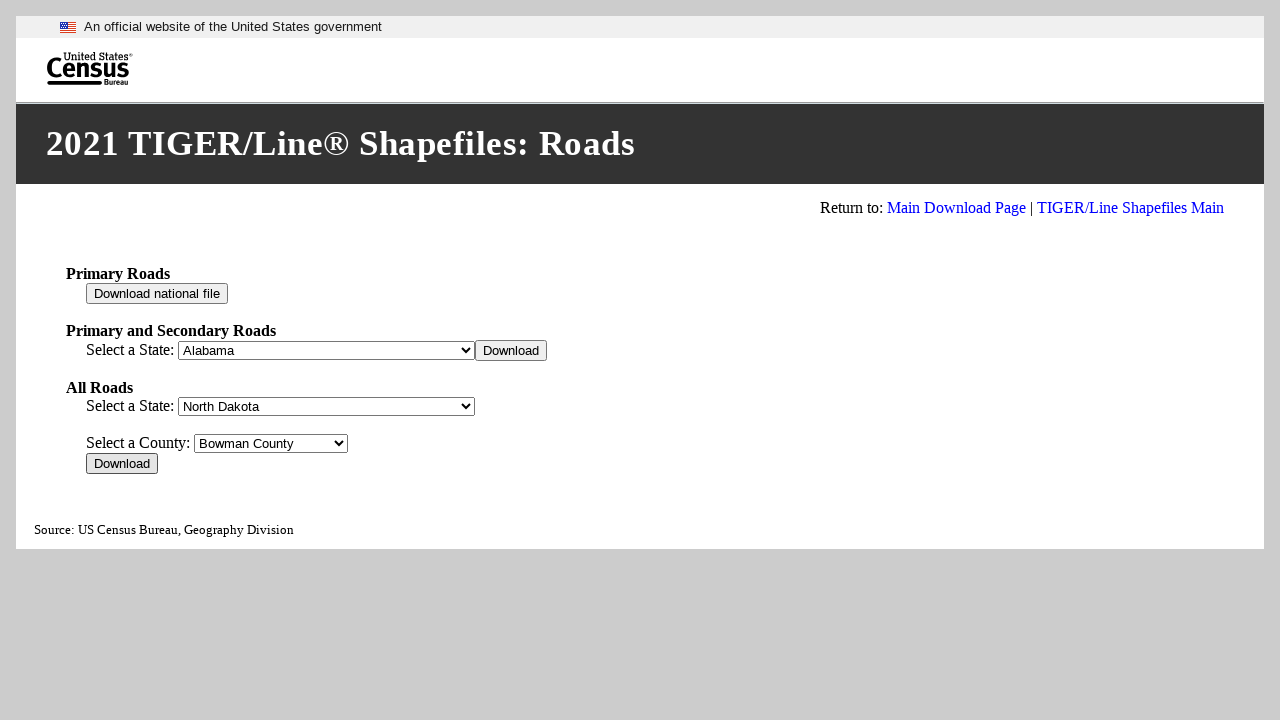

Waited for form to update after county selection
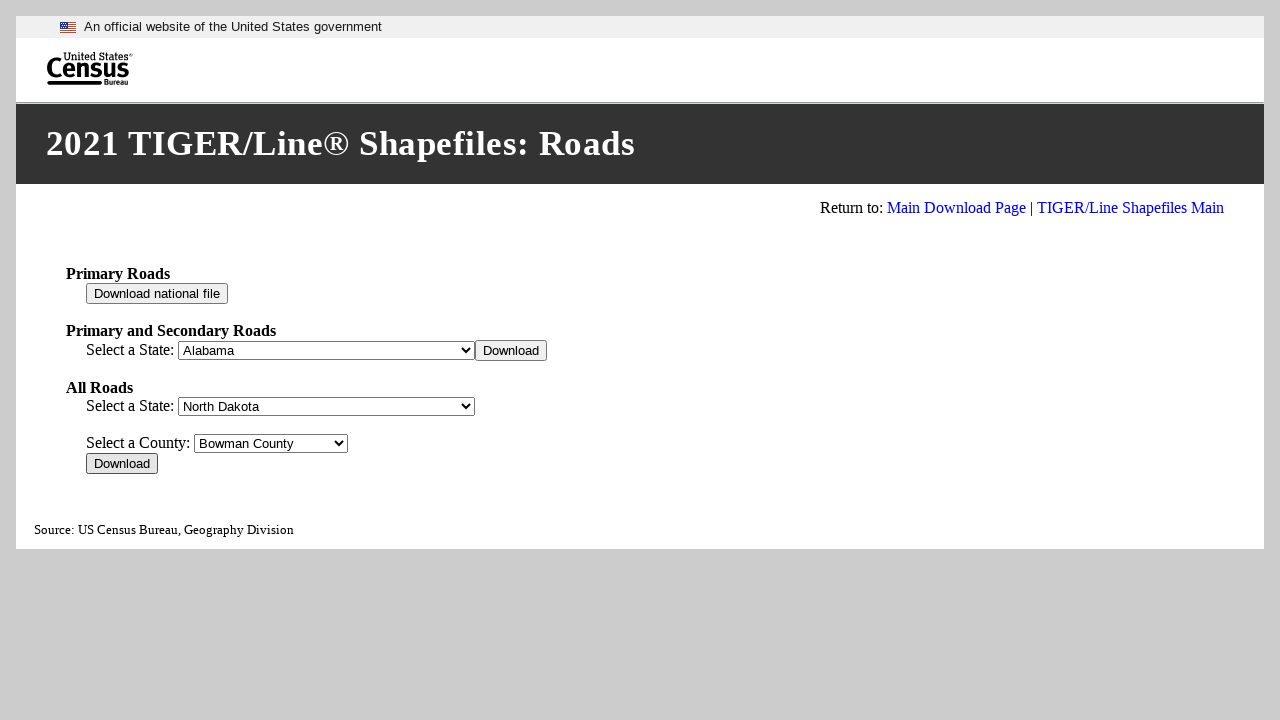

Clicked download button for county 6 at (122, 464) on xpath=//*[@id="div_95"]/input
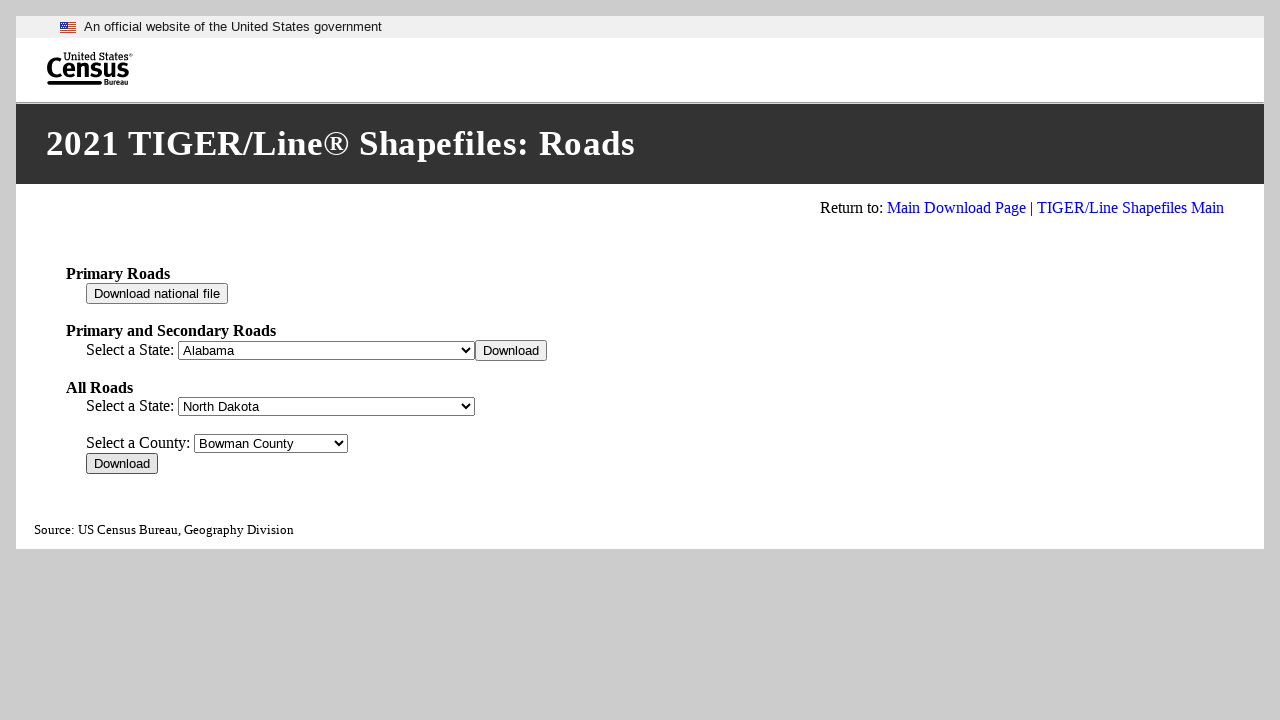

Waited before processing next county
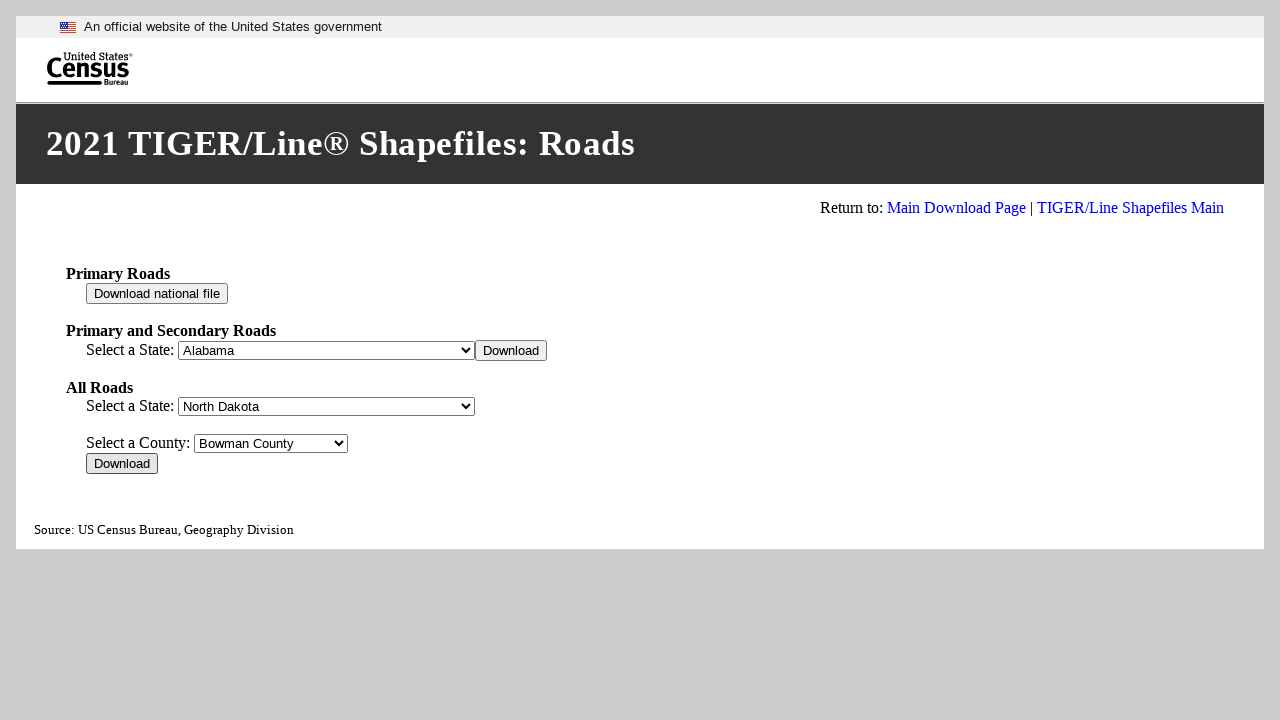

Retrieved value for county option 7
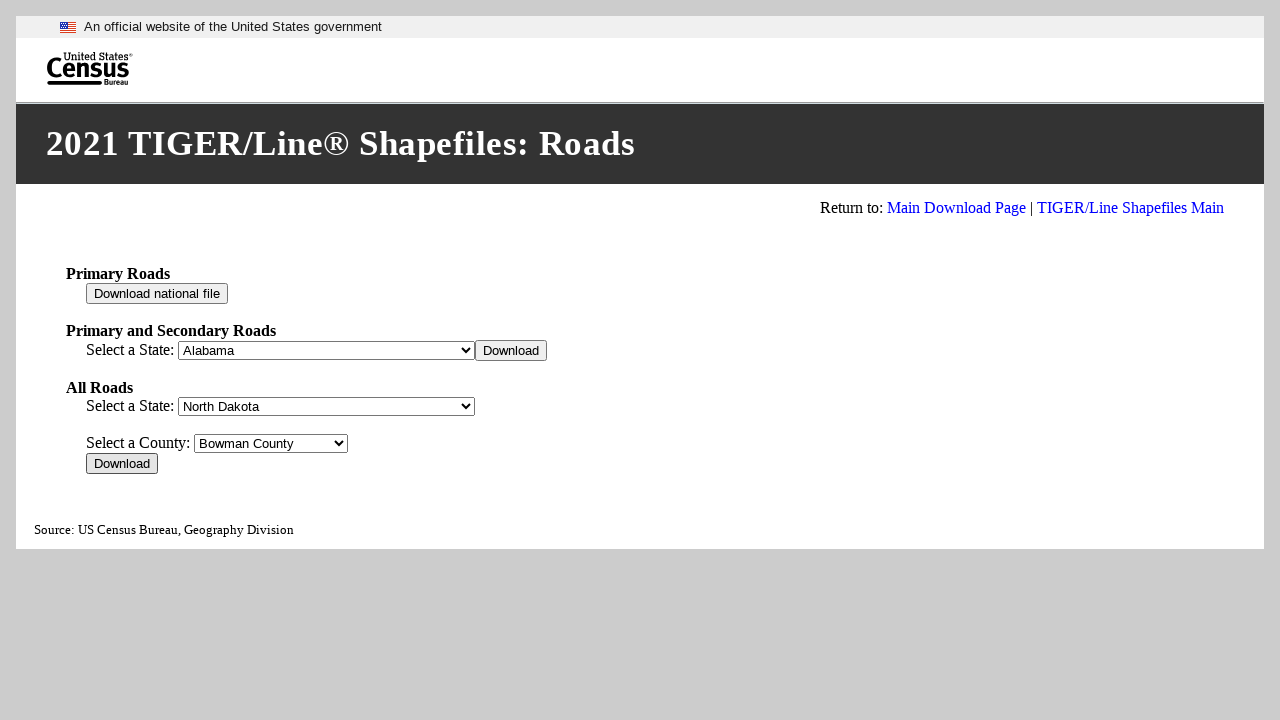

Selected county with value 38013 on #fips__95
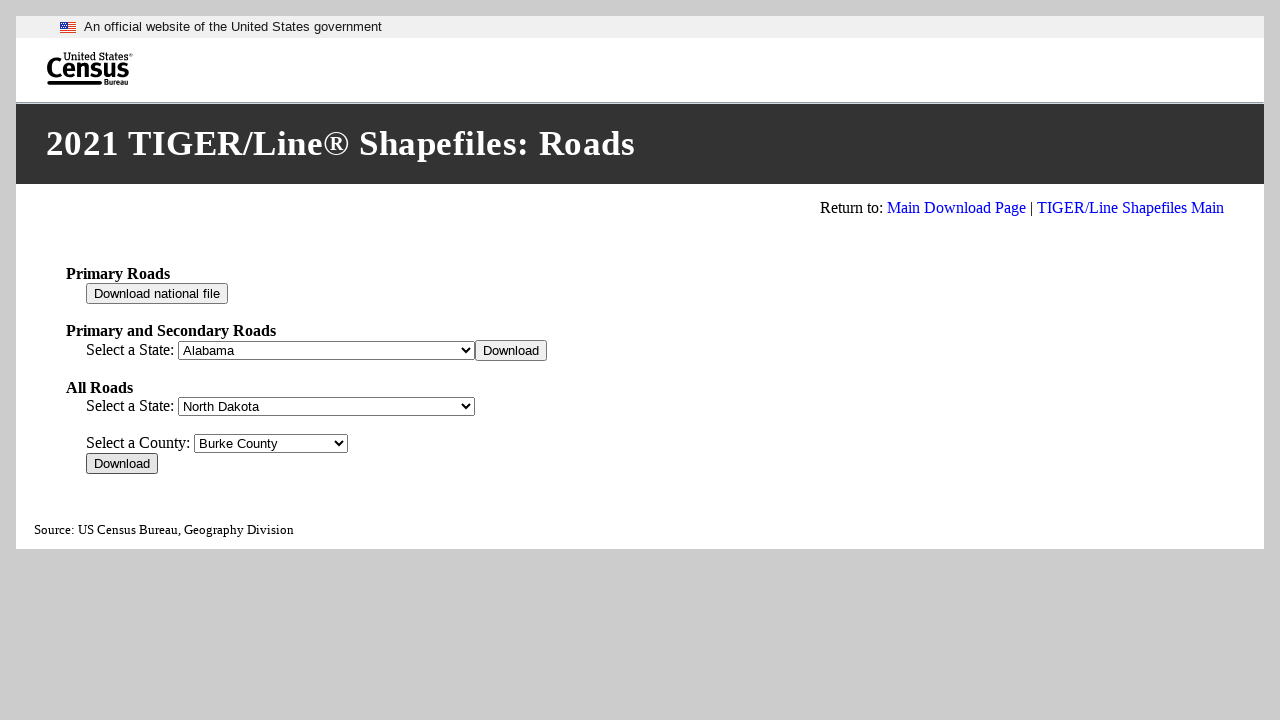

Waited for form to update after county selection
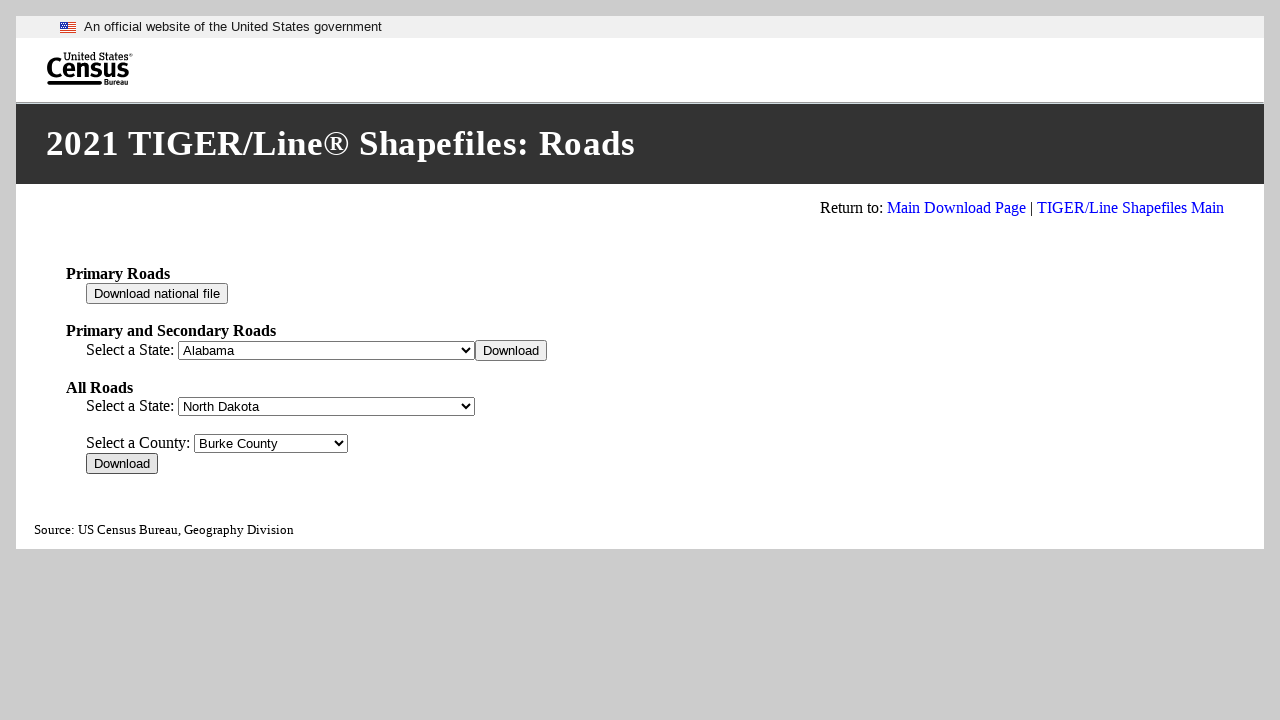

Clicked download button for county 7 at (122, 464) on xpath=//*[@id="div_95"]/input
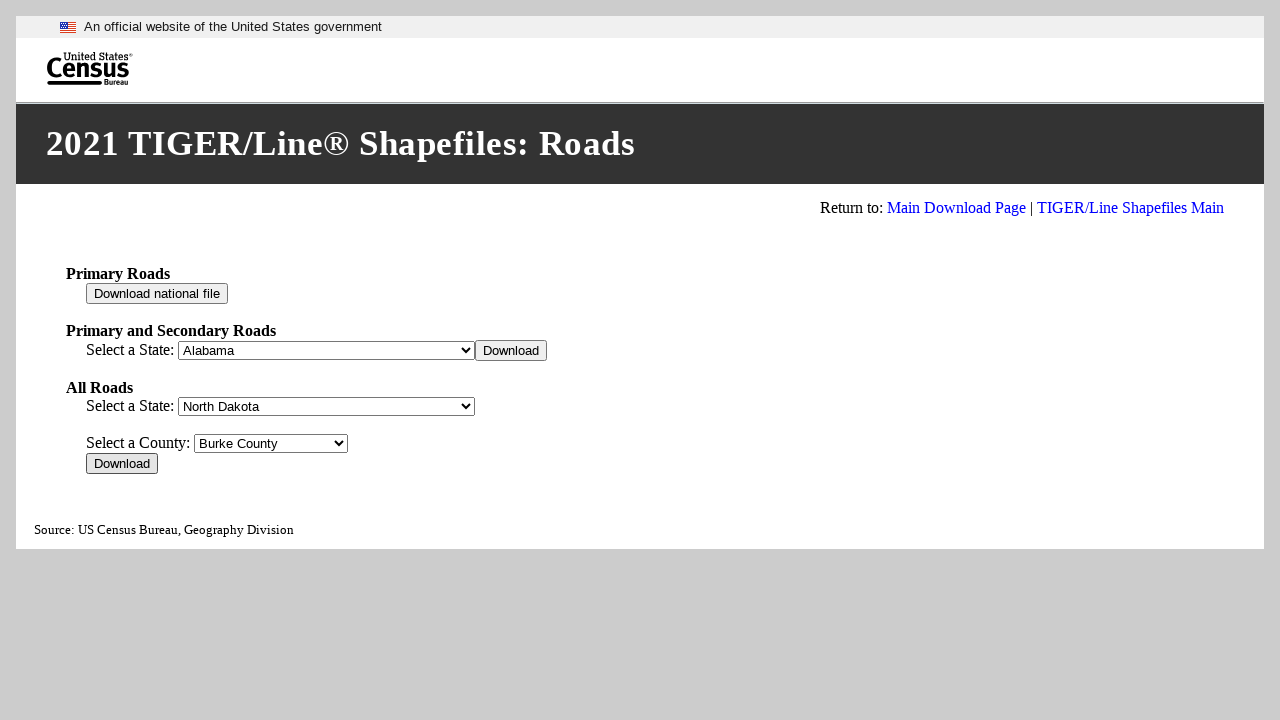

Waited before processing next county
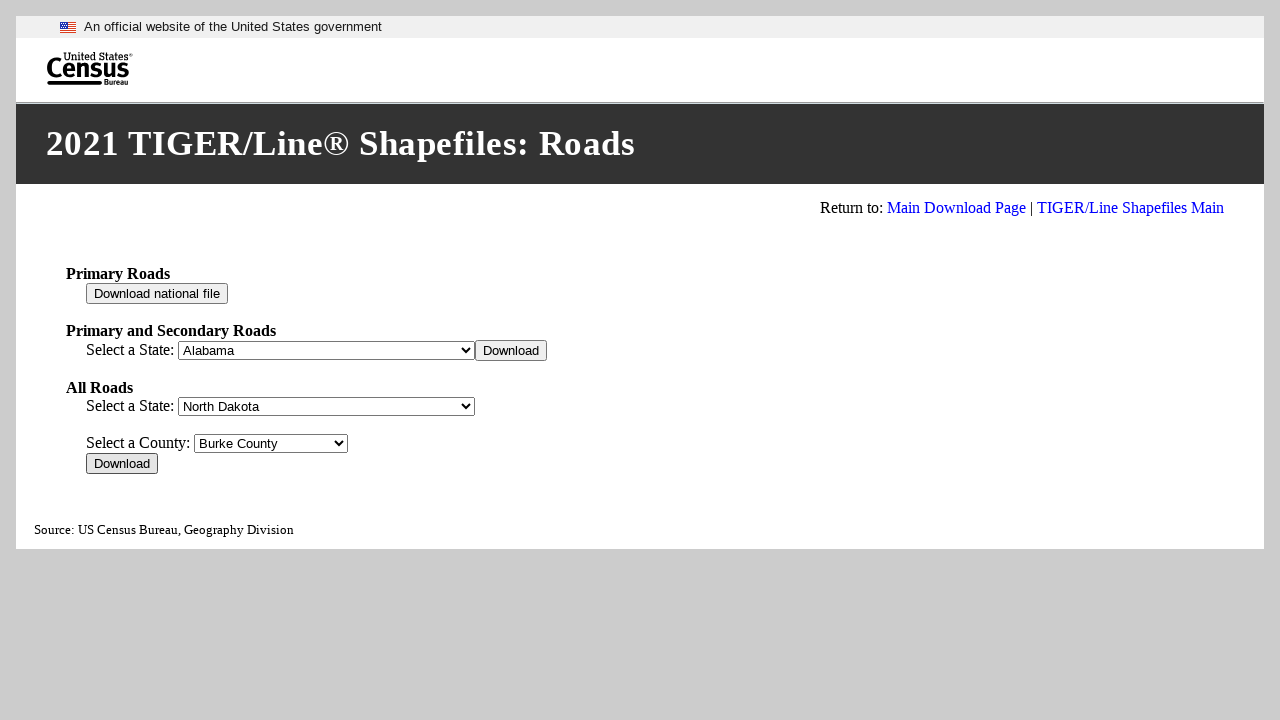

Retrieved value for county option 8
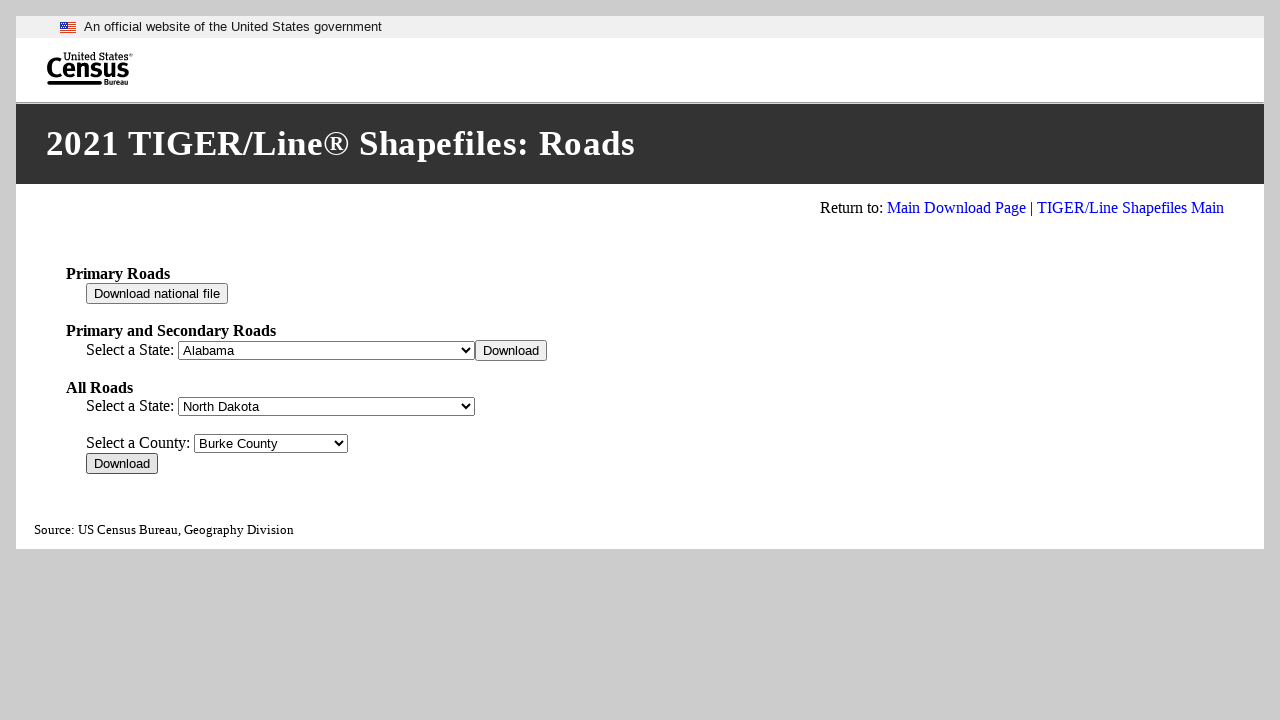

Selected county with value 38015 on #fips__95
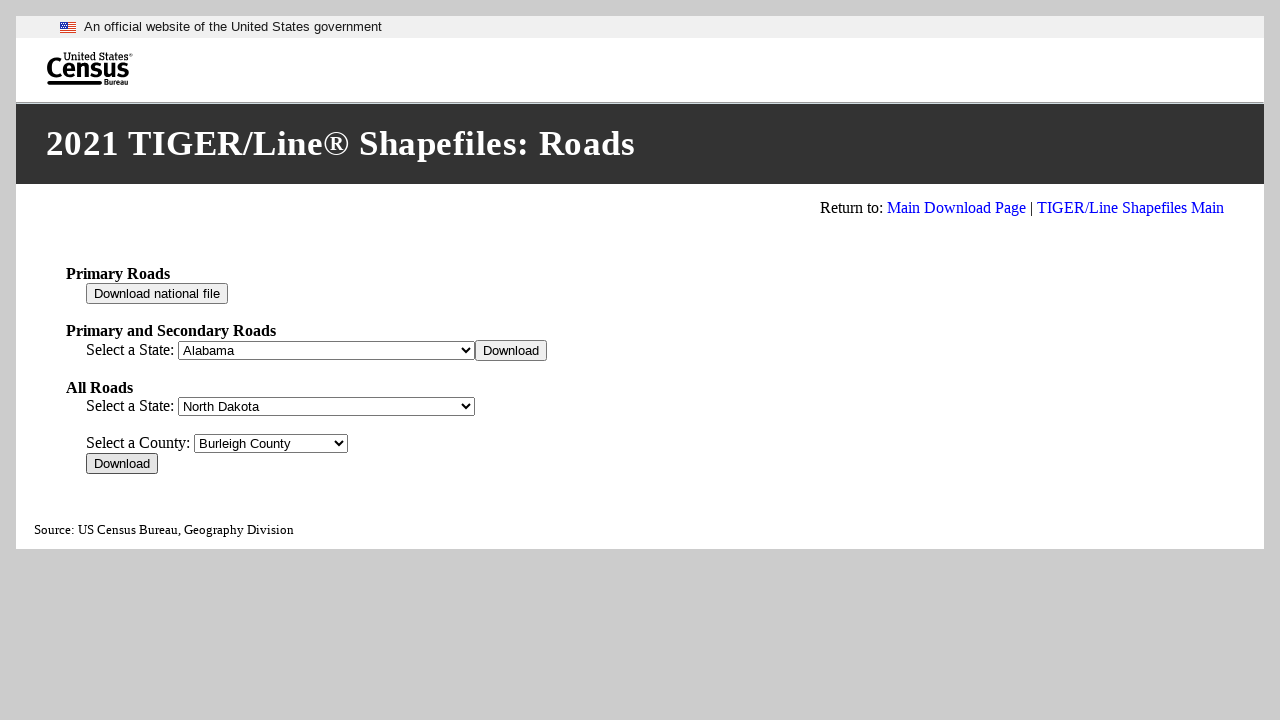

Waited for form to update after county selection
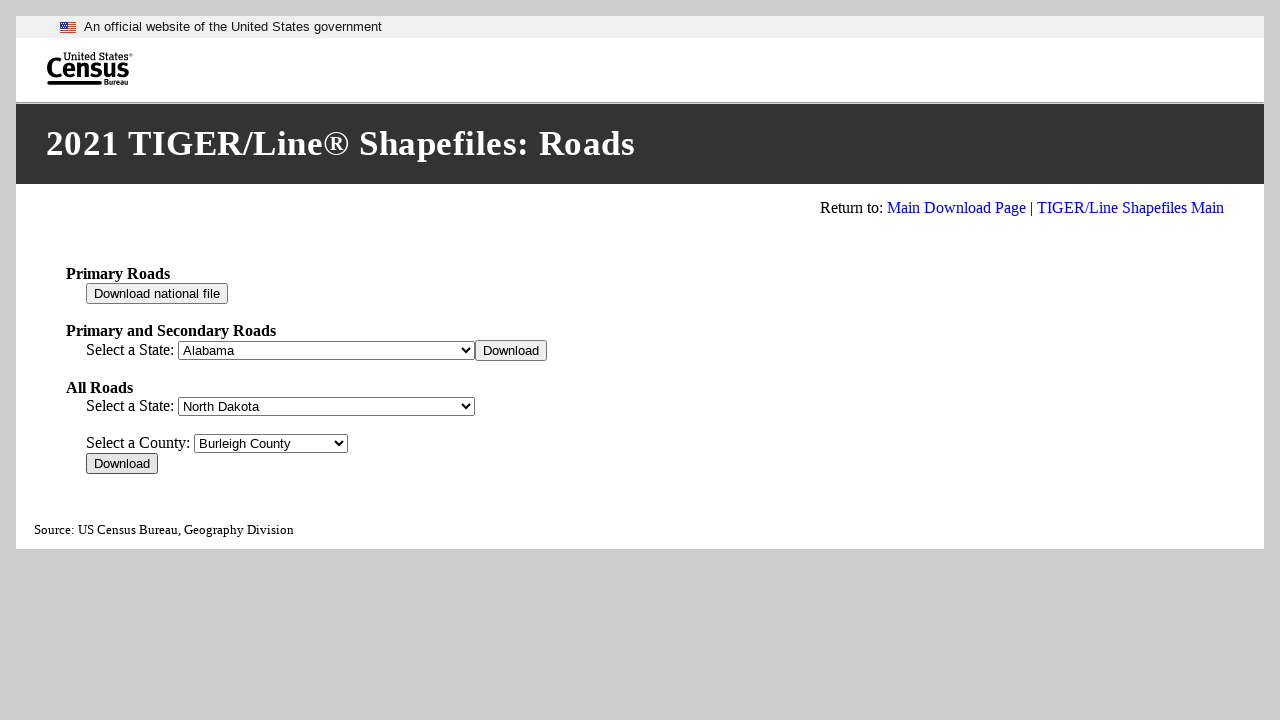

Clicked download button for county 8 at (122, 464) on xpath=//*[@id="div_95"]/input
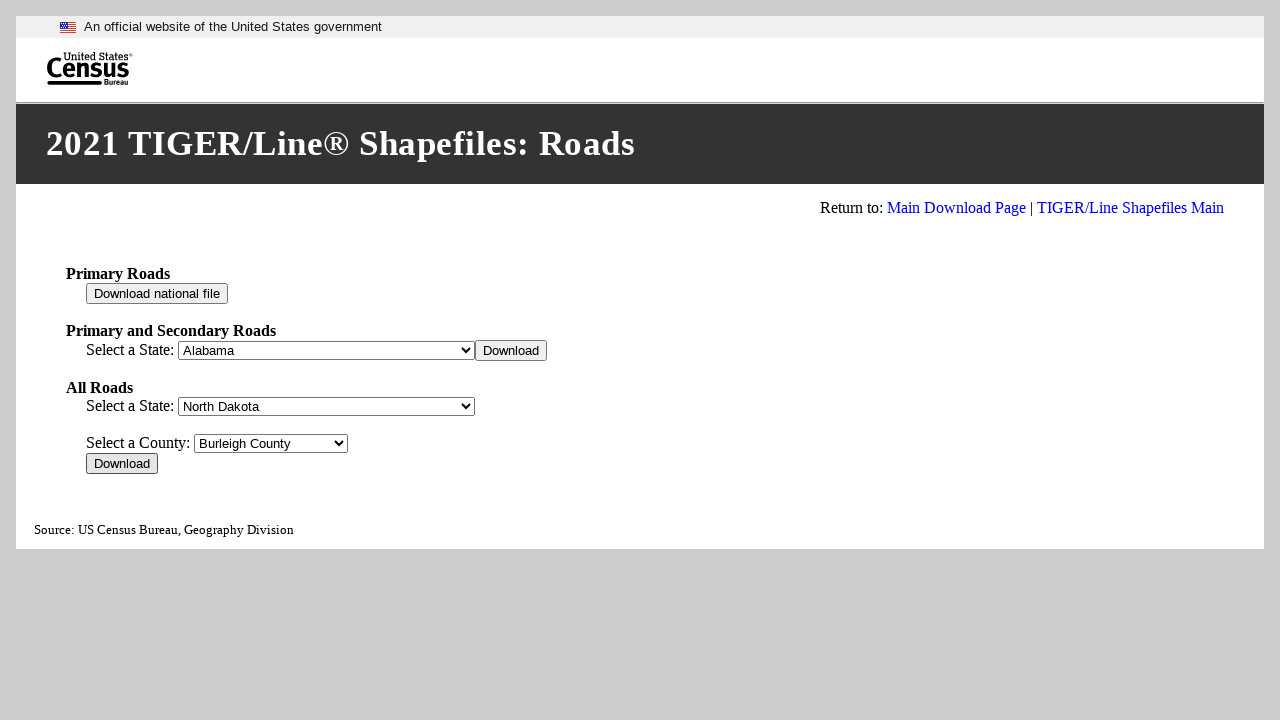

Waited before processing next county
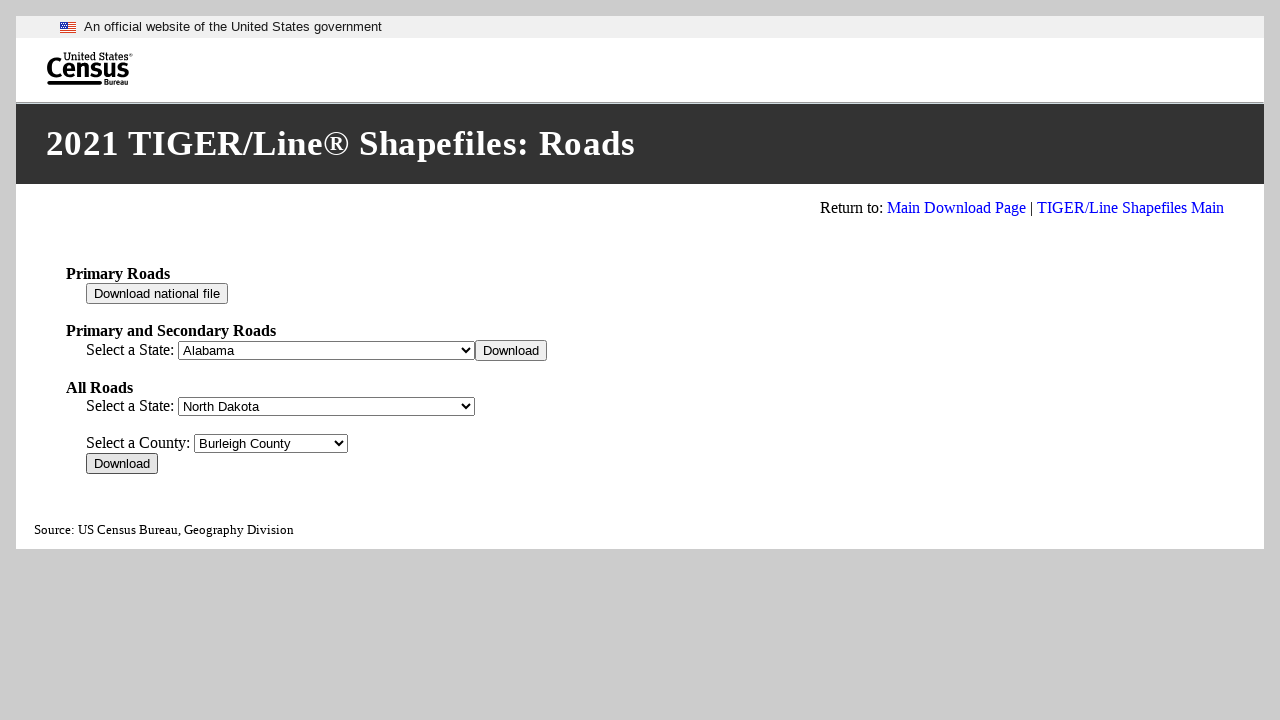

Retrieved value for county option 9
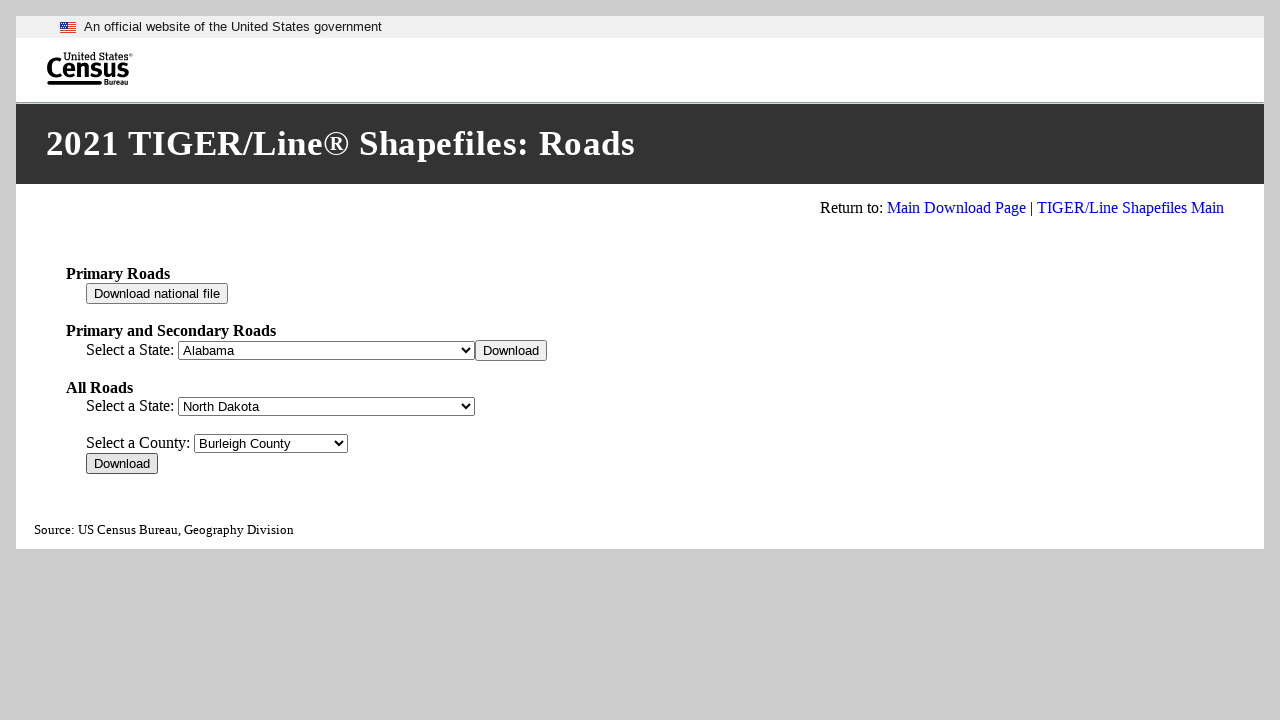

Selected county with value 38017 on #fips__95
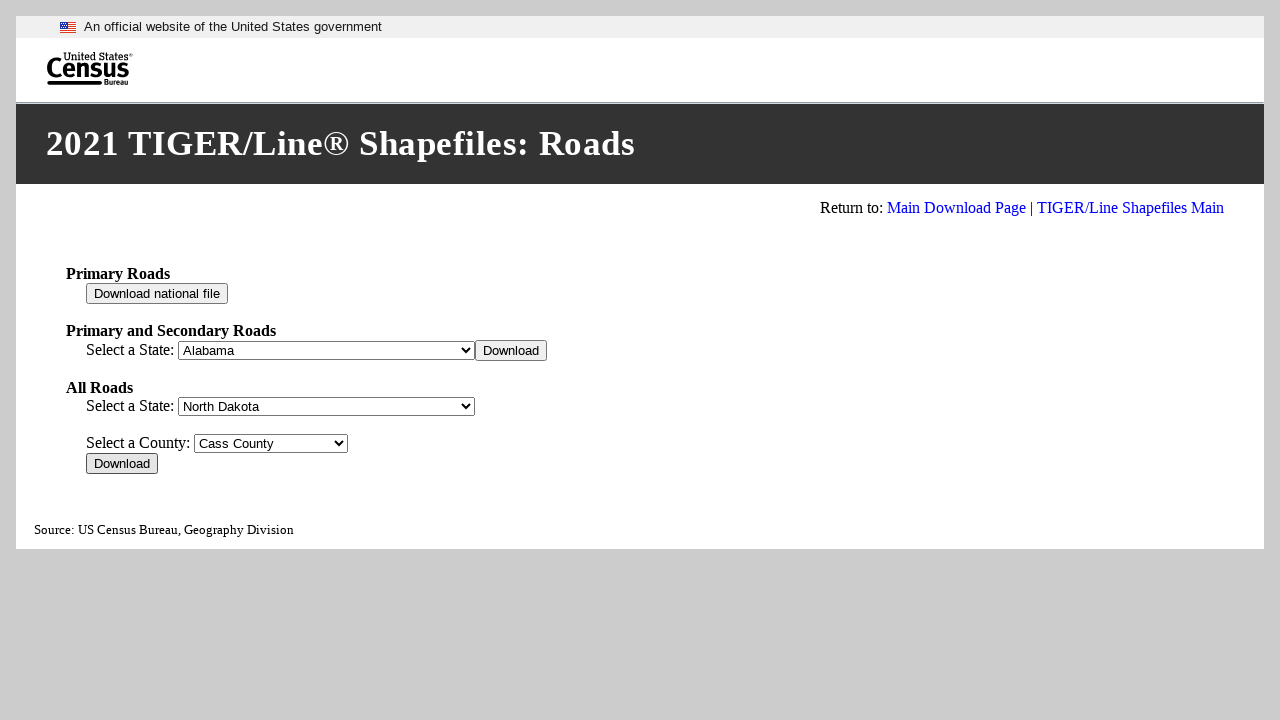

Waited for form to update after county selection
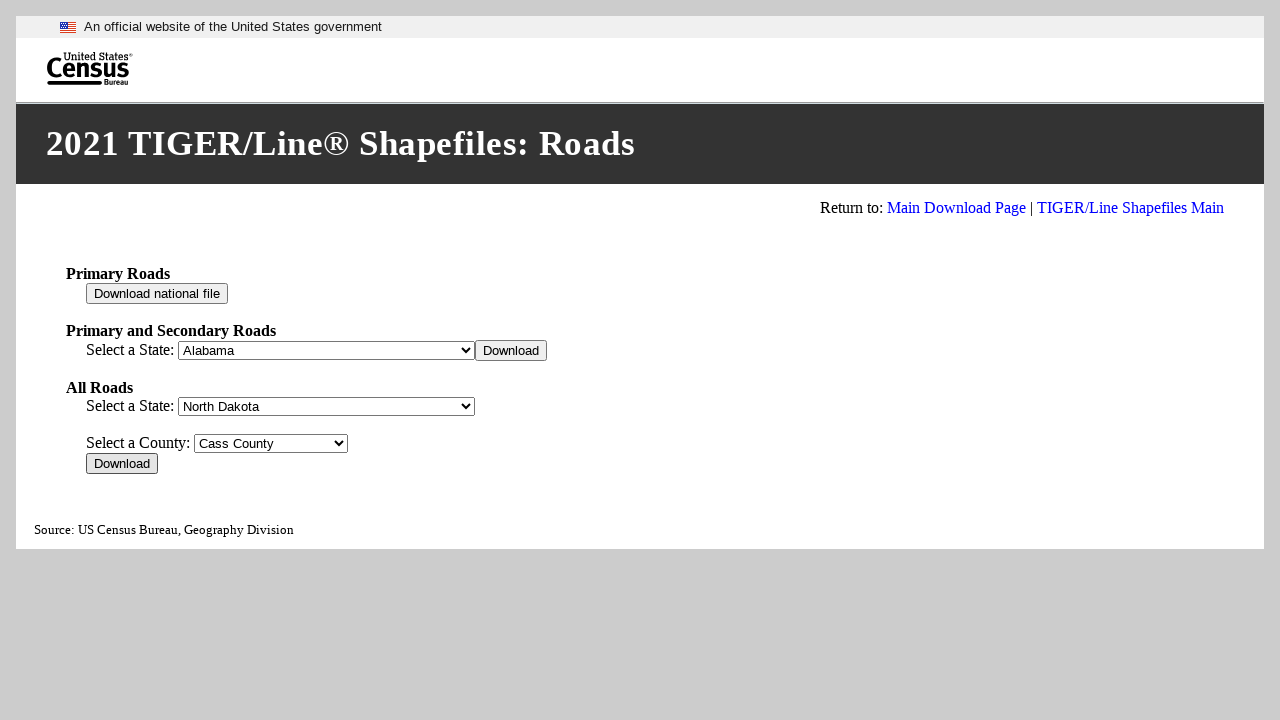

Clicked download button for county 9 at (122, 464) on xpath=//*[@id="div_95"]/input
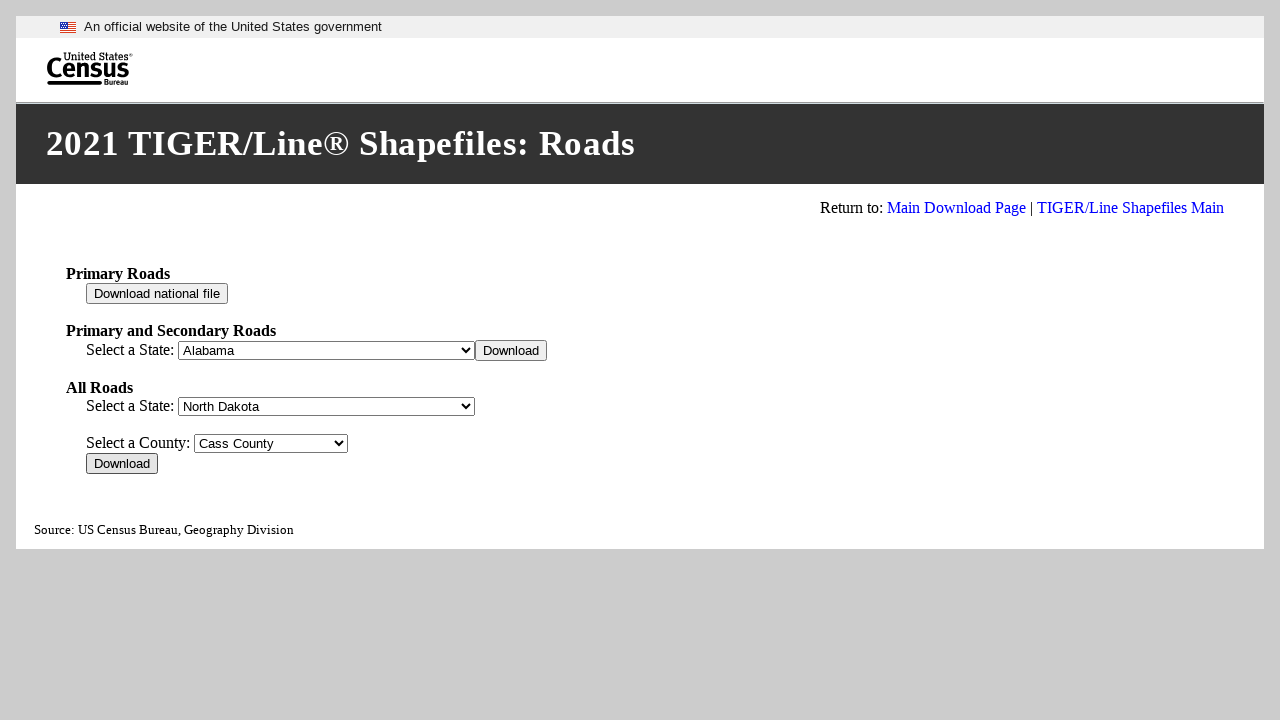

Waited before processing next county
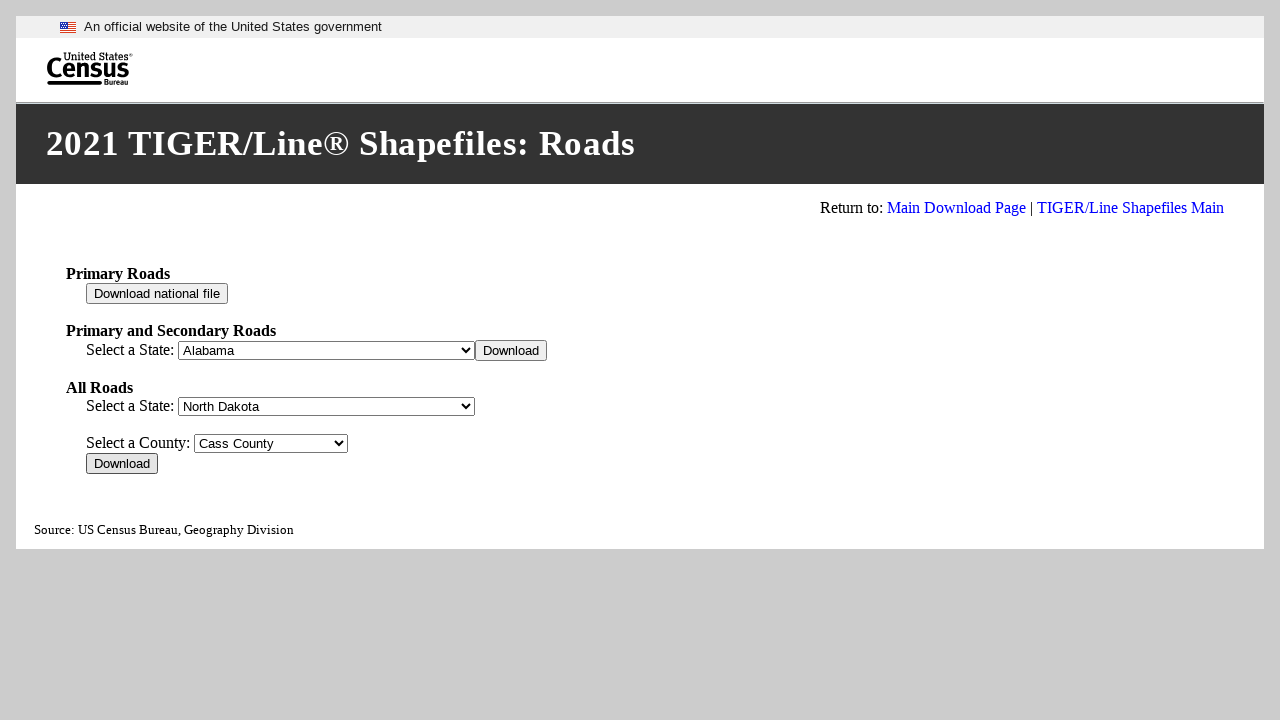

Retrieved value for county option 10
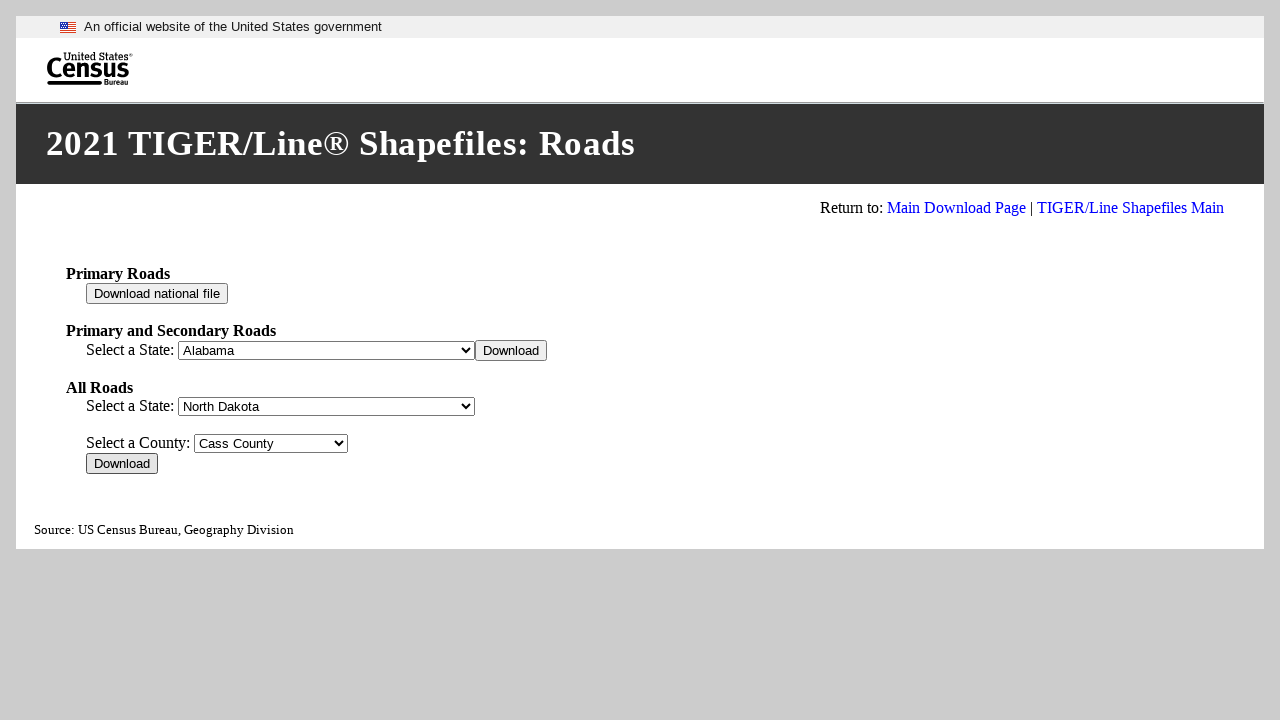

Selected county with value 38019 on #fips__95
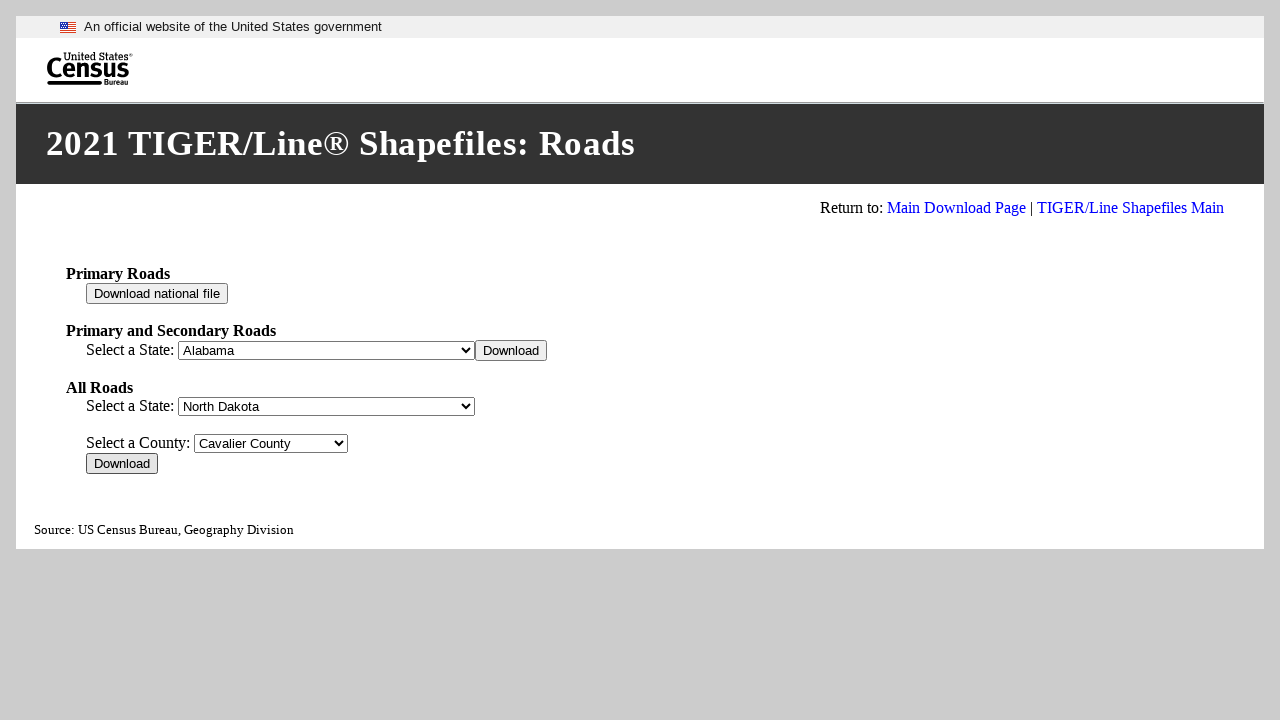

Waited for form to update after county selection
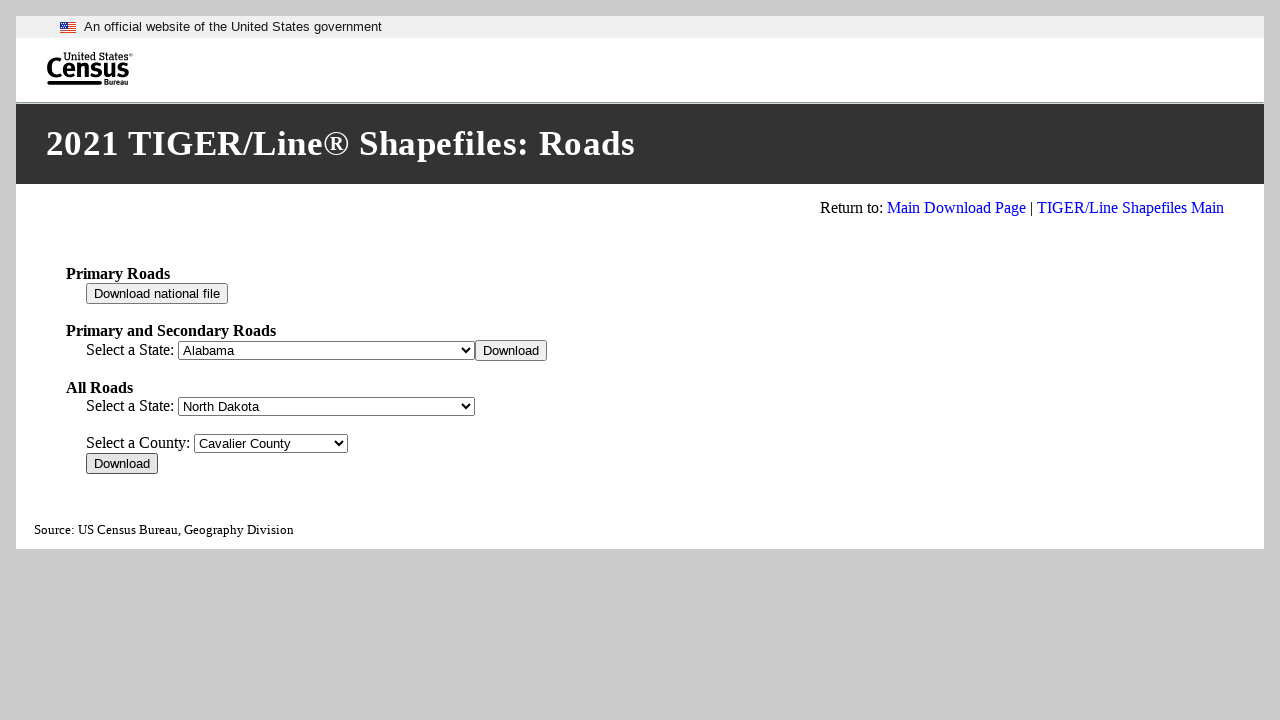

Clicked download button for county 10 at (122, 464) on xpath=//*[@id="div_95"]/input
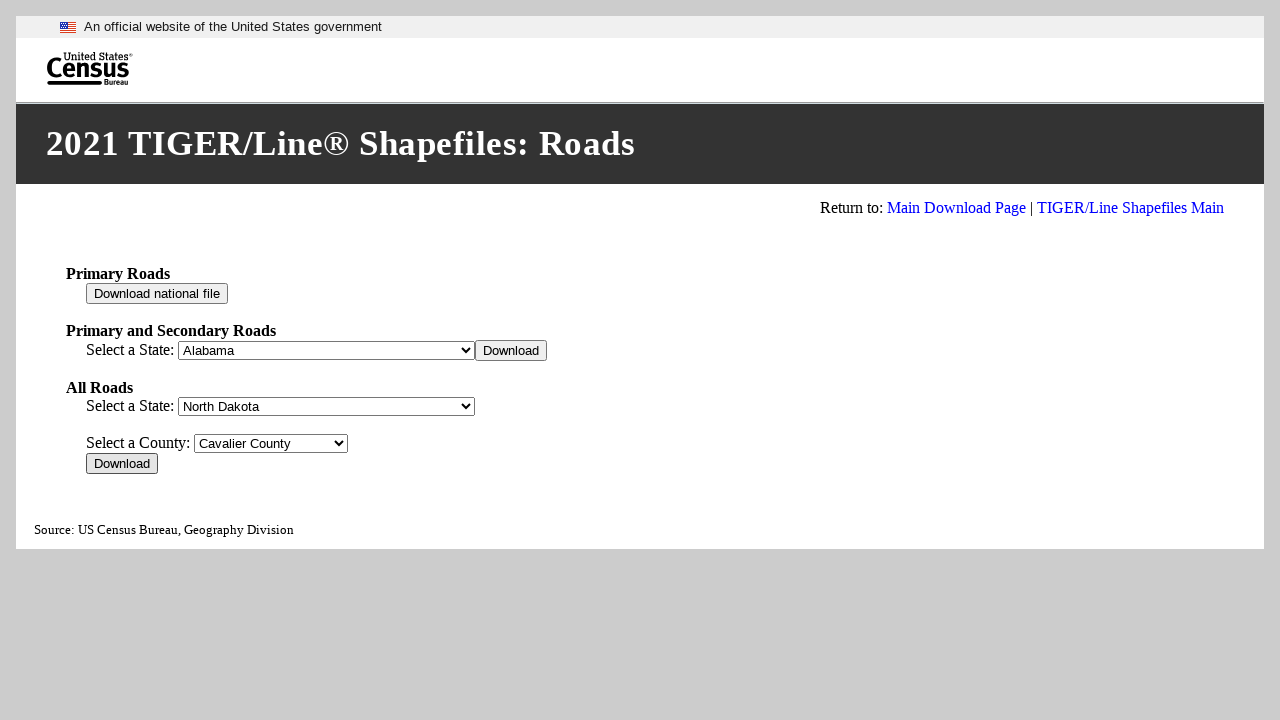

Waited before processing next county
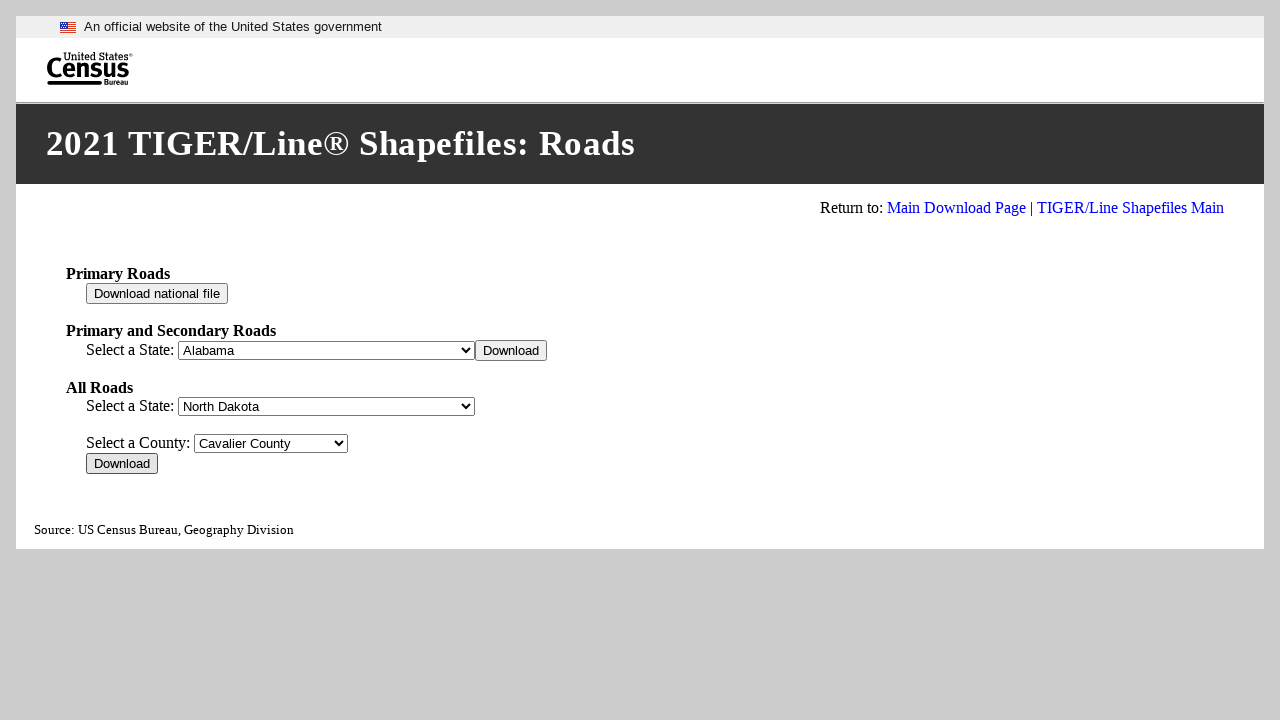

Retrieved value for county option 11
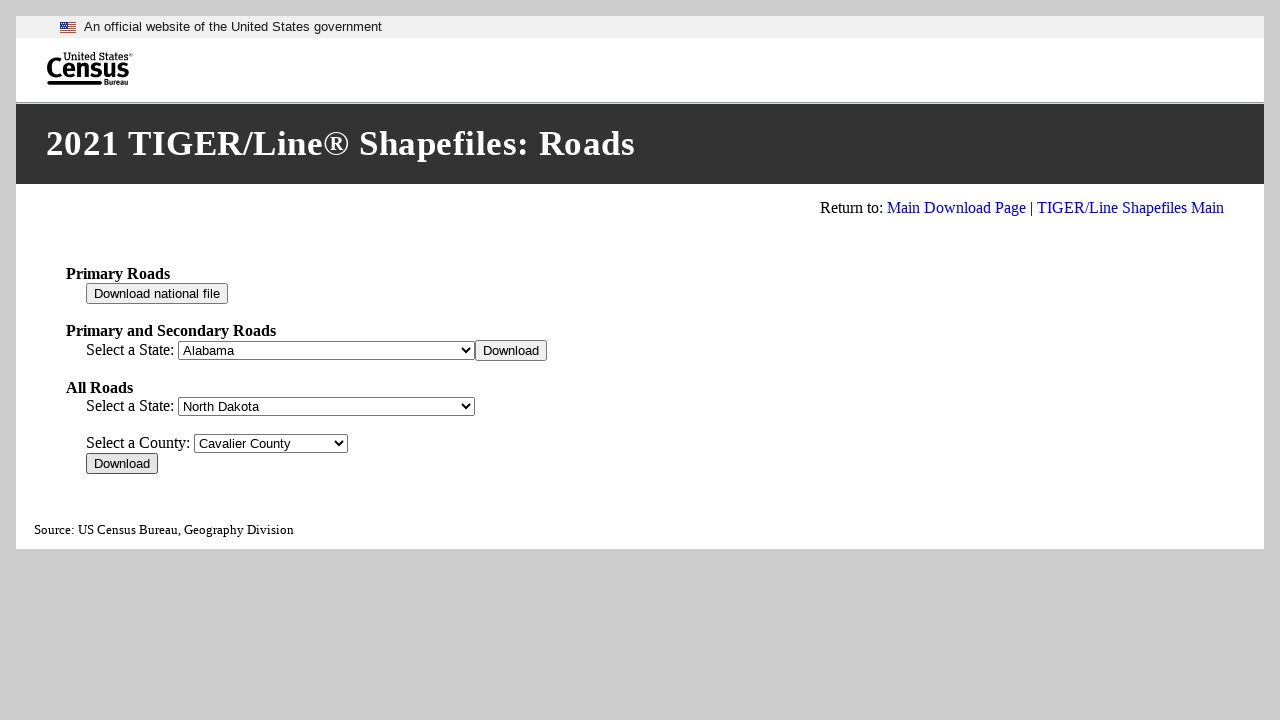

Selected county with value 38021 on #fips__95
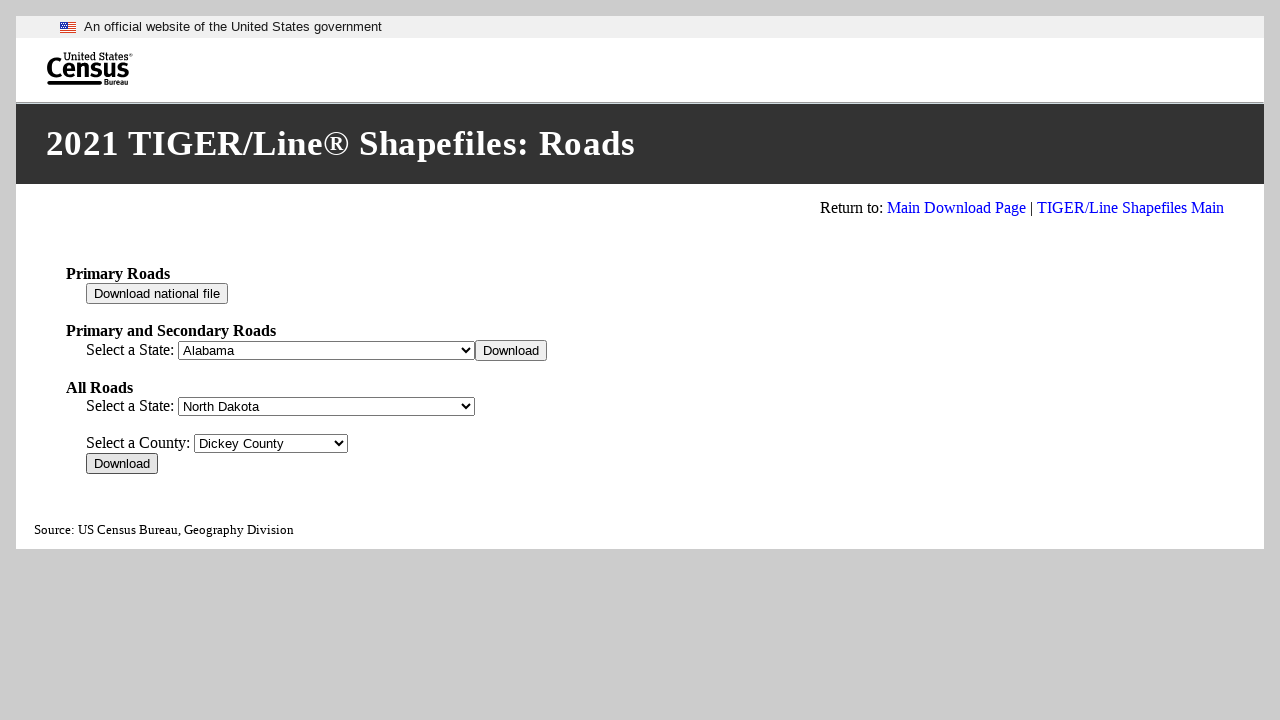

Waited for form to update after county selection
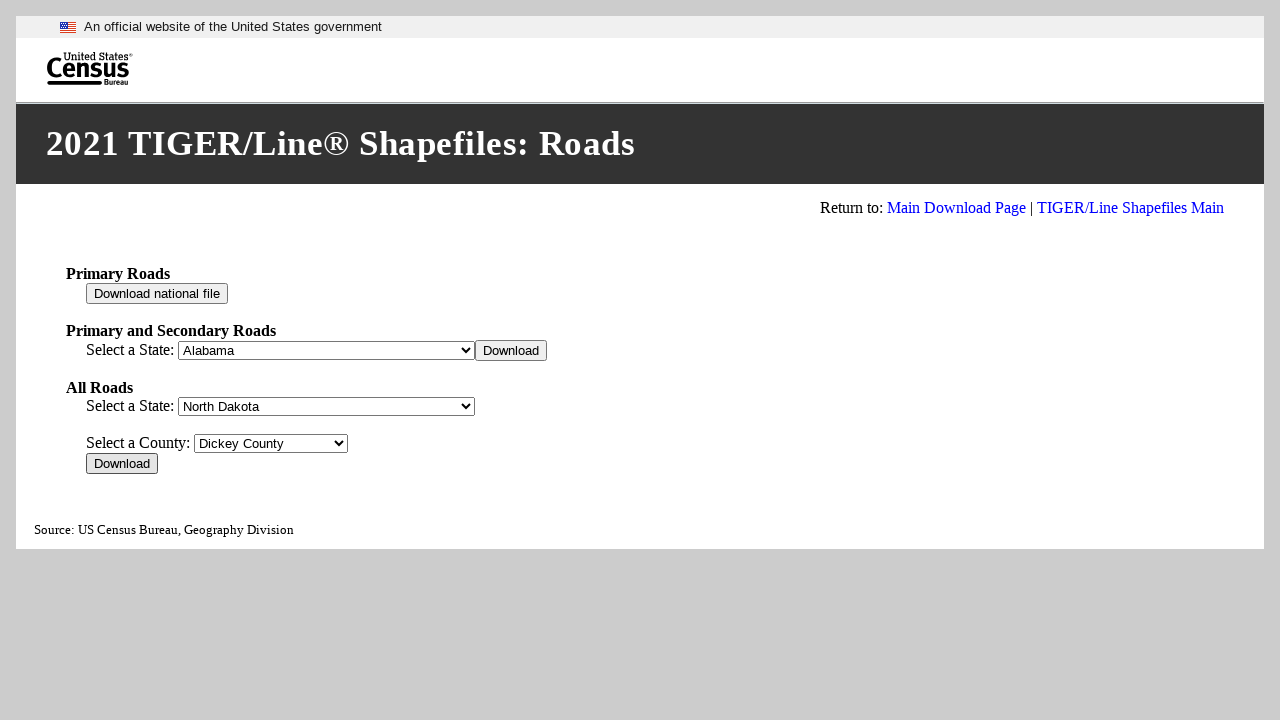

Clicked download button for county 11 at (122, 464) on xpath=//*[@id="div_95"]/input
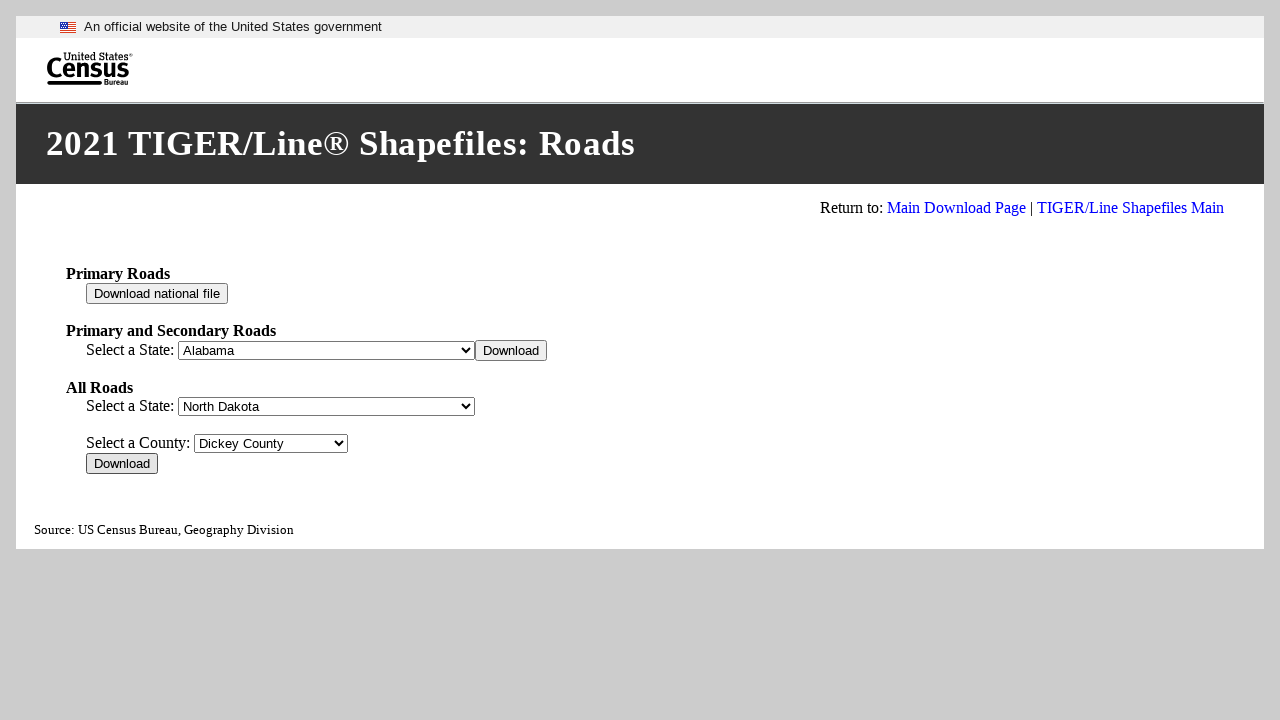

Waited before processing next county
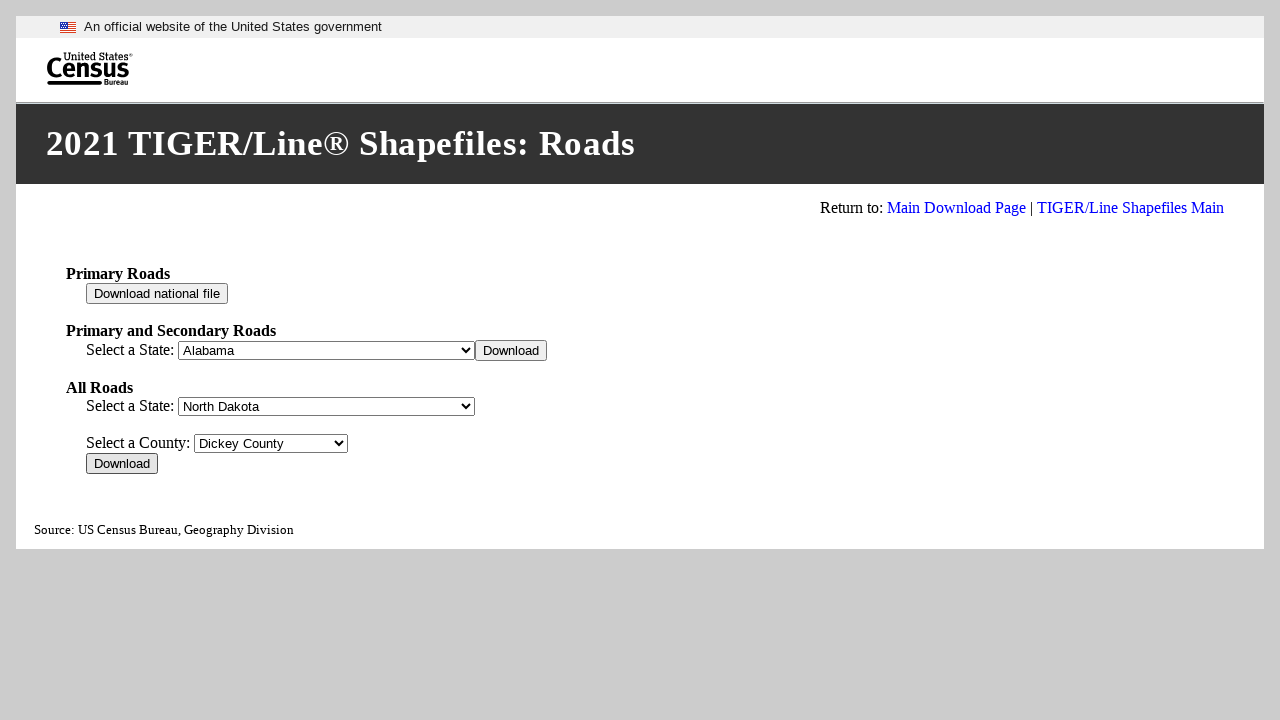

Retrieved value for county option 12
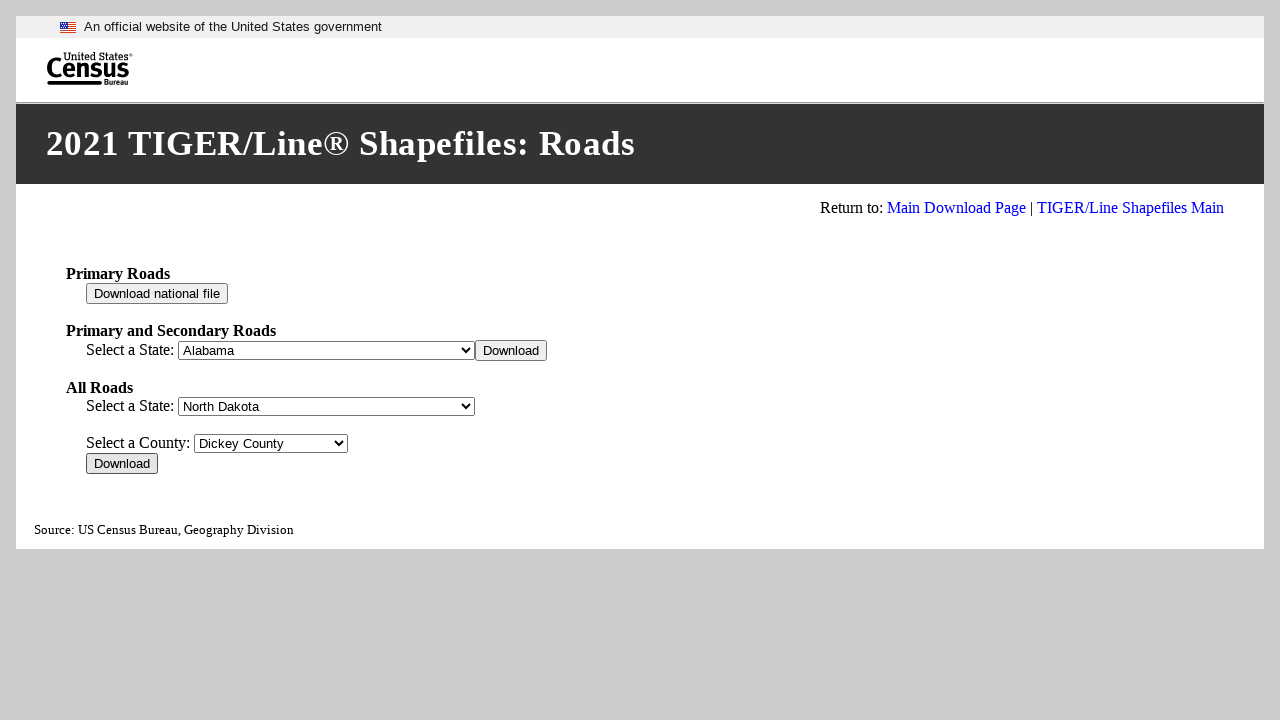

Selected county with value 38023 on #fips__95
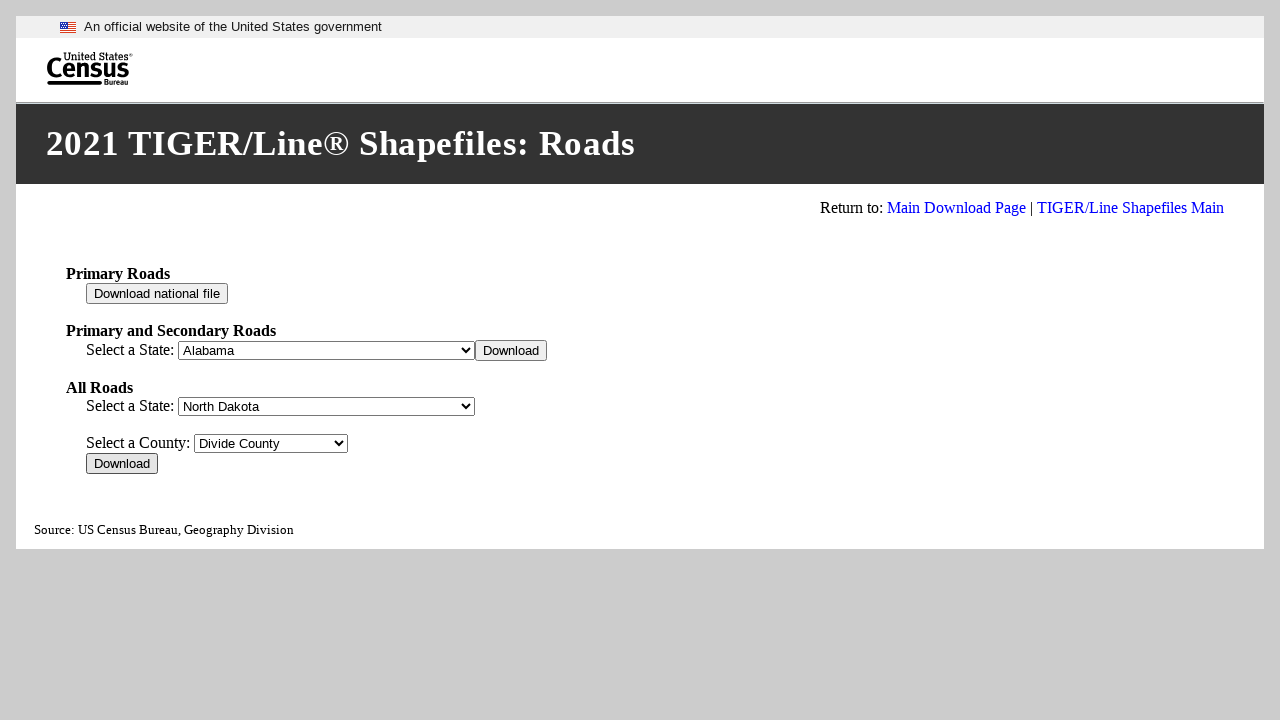

Waited for form to update after county selection
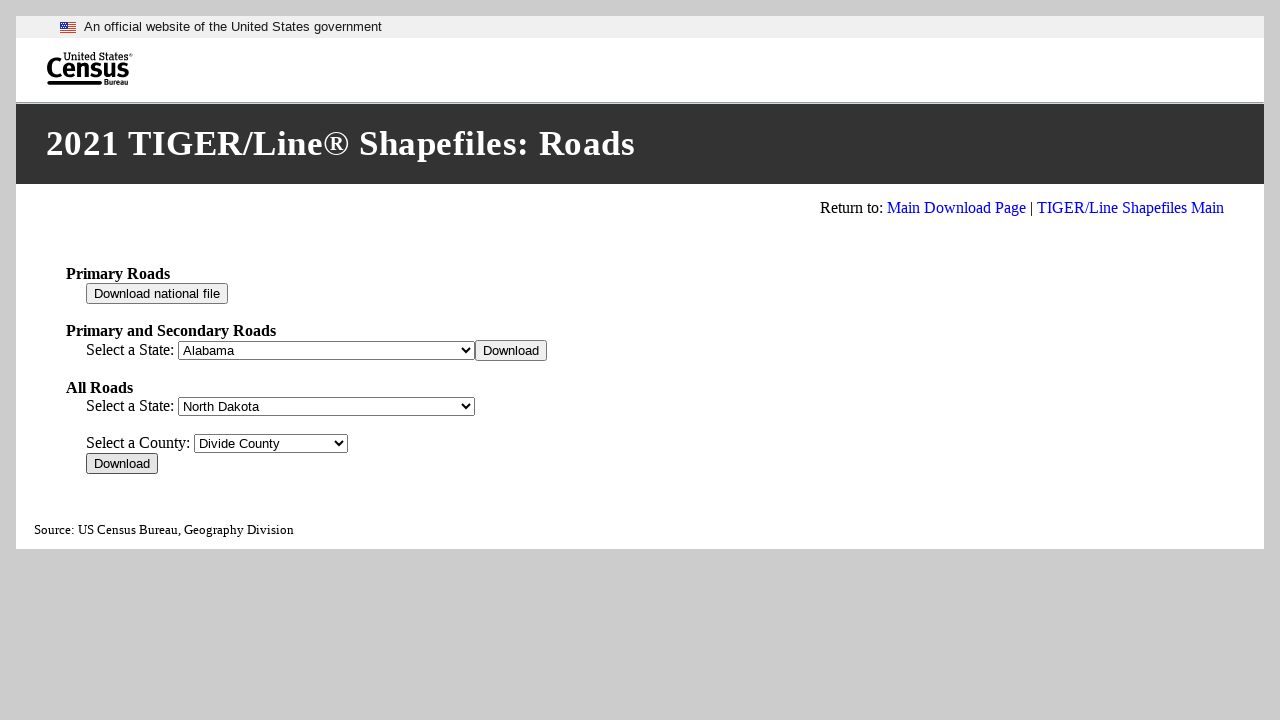

Clicked download button for county 12 at (122, 464) on xpath=//*[@id="div_95"]/input
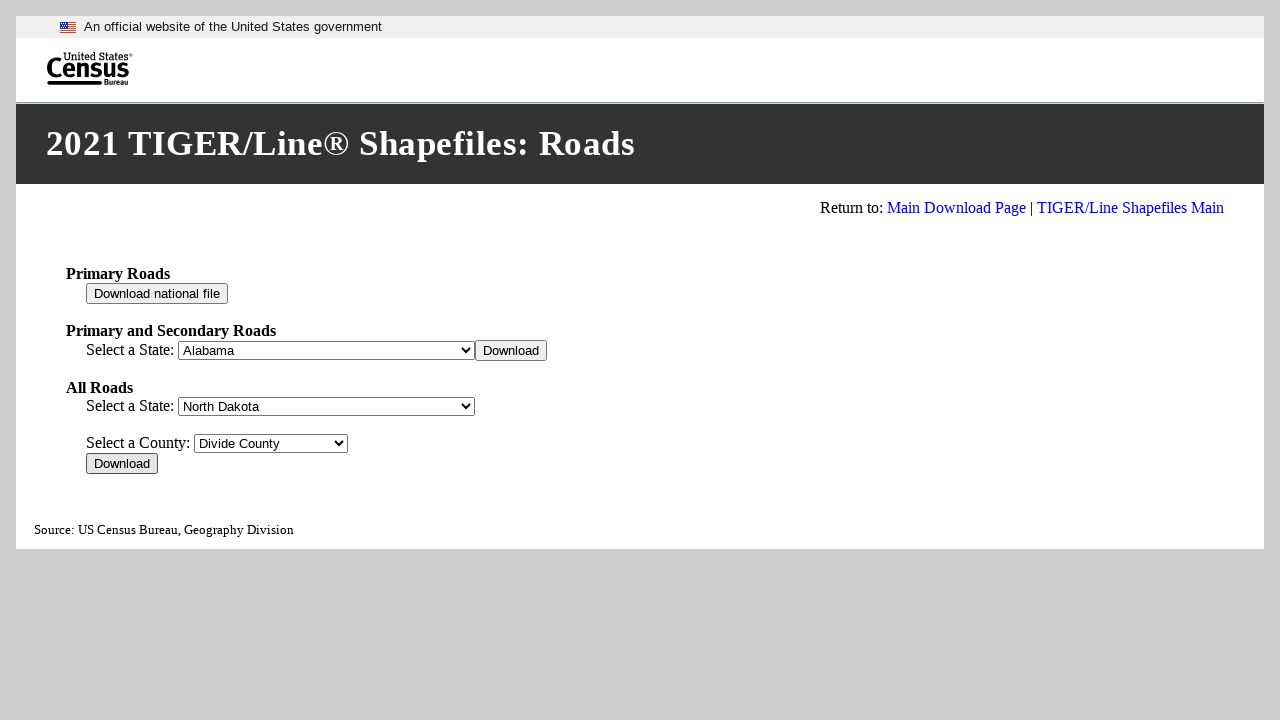

Waited before processing next county
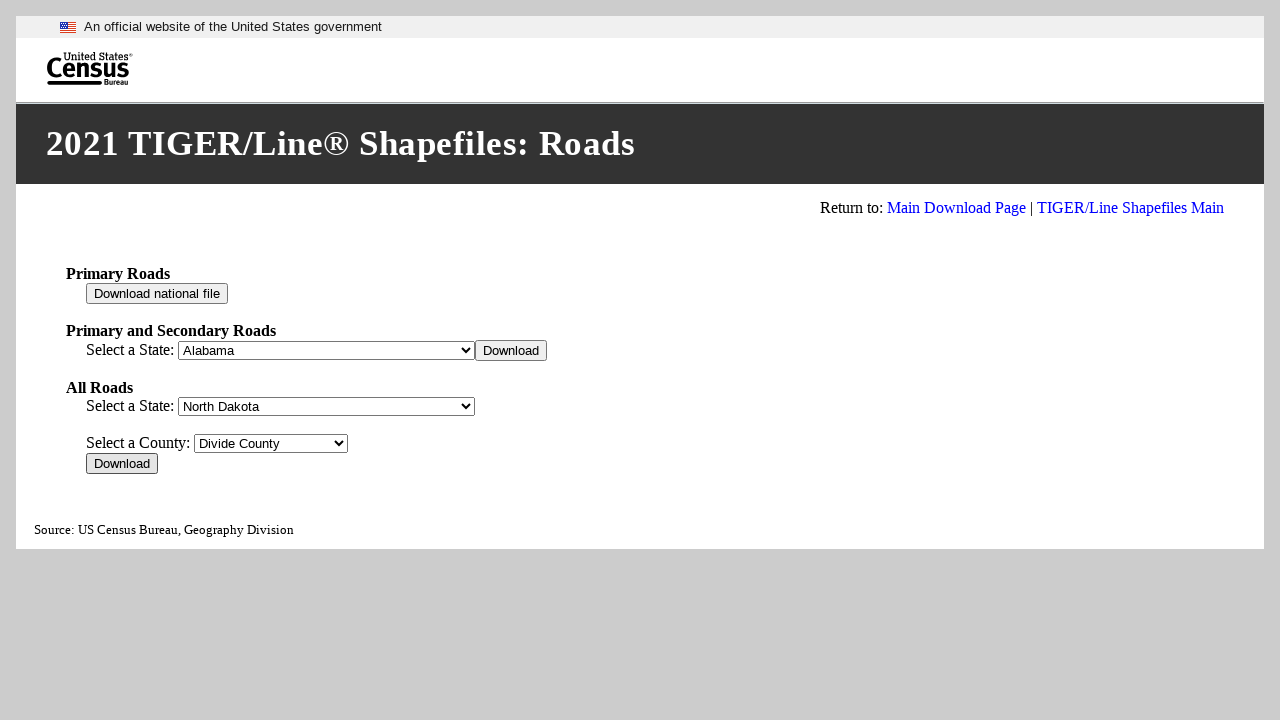

Retrieved value for county option 13
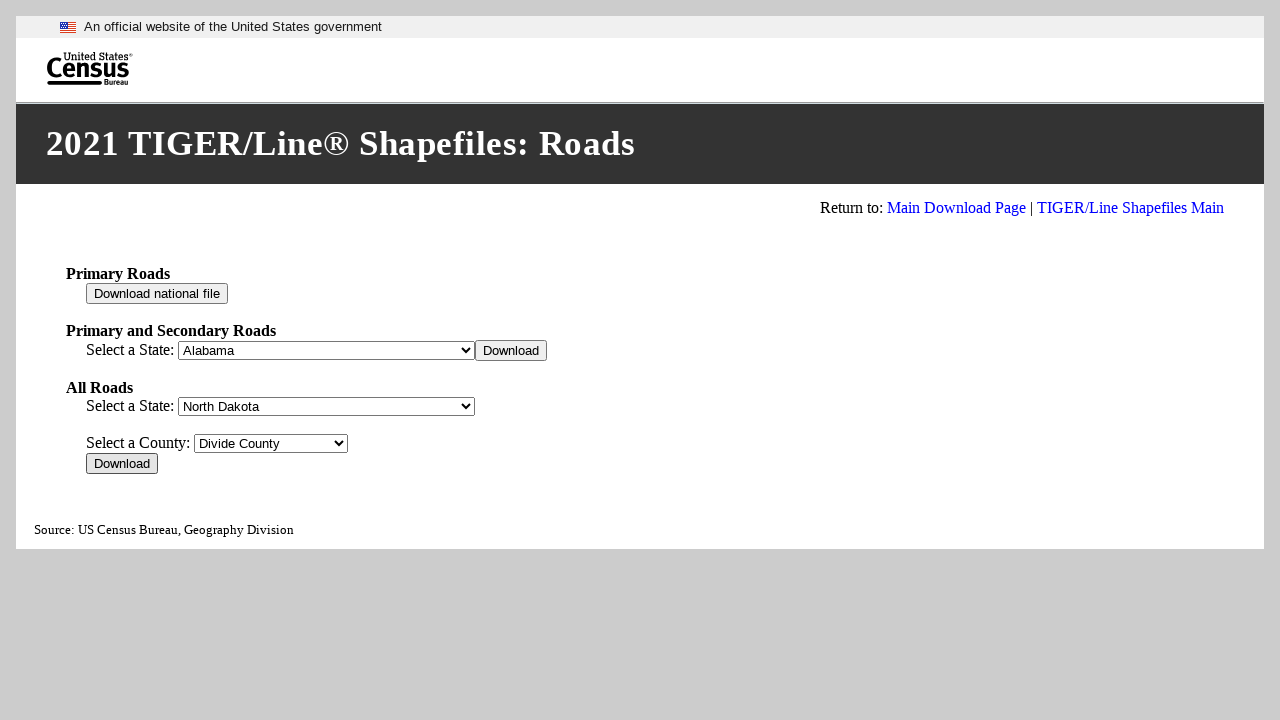

Selected county with value 38025 on #fips__95
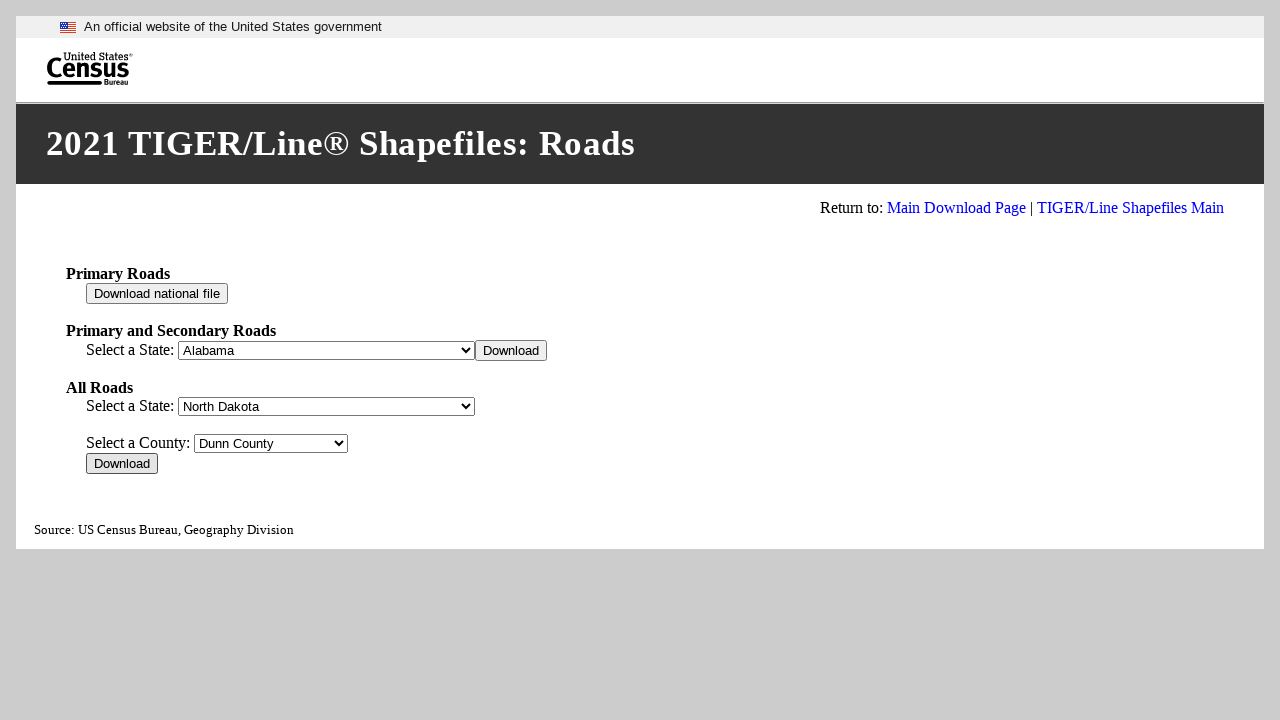

Waited for form to update after county selection
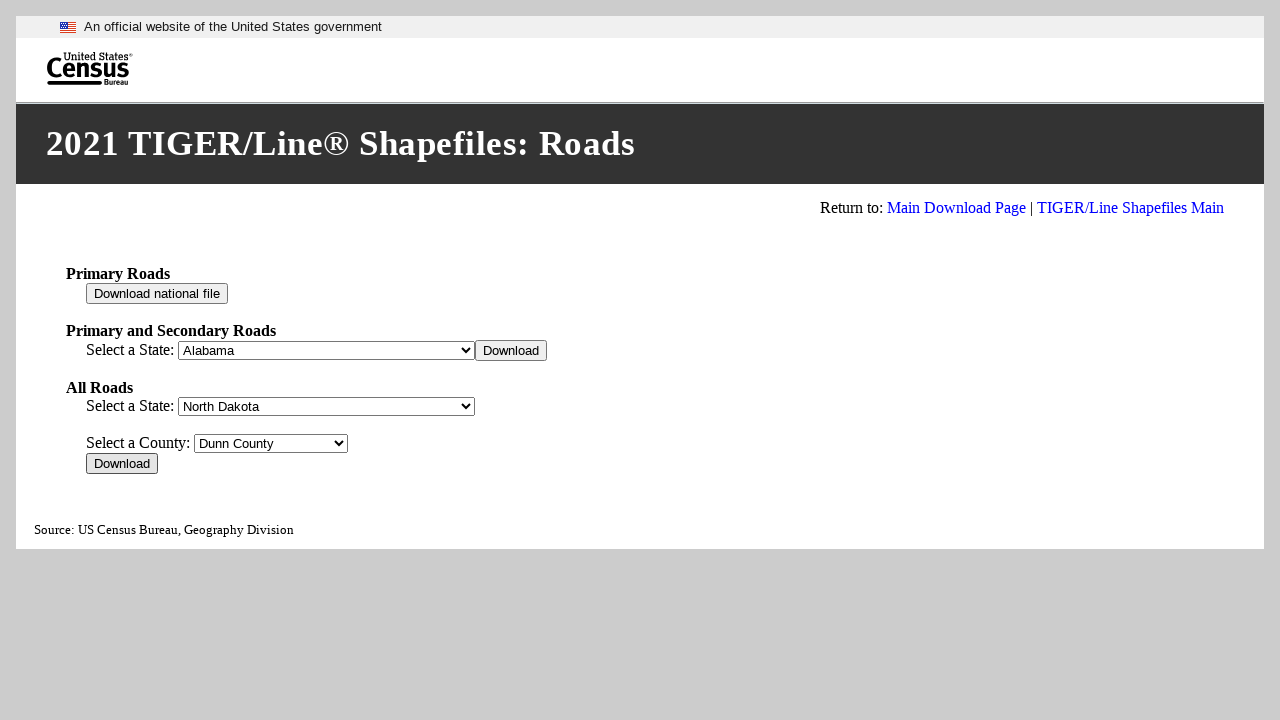

Clicked download button for county 13 at (122, 464) on xpath=//*[@id="div_95"]/input
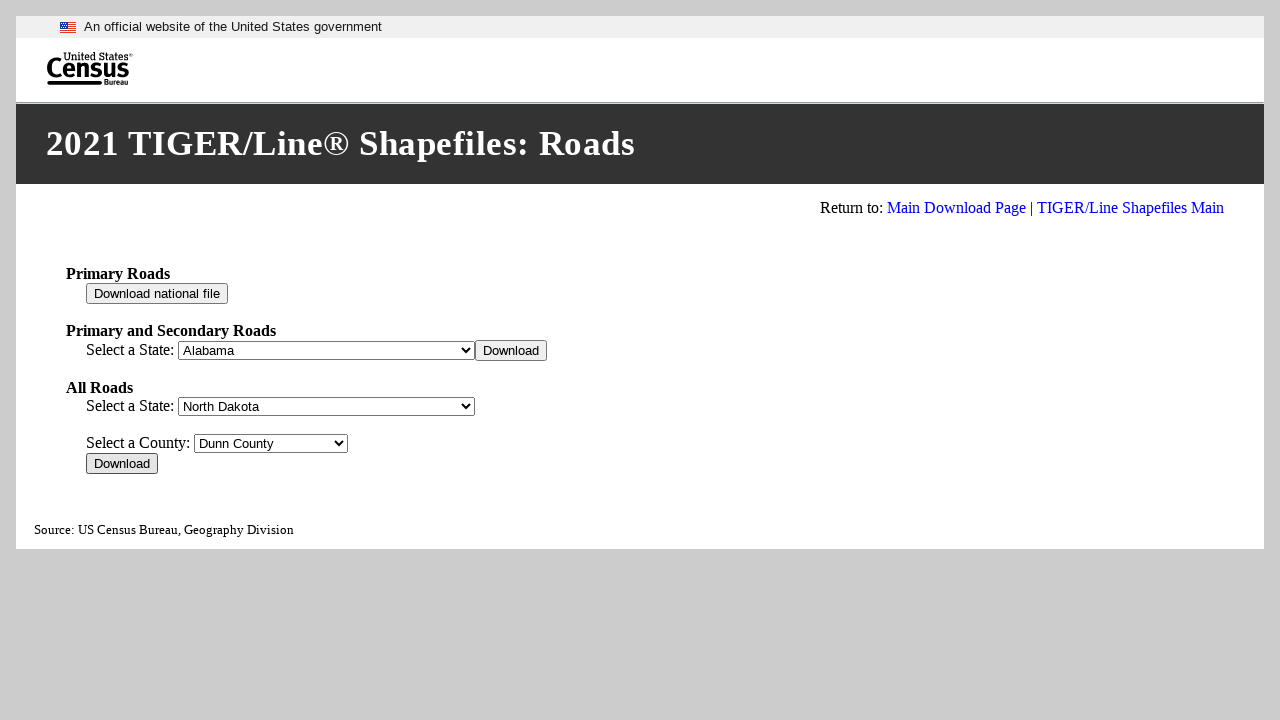

Waited before processing next county
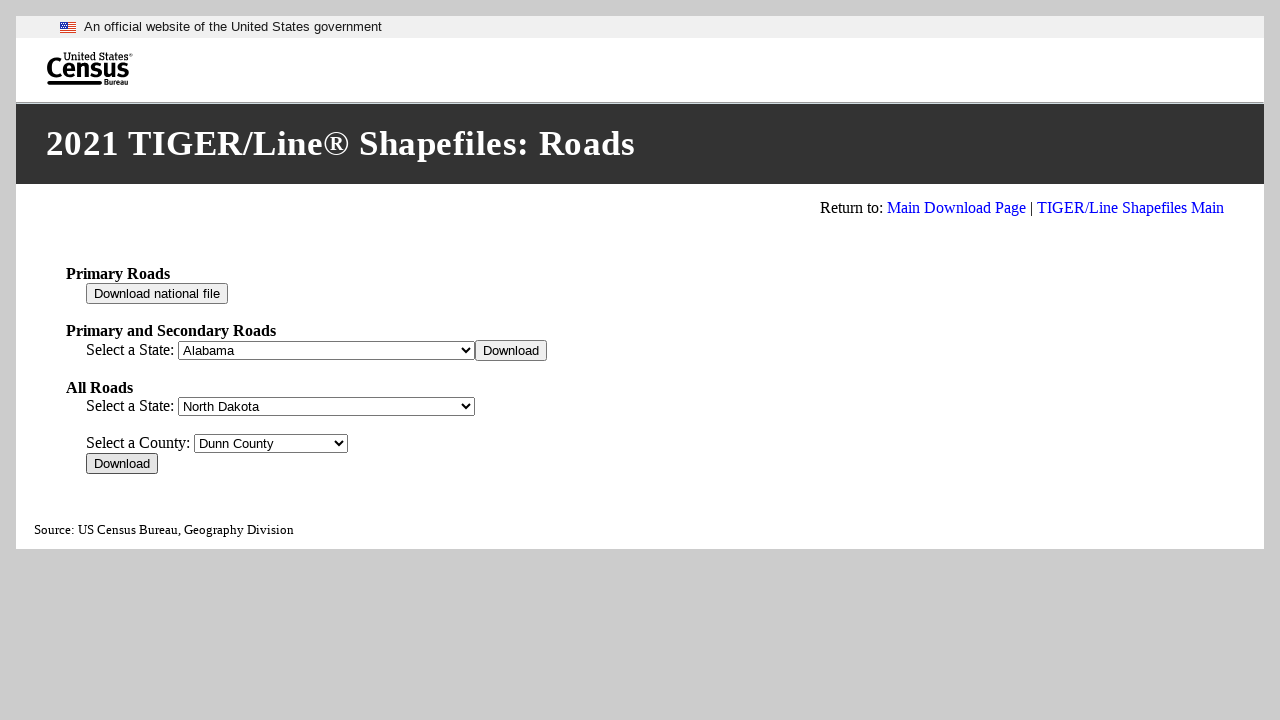

Retrieved value for county option 14
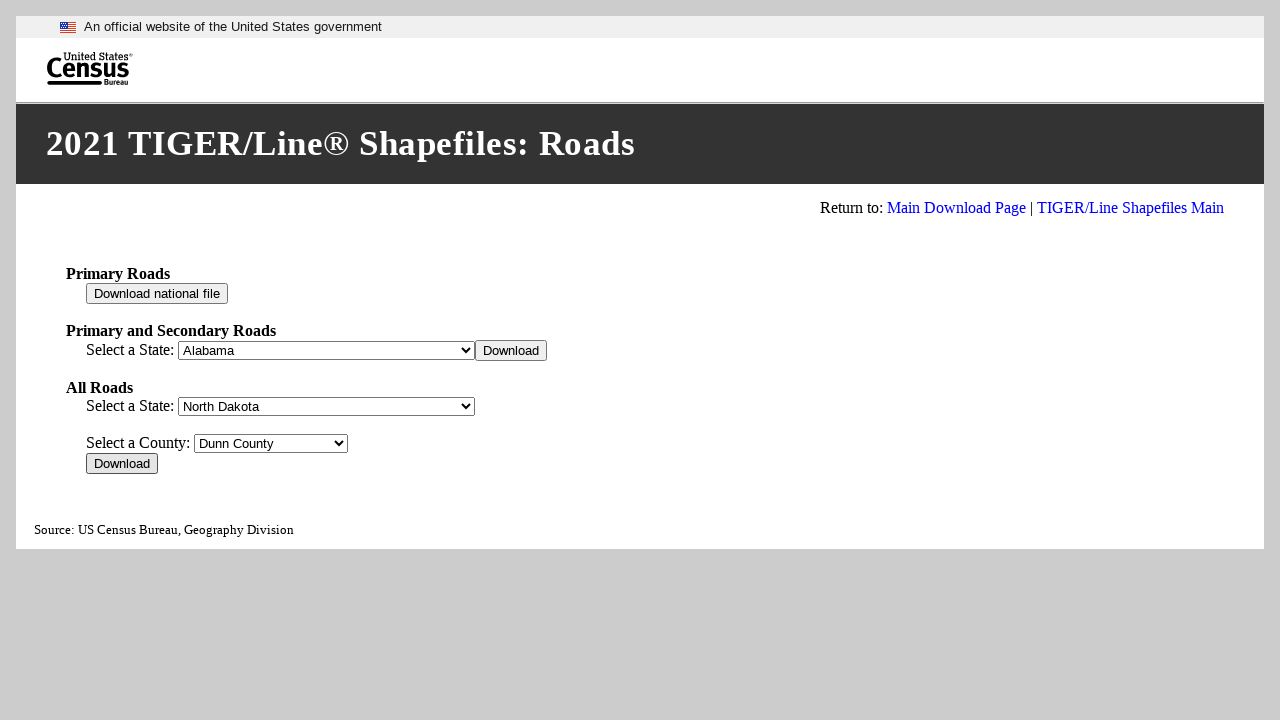

Selected county with value 38027 on #fips__95
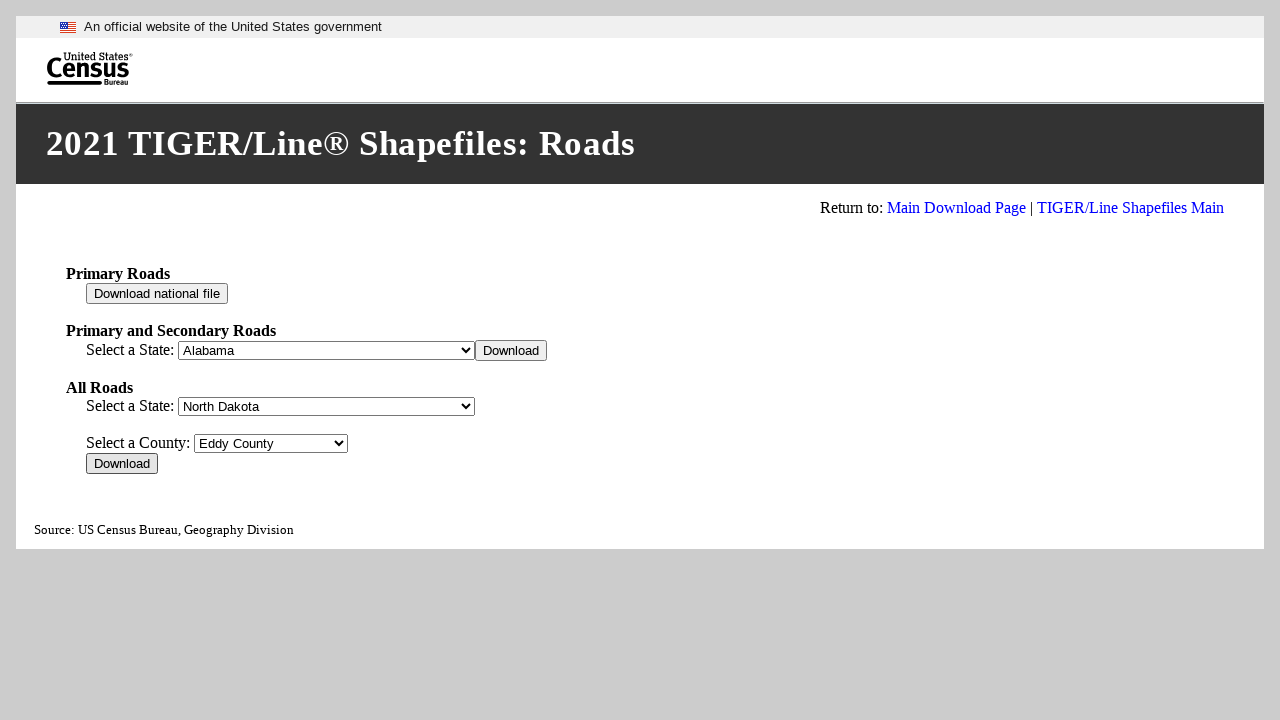

Waited for form to update after county selection
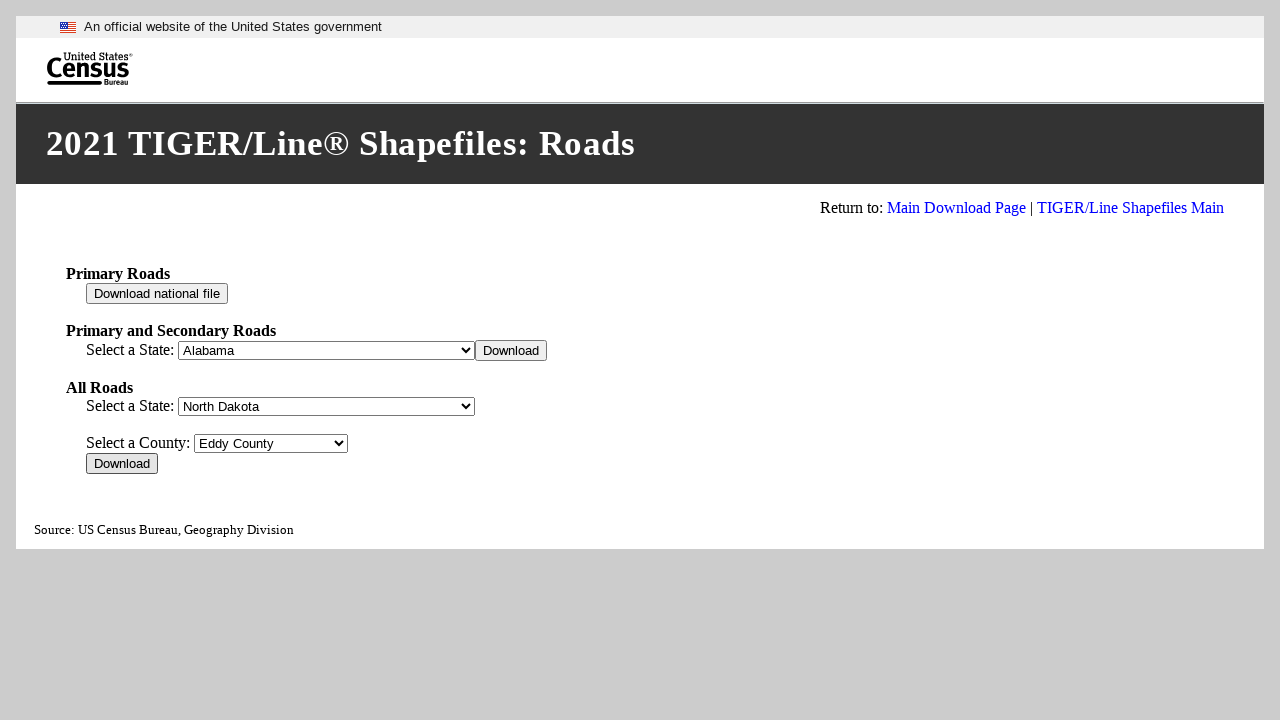

Clicked download button for county 14 at (122, 464) on xpath=//*[@id="div_95"]/input
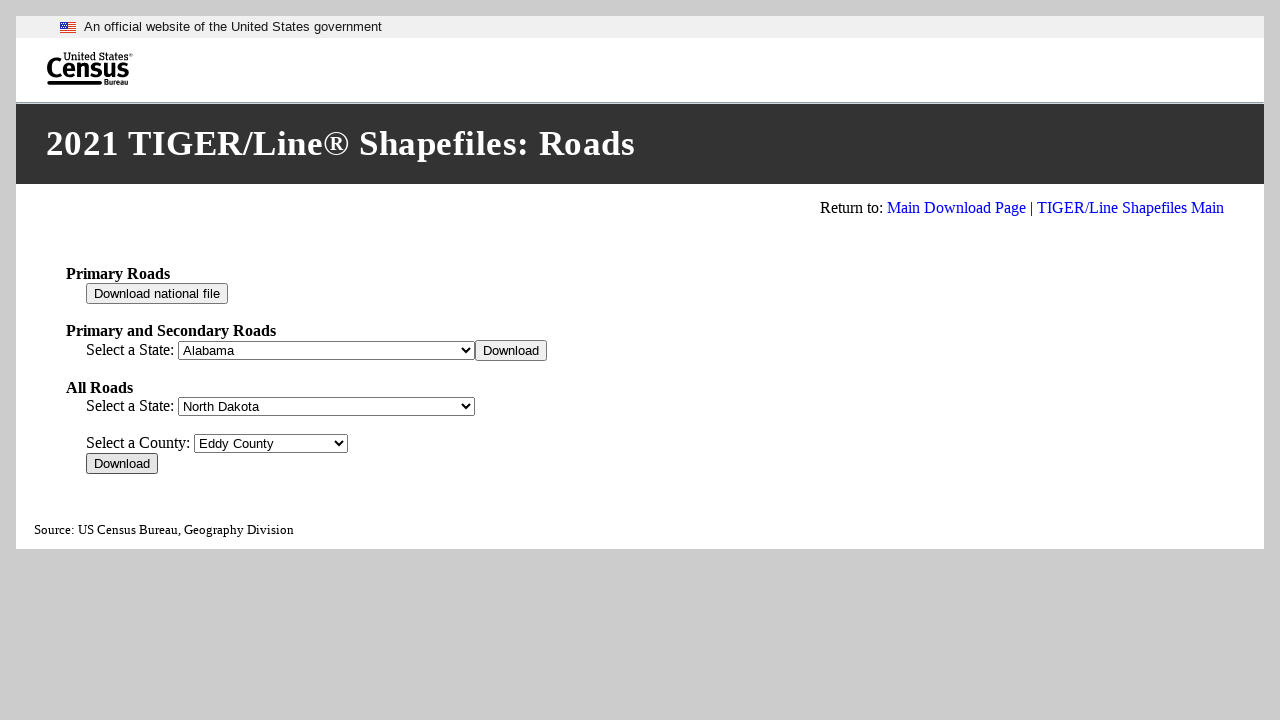

Waited before processing next county
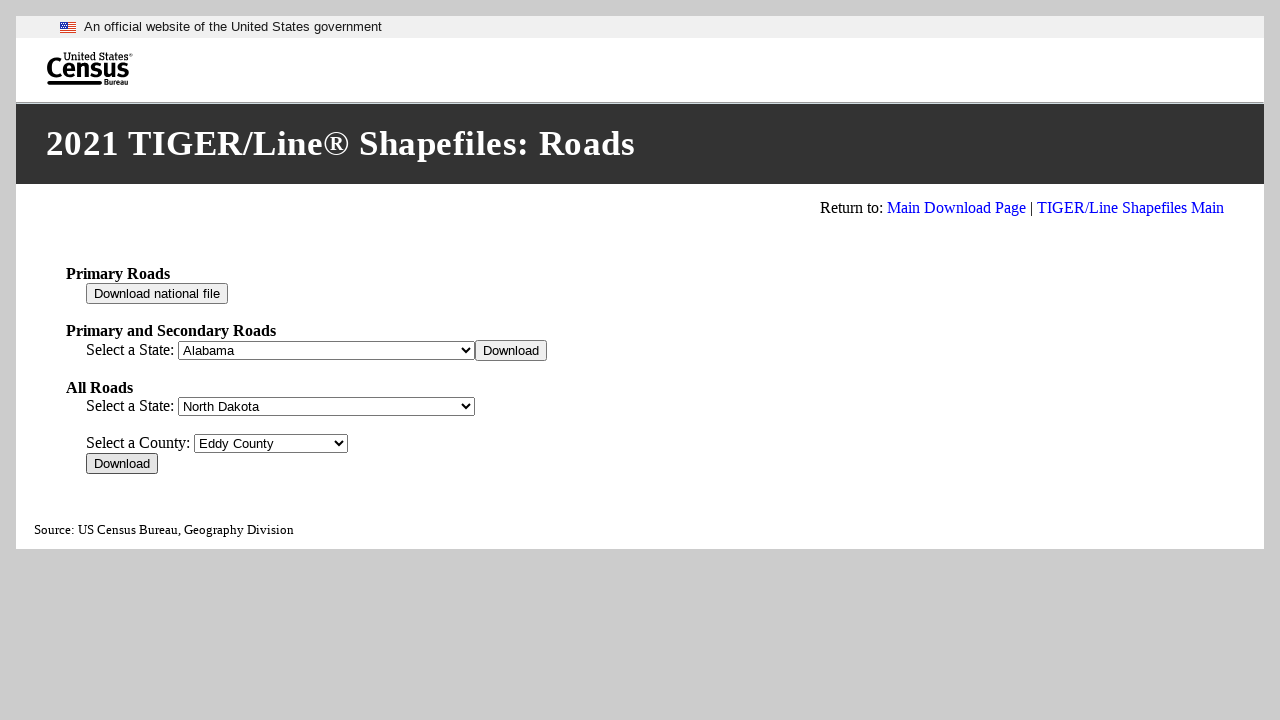

Retrieved value for county option 15
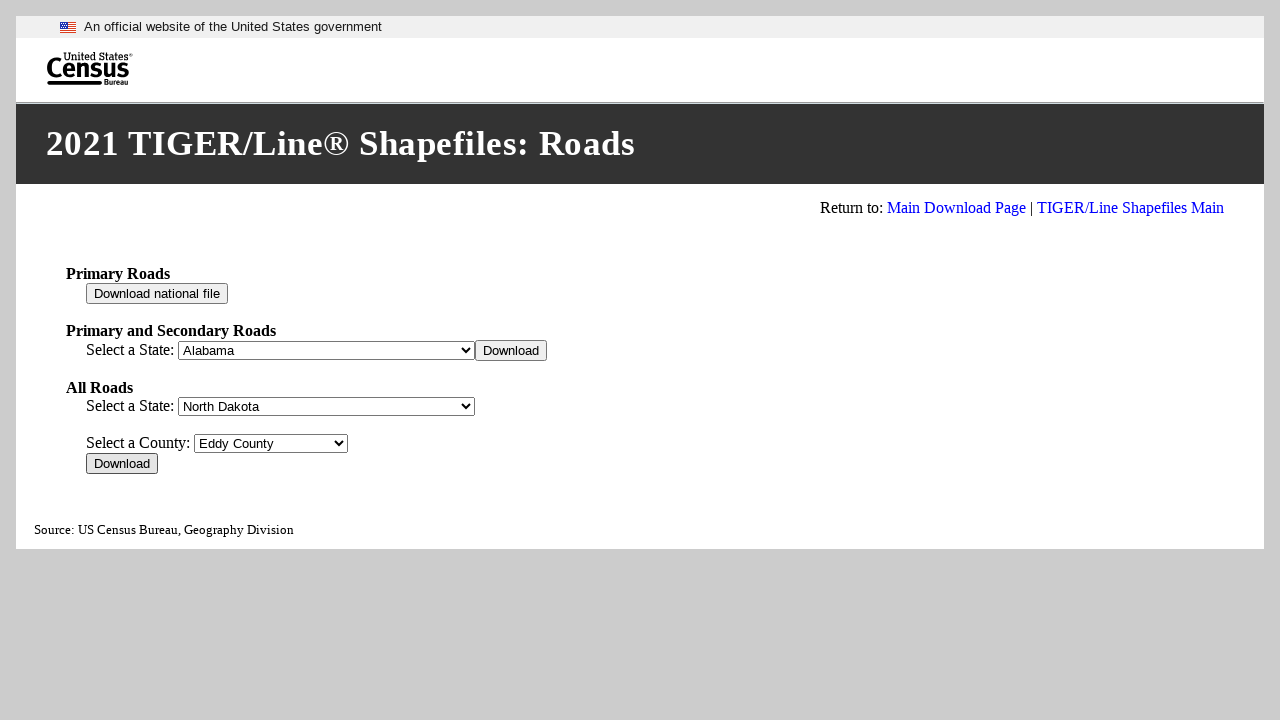

Selected county with value 38029 on #fips__95
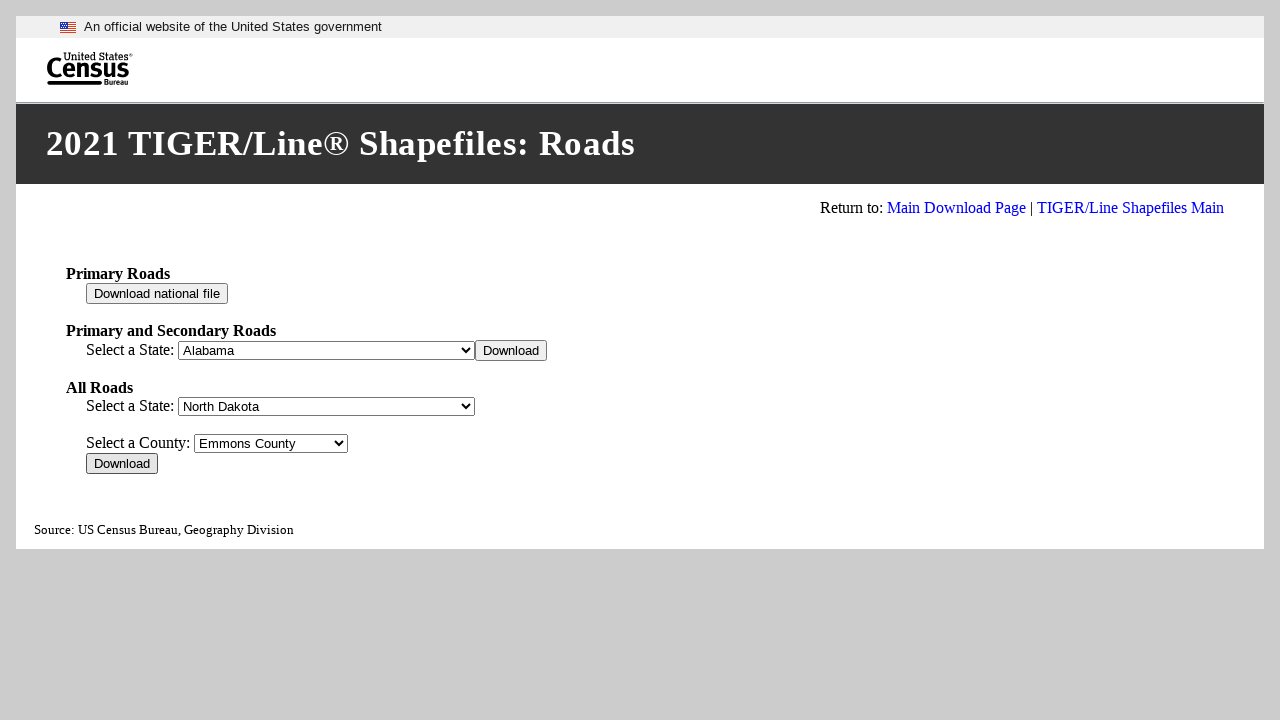

Waited for form to update after county selection
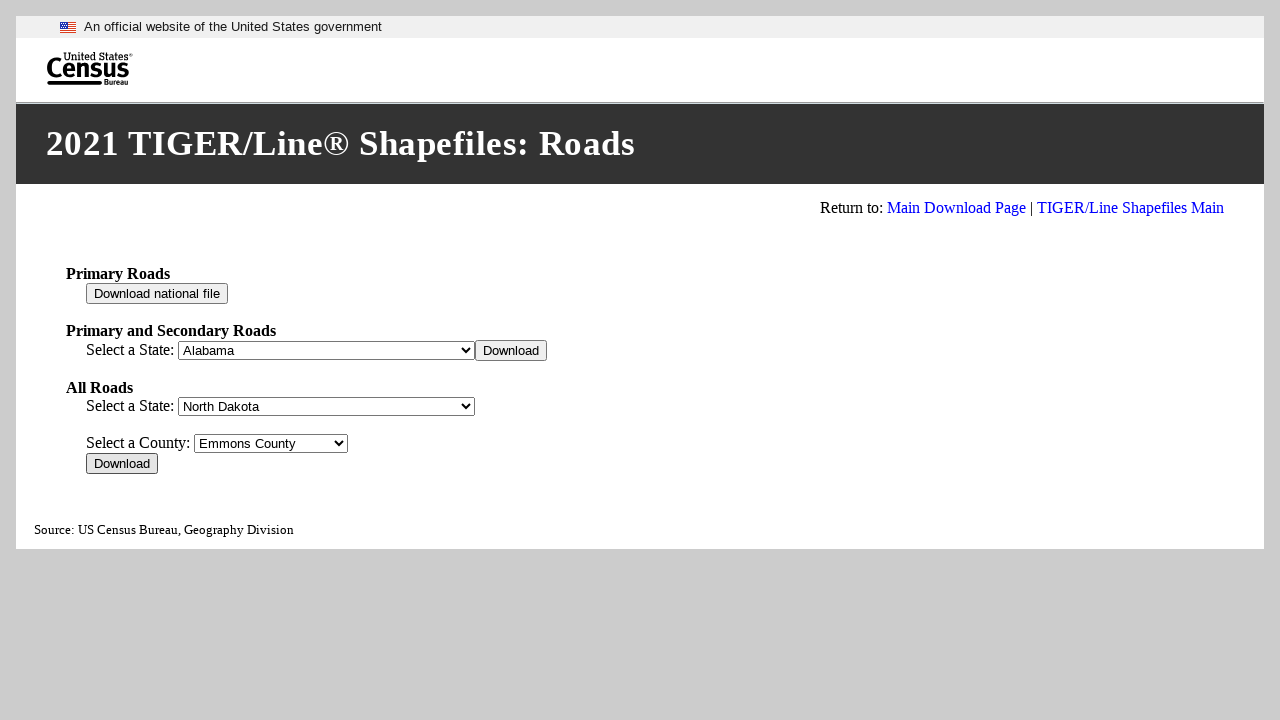

Clicked download button for county 15 at (122, 464) on xpath=//*[@id="div_95"]/input
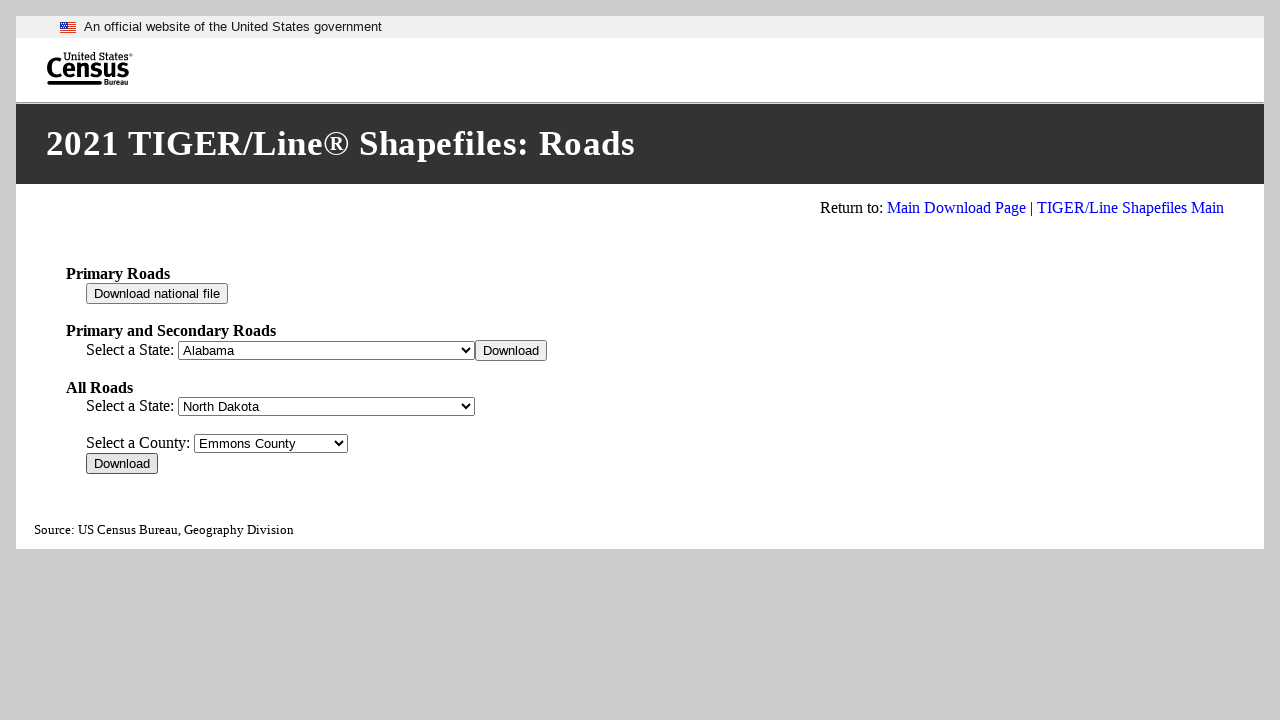

Waited before processing next county
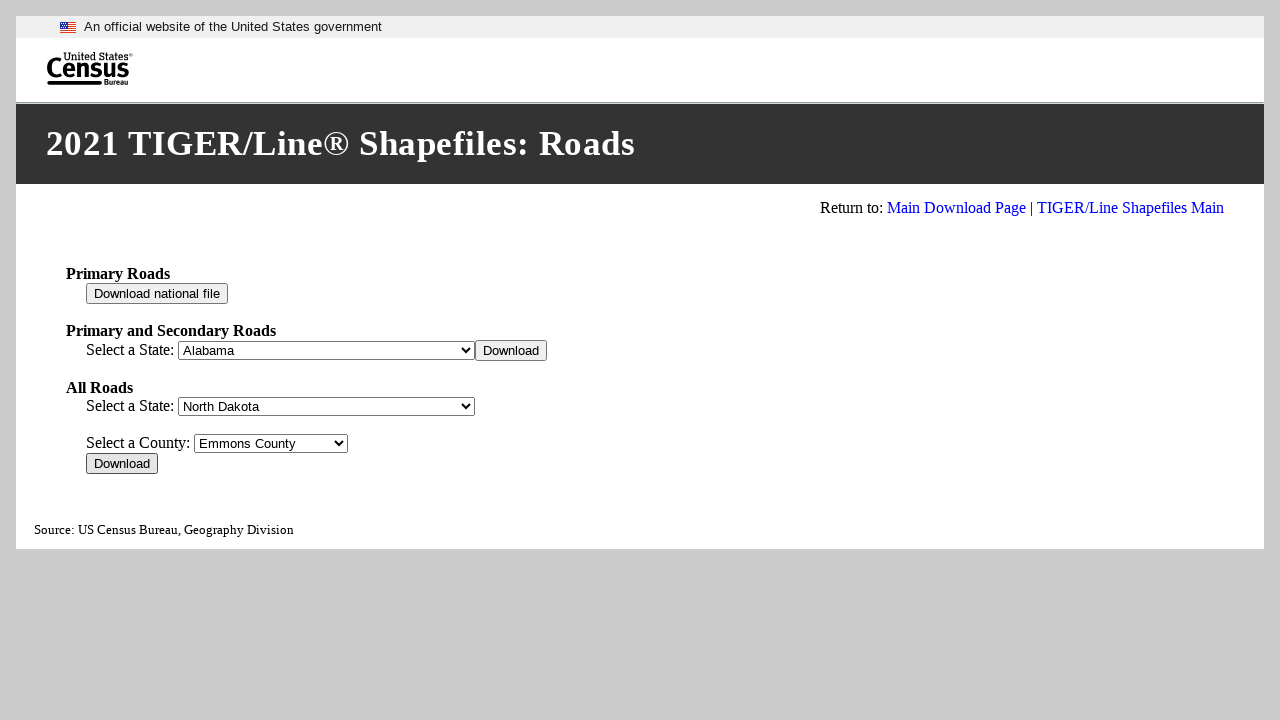

Retrieved value for county option 16
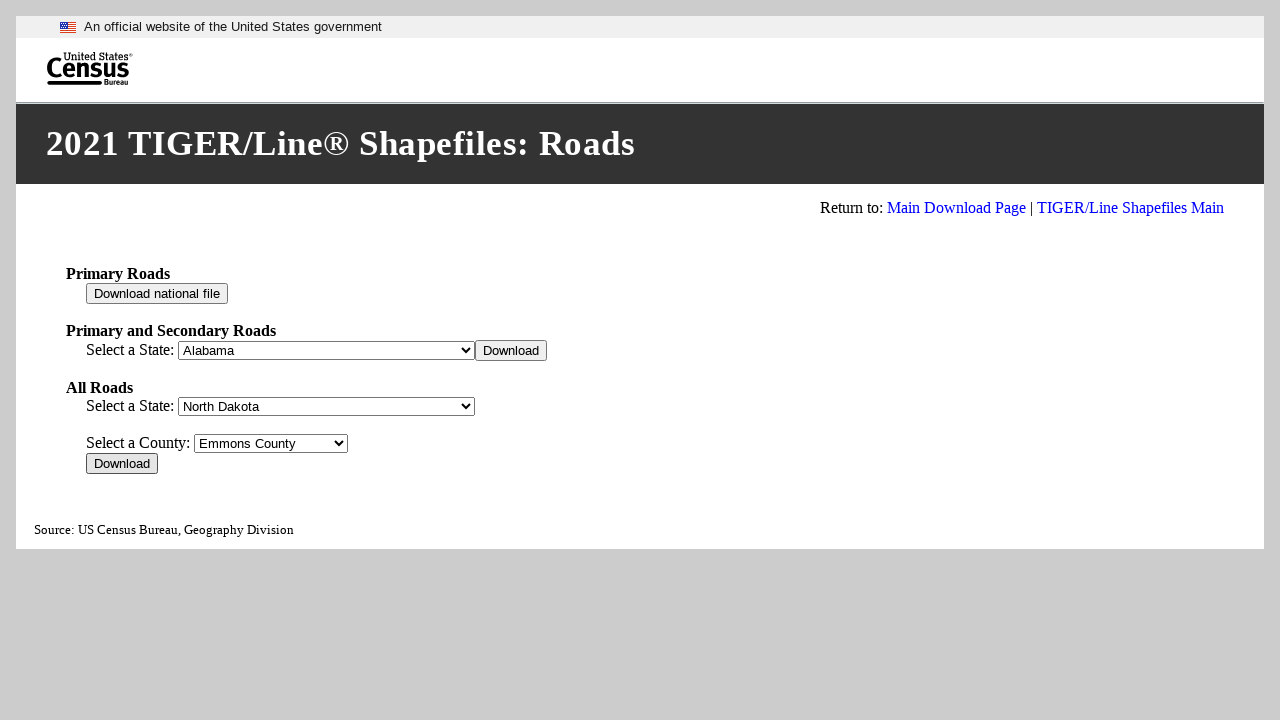

Selected county with value 38031 on #fips__95
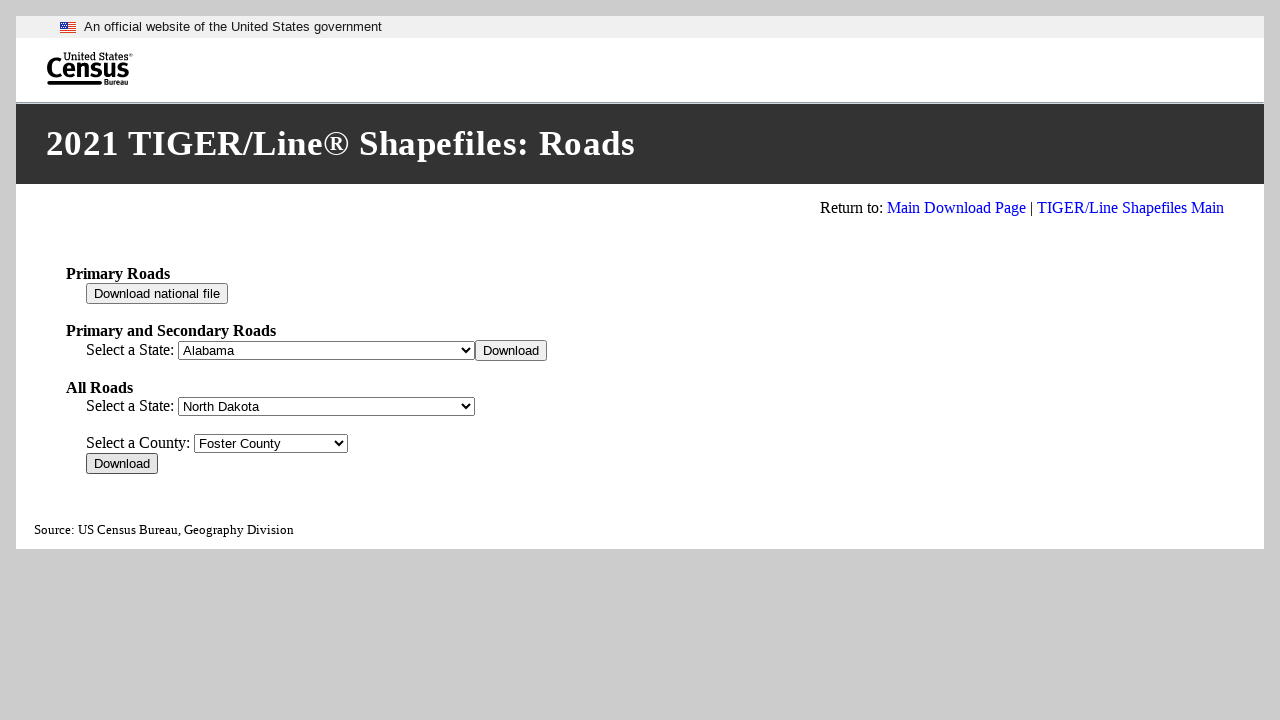

Waited for form to update after county selection
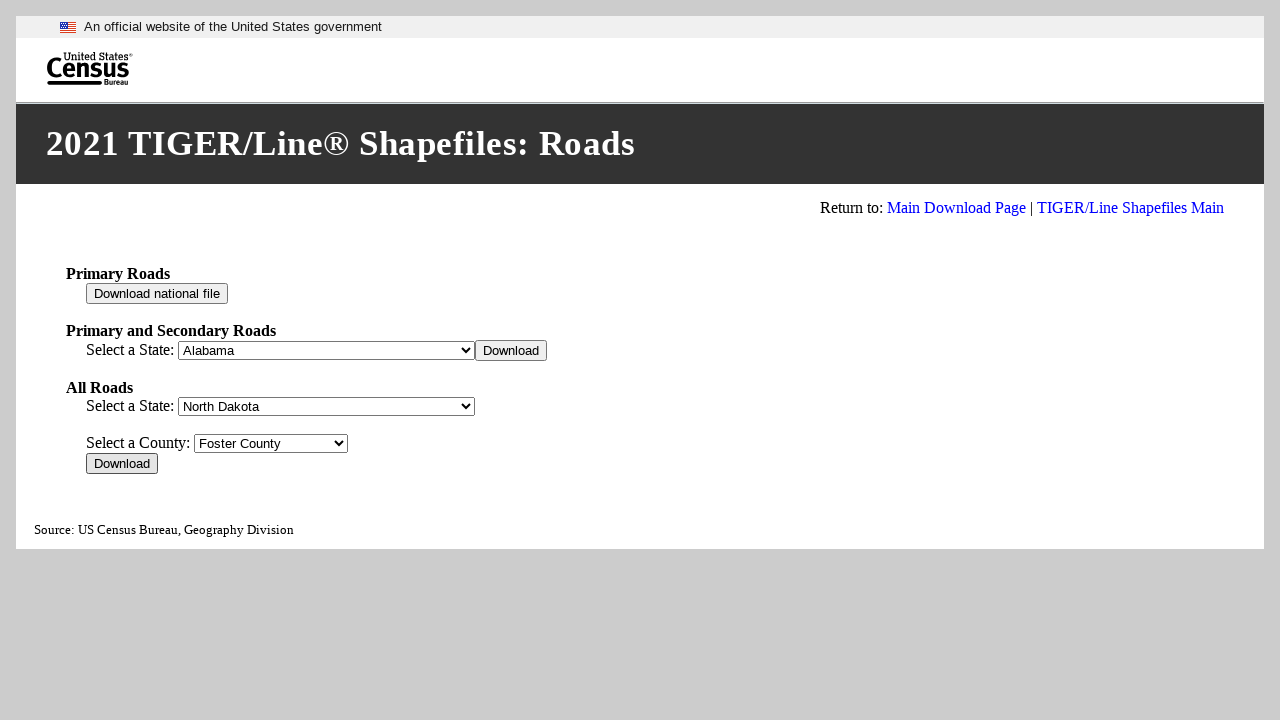

Clicked download button for county 16 at (122, 464) on xpath=//*[@id="div_95"]/input
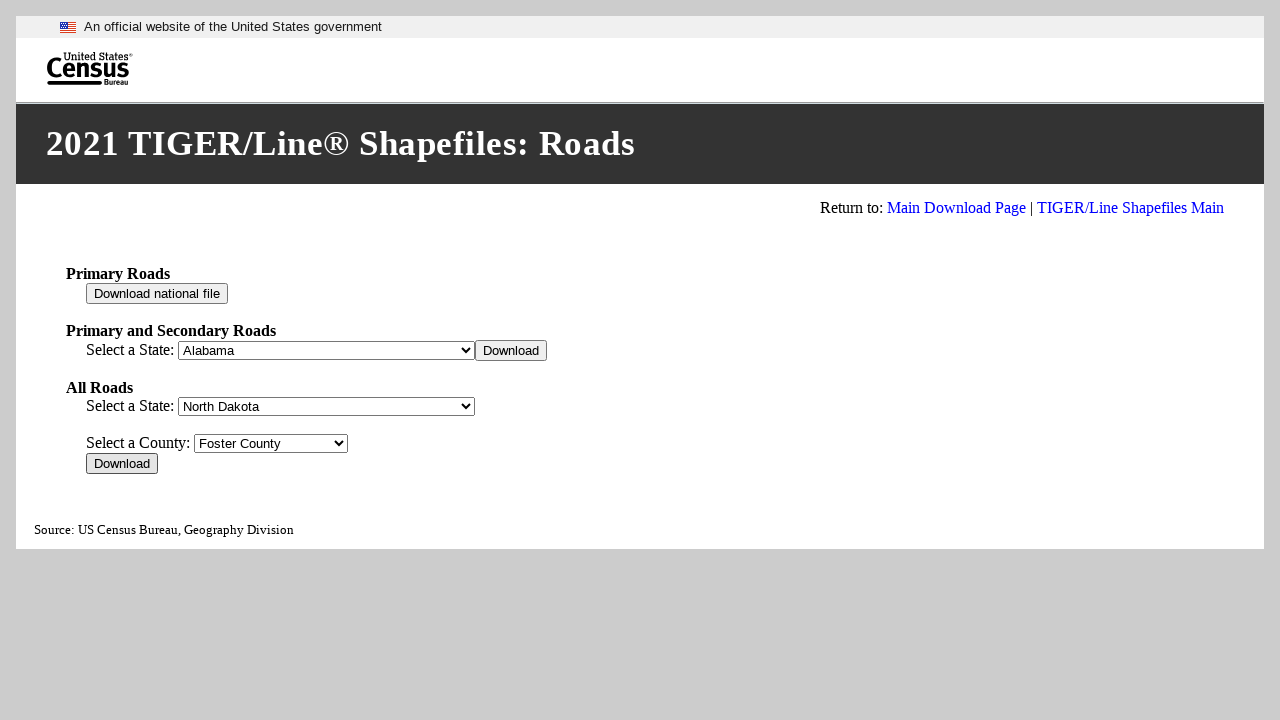

Waited before processing next county
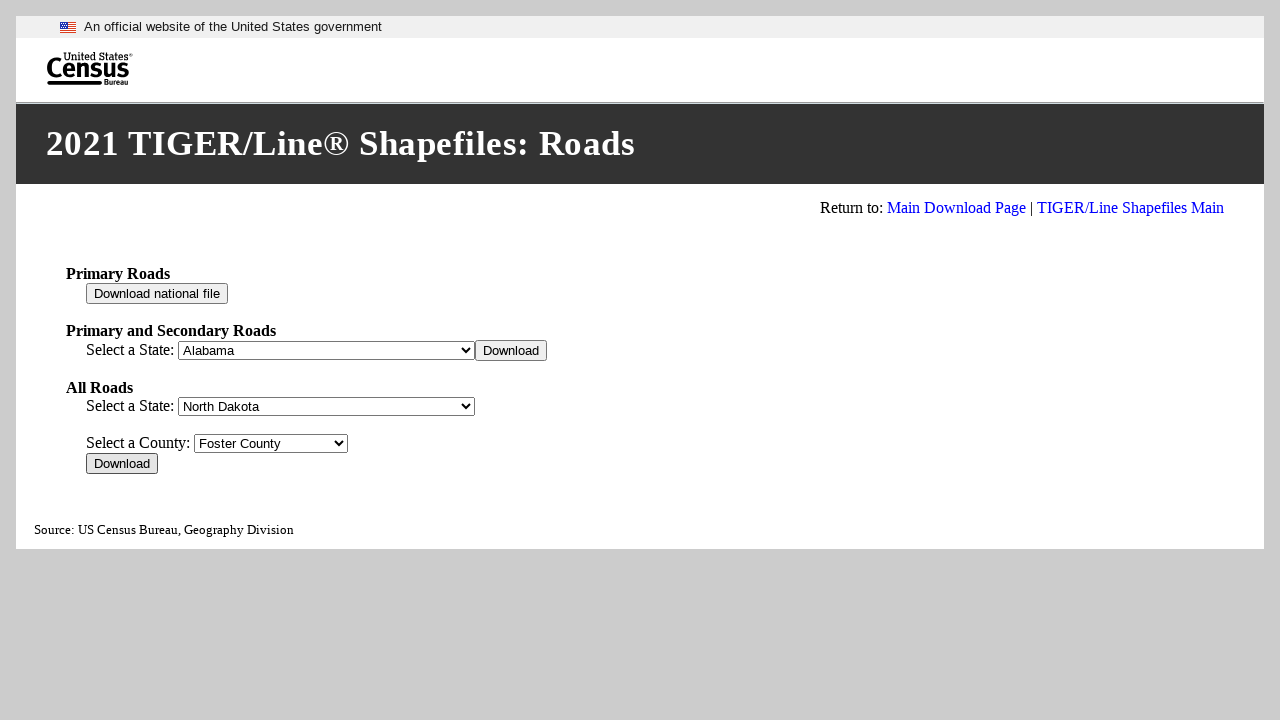

Retrieved value for county option 17
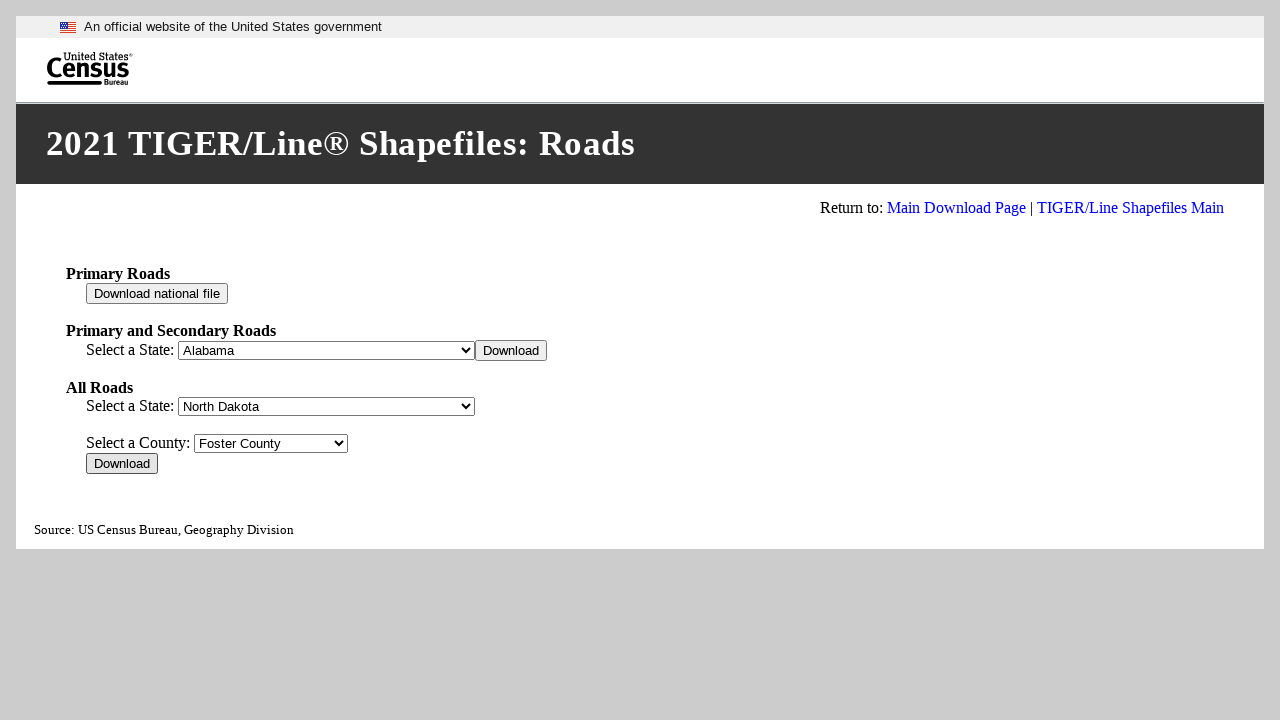

Selected county with value 38033 on #fips__95
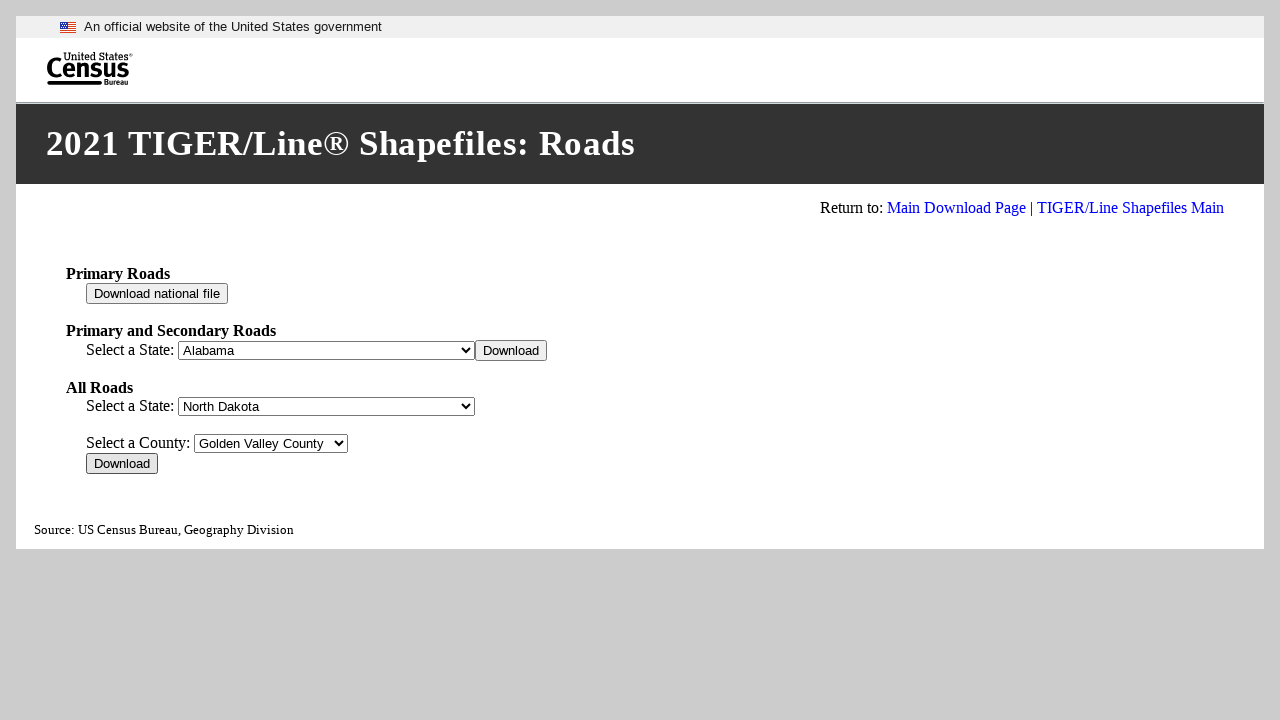

Waited for form to update after county selection
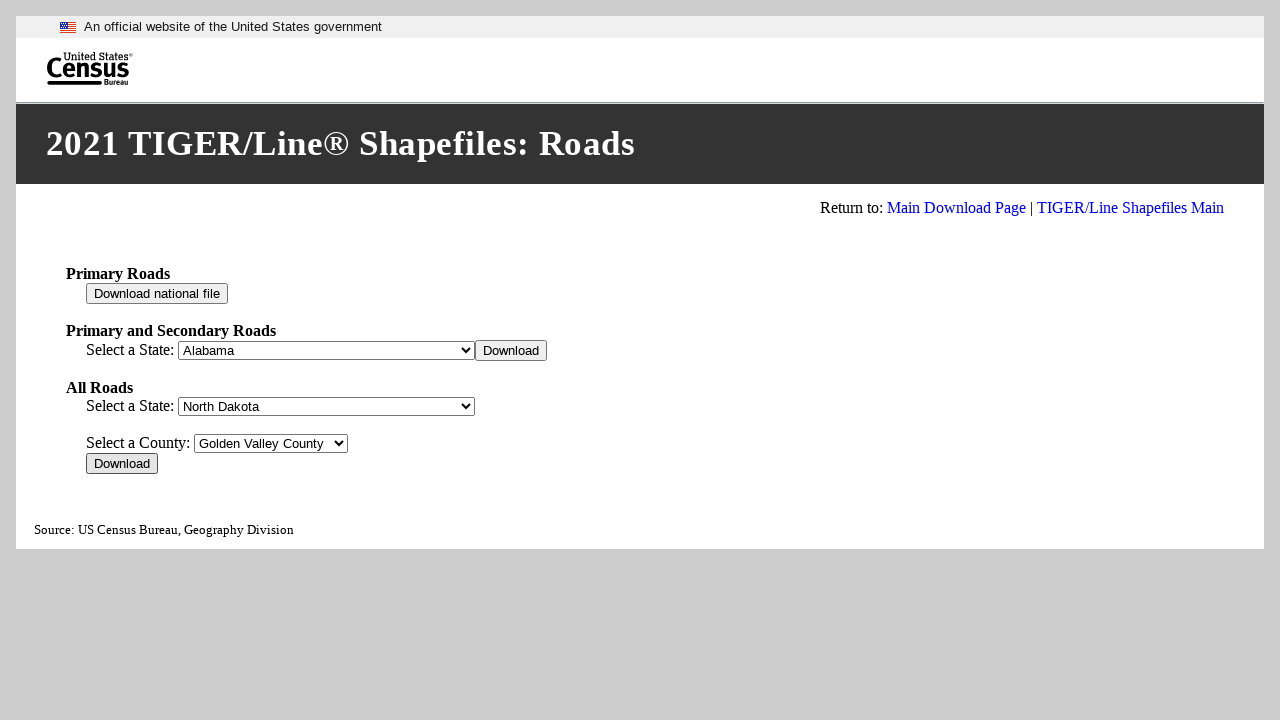

Clicked download button for county 17 at (122, 464) on xpath=//*[@id="div_95"]/input
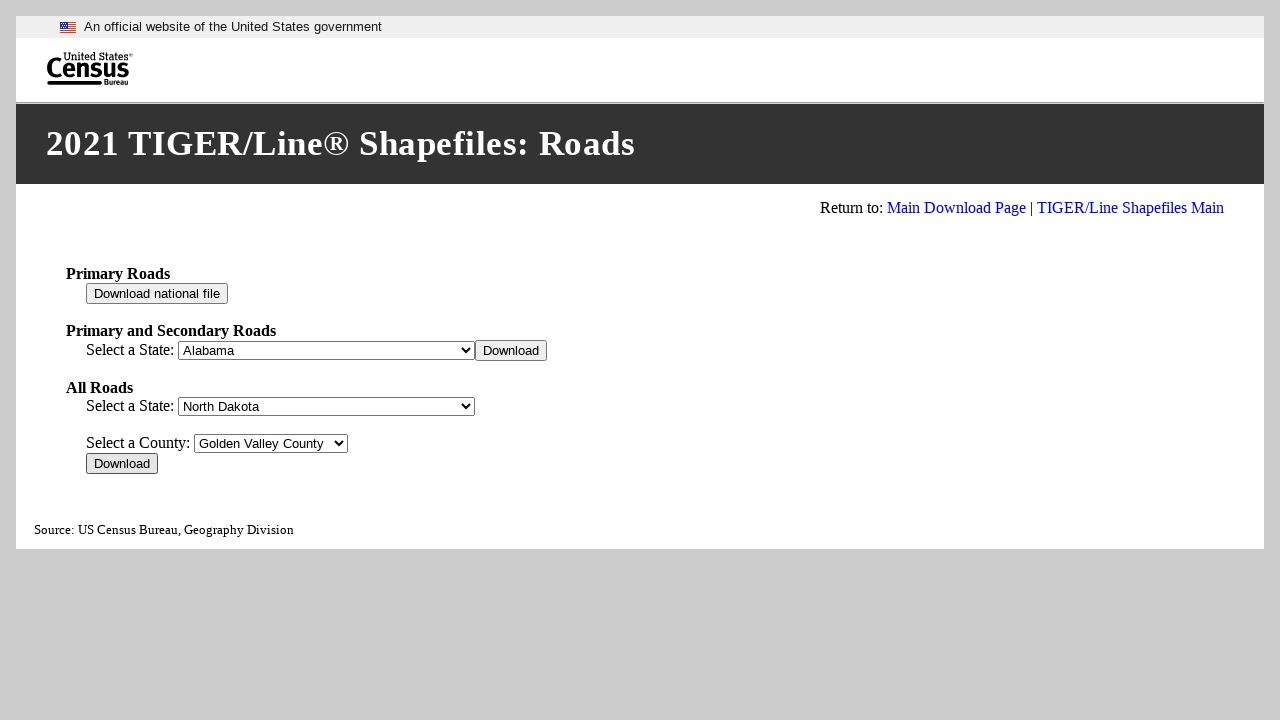

Waited before processing next county
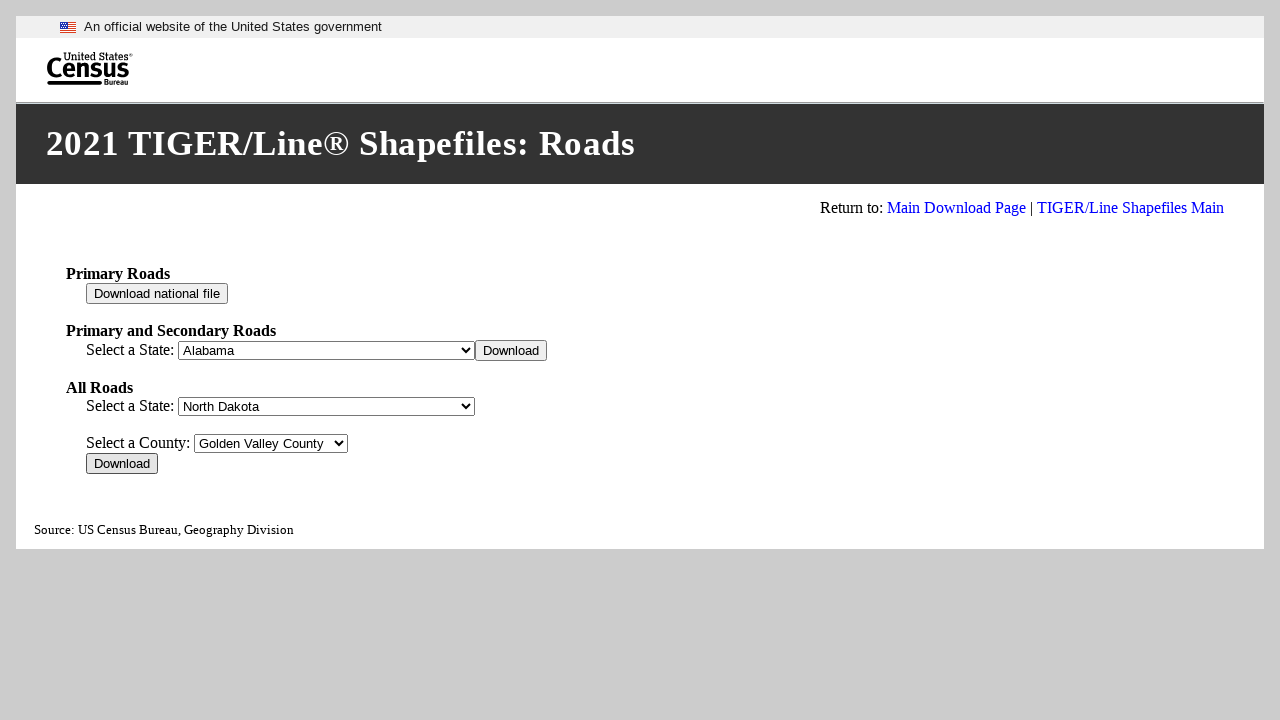

Retrieved value for county option 18
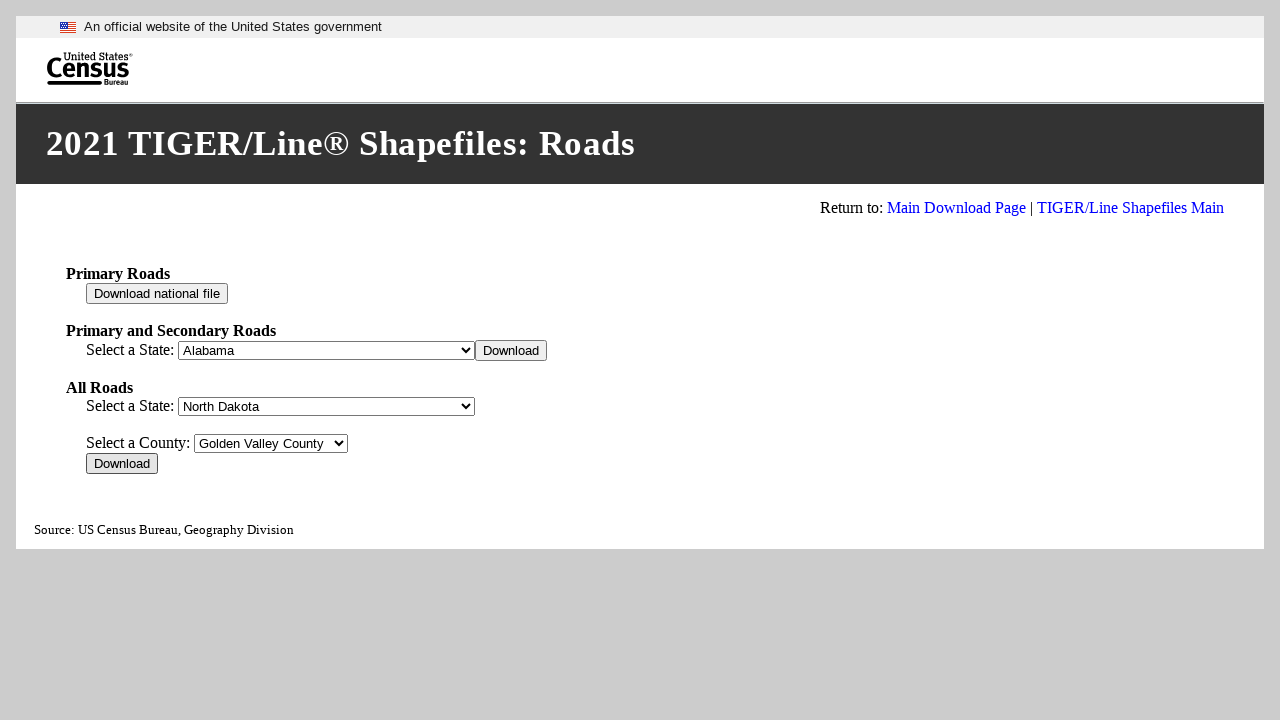

Selected county with value 38035 on #fips__95
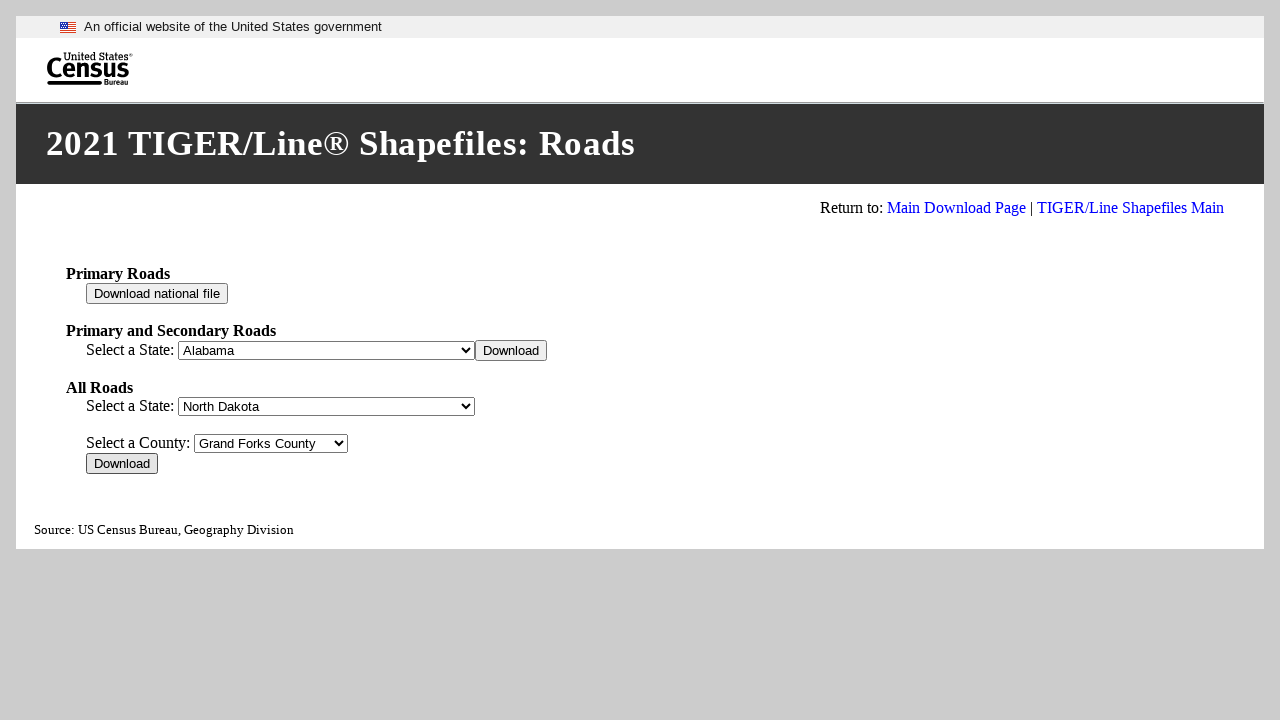

Waited for form to update after county selection
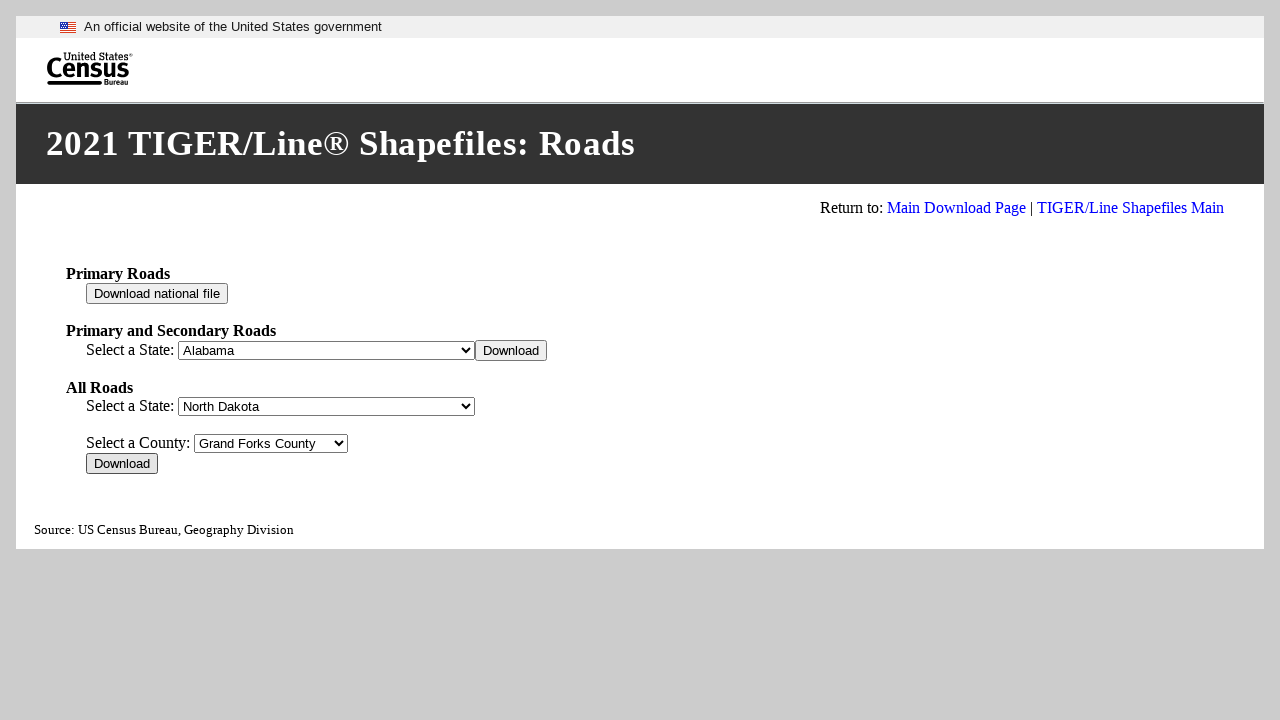

Clicked download button for county 18 at (122, 464) on xpath=//*[@id="div_95"]/input
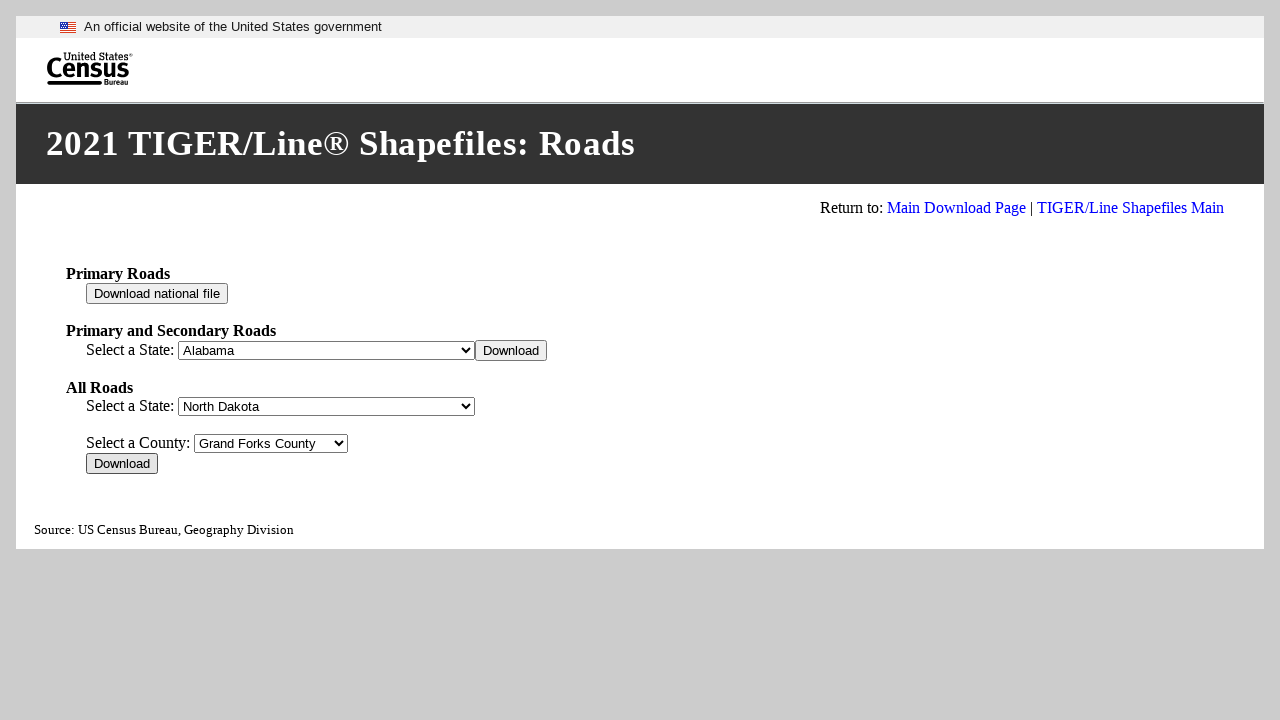

Waited before processing next county
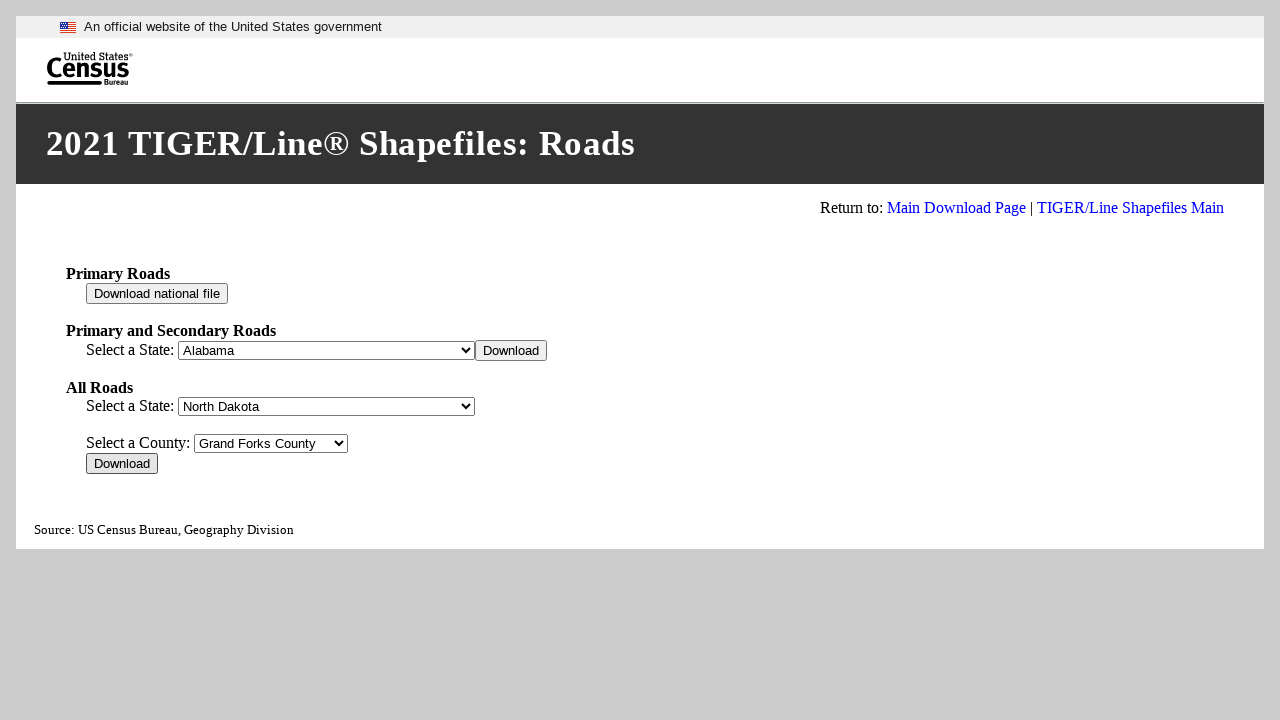

Retrieved value for county option 19
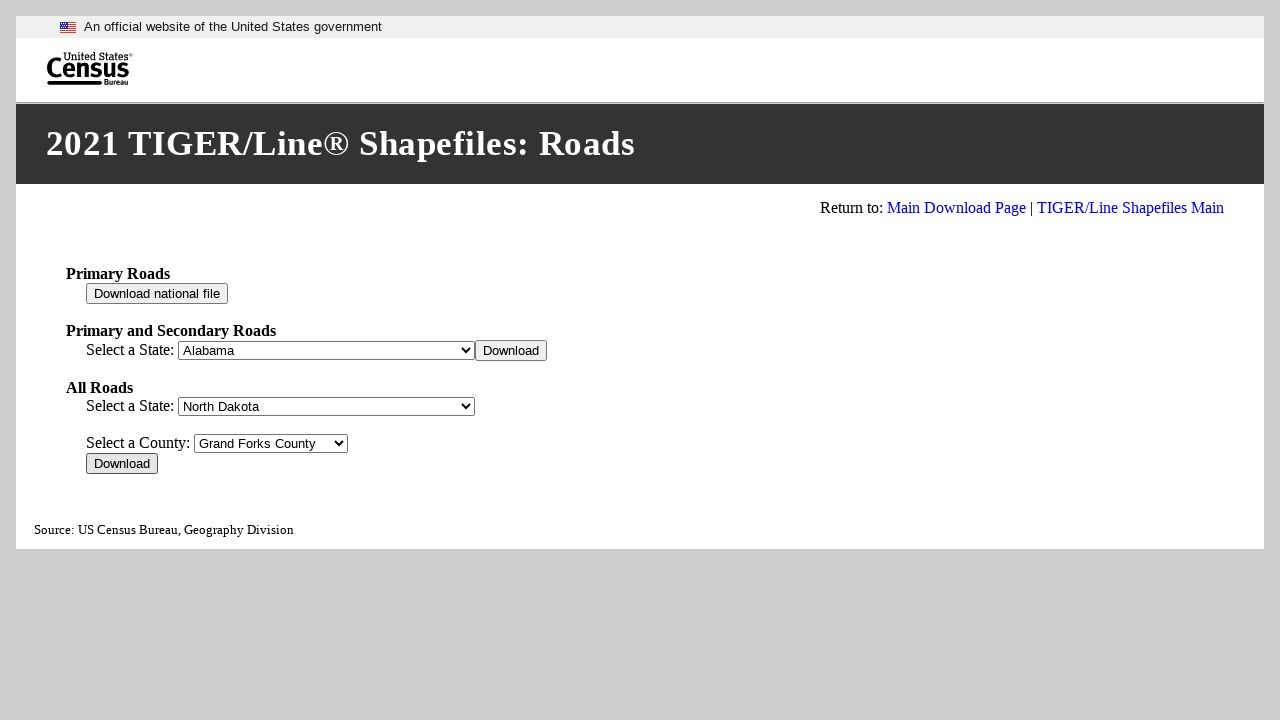

Selected county with value 38037 on #fips__95
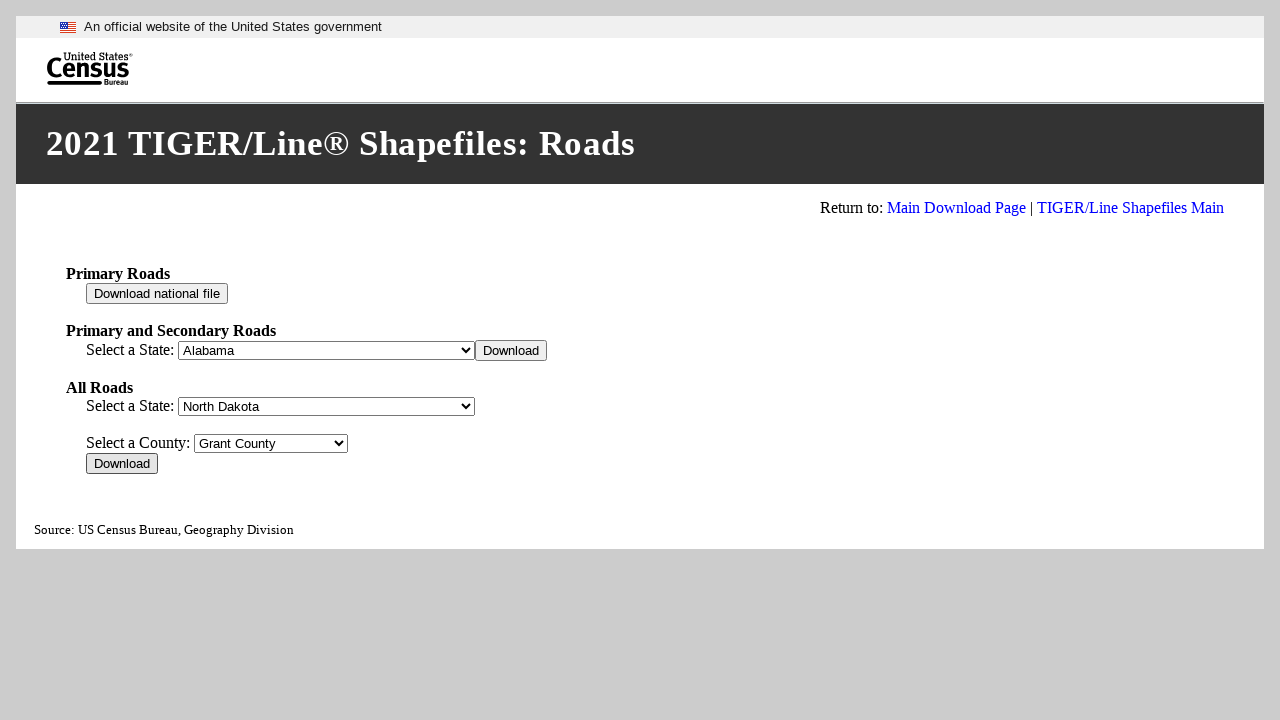

Waited for form to update after county selection
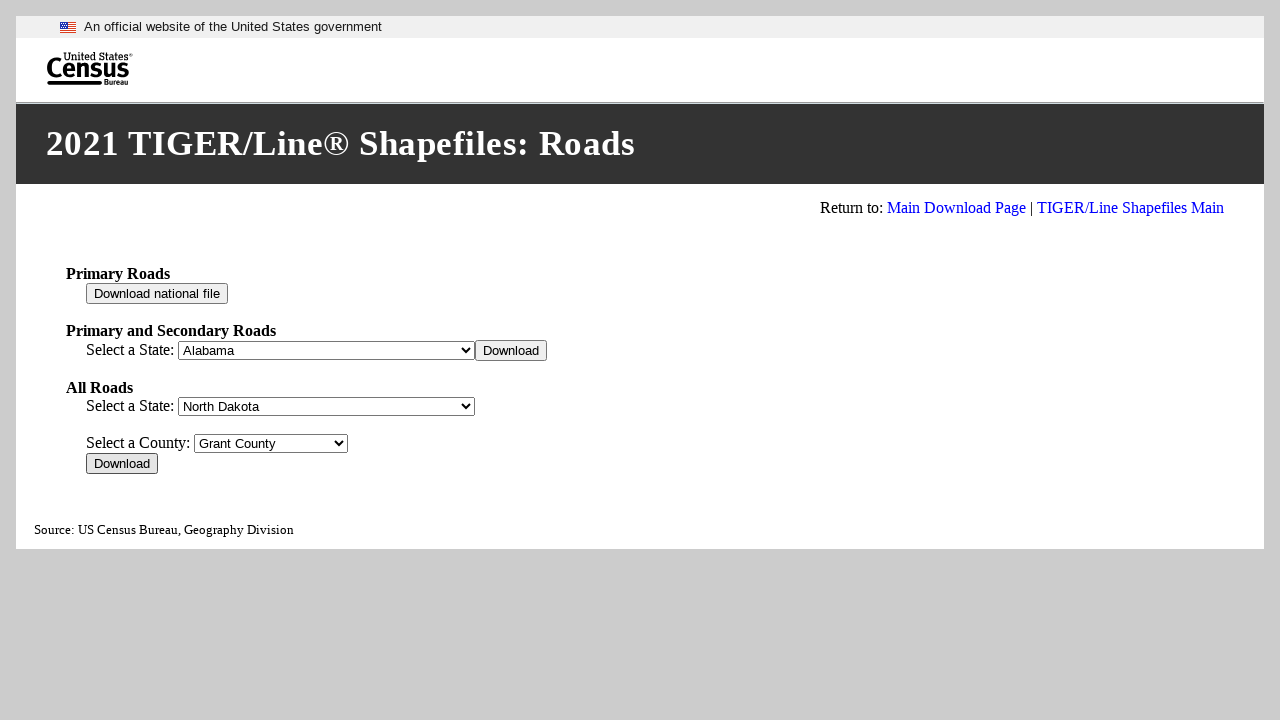

Clicked download button for county 19 at (122, 464) on xpath=//*[@id="div_95"]/input
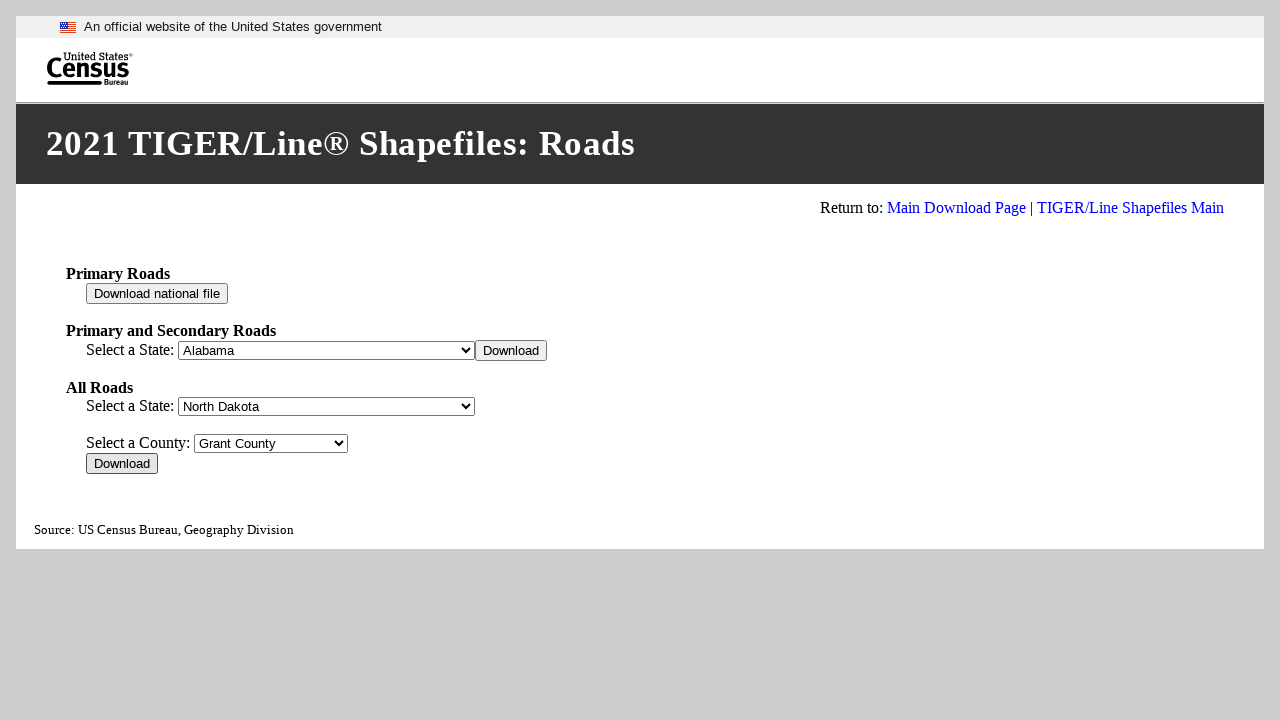

Waited before processing next county
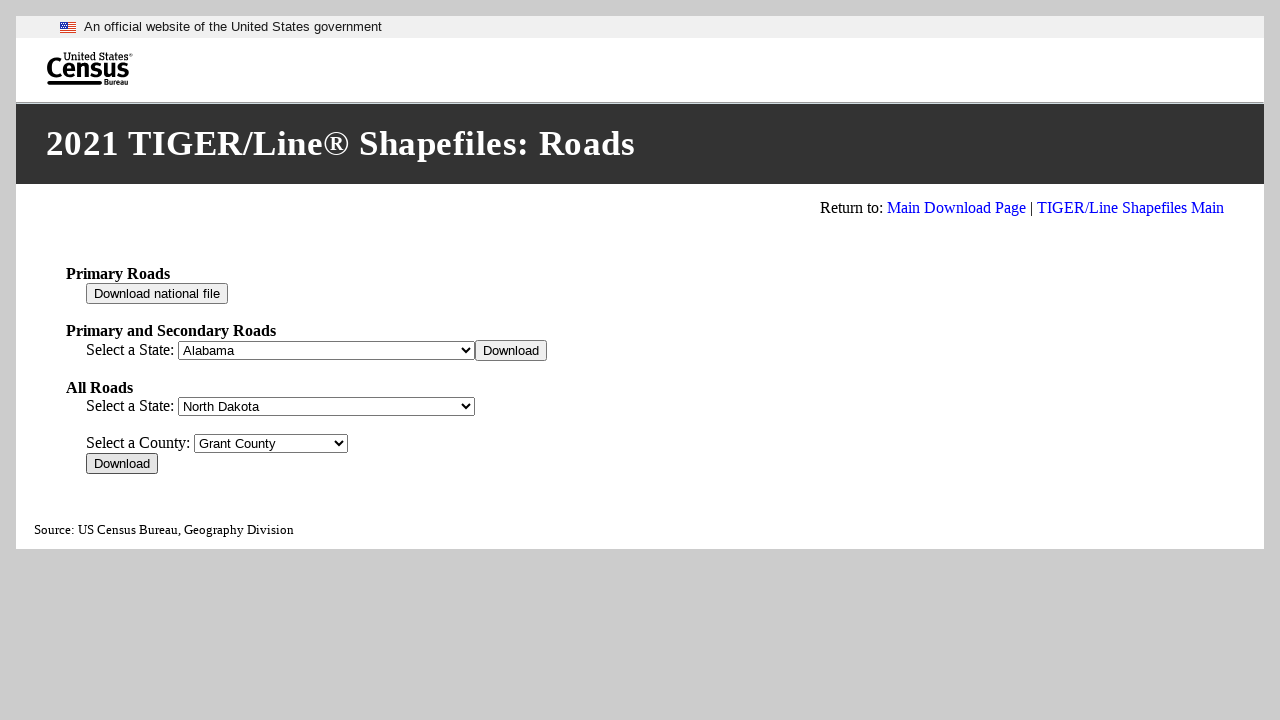

Retrieved value for county option 20
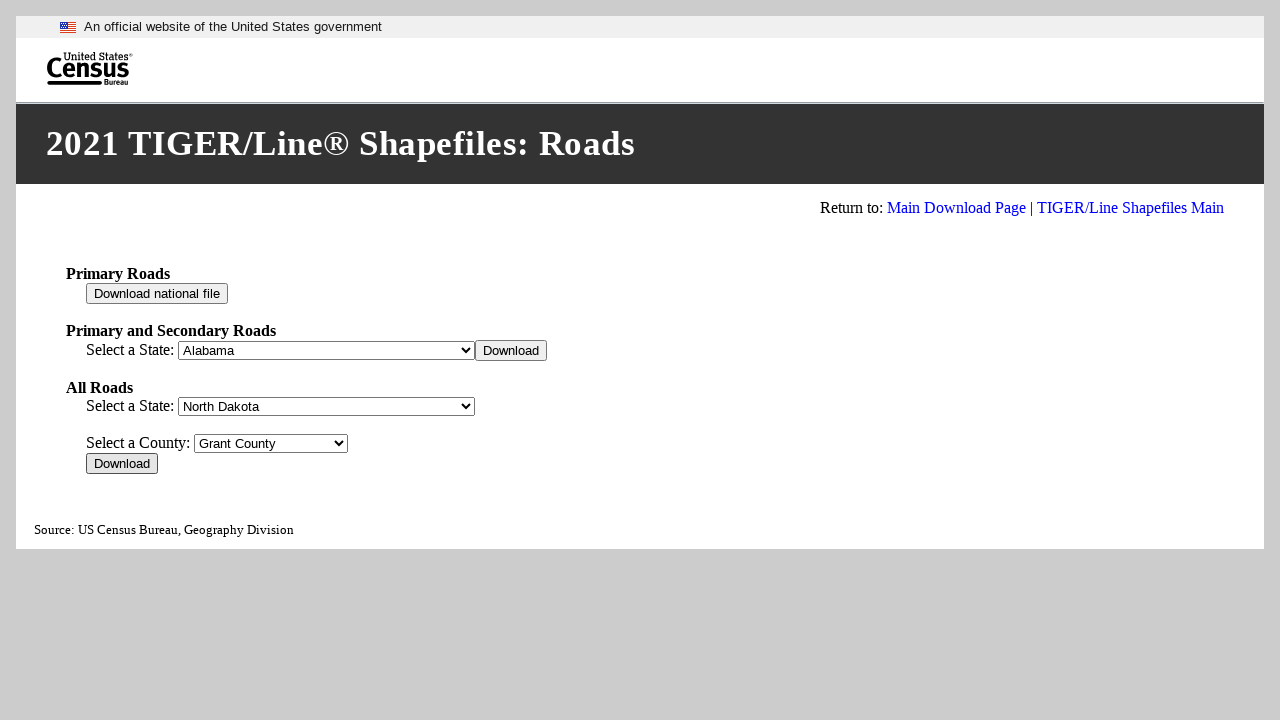

Selected county with value 38039 on #fips__95
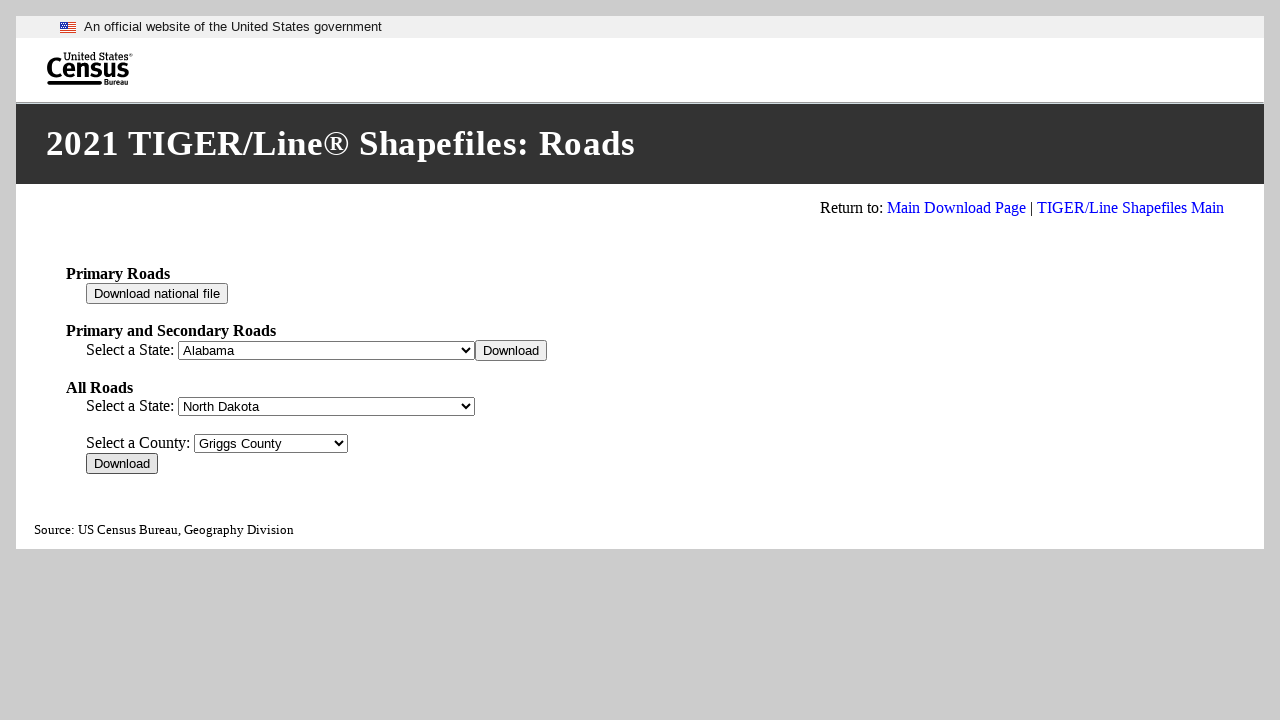

Waited for form to update after county selection
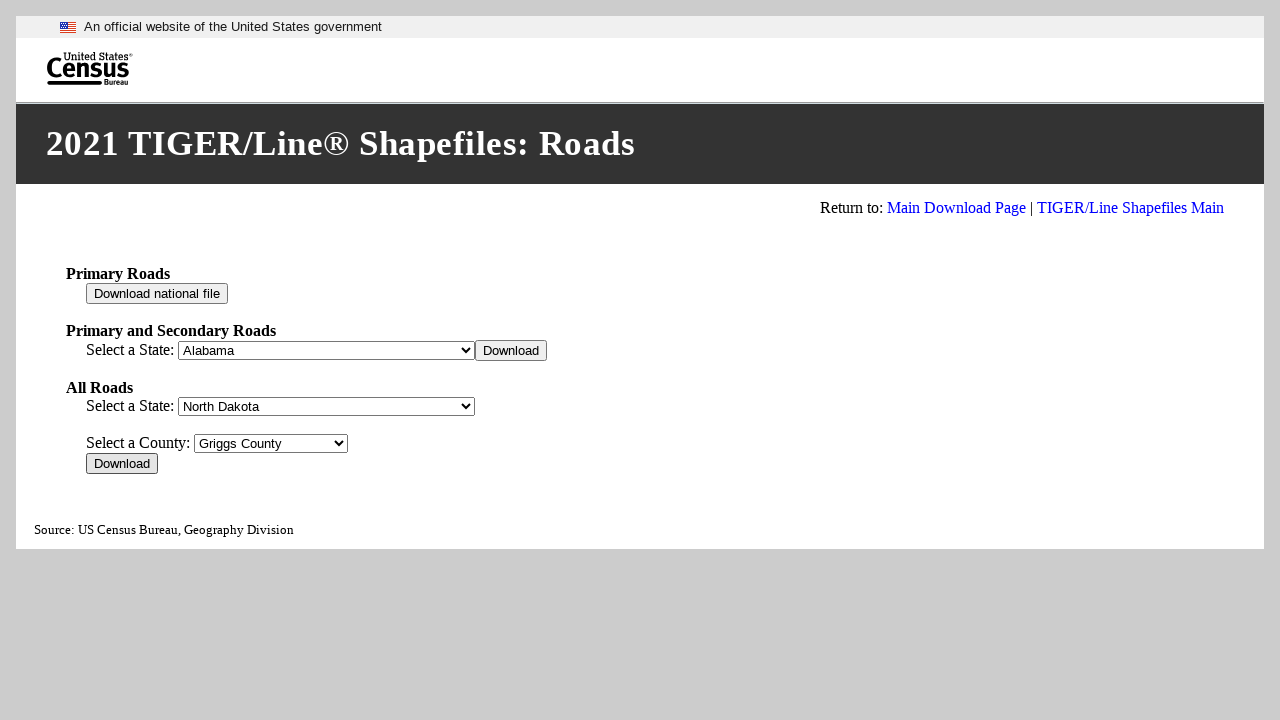

Clicked download button for county 20 at (122, 464) on xpath=//*[@id="div_95"]/input
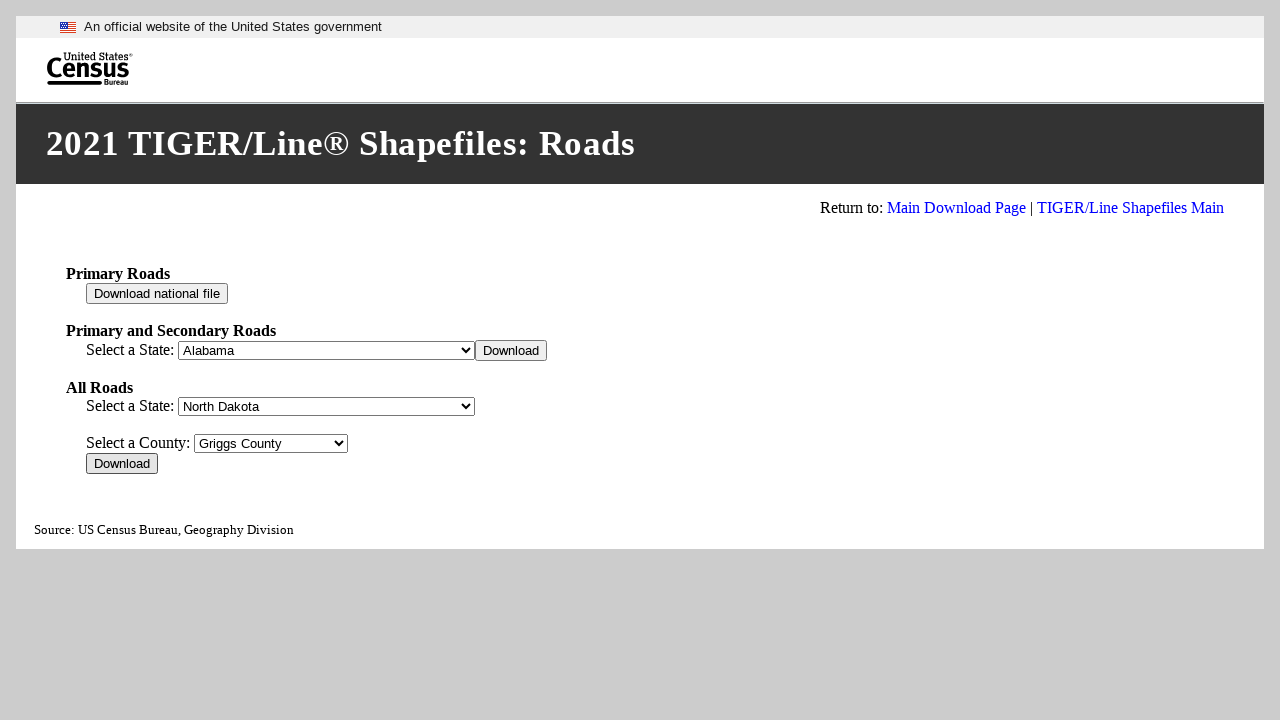

Waited before processing next county
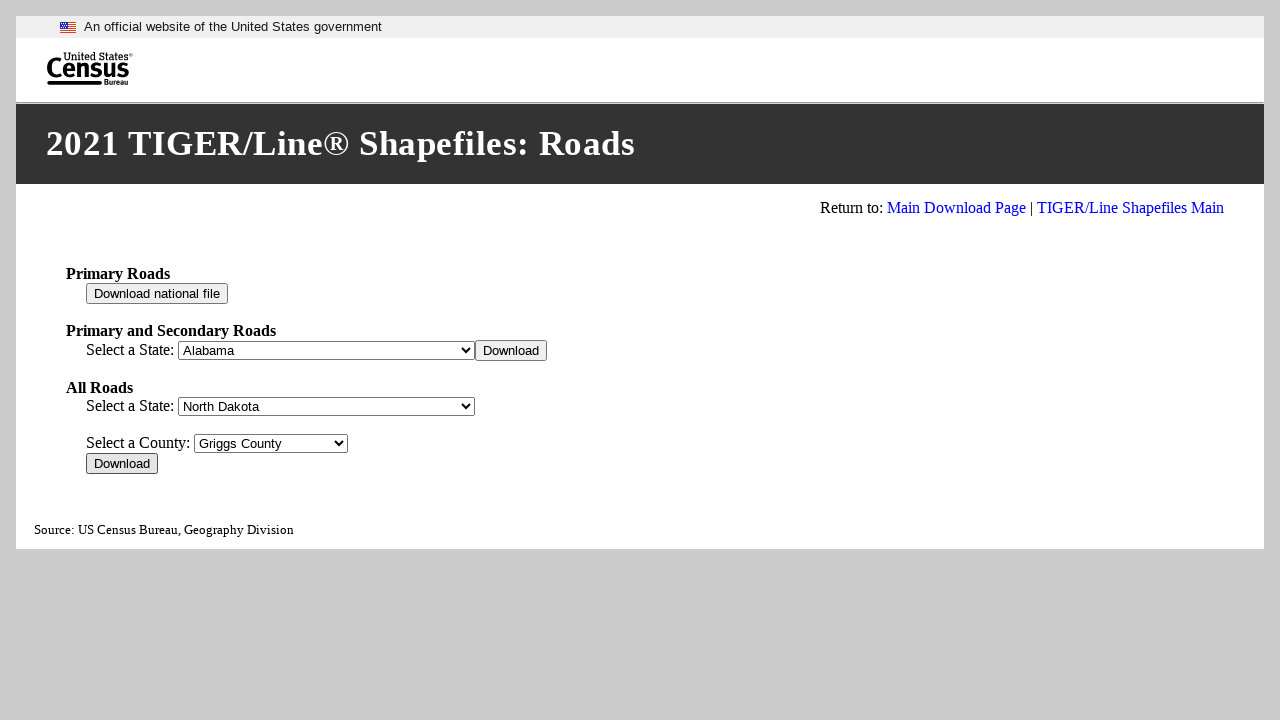

Retrieved value for county option 21
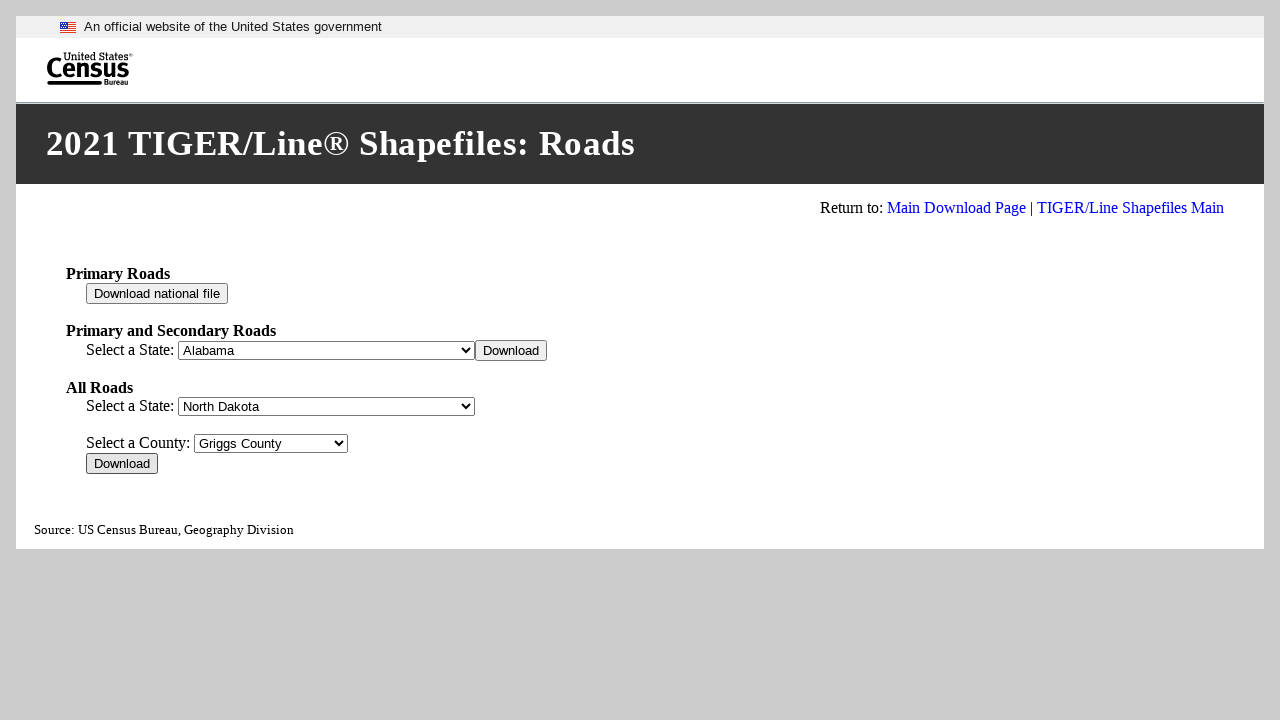

Selected county with value 38041 on #fips__95
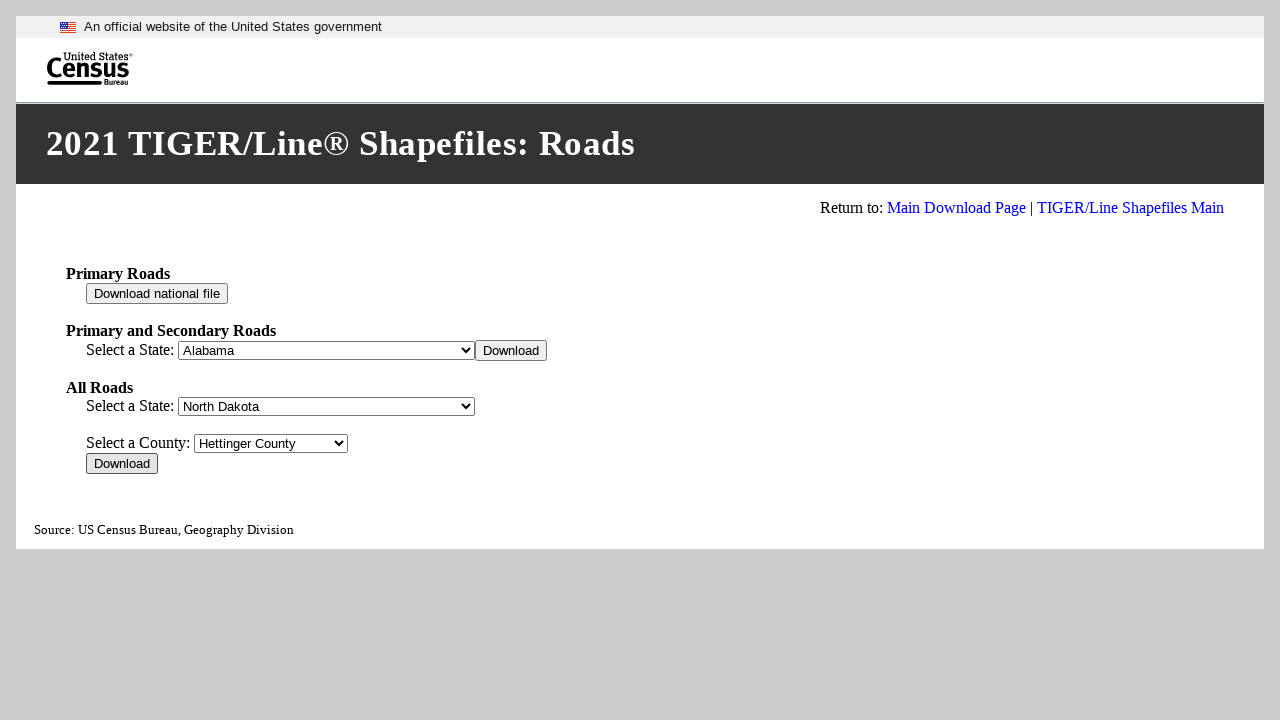

Waited for form to update after county selection
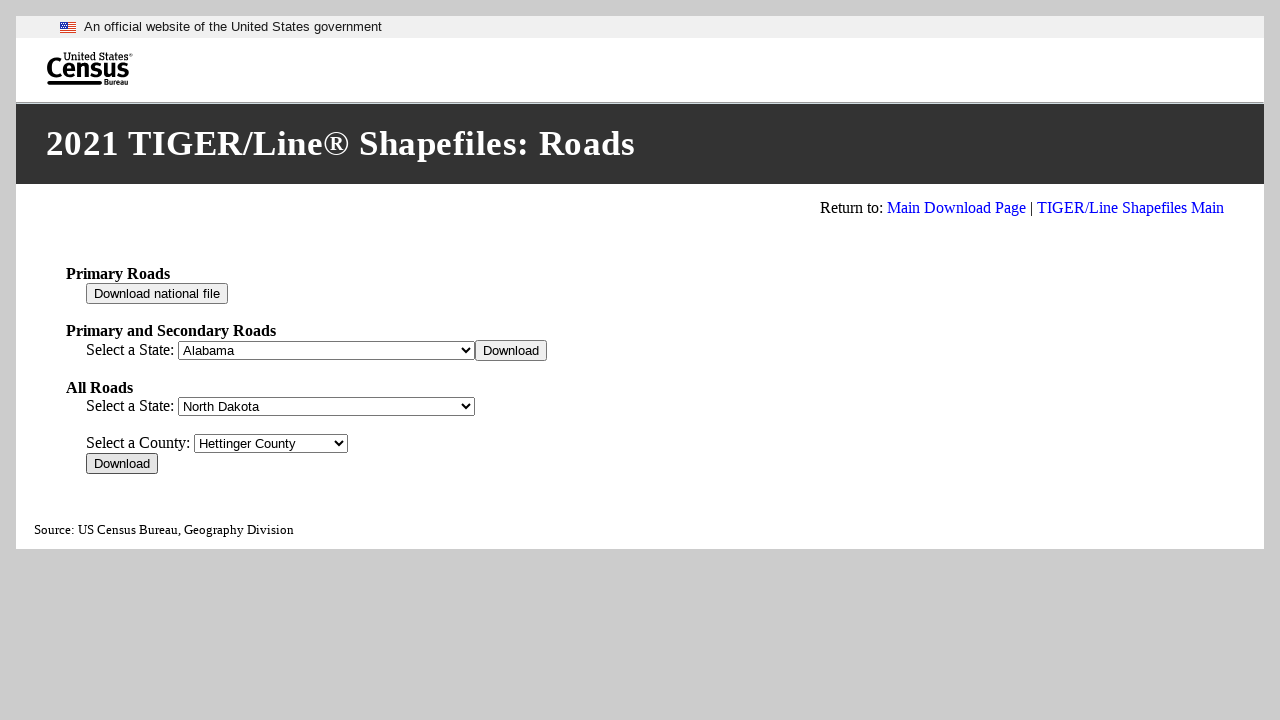

Clicked download button for county 21 at (122, 464) on xpath=//*[@id="div_95"]/input
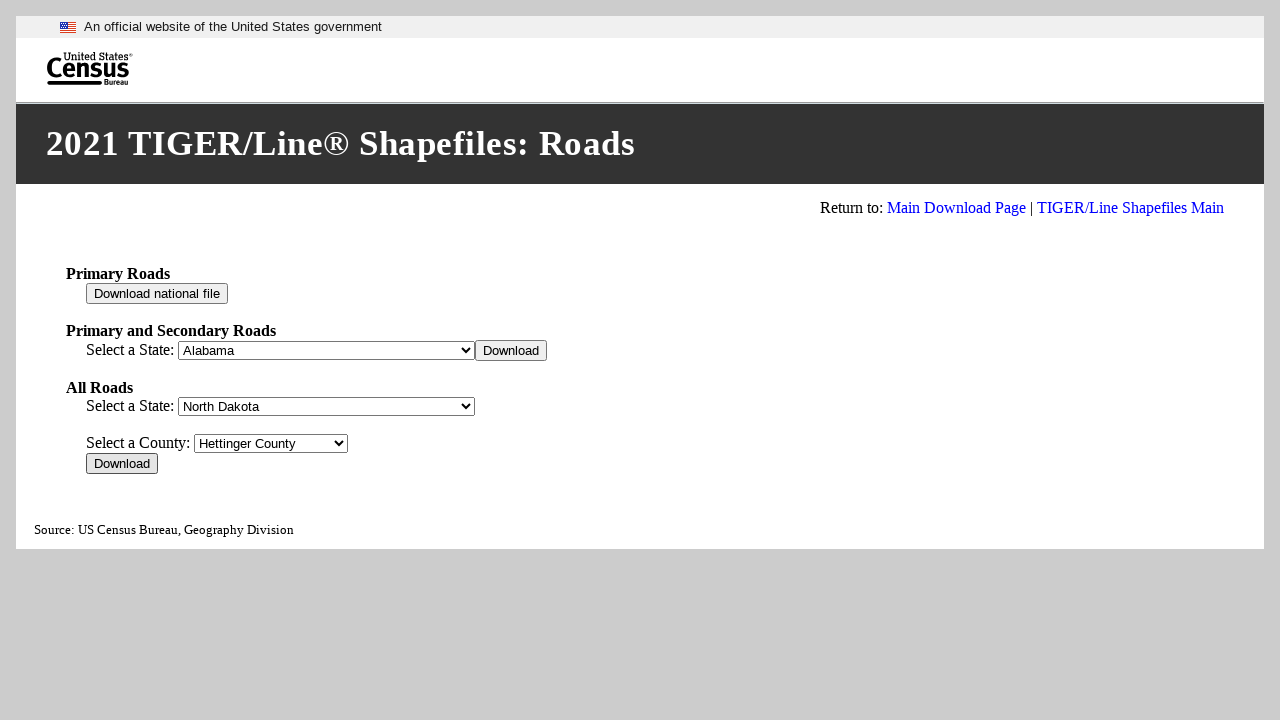

Waited before processing next county
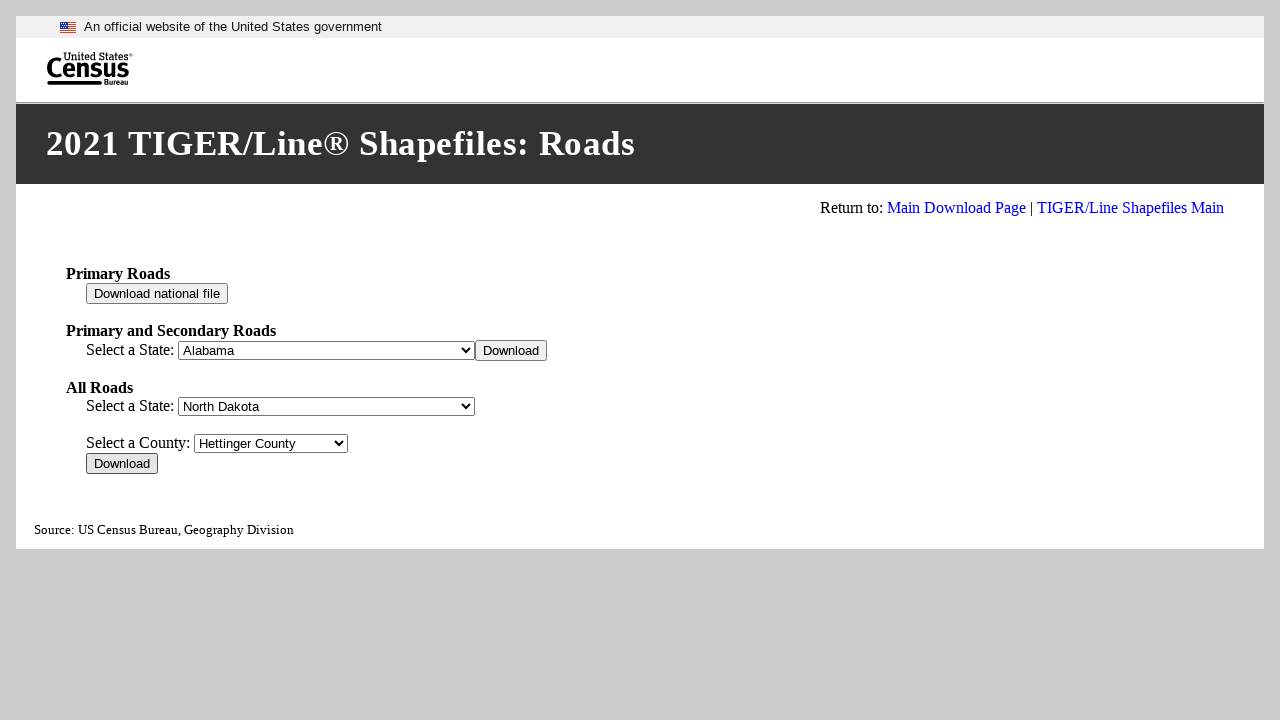

Retrieved value for county option 22
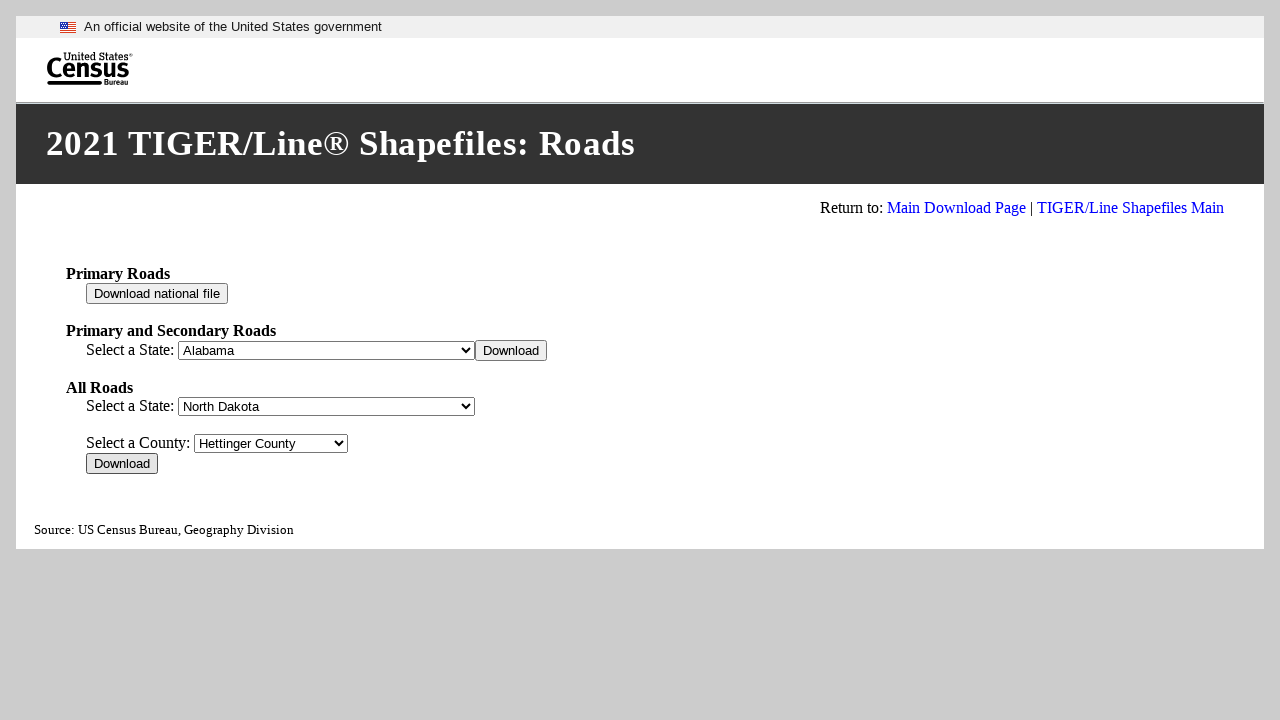

Selected county with value 38043 on #fips__95
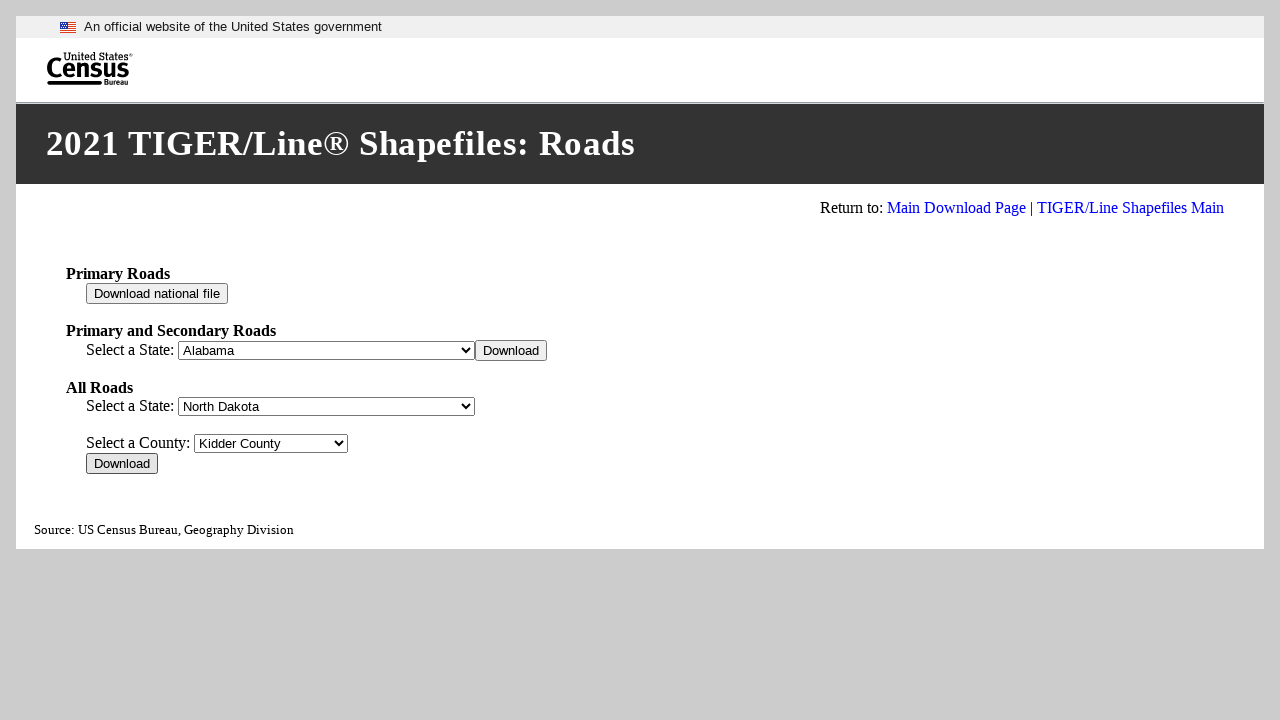

Waited for form to update after county selection
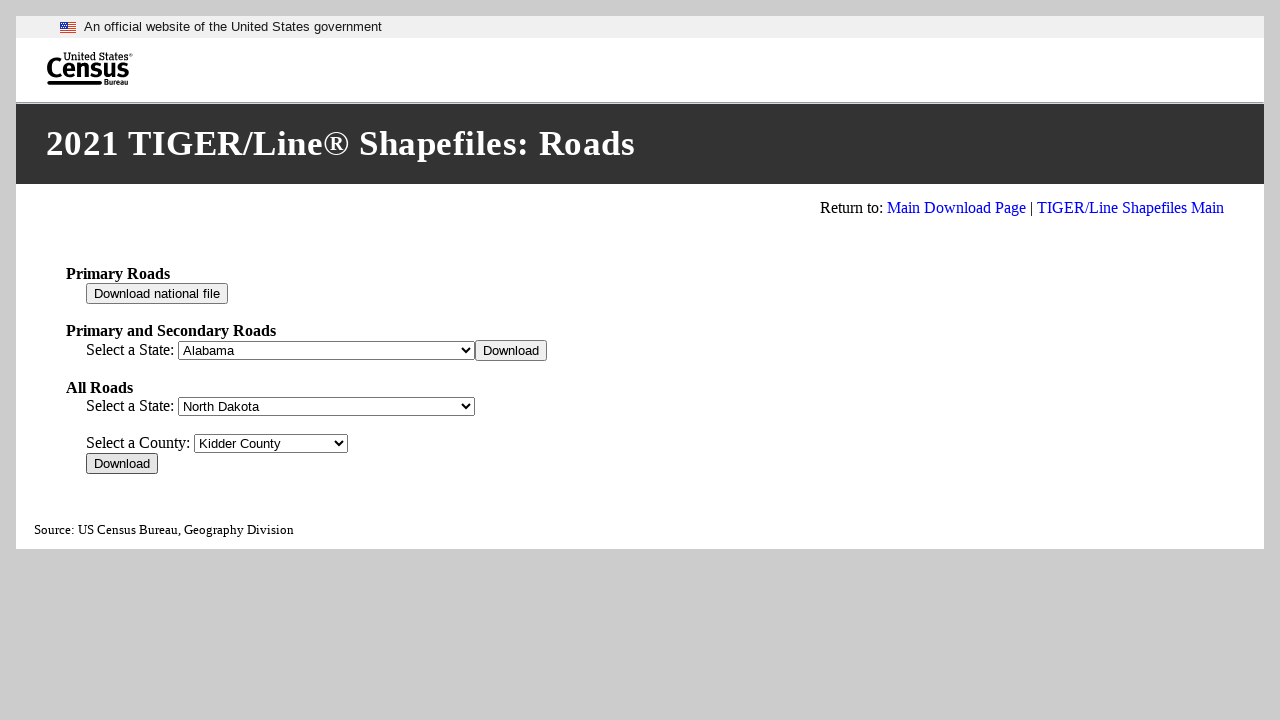

Clicked download button for county 22 at (122, 464) on xpath=//*[@id="div_95"]/input
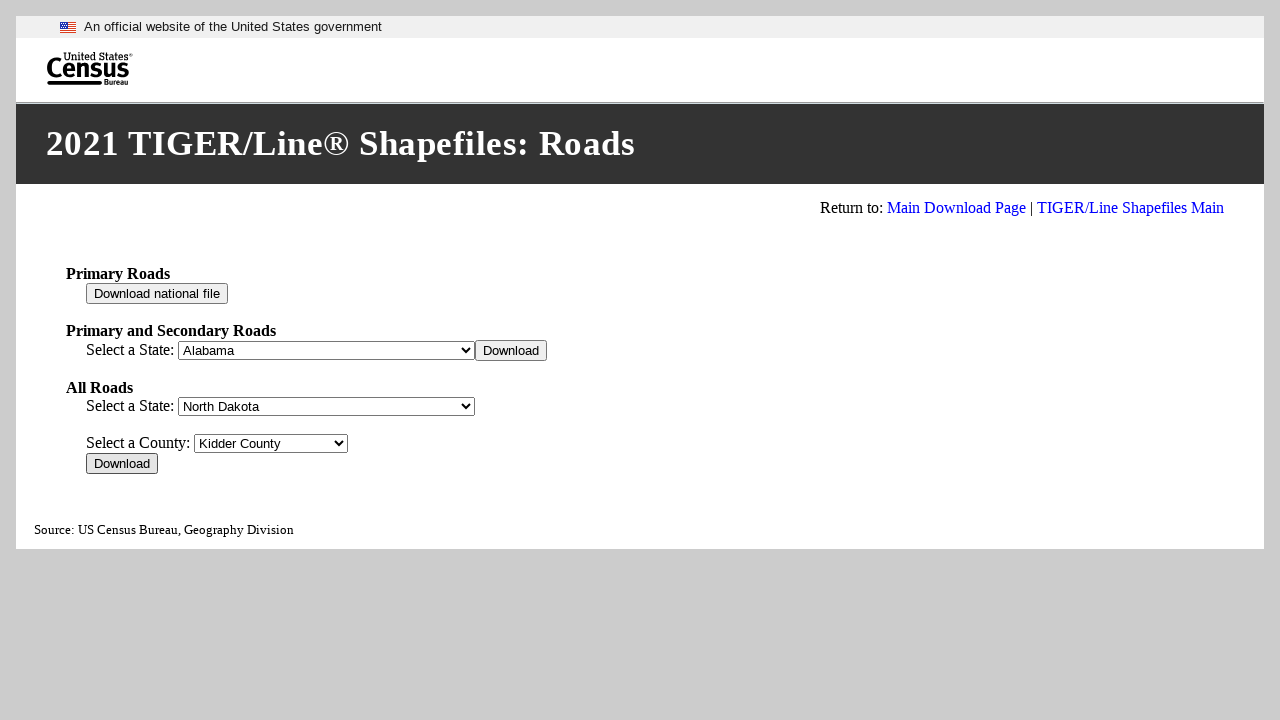

Waited before processing next county
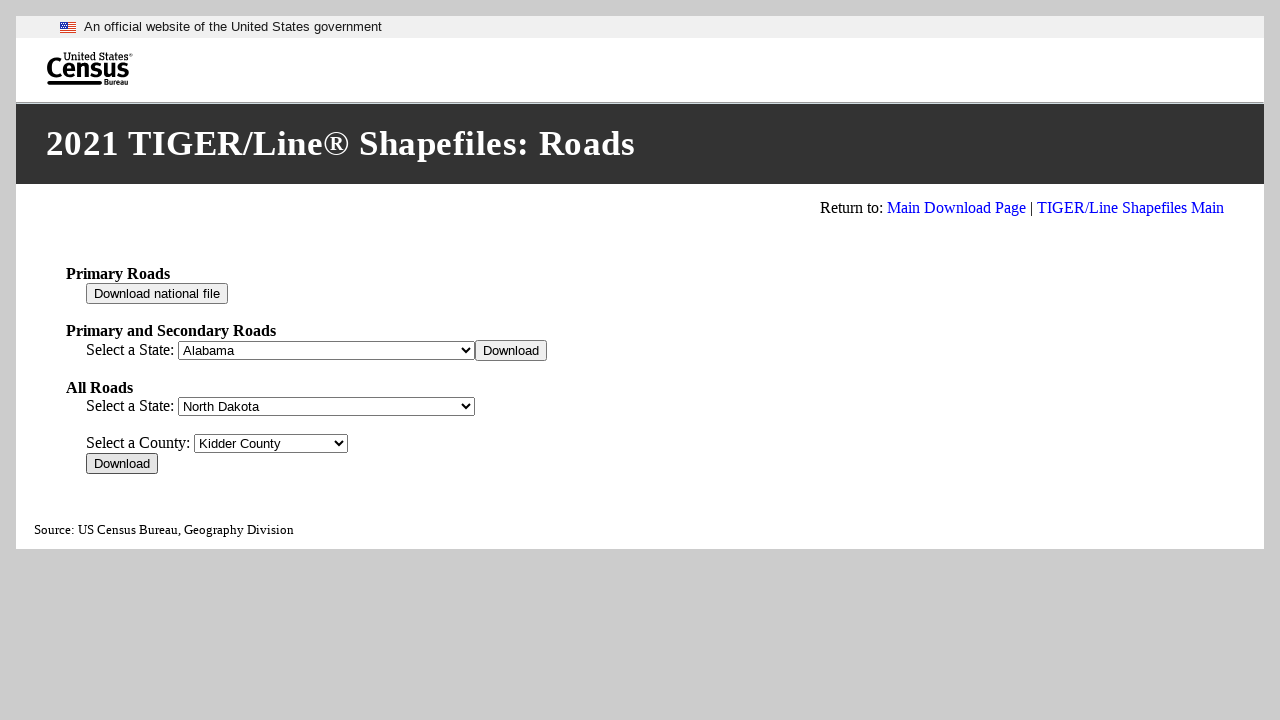

Retrieved value for county option 23
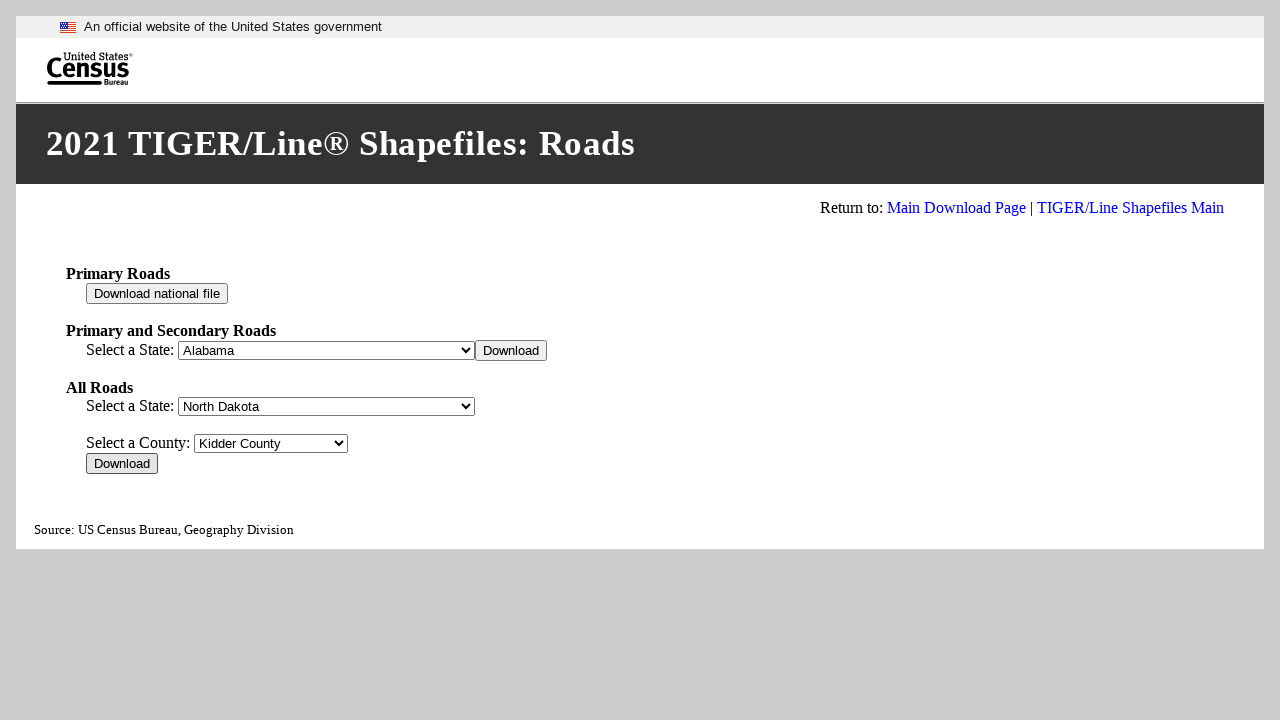

Selected county with value 38045 on #fips__95
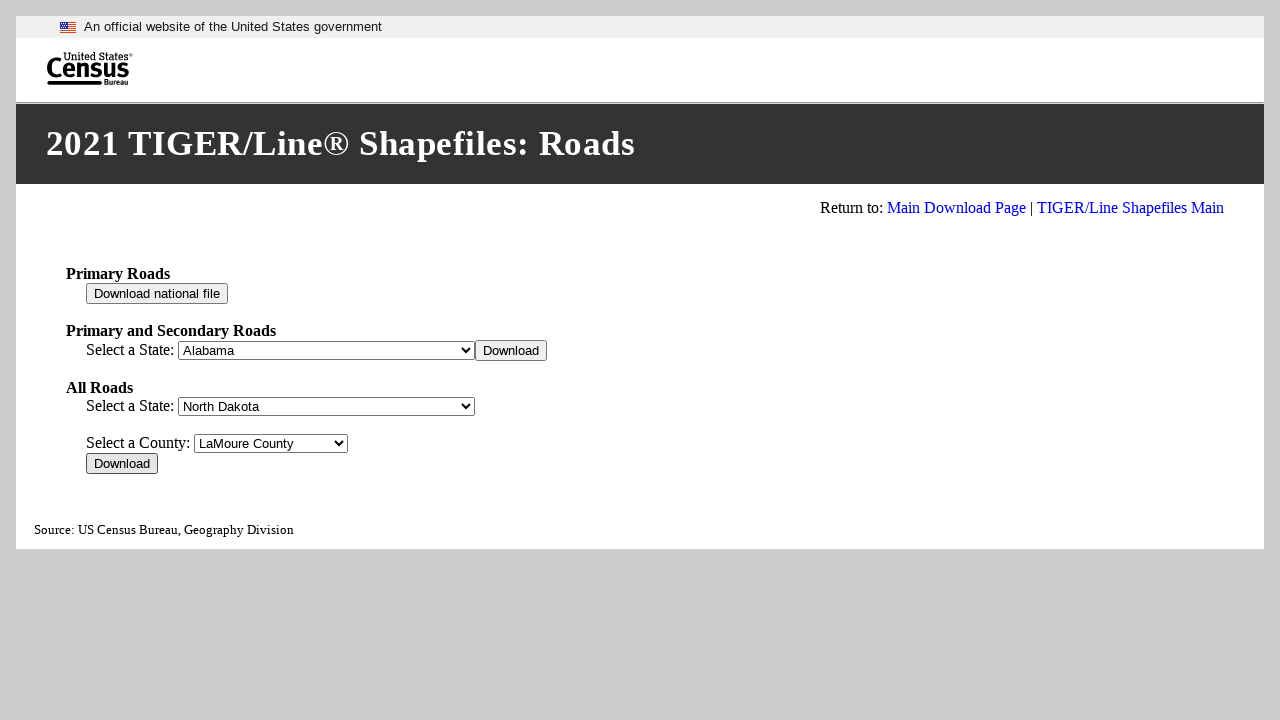

Waited for form to update after county selection
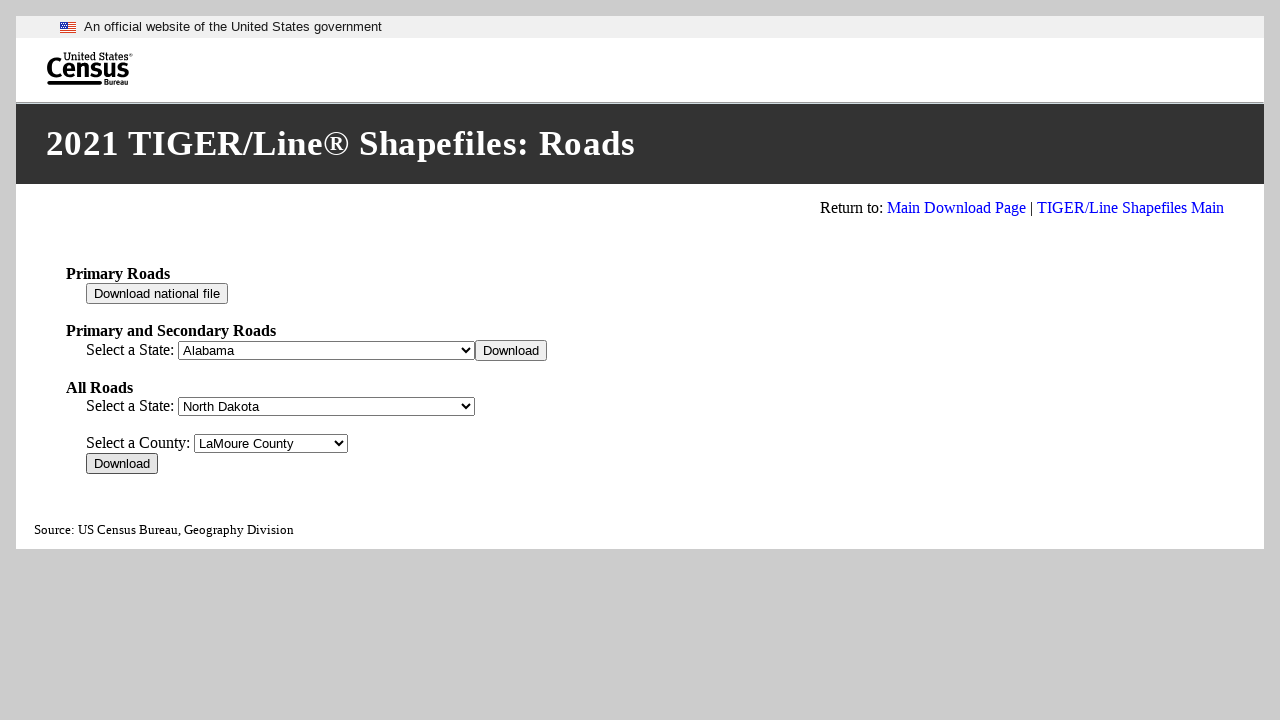

Clicked download button for county 23 at (122, 464) on xpath=//*[@id="div_95"]/input
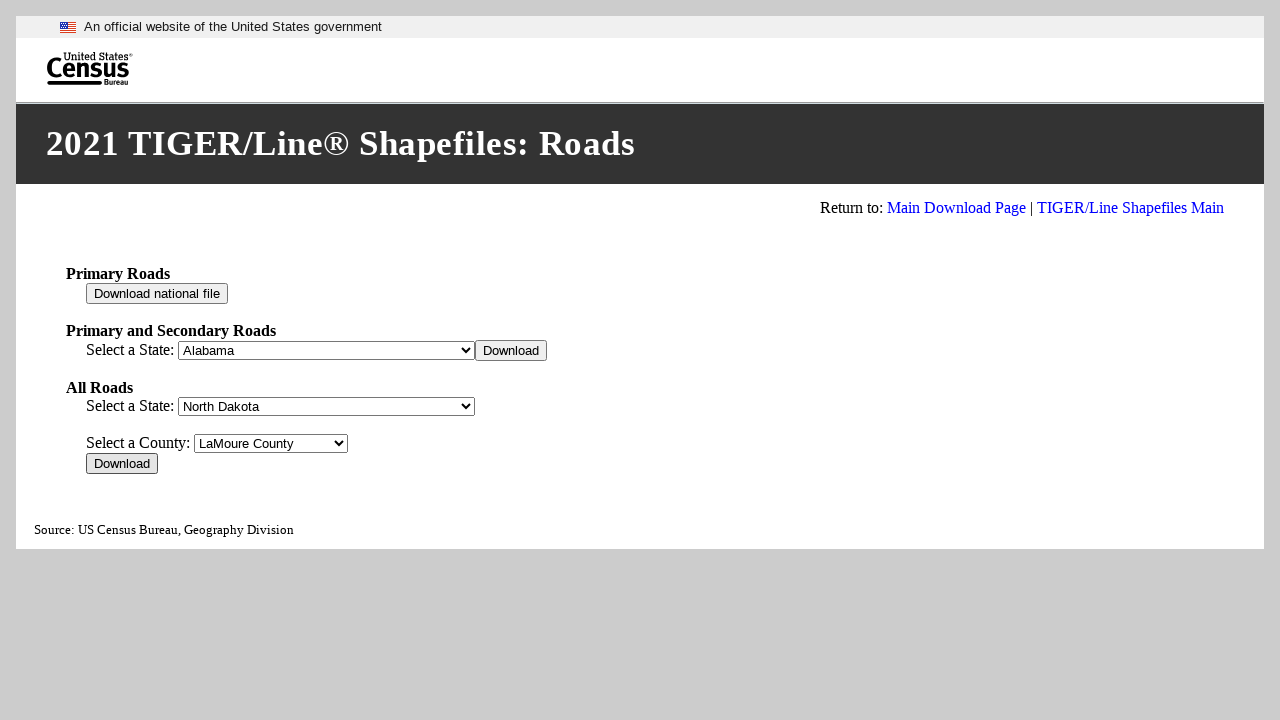

Waited before processing next county
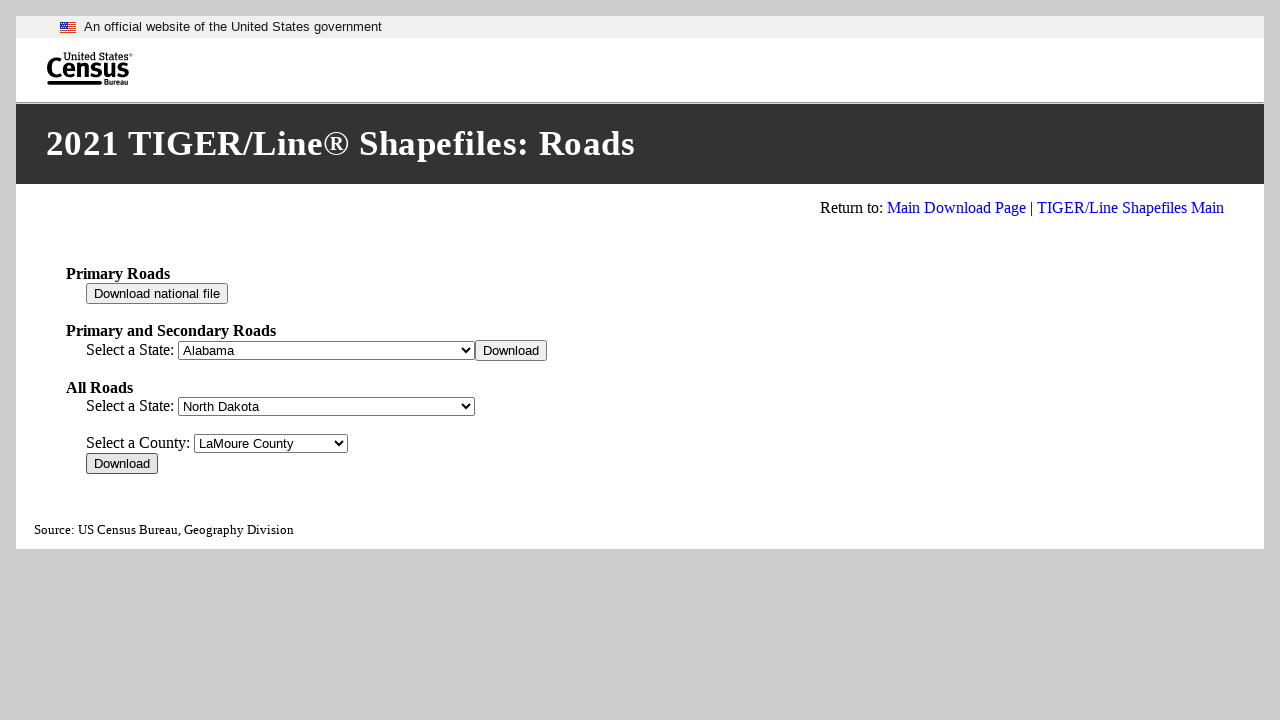

Retrieved value for county option 24
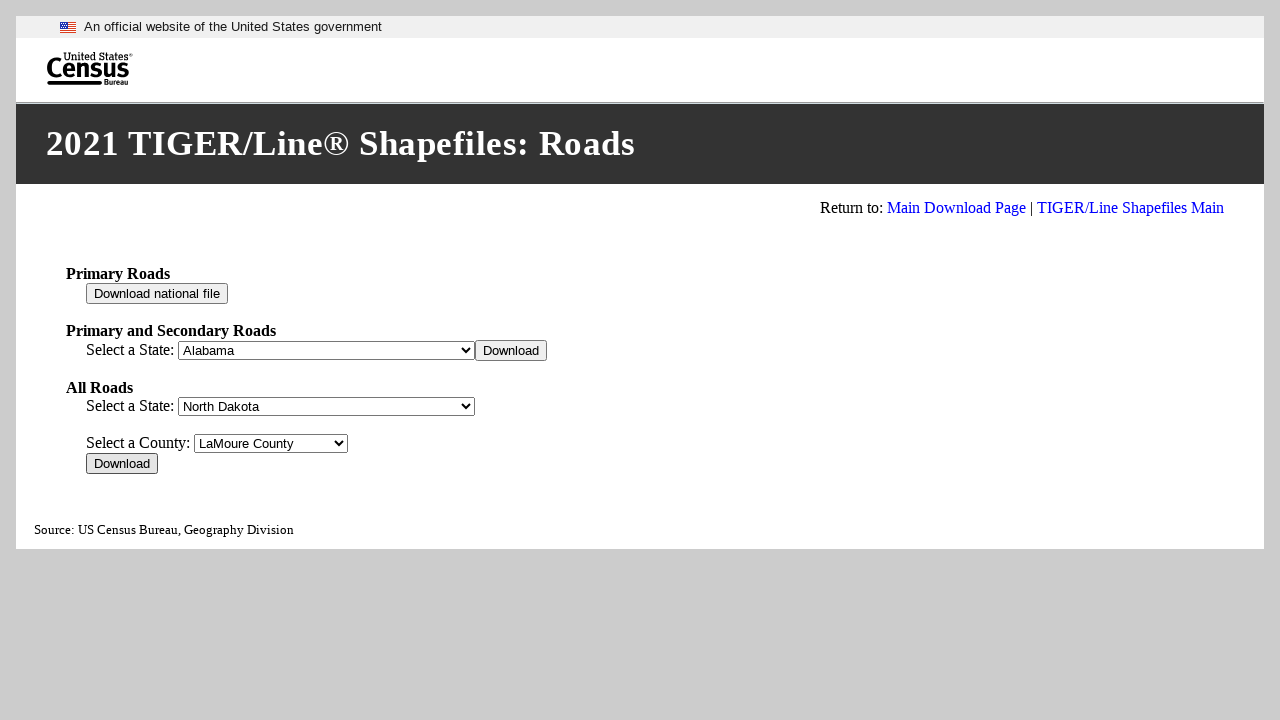

Selected county with value 38047 on #fips__95
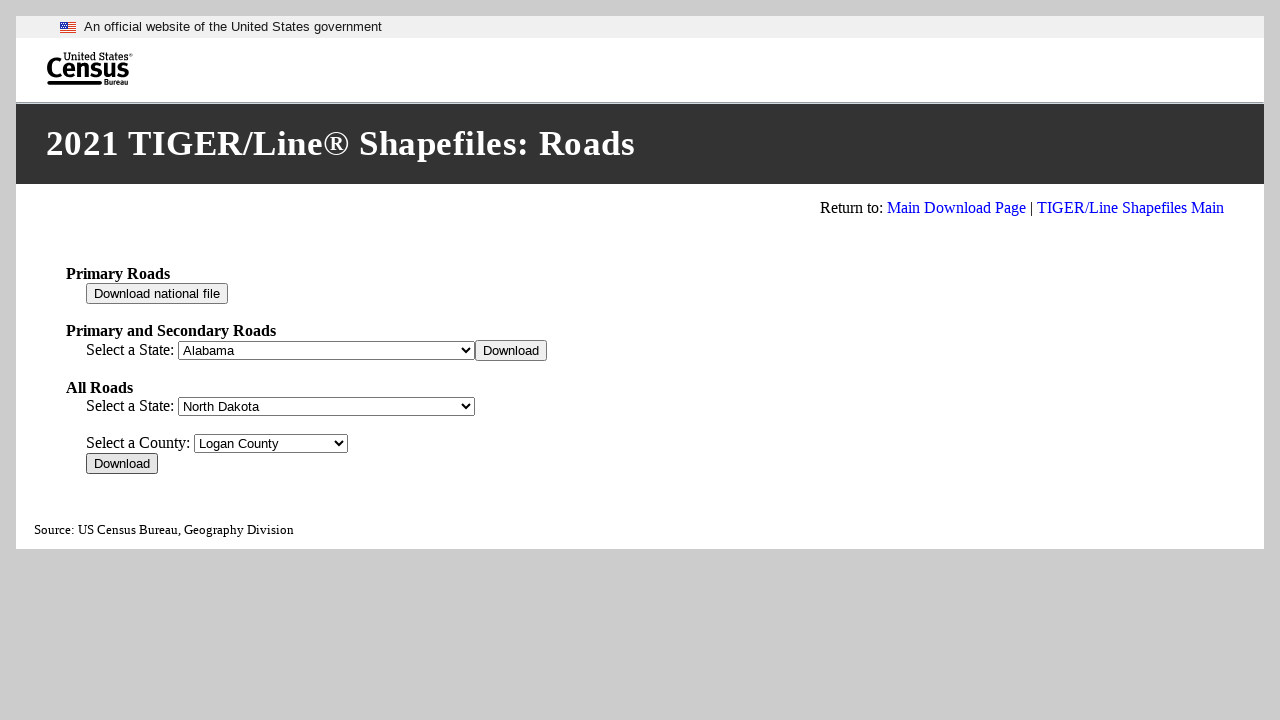

Waited for form to update after county selection
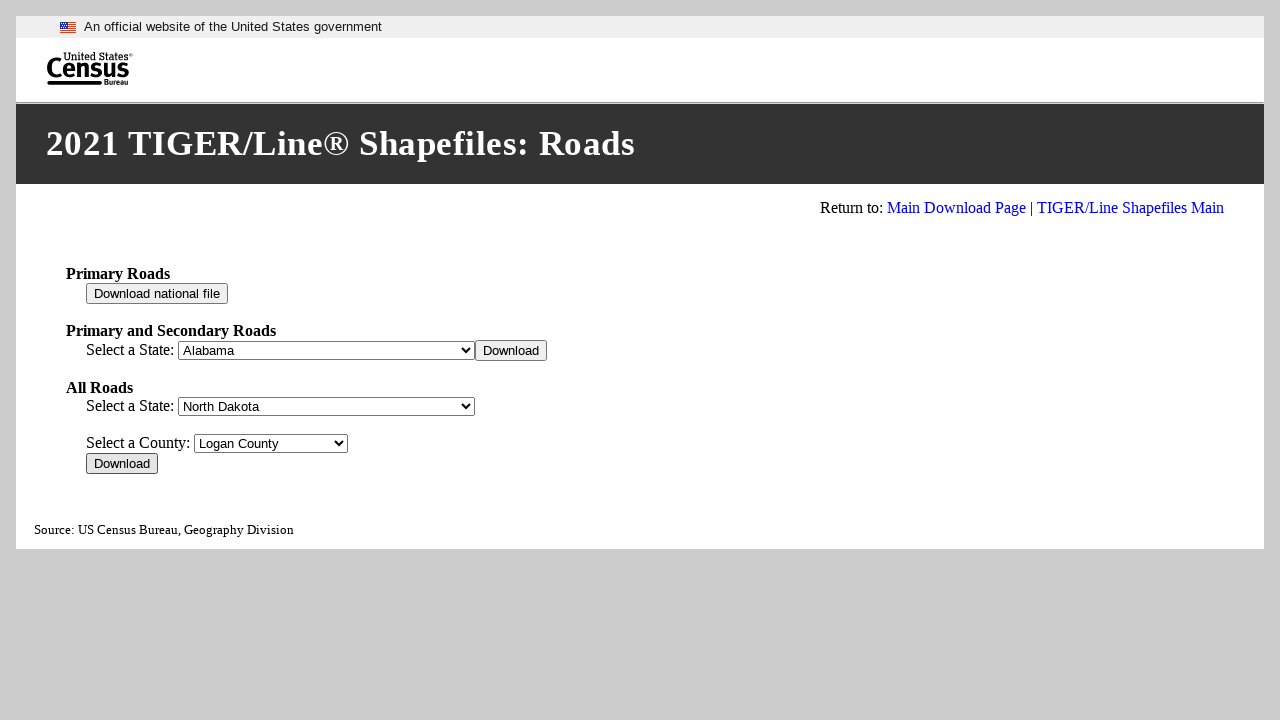

Clicked download button for county 24 at (122, 464) on xpath=//*[@id="div_95"]/input
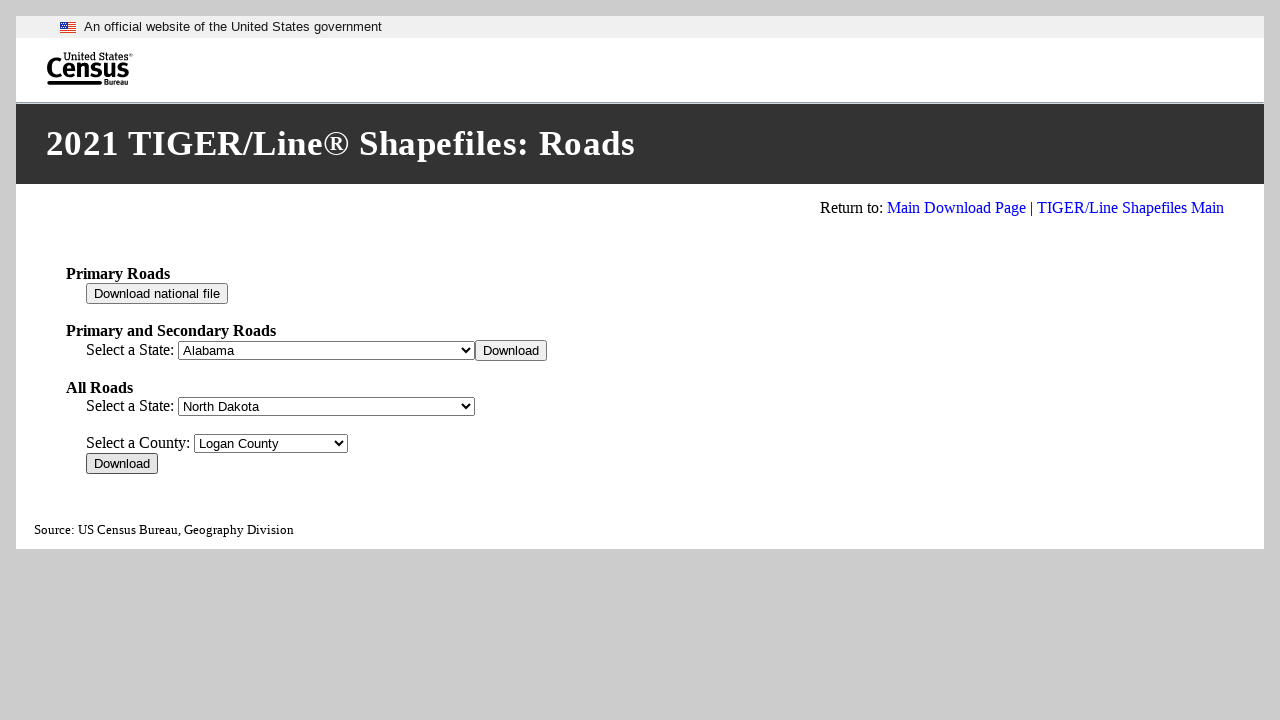

Waited before processing next county
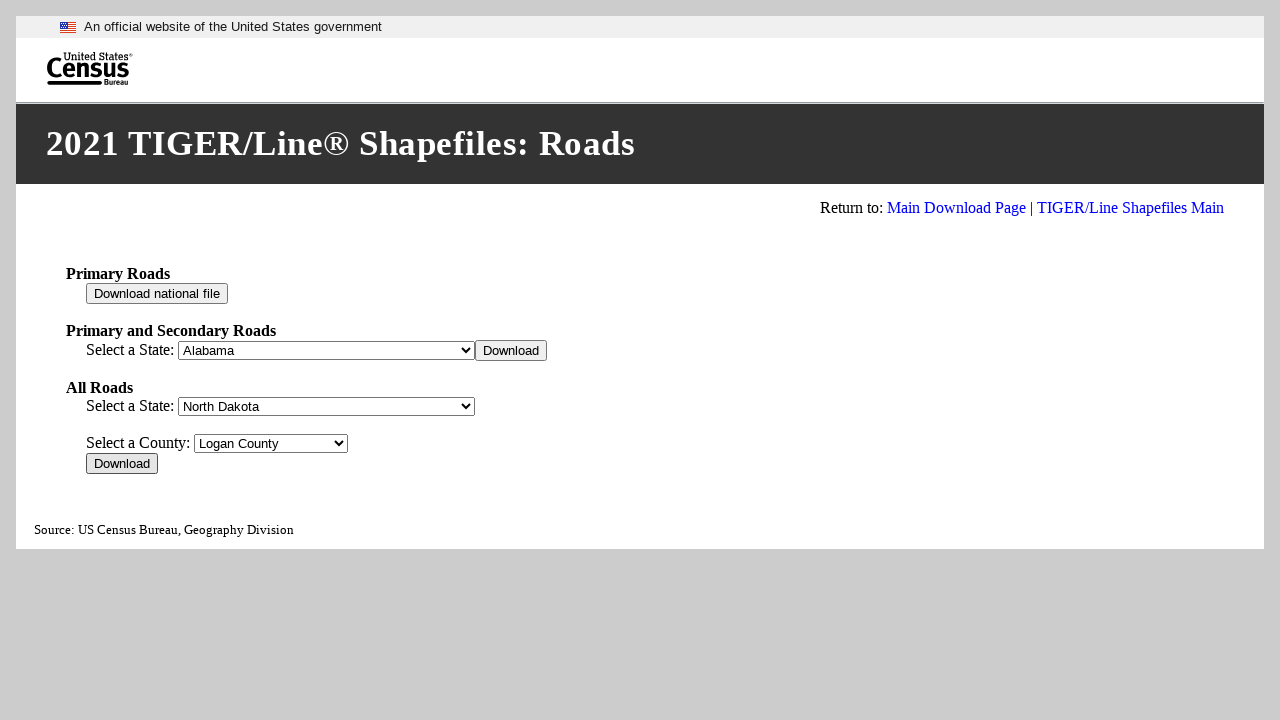

Retrieved value for county option 25
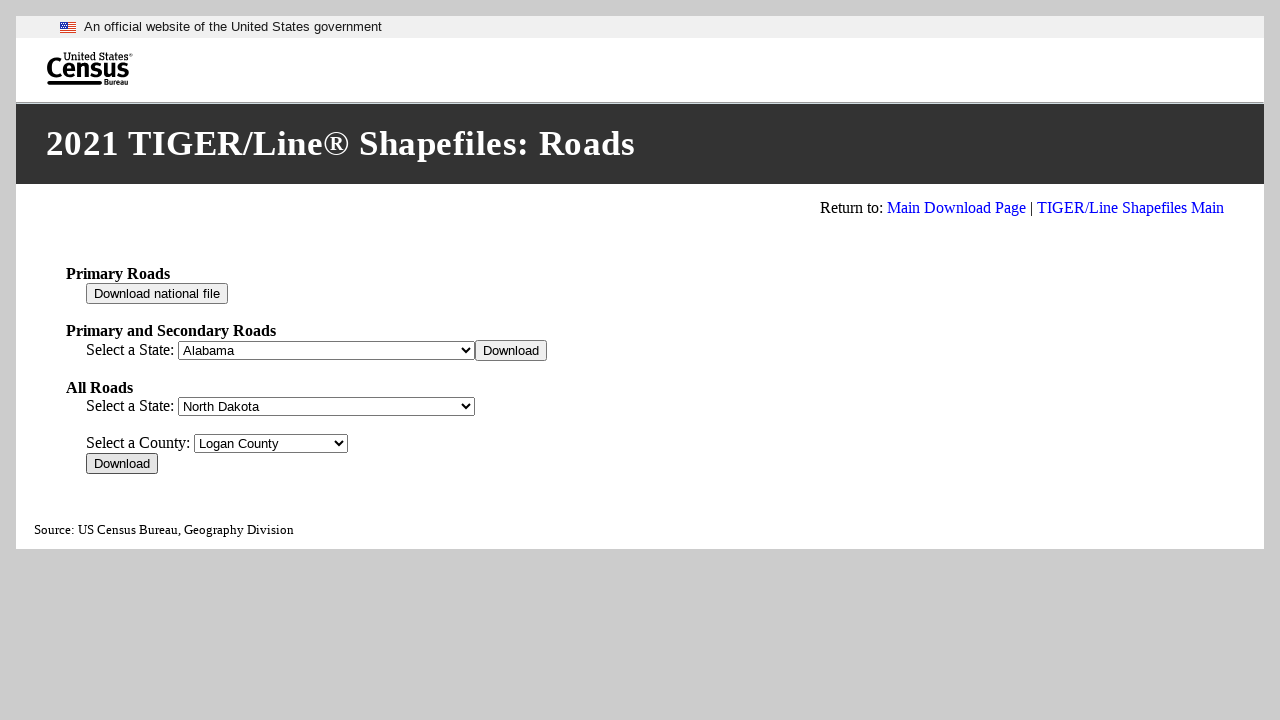

Selected county with value 38049 on #fips__95
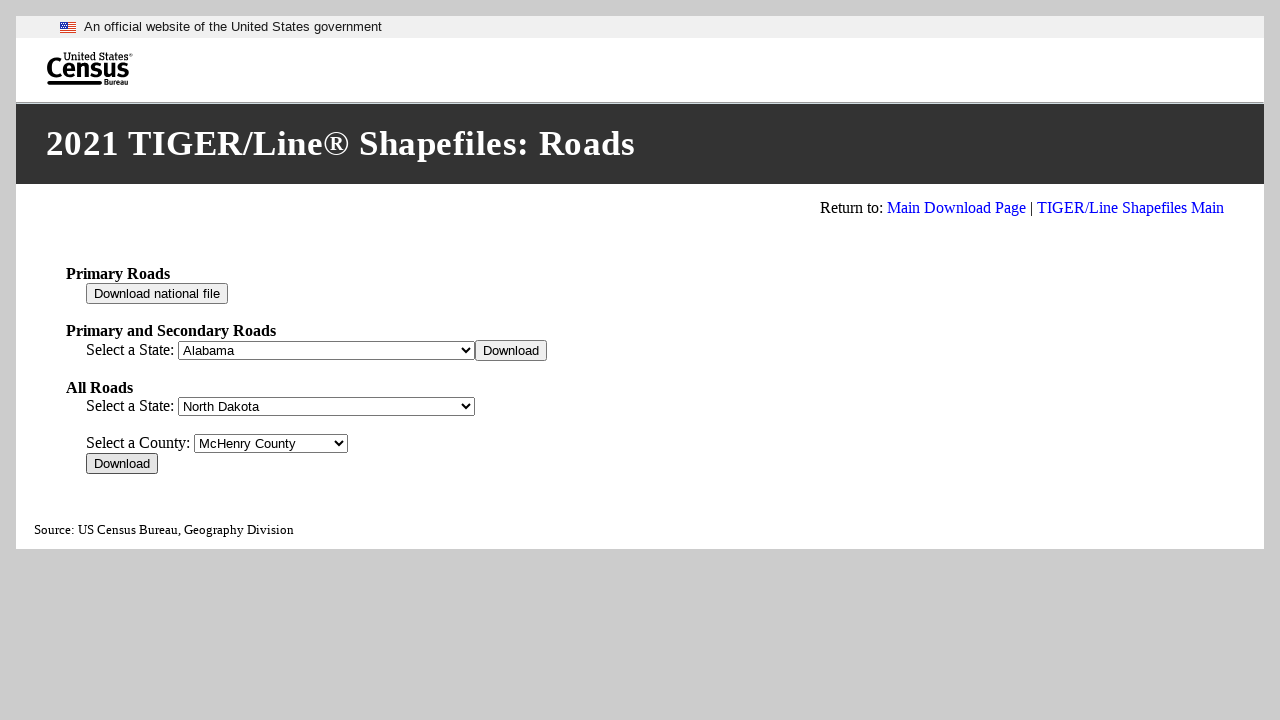

Waited for form to update after county selection
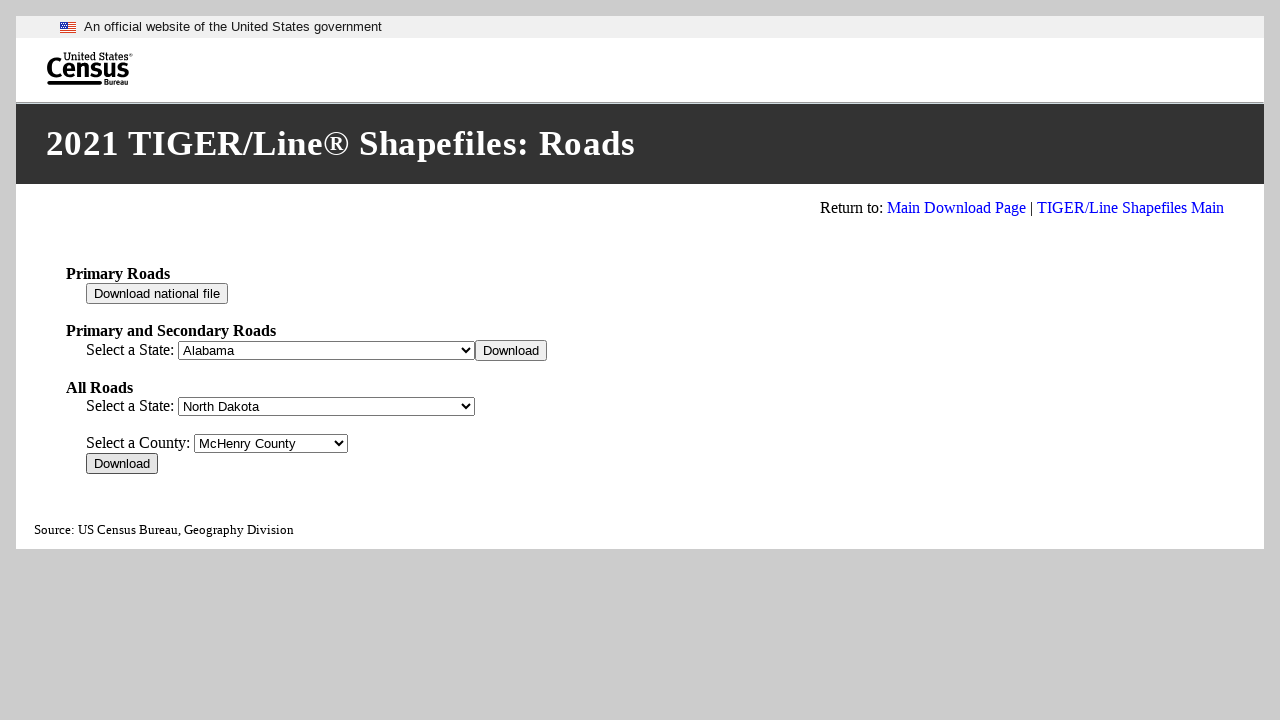

Clicked download button for county 25 at (122, 464) on xpath=//*[@id="div_95"]/input
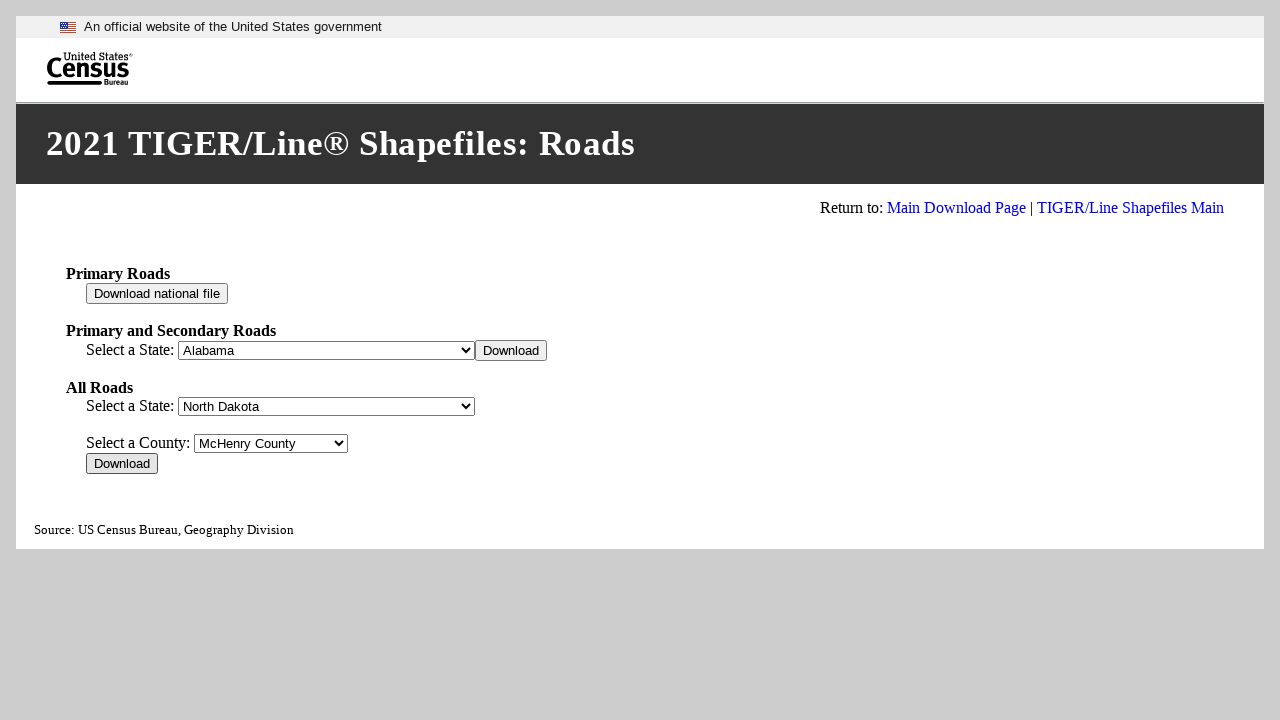

Waited before processing next county
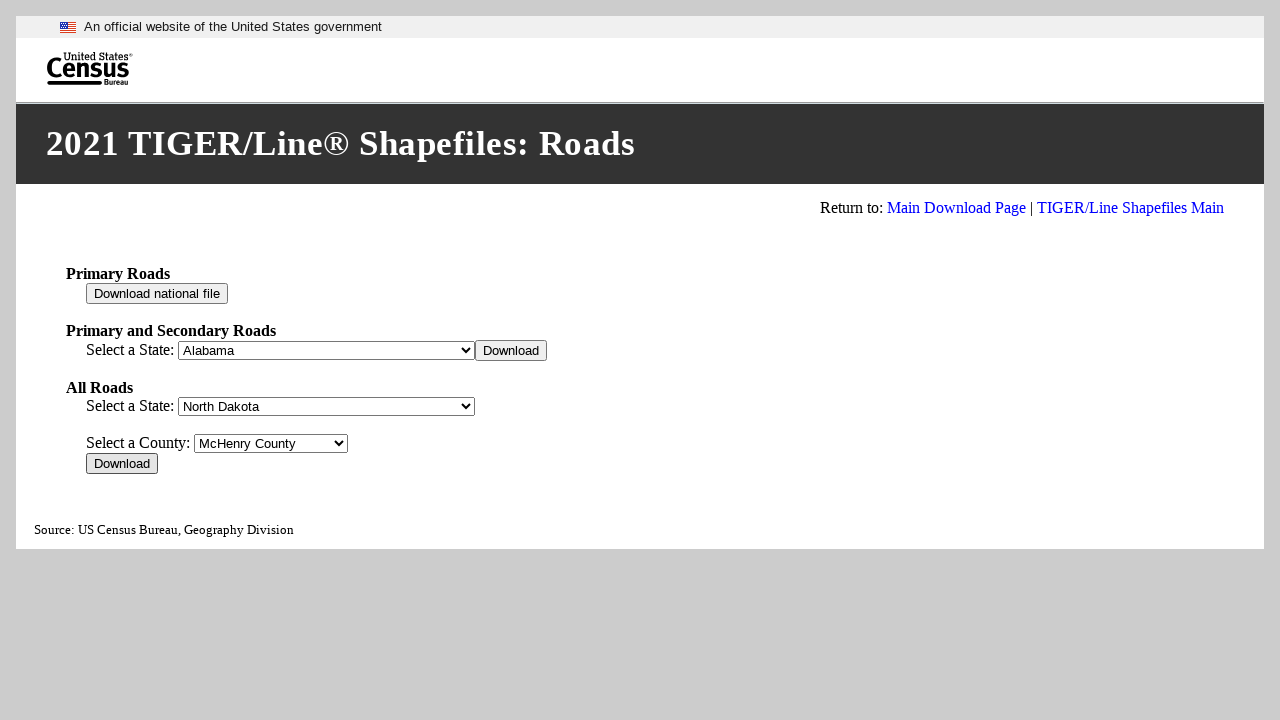

Retrieved value for county option 26
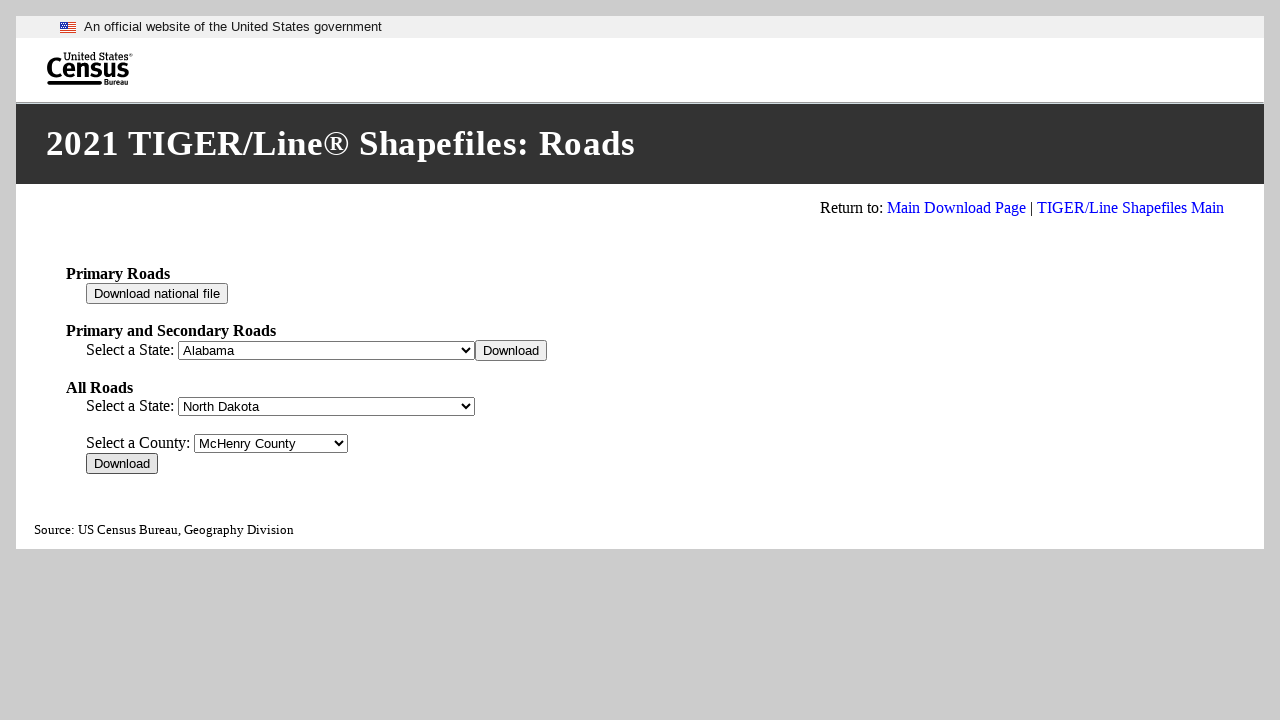

Selected county with value 38051 on #fips__95
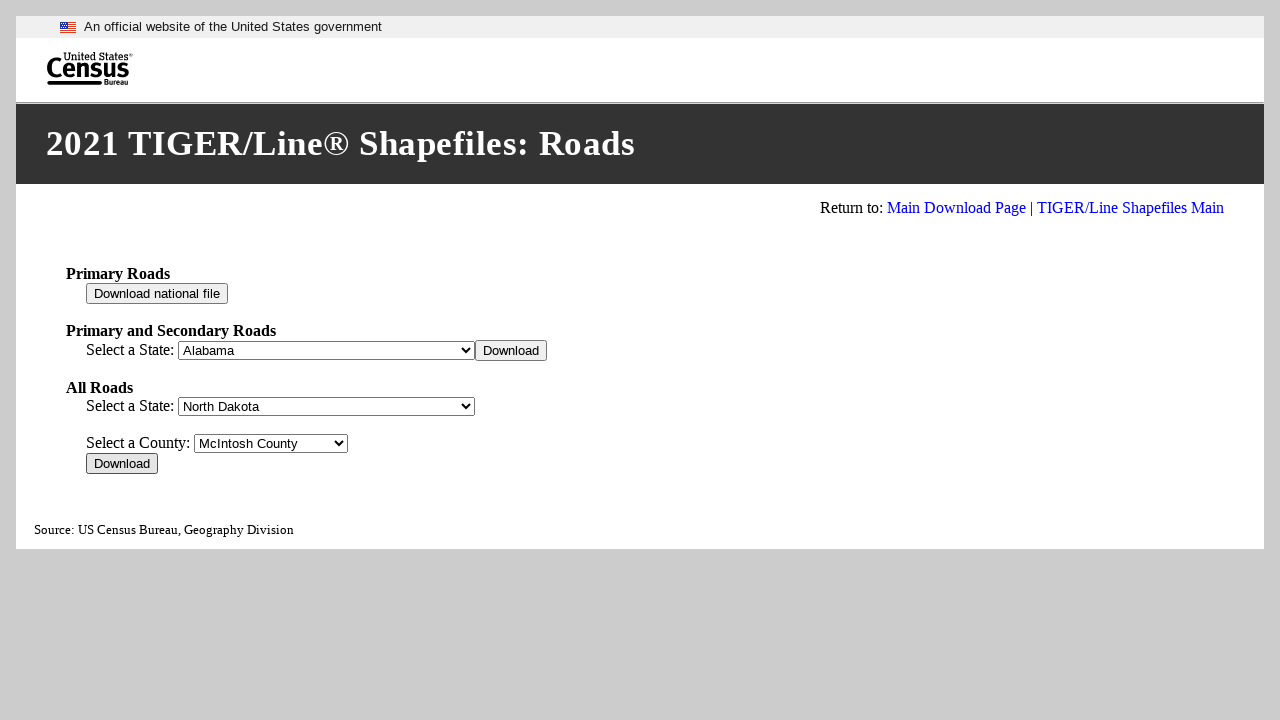

Waited for form to update after county selection
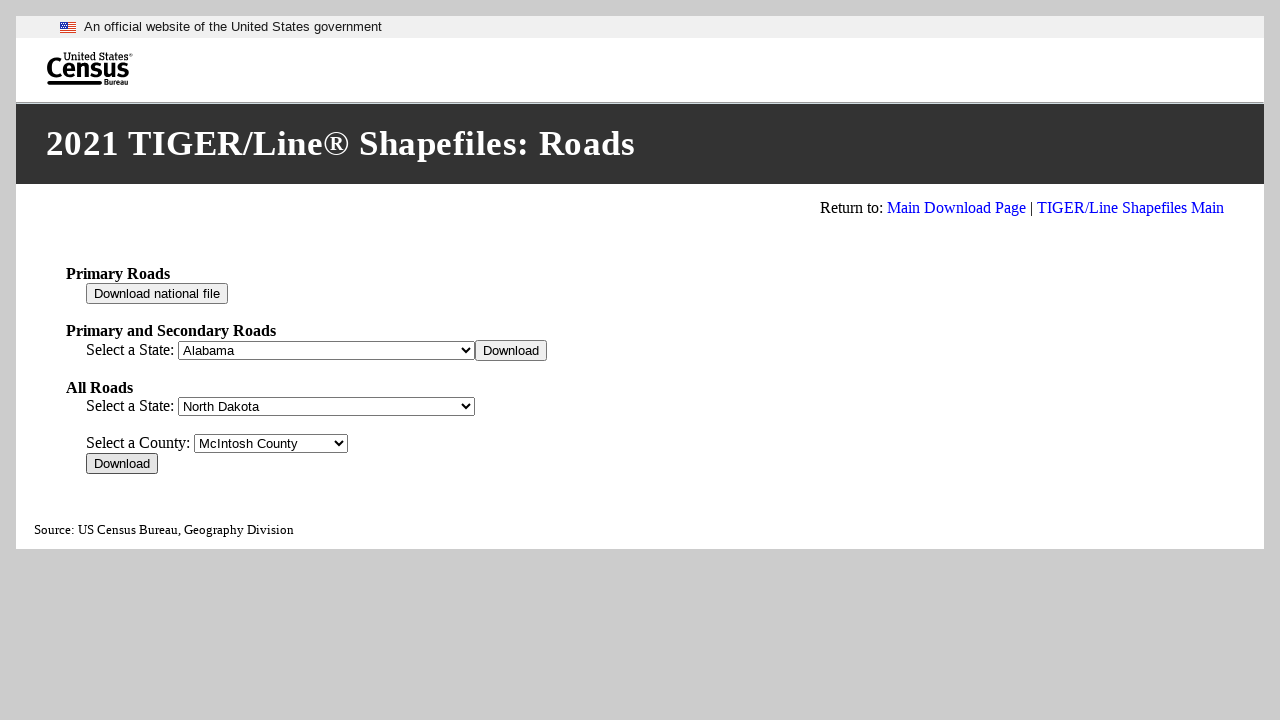

Clicked download button for county 26 at (122, 464) on xpath=//*[@id="div_95"]/input
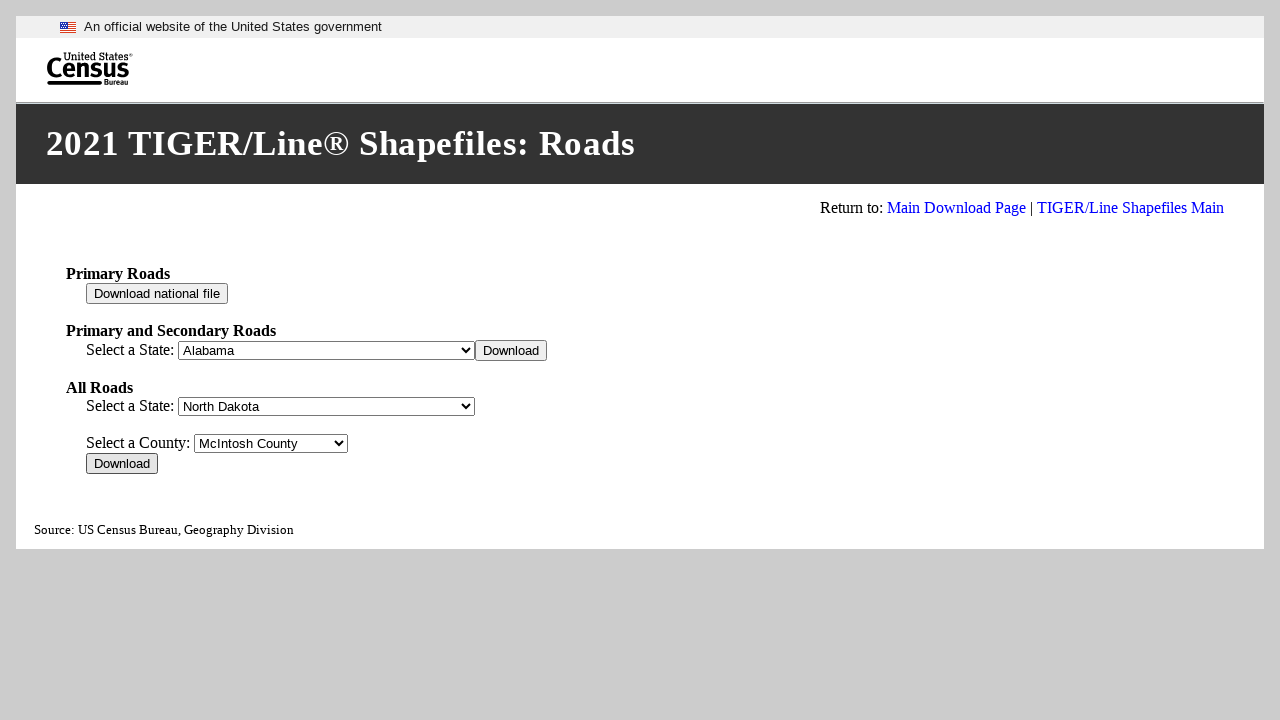

Waited before processing next county
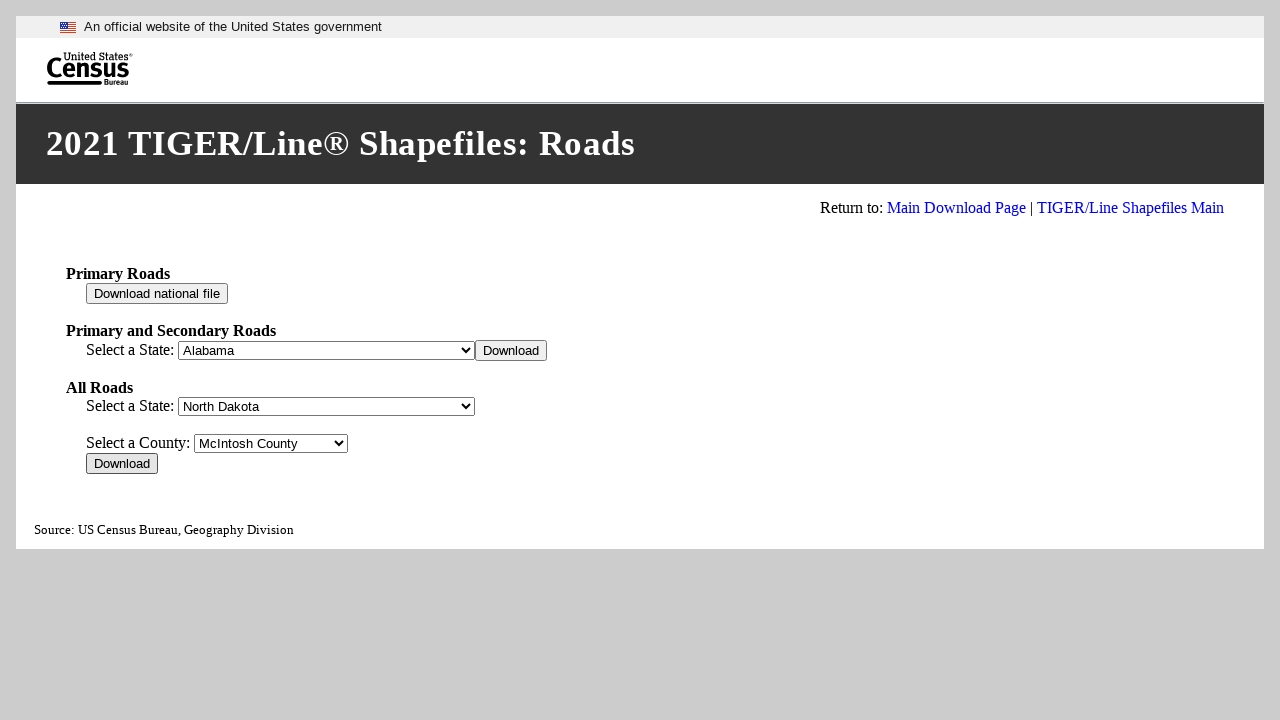

Retrieved value for county option 27
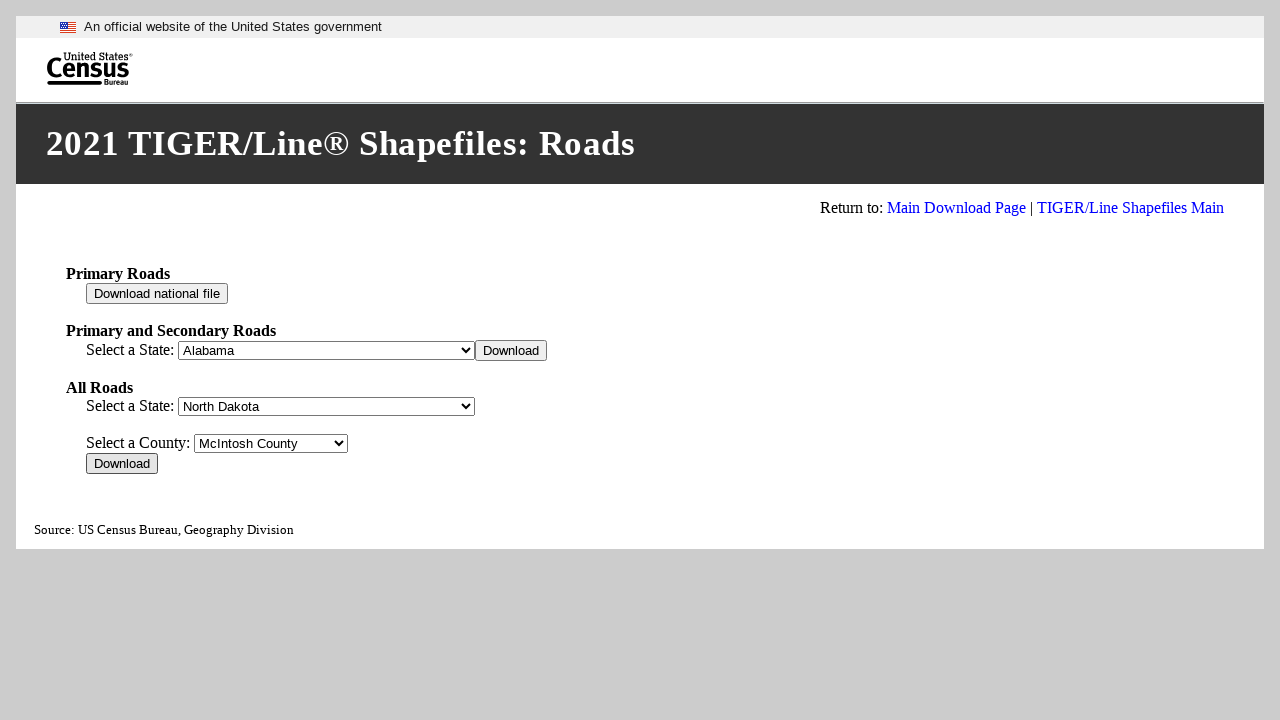

Selected county with value 38053 on #fips__95
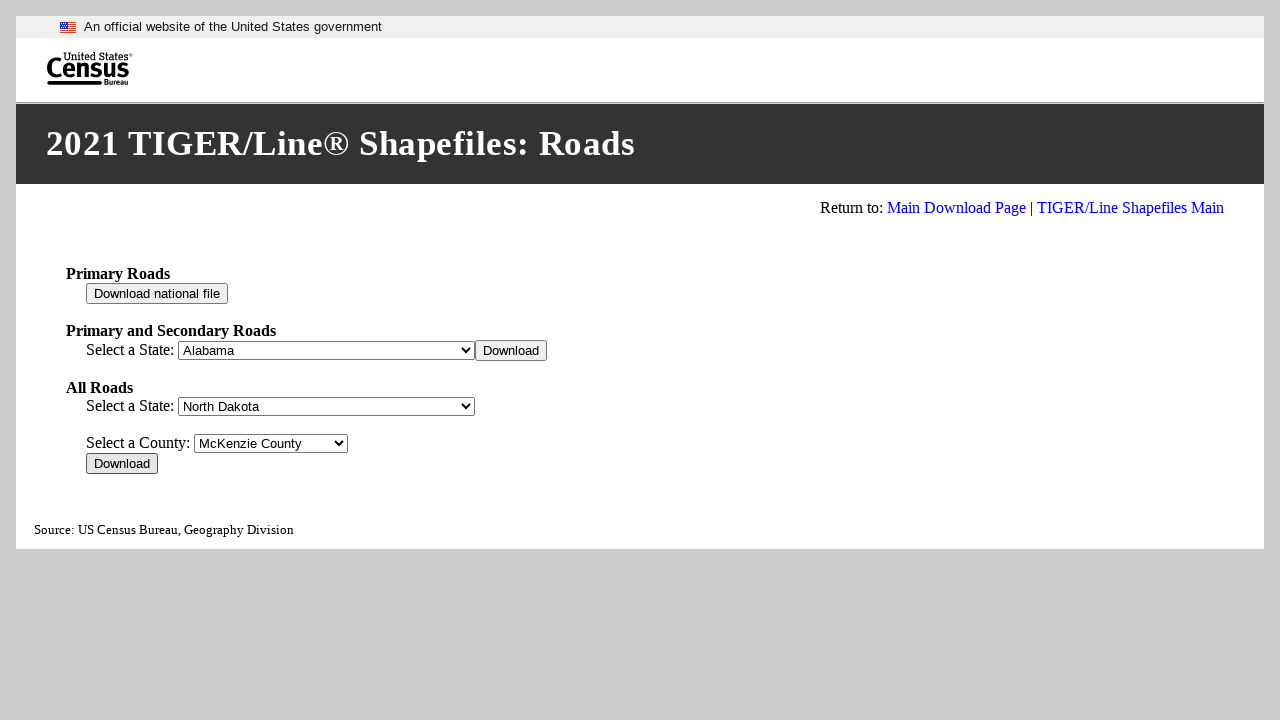

Waited for form to update after county selection
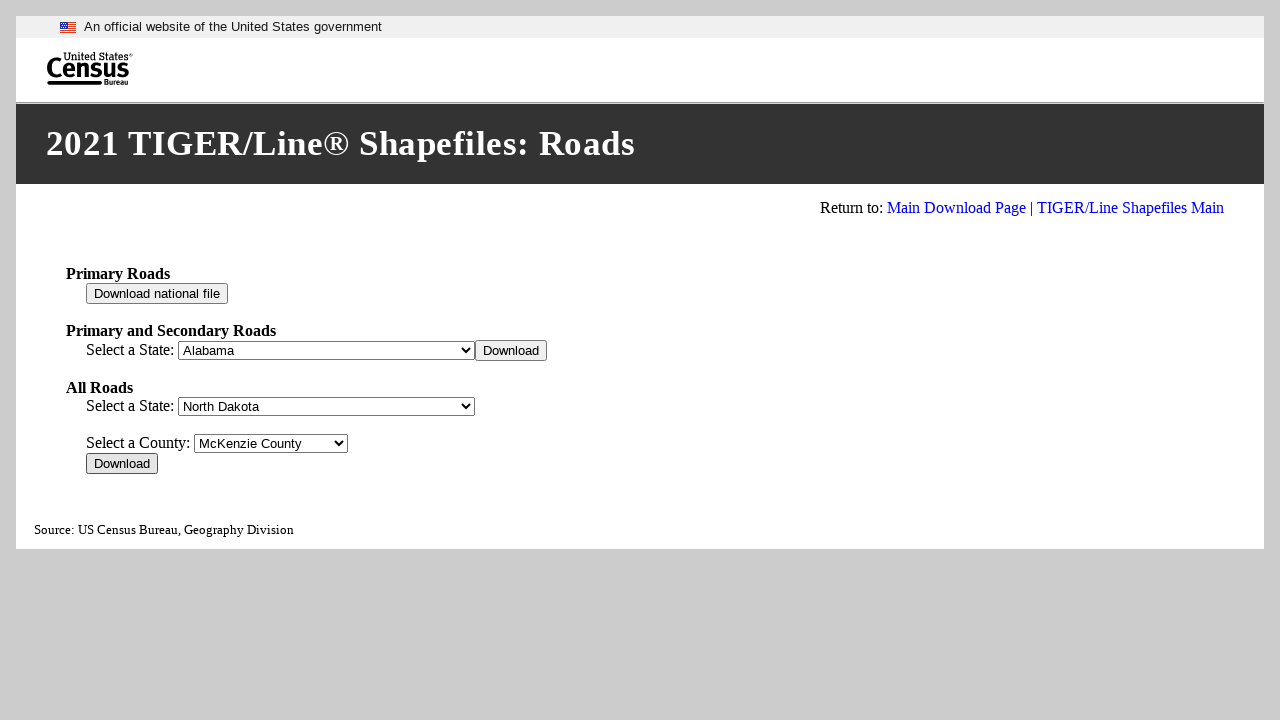

Clicked download button for county 27 at (122, 464) on xpath=//*[@id="div_95"]/input
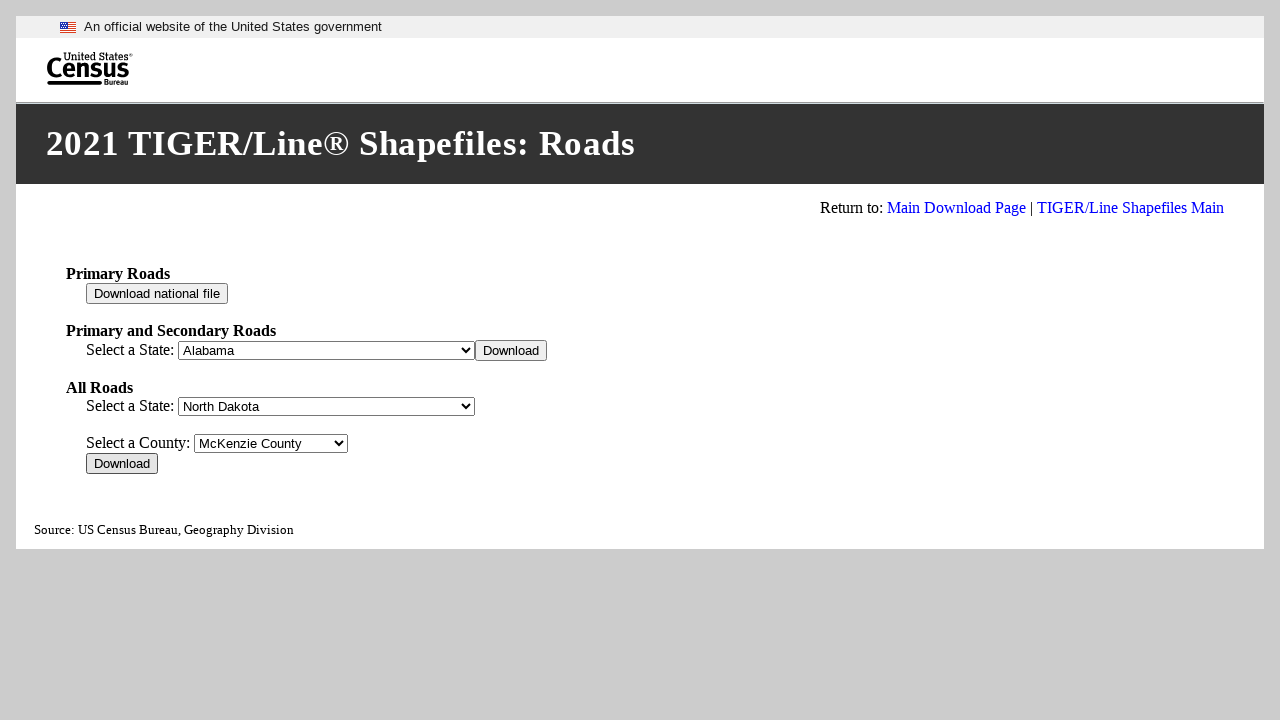

Waited before processing next county
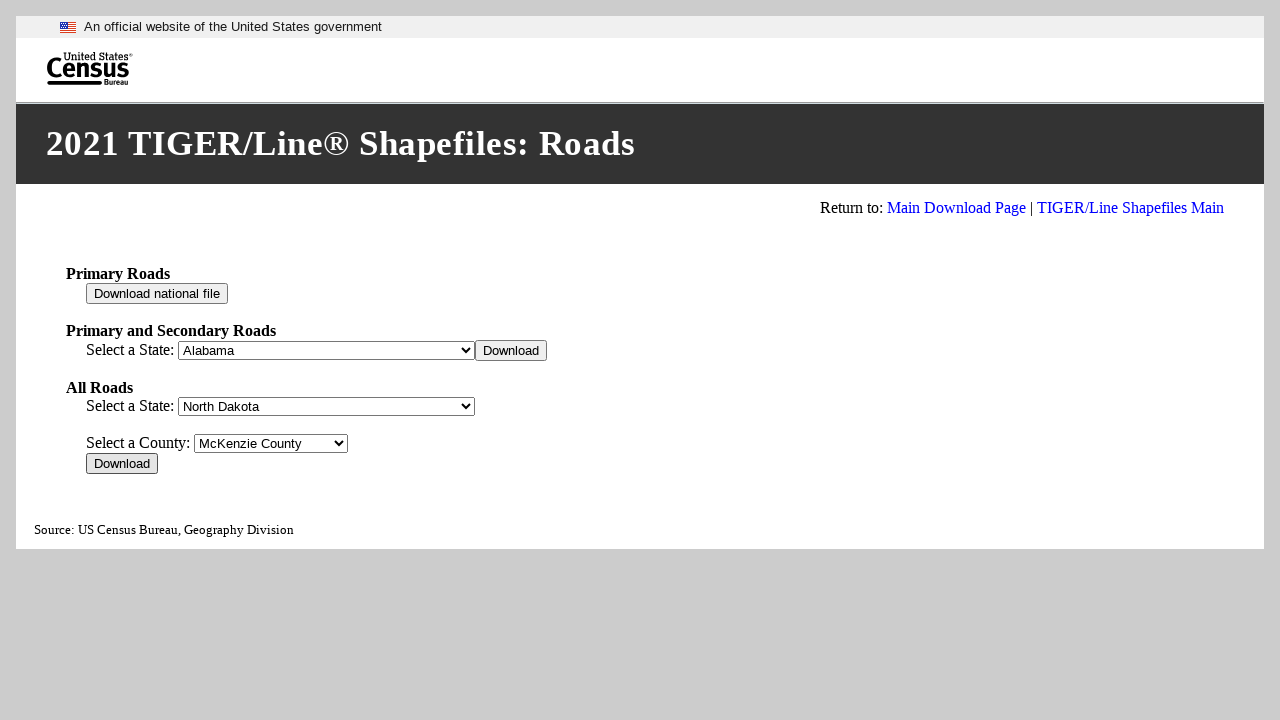

Retrieved value for county option 28
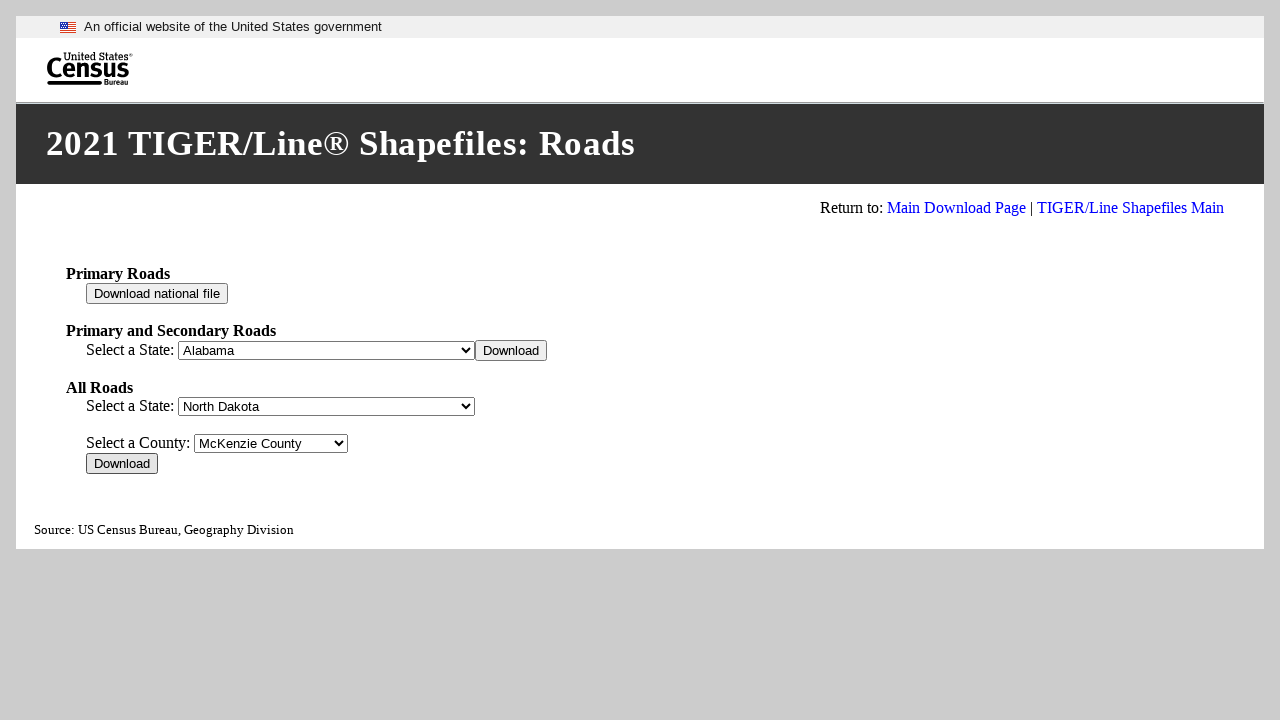

Selected county with value 38055 on #fips__95
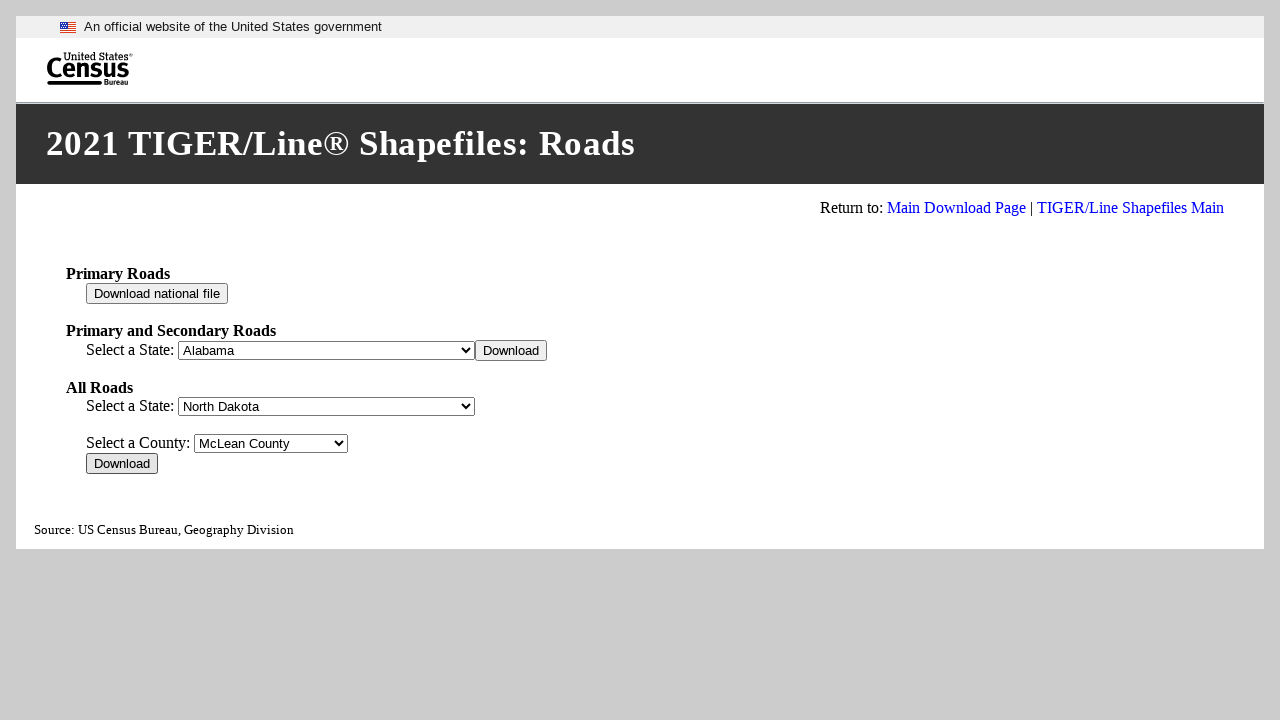

Waited for form to update after county selection
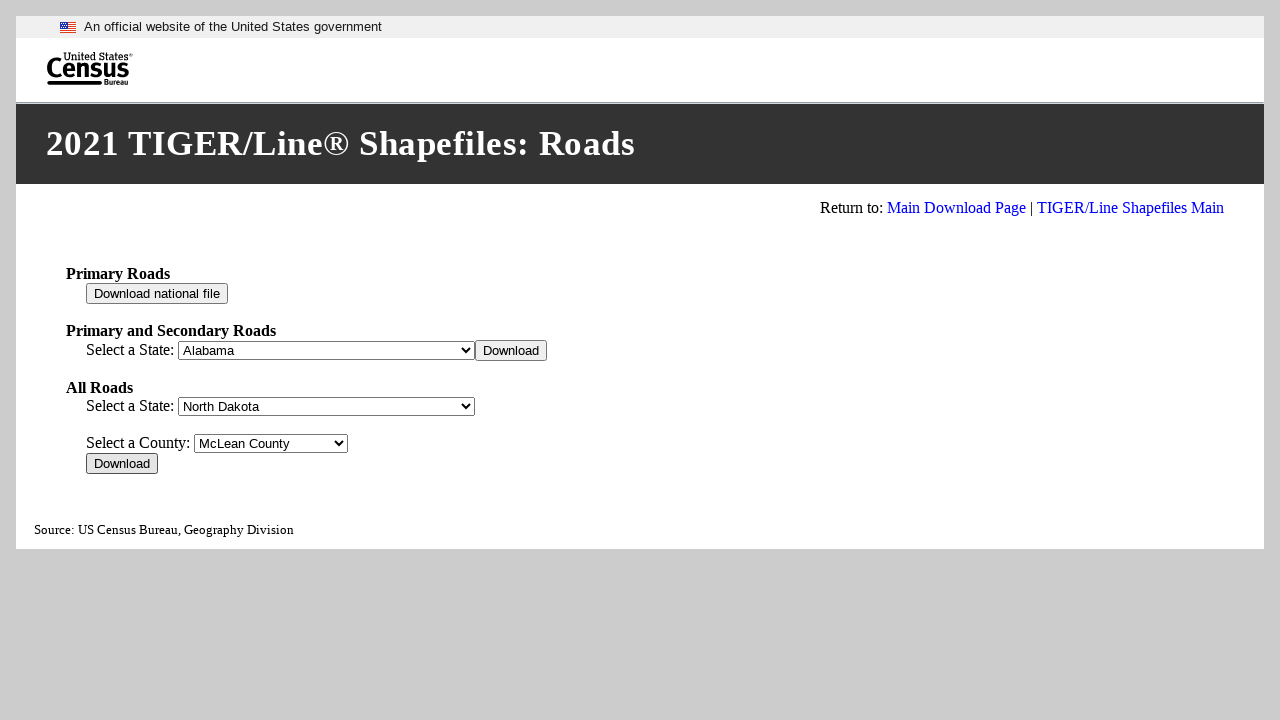

Clicked download button for county 28 at (122, 464) on xpath=//*[@id="div_95"]/input
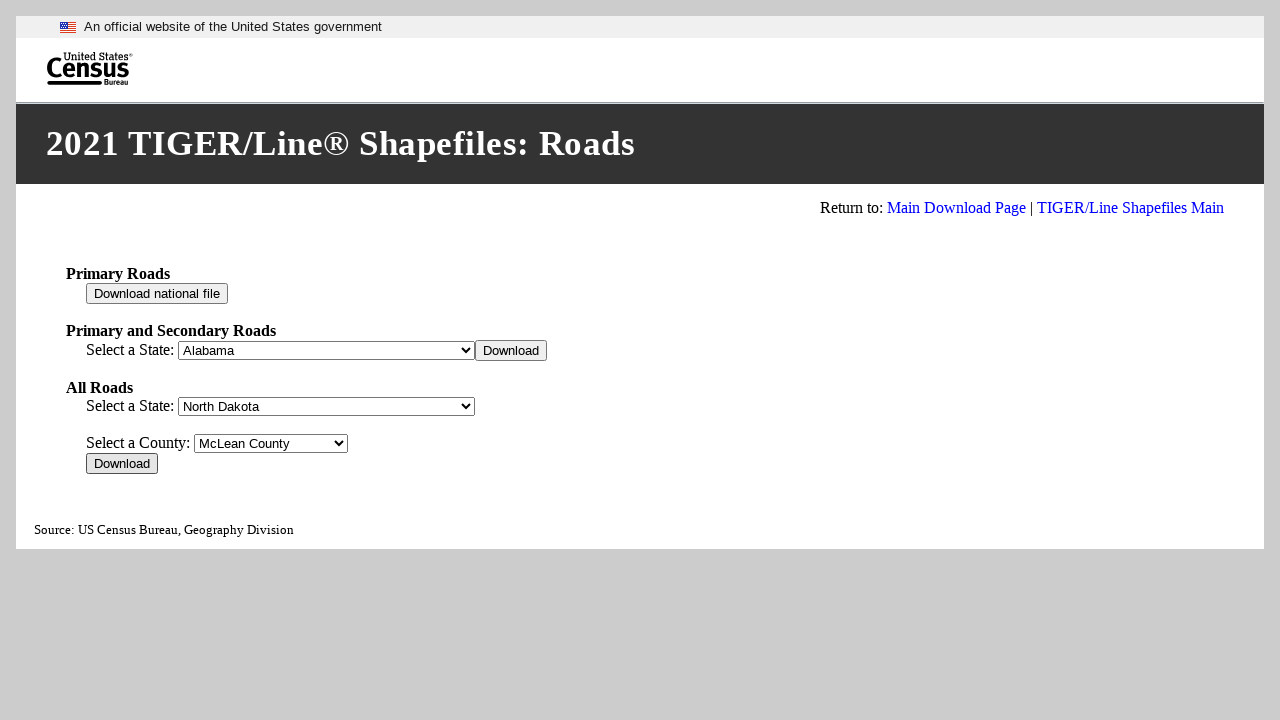

Waited before processing next county
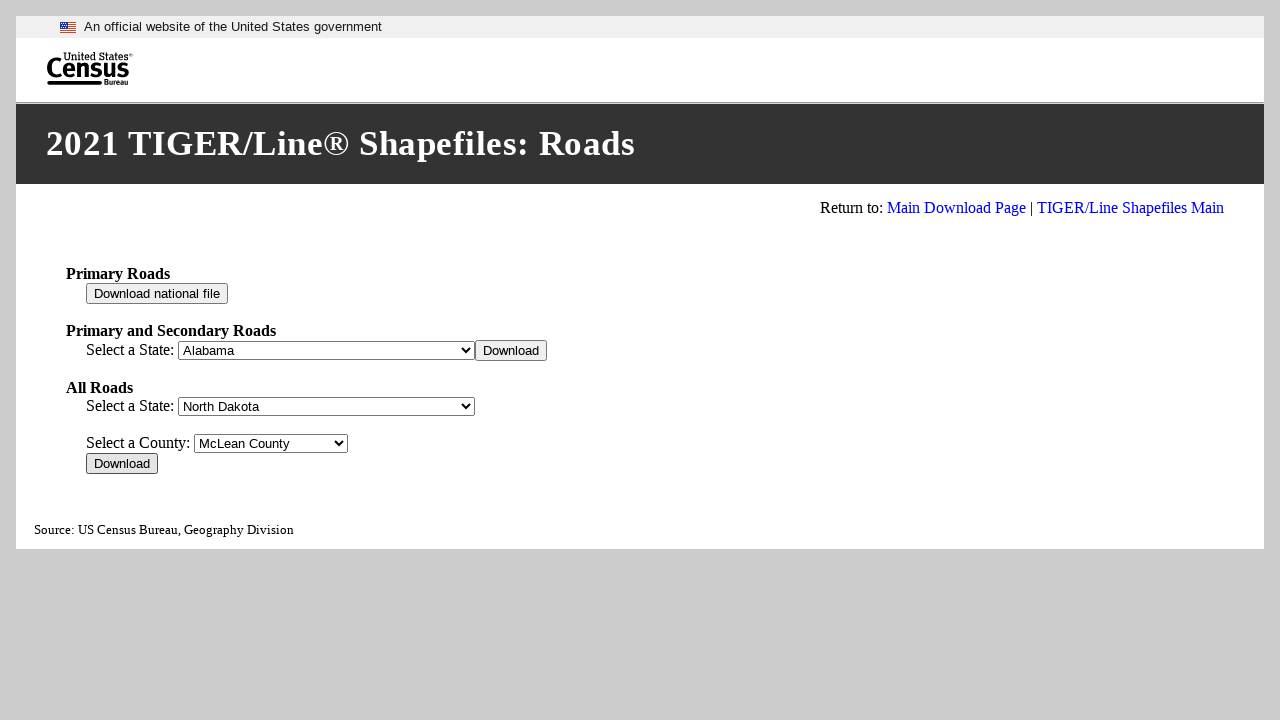

Retrieved value for county option 29
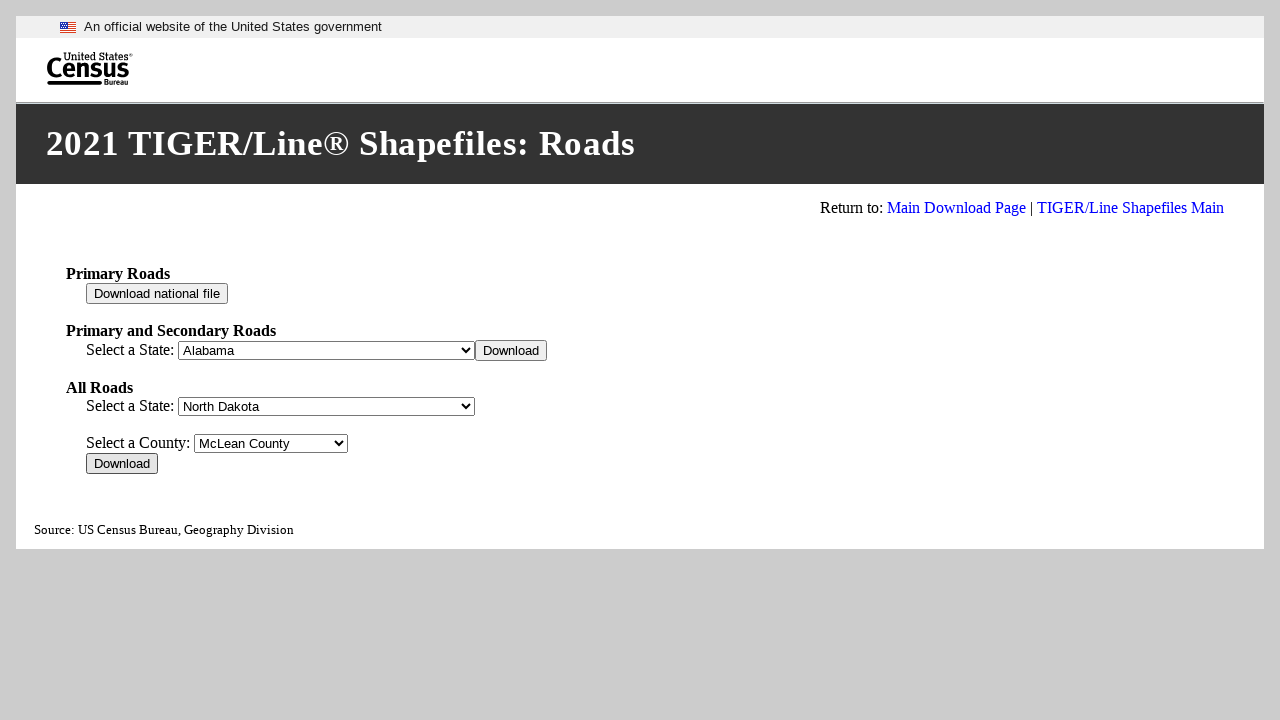

Selected county with value 38057 on #fips__95
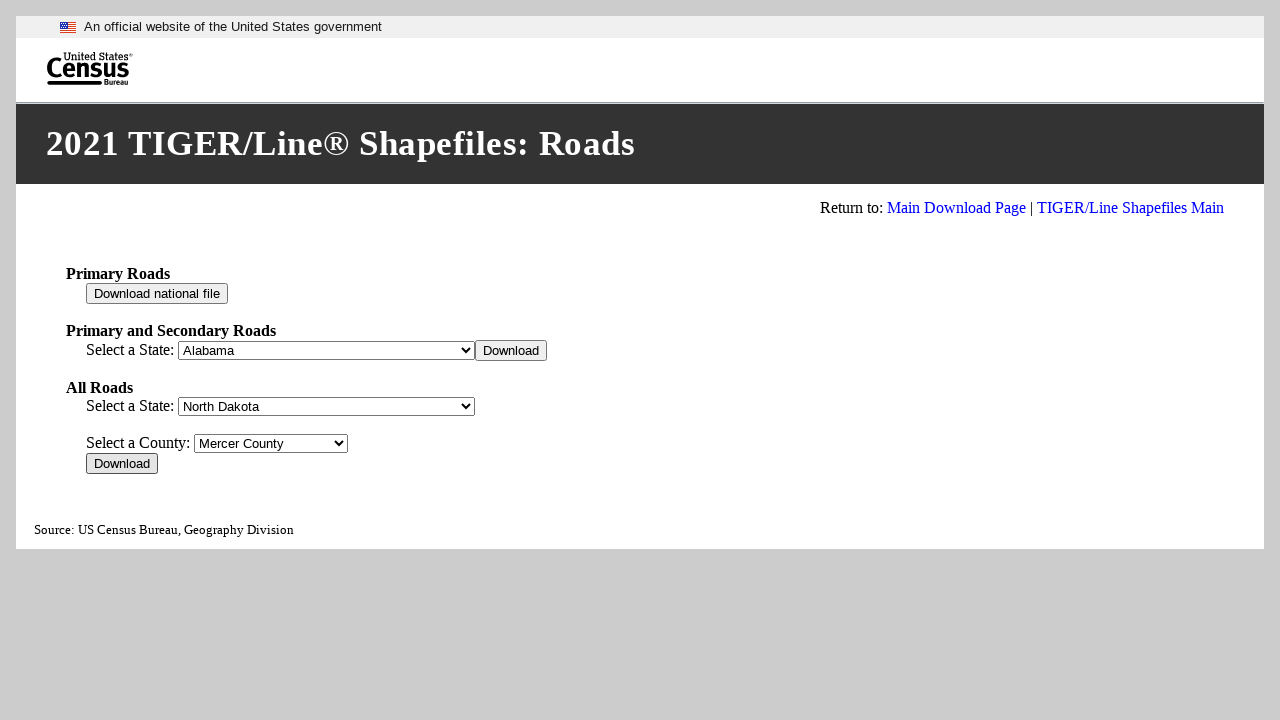

Waited for form to update after county selection
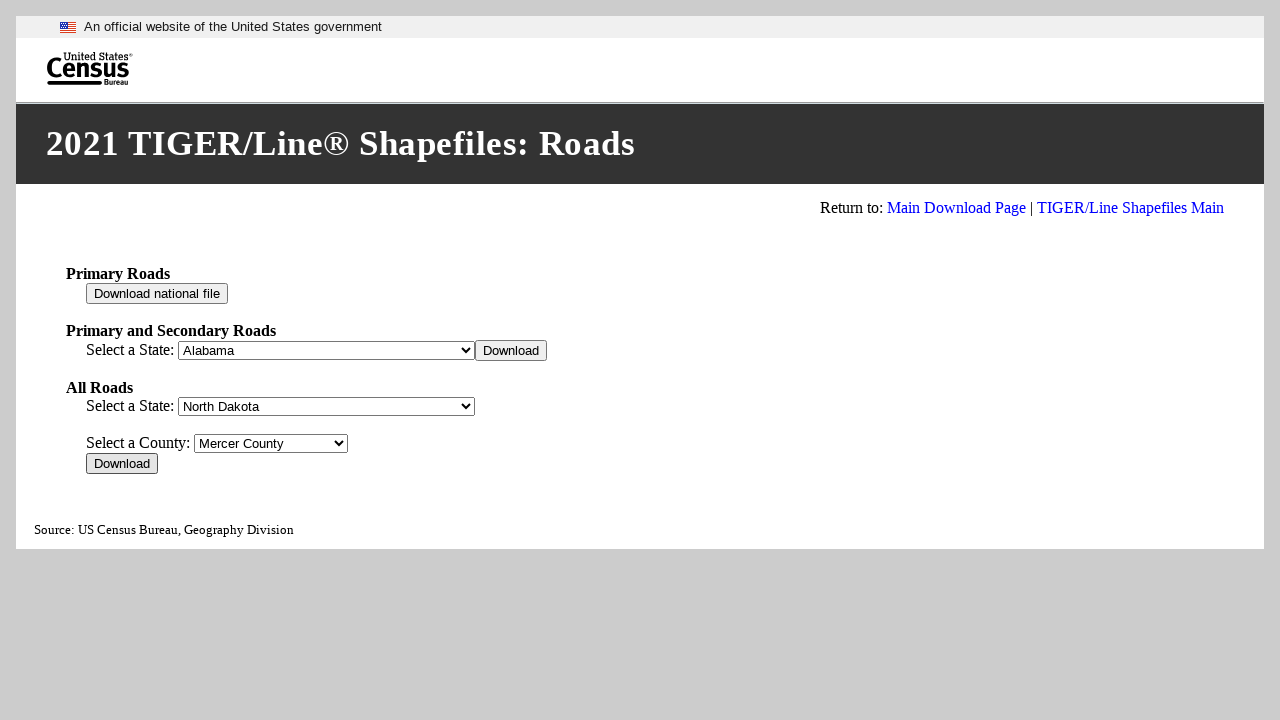

Clicked download button for county 29 at (122, 464) on xpath=//*[@id="div_95"]/input
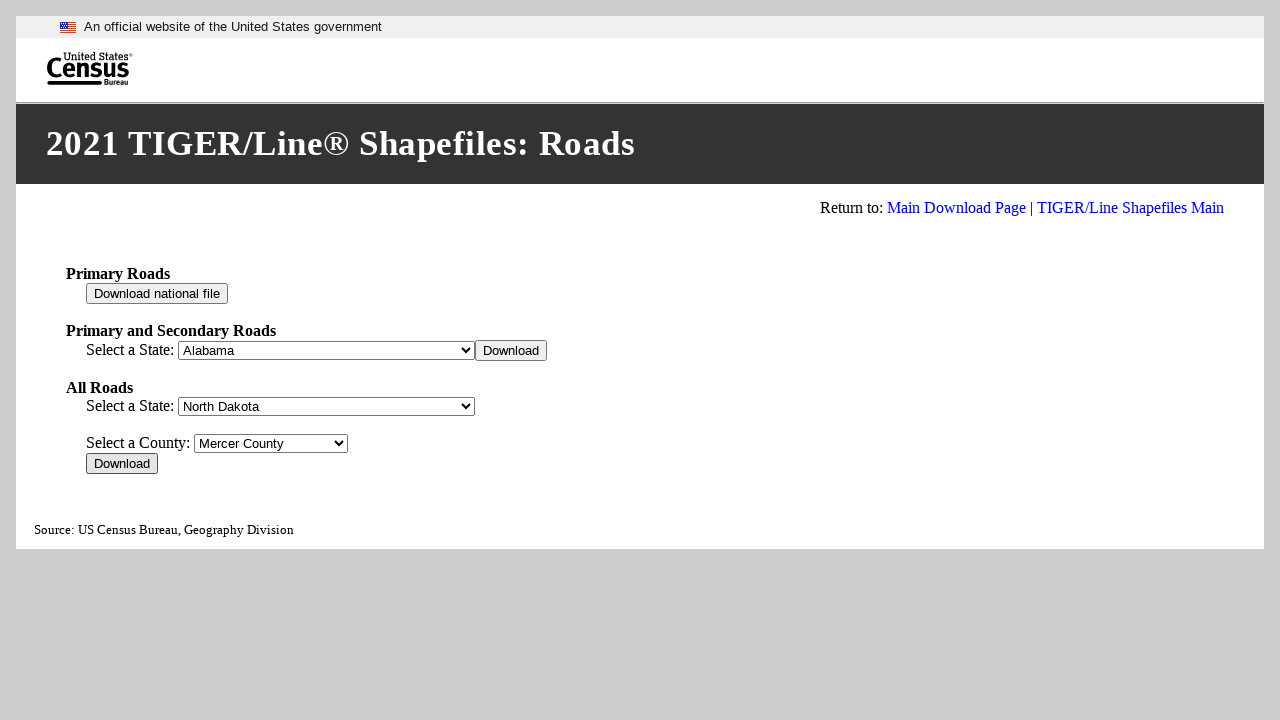

Waited before processing next county
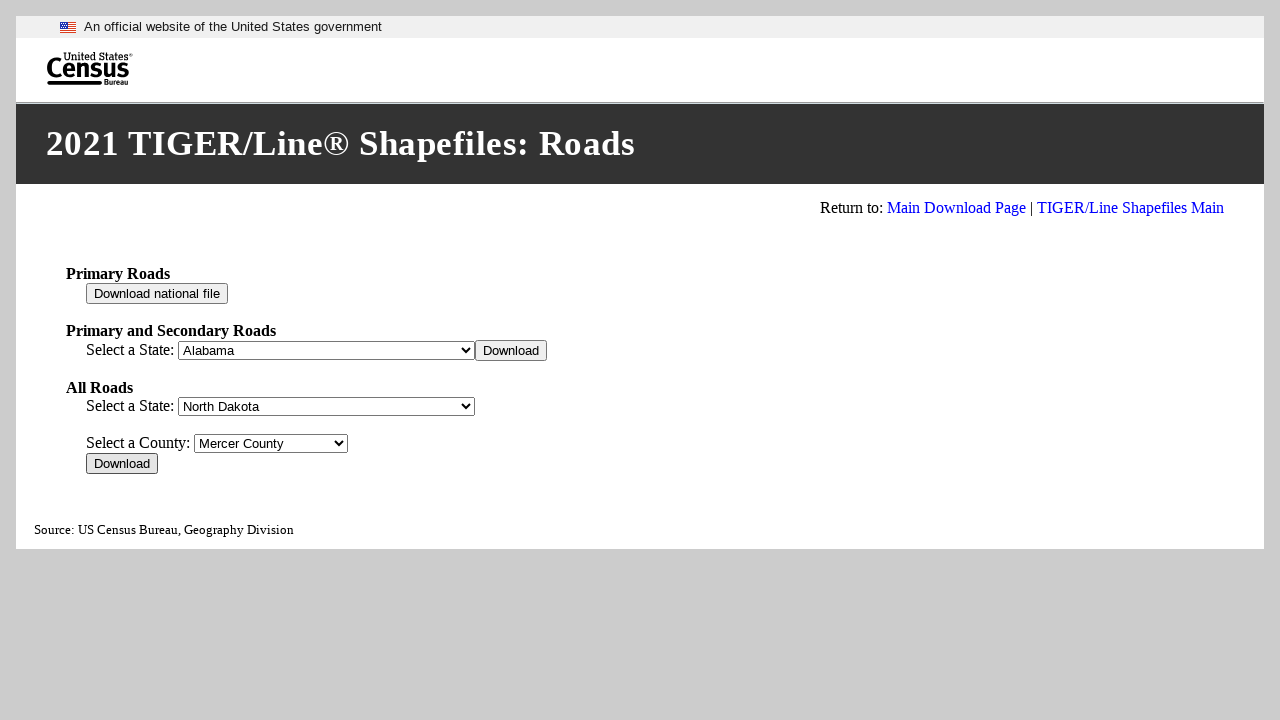

Retrieved value for county option 30
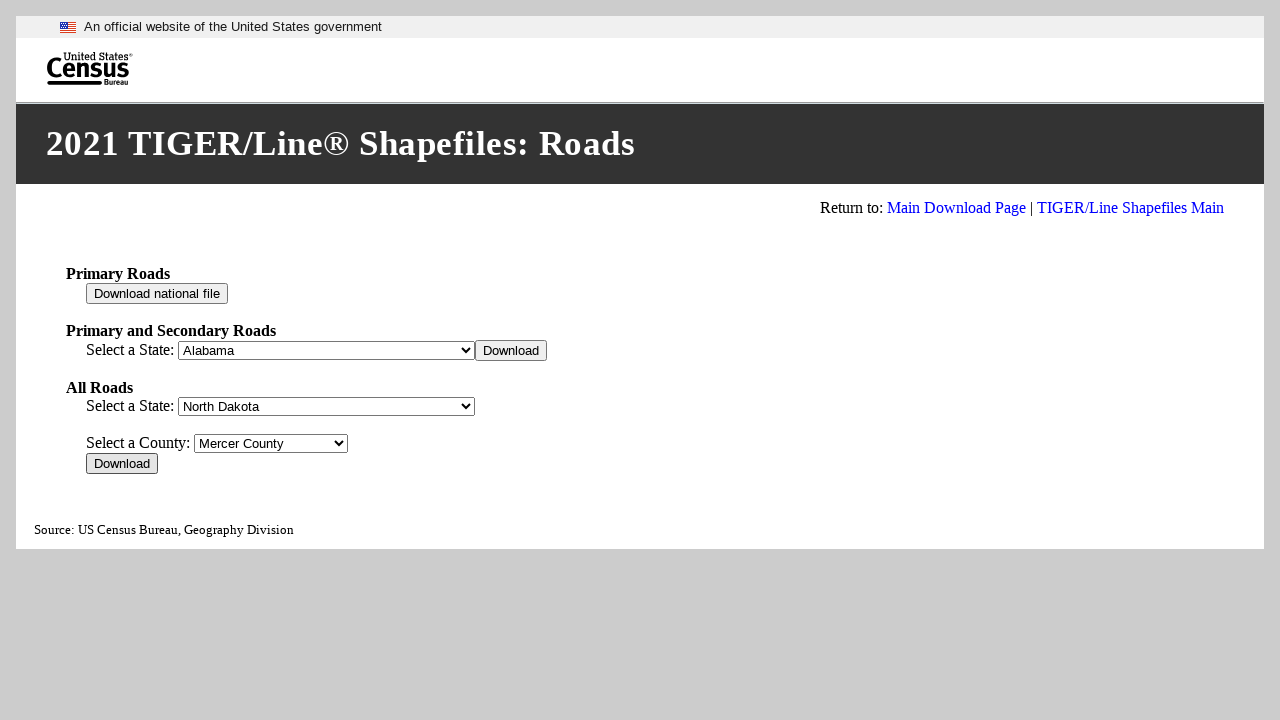

Selected county with value 38059 on #fips__95
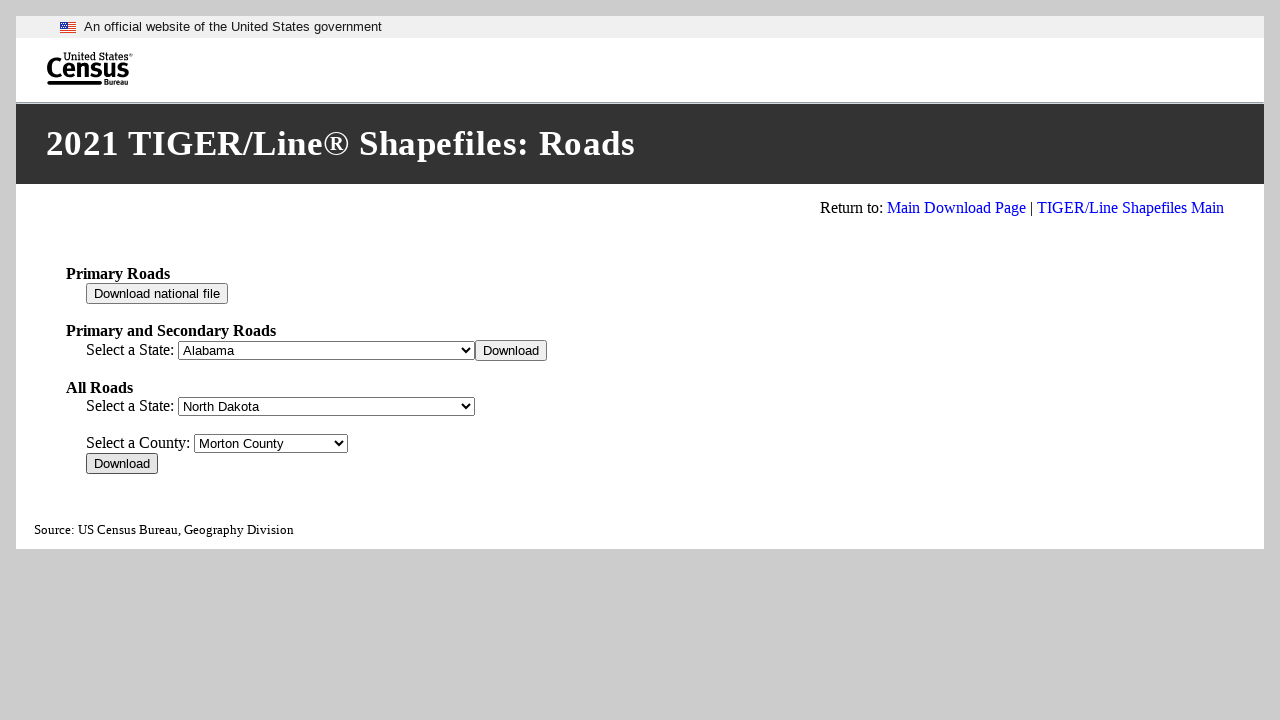

Waited for form to update after county selection
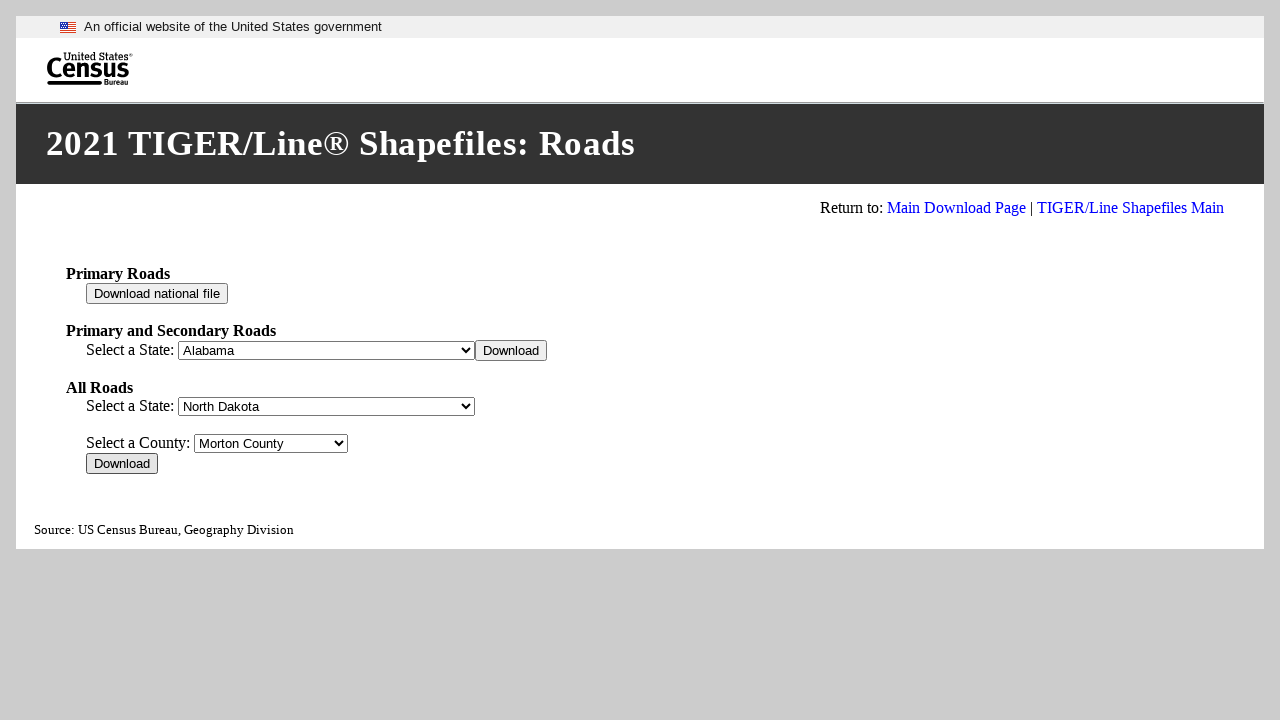

Clicked download button for county 30 at (122, 464) on xpath=//*[@id="div_95"]/input
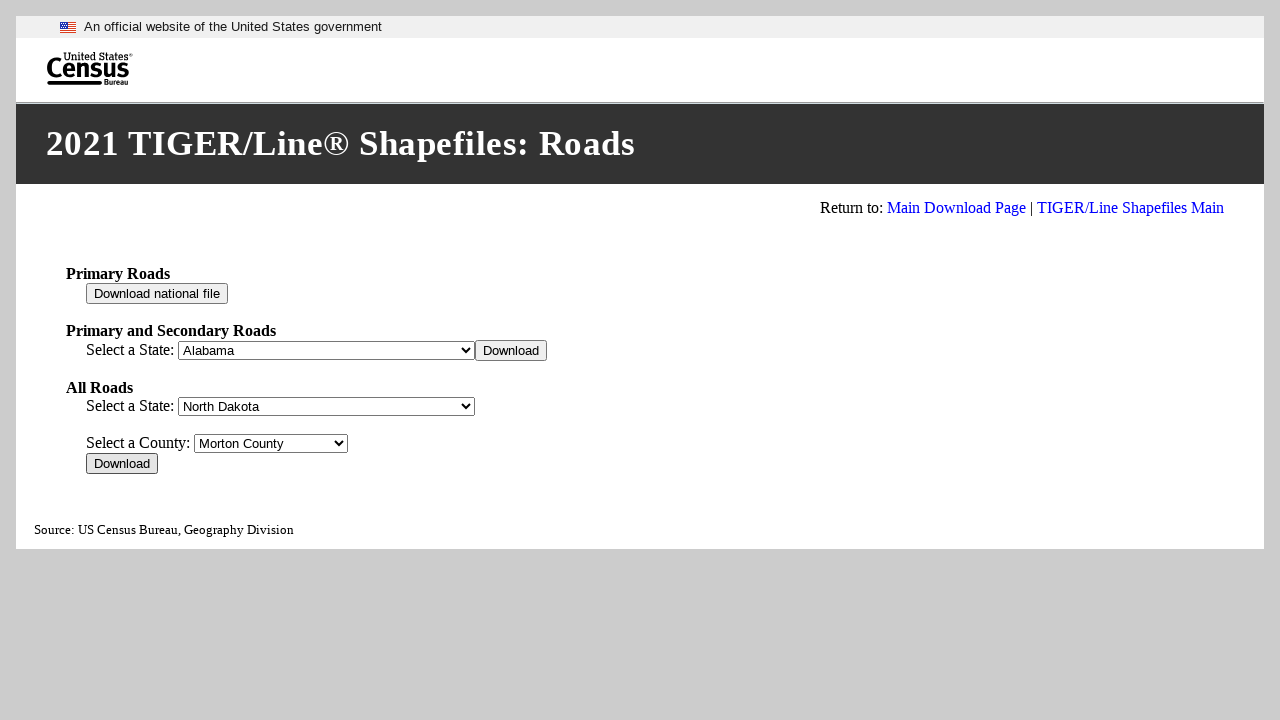

Waited before processing next county
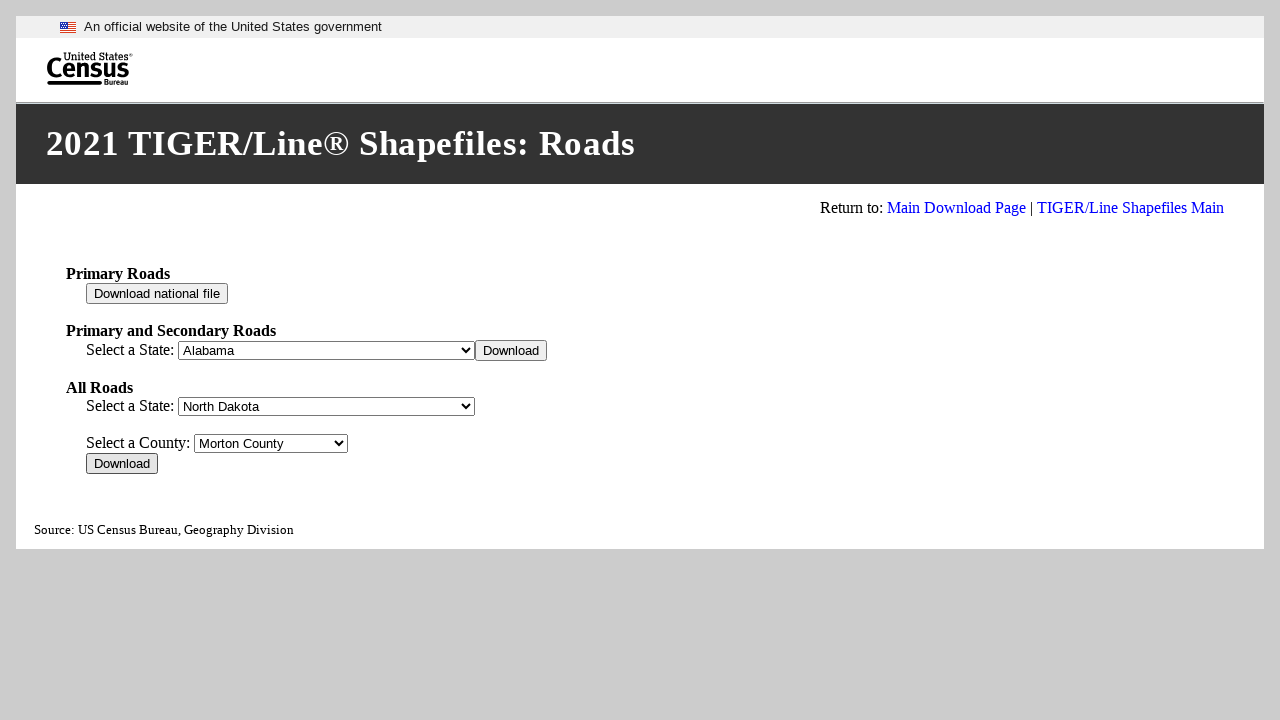

Retrieved value for county option 31
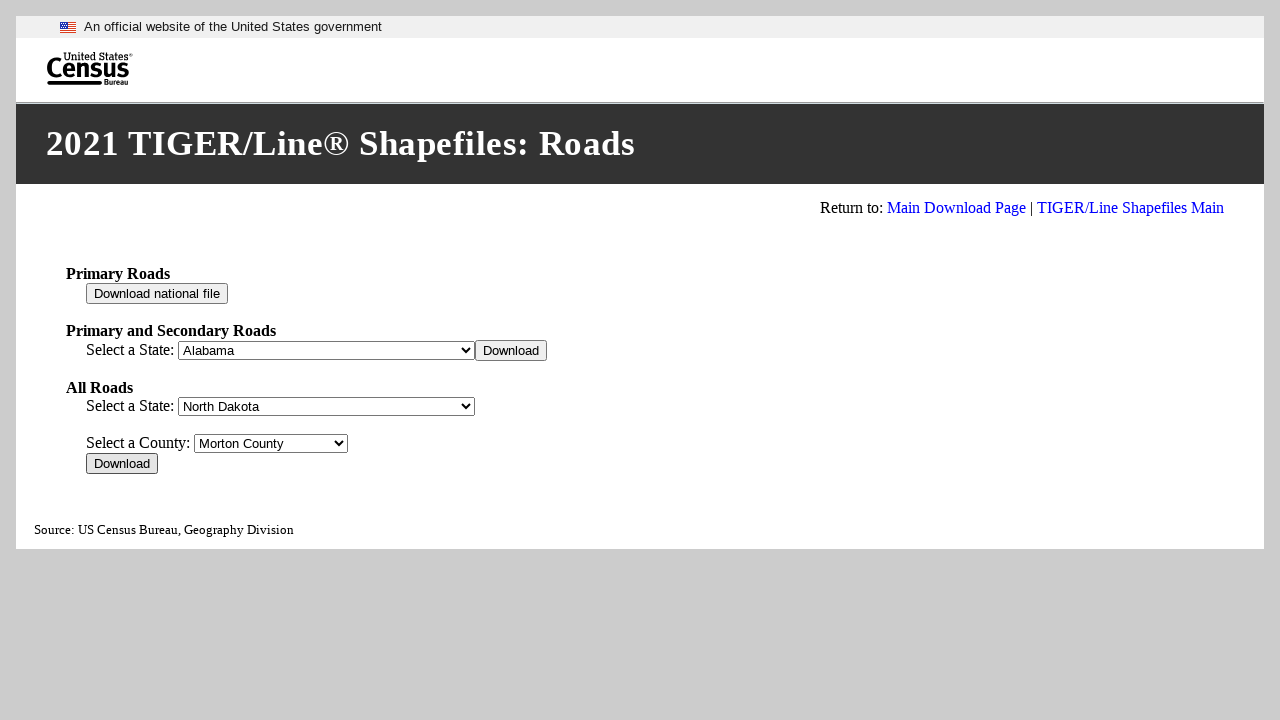

Selected county with value 38061 on #fips__95
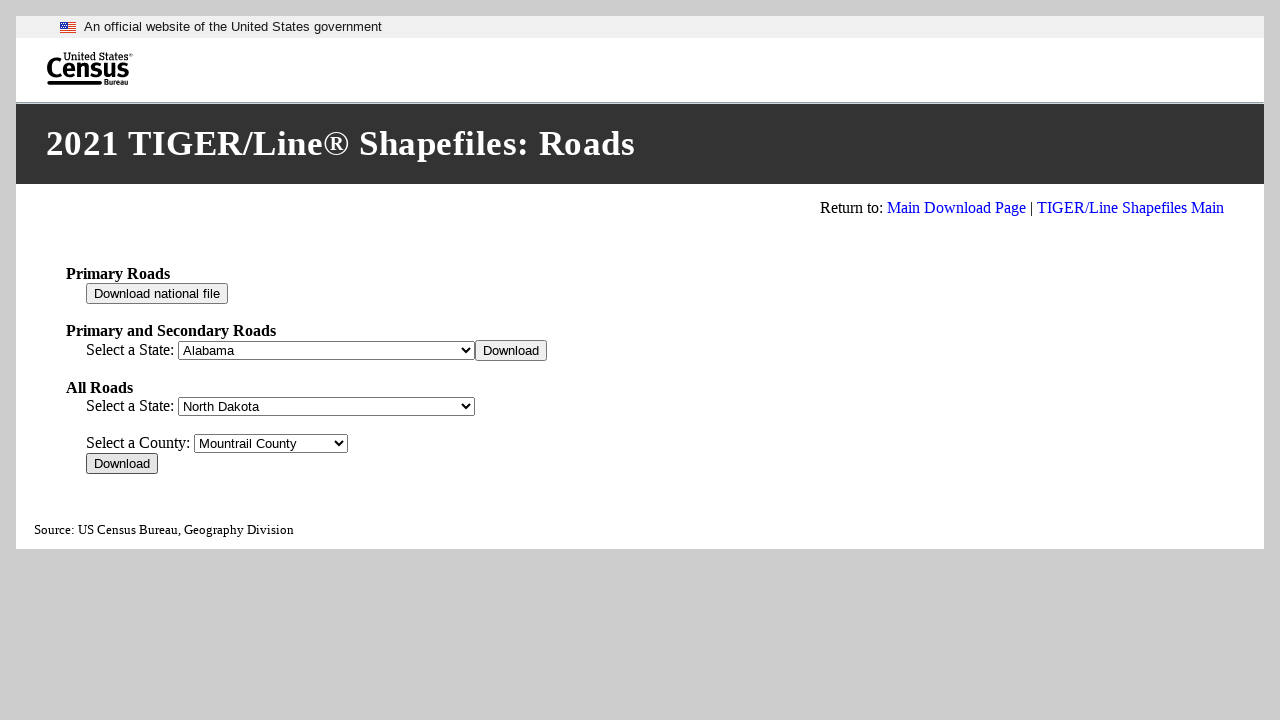

Waited for form to update after county selection
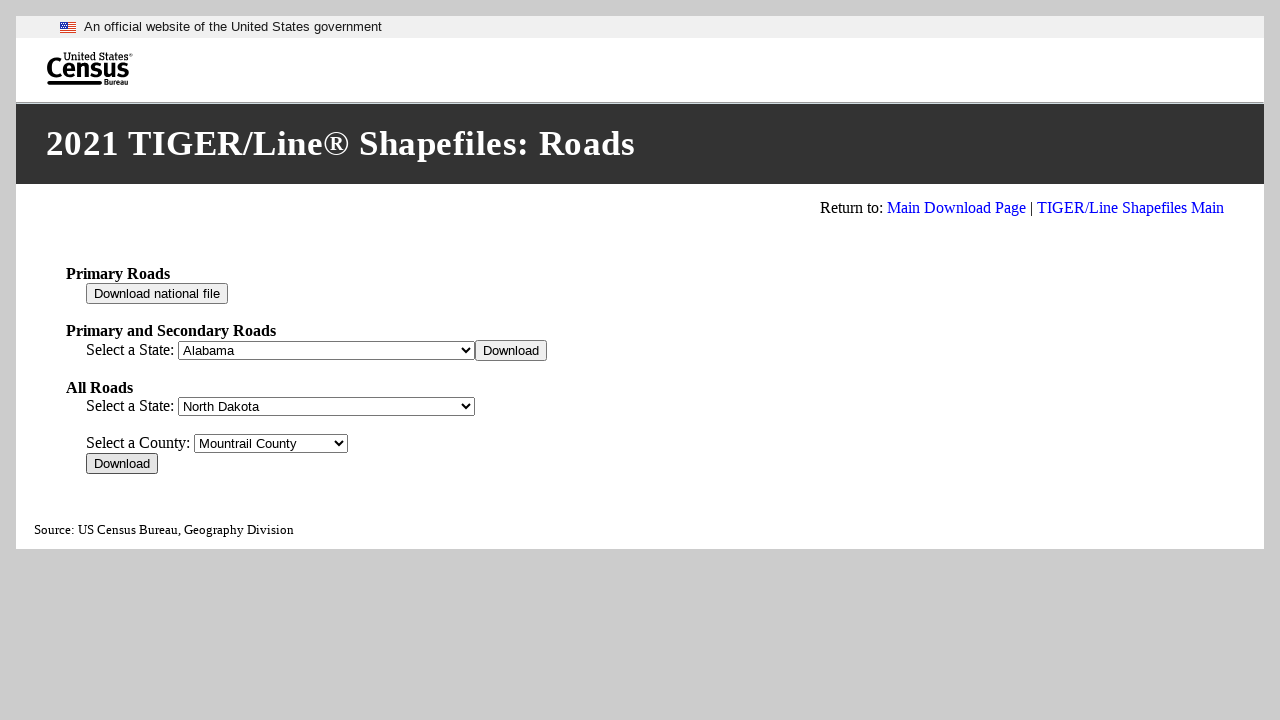

Clicked download button for county 31 at (122, 464) on xpath=//*[@id="div_95"]/input
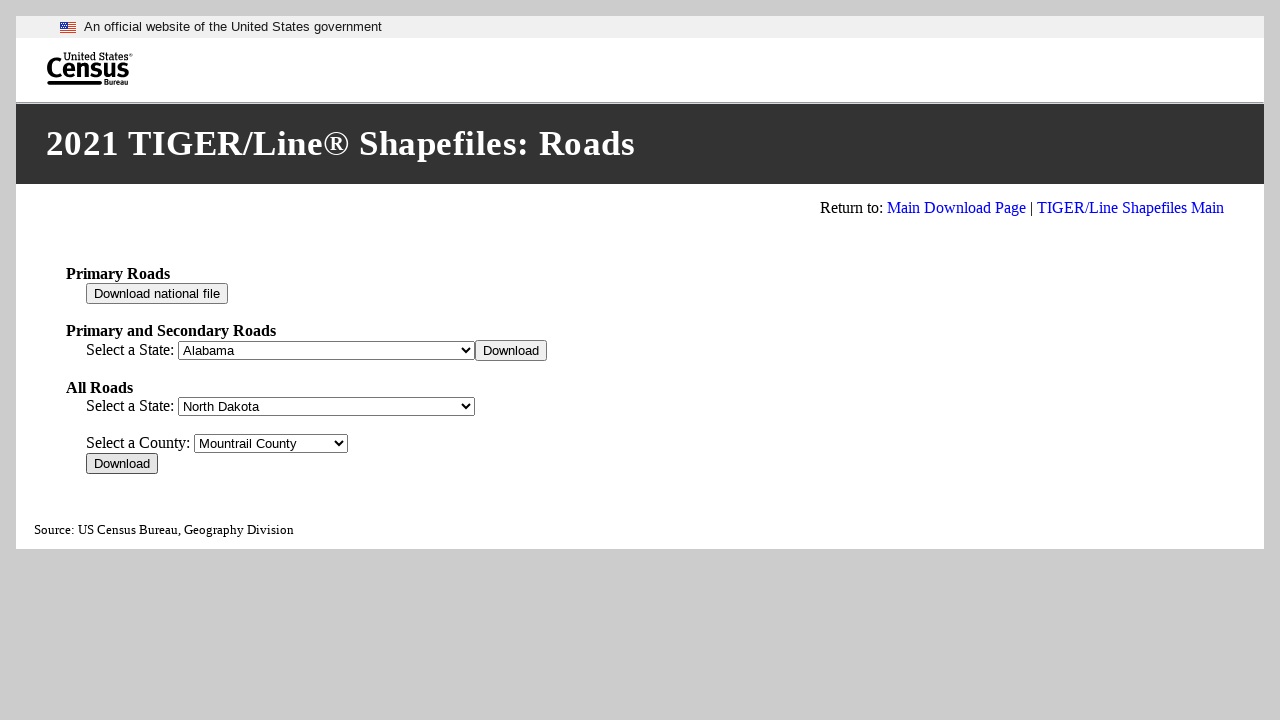

Waited before processing next county
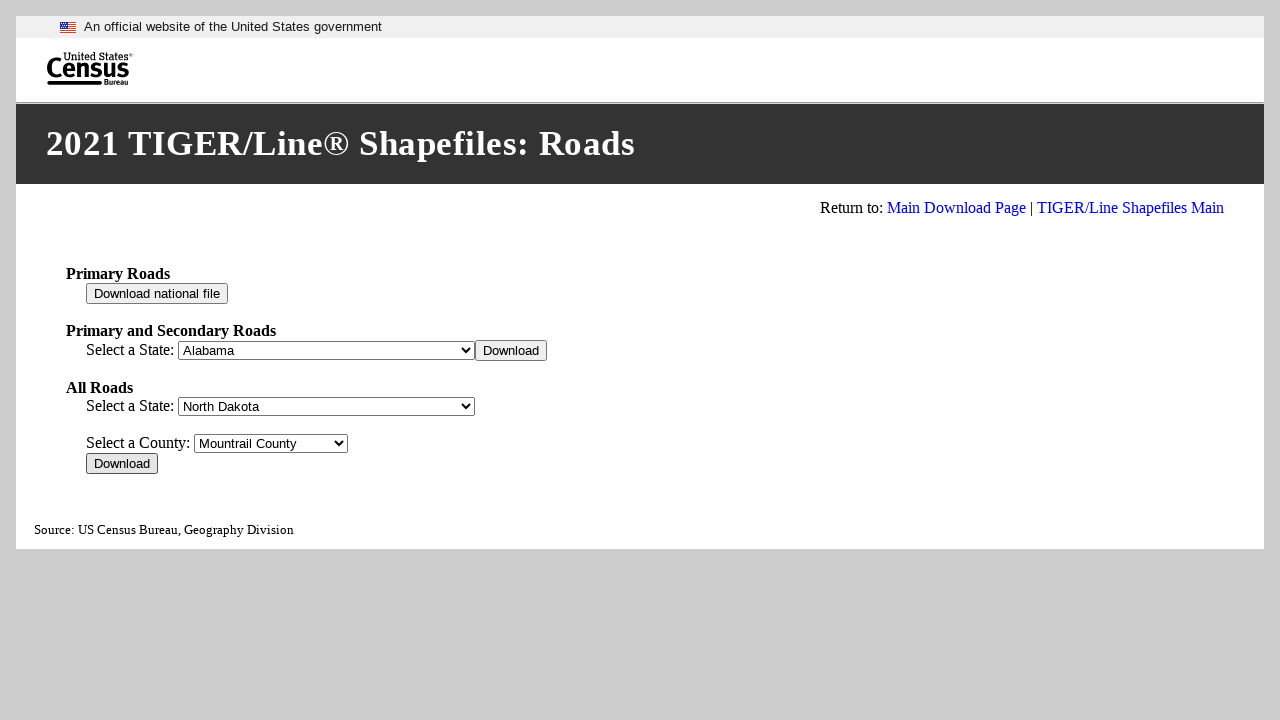

Retrieved value for county option 32
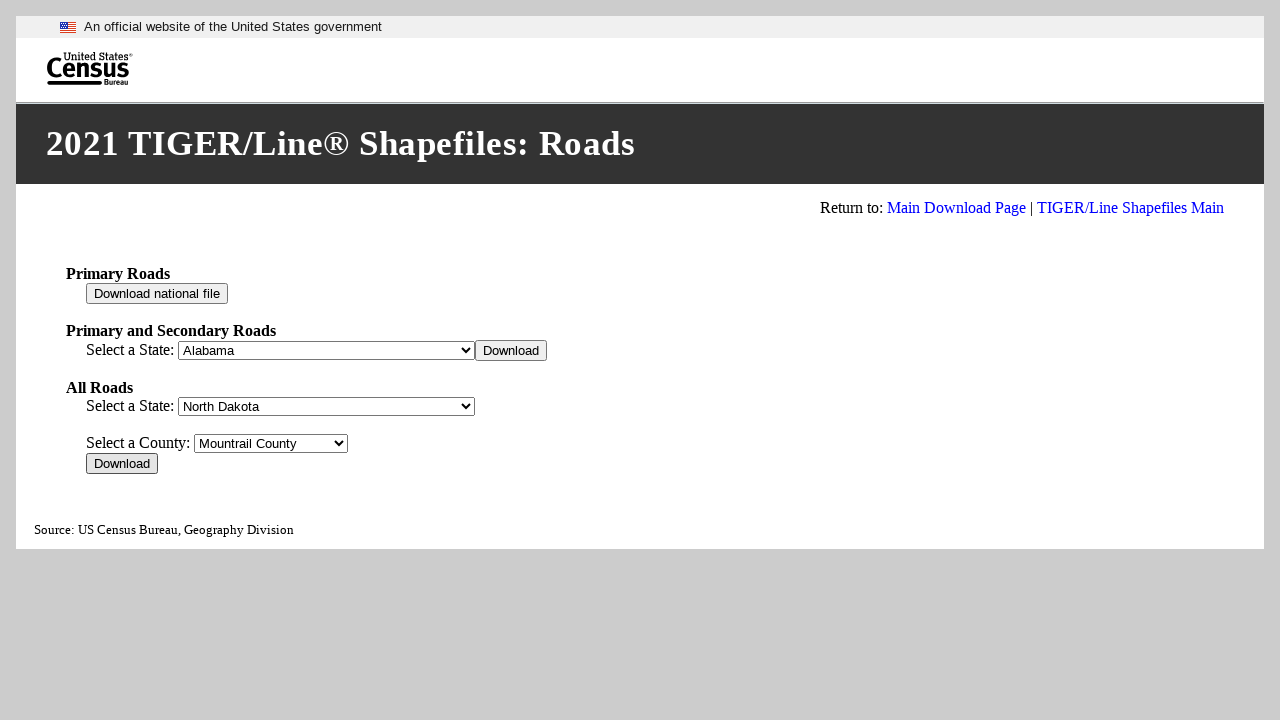

Selected county with value 38063 on #fips__95
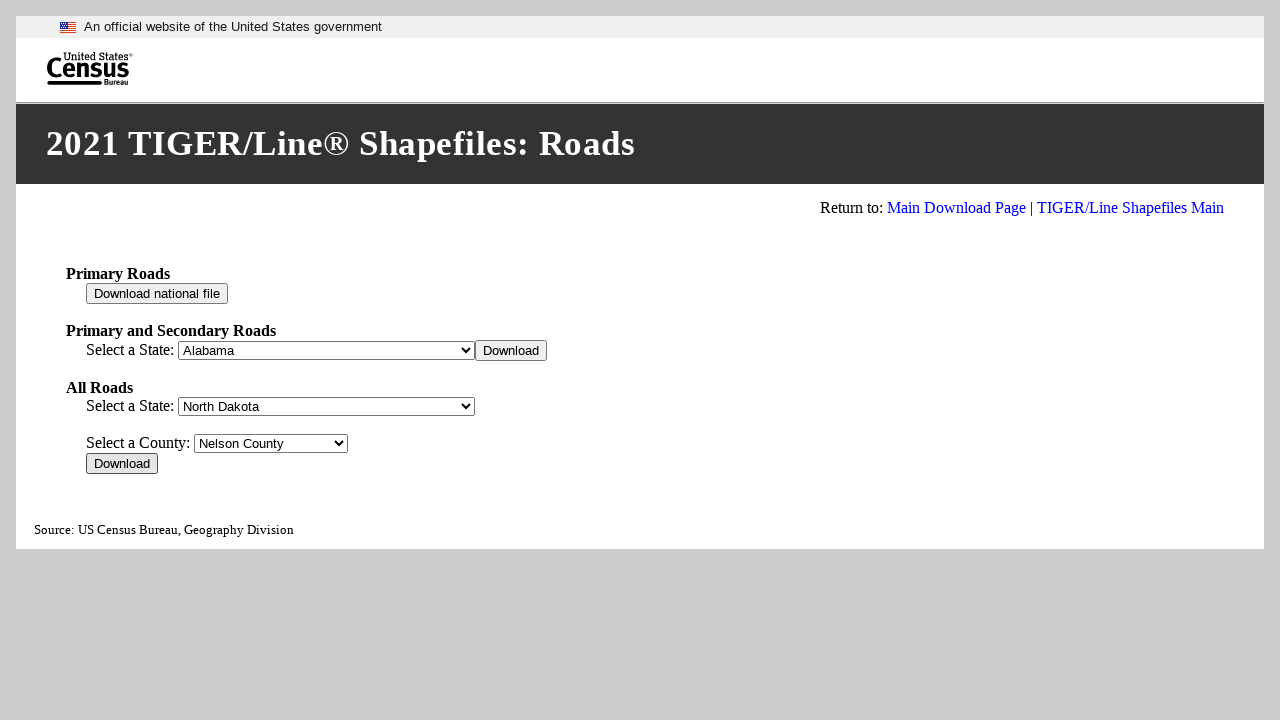

Waited for form to update after county selection
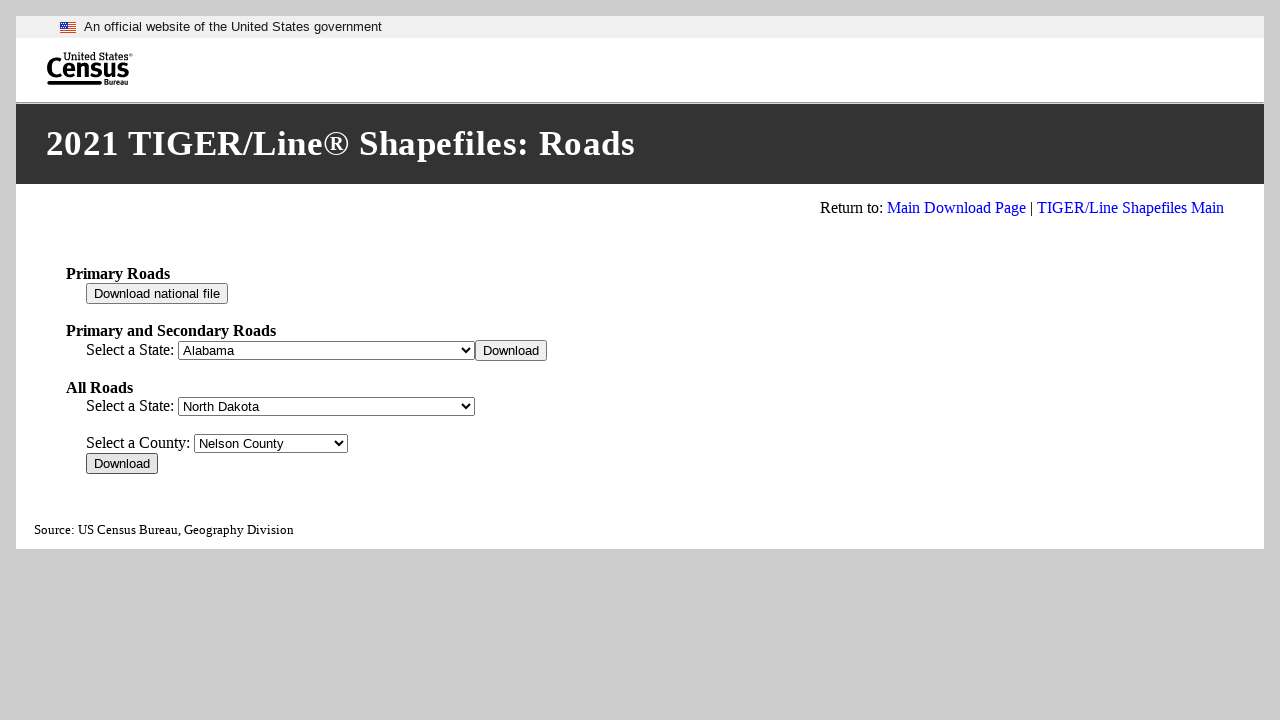

Clicked download button for county 32 at (122, 464) on xpath=//*[@id="div_95"]/input
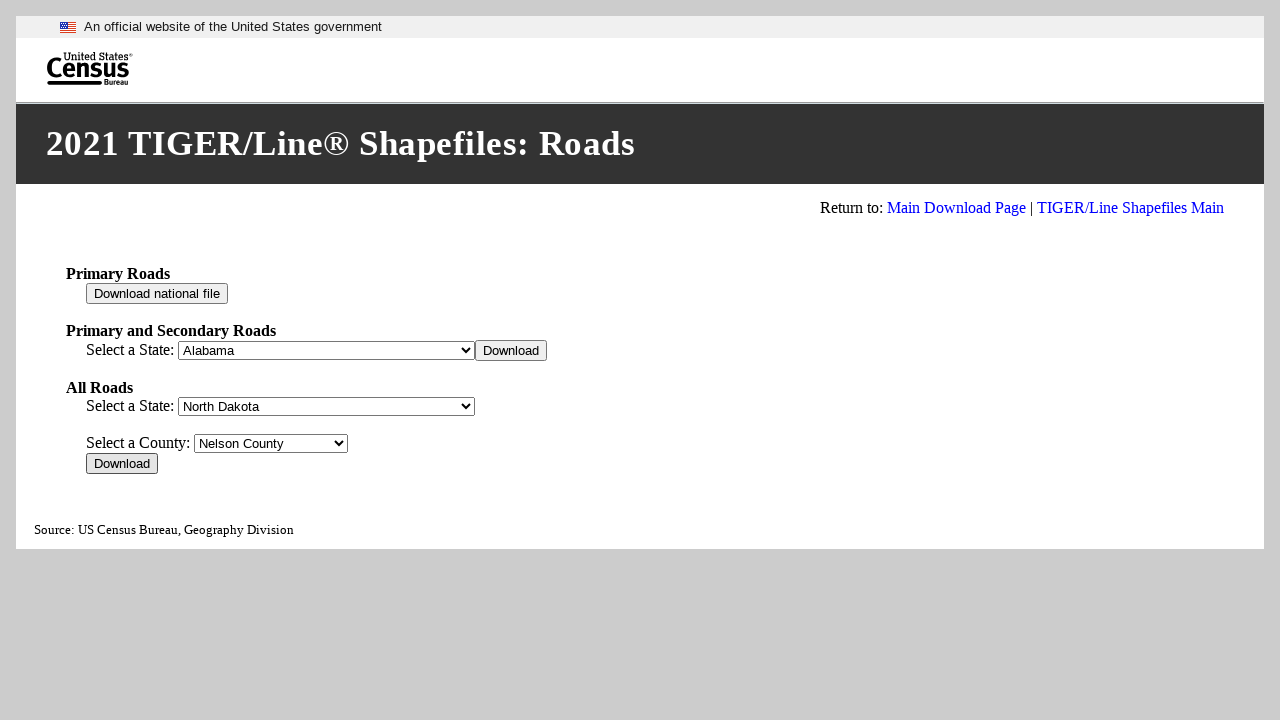

Waited before processing next county
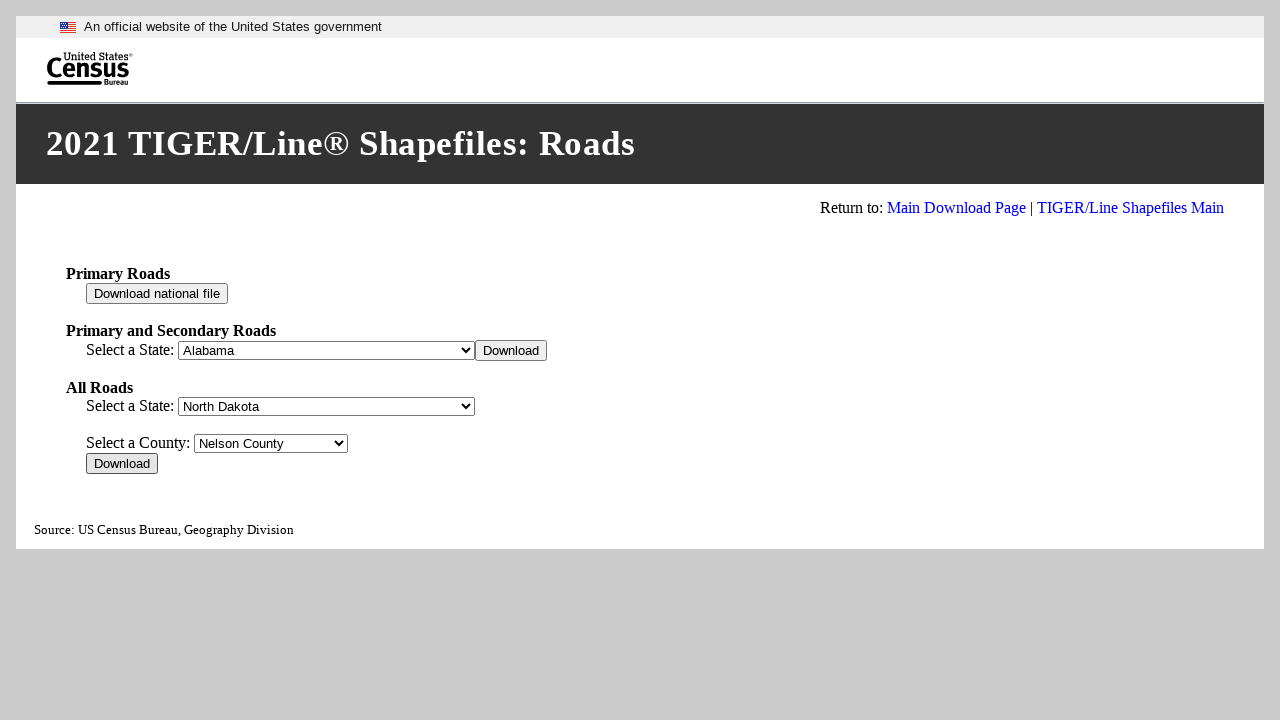

Retrieved value for county option 33
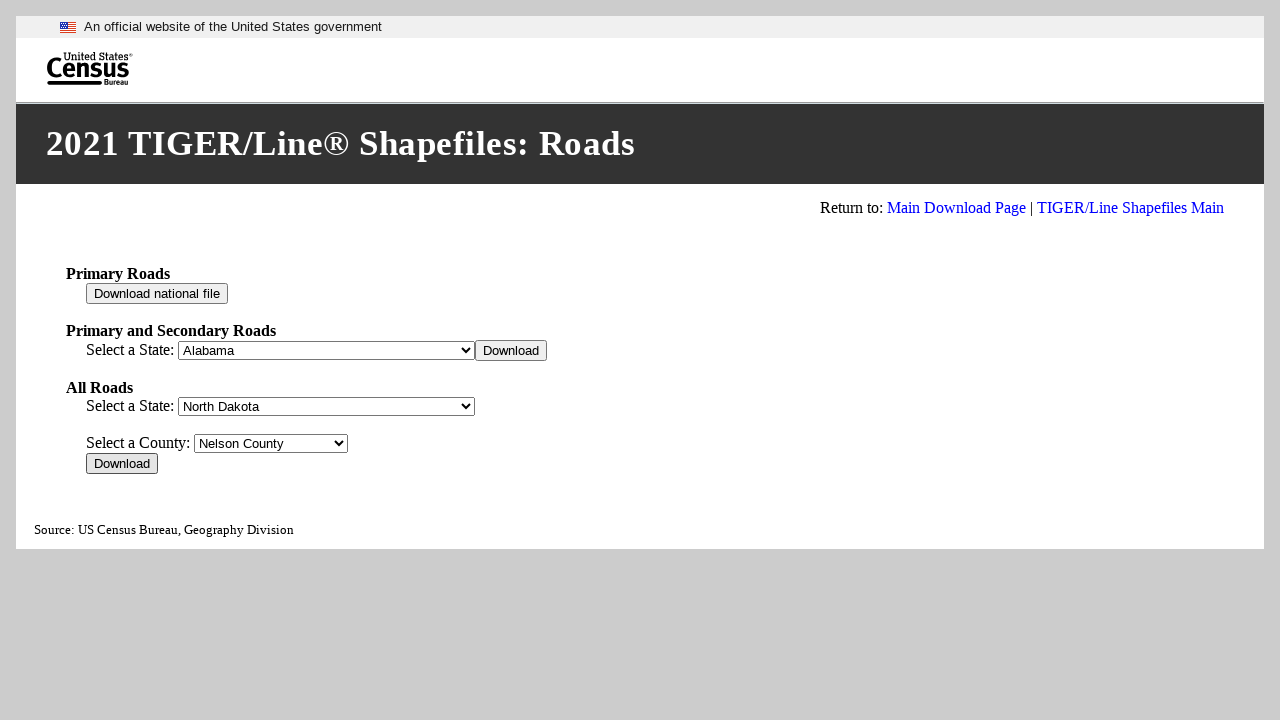

Selected county with value 38065 on #fips__95
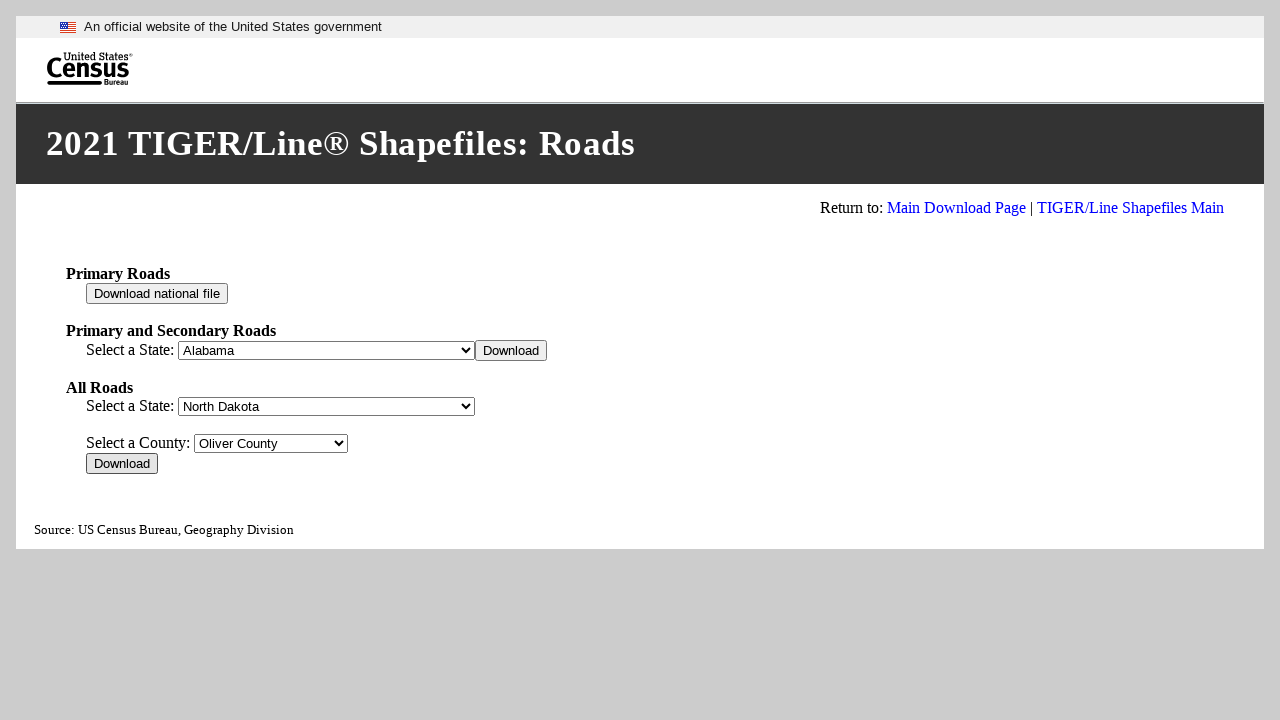

Waited for form to update after county selection
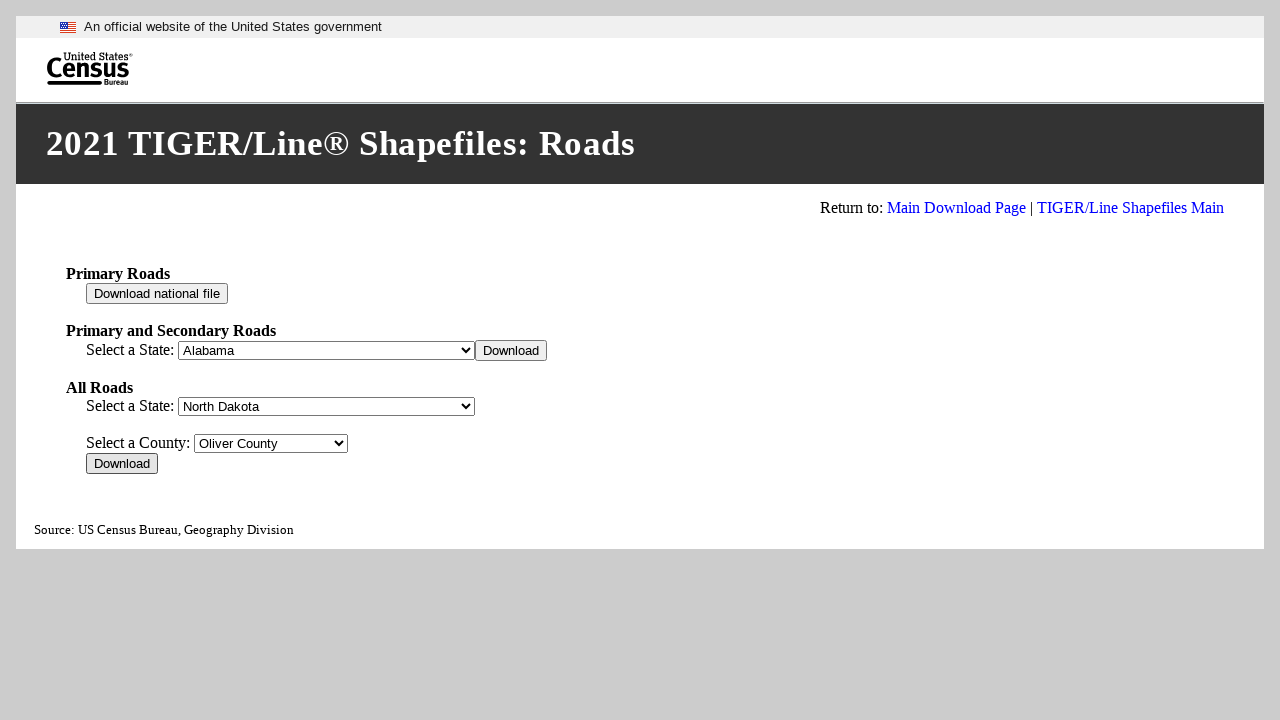

Clicked download button for county 33 at (122, 464) on xpath=//*[@id="div_95"]/input
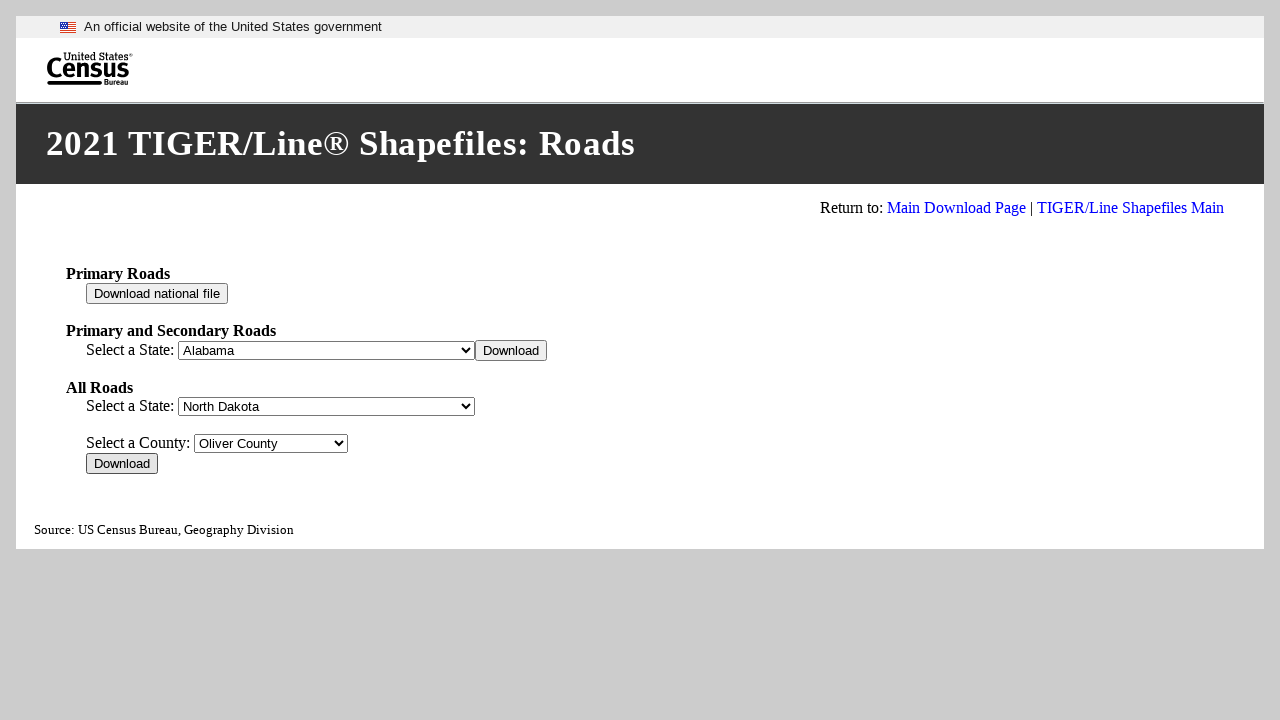

Waited before processing next county
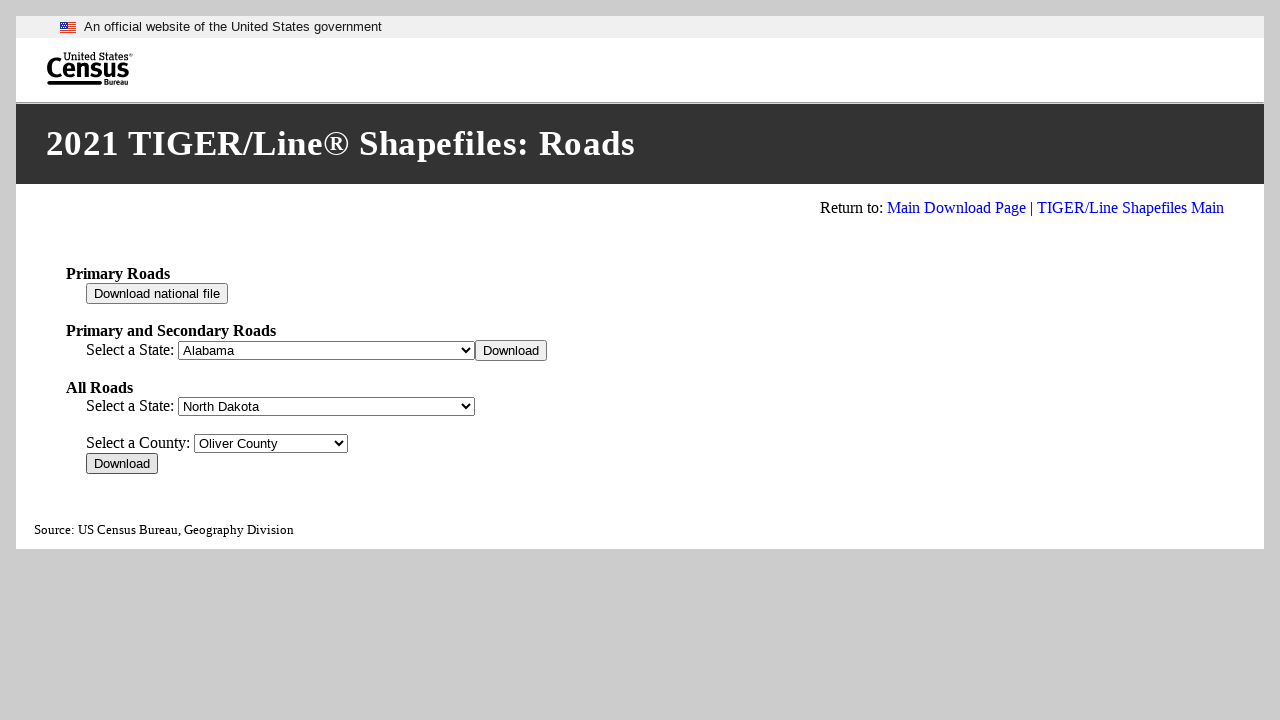

Retrieved value for county option 34
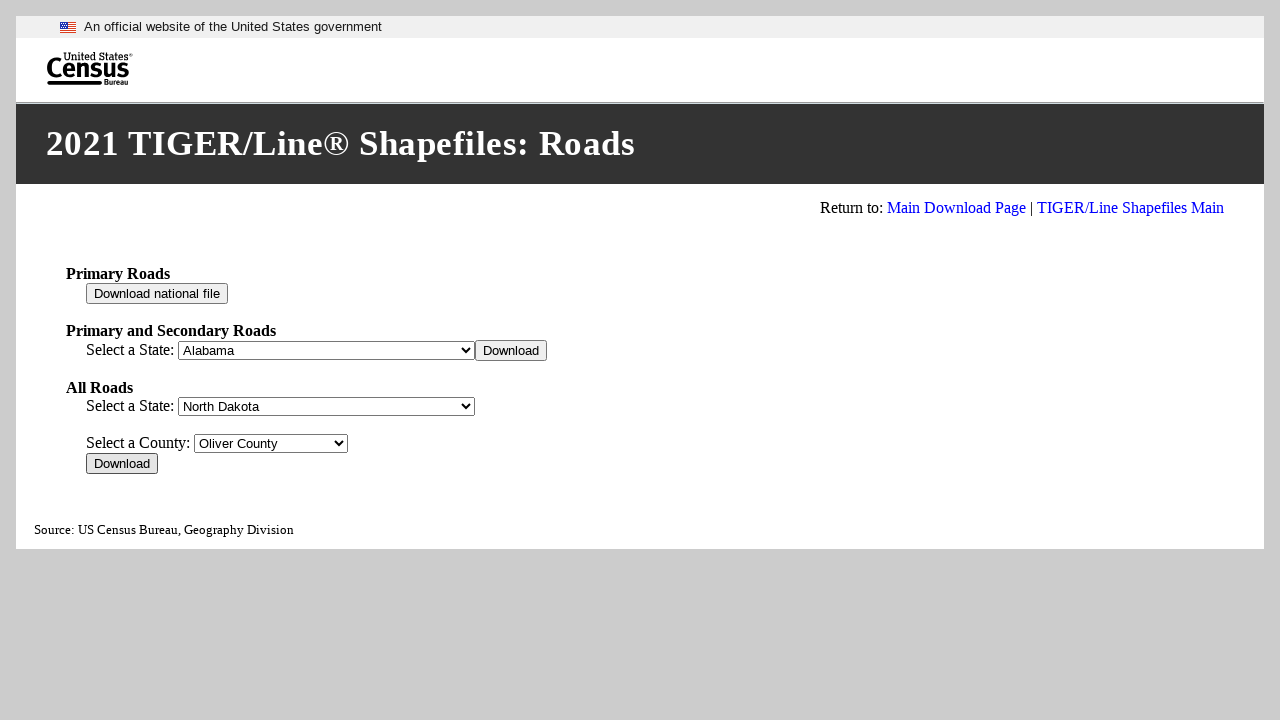

Selected county with value 38067 on #fips__95
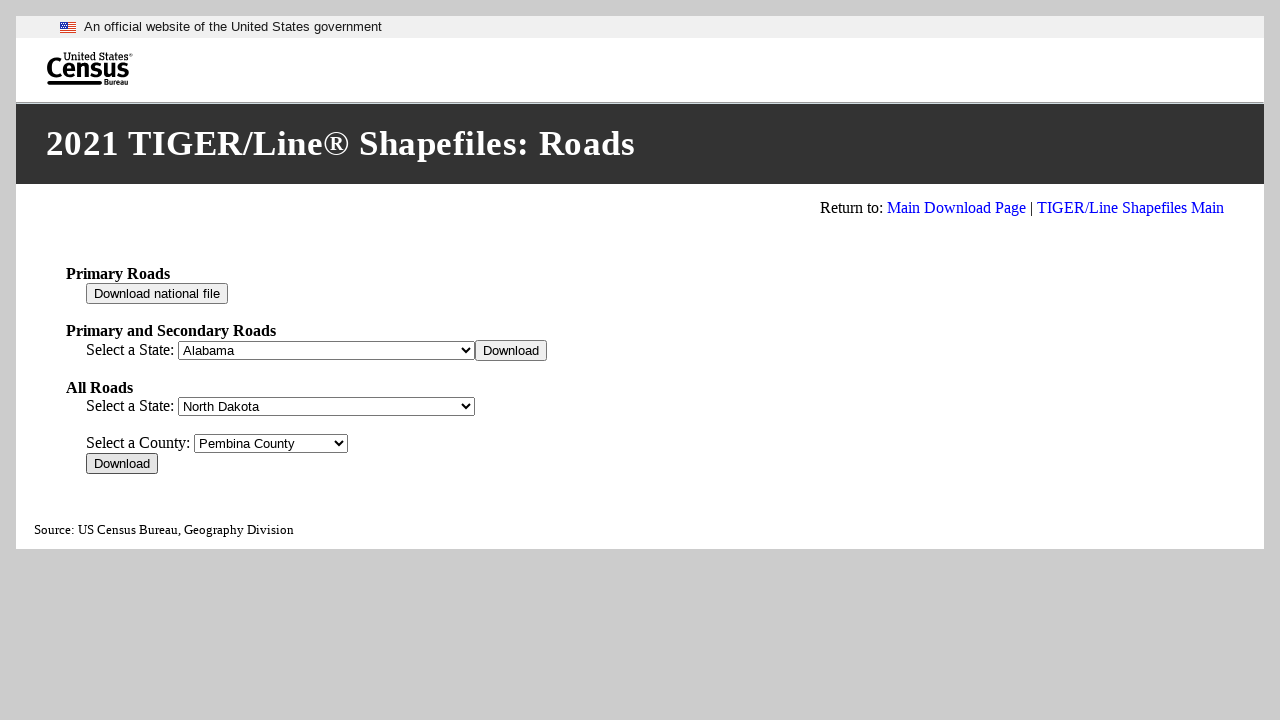

Waited for form to update after county selection
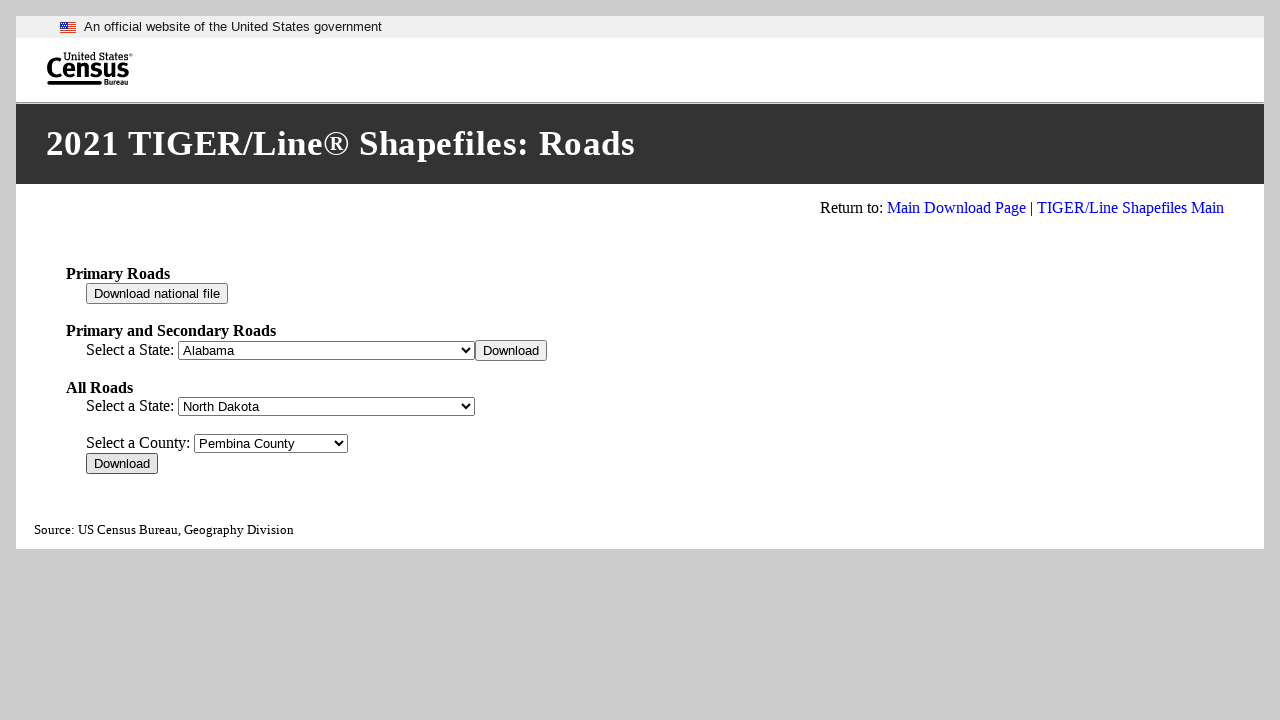

Clicked download button for county 34 at (122, 464) on xpath=//*[@id="div_95"]/input
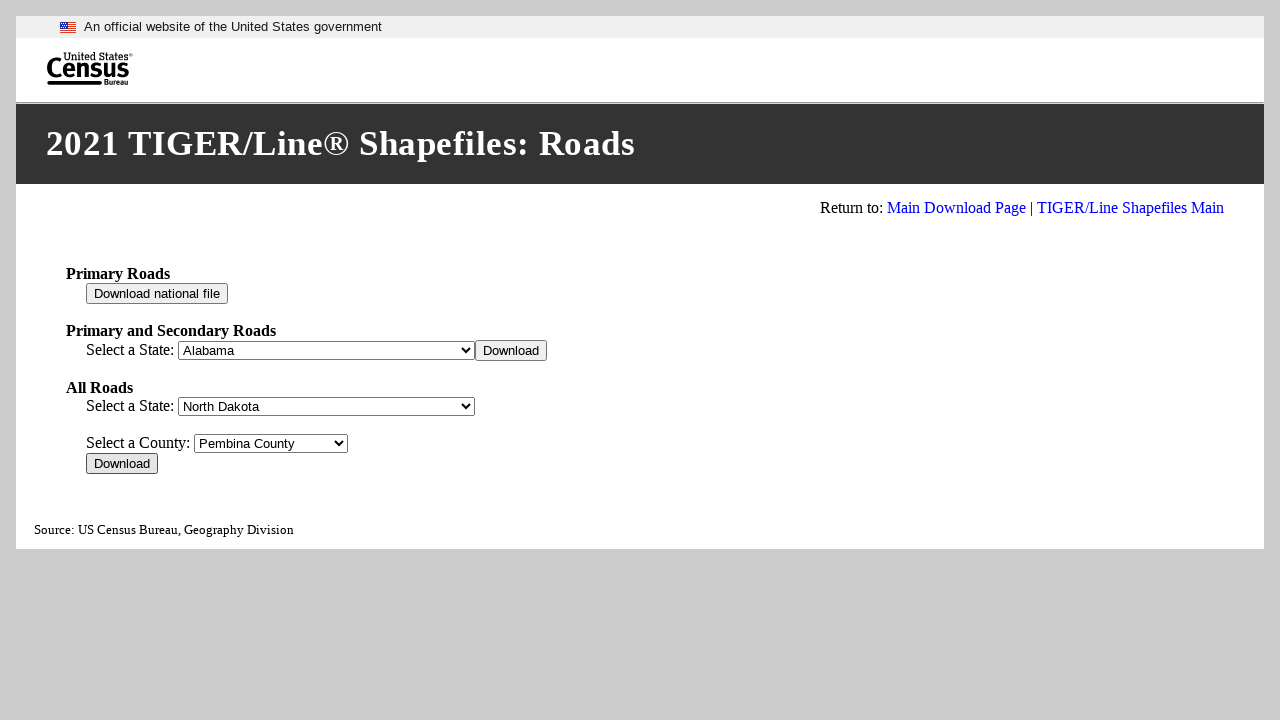

Waited before processing next county
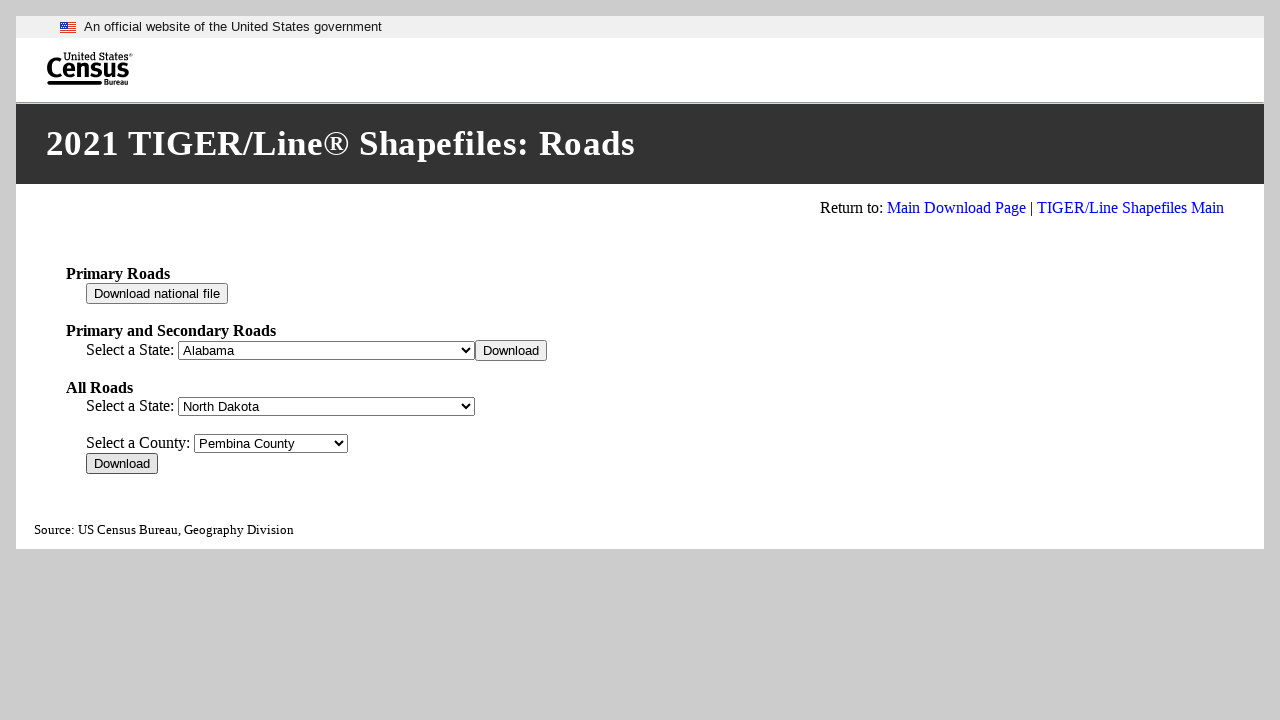

Retrieved value for county option 35
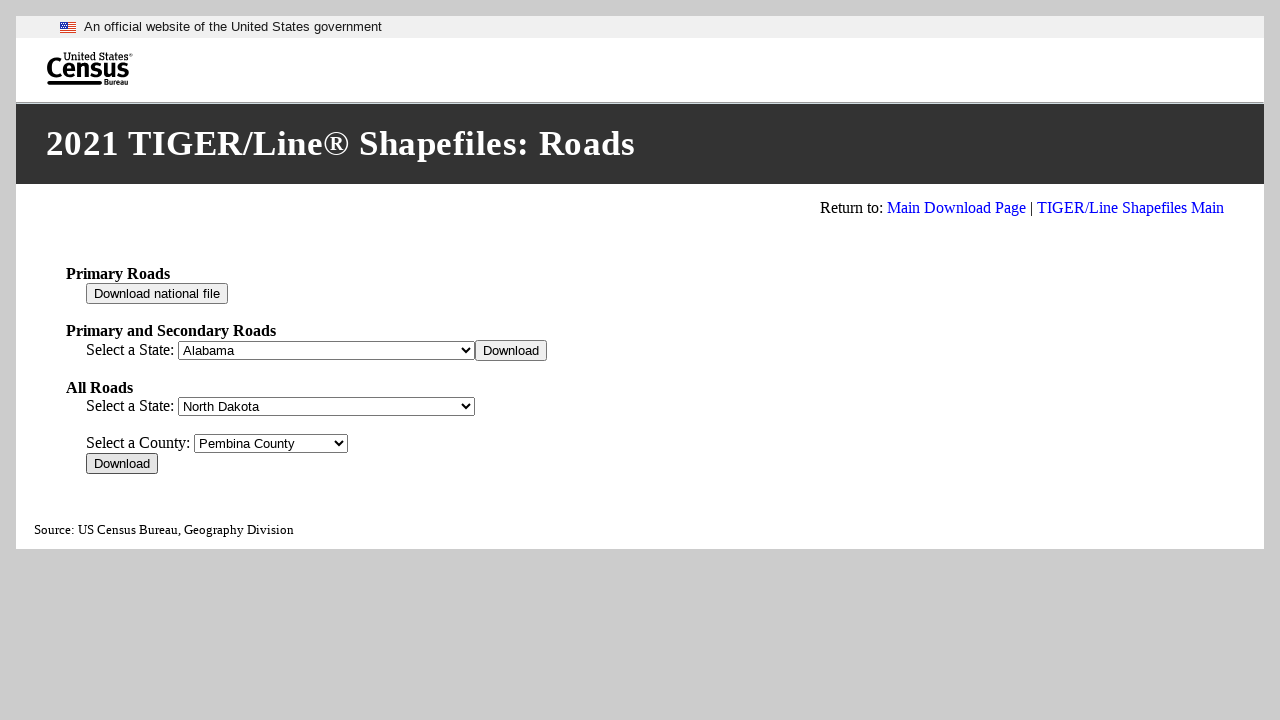

Selected county with value 38069 on #fips__95
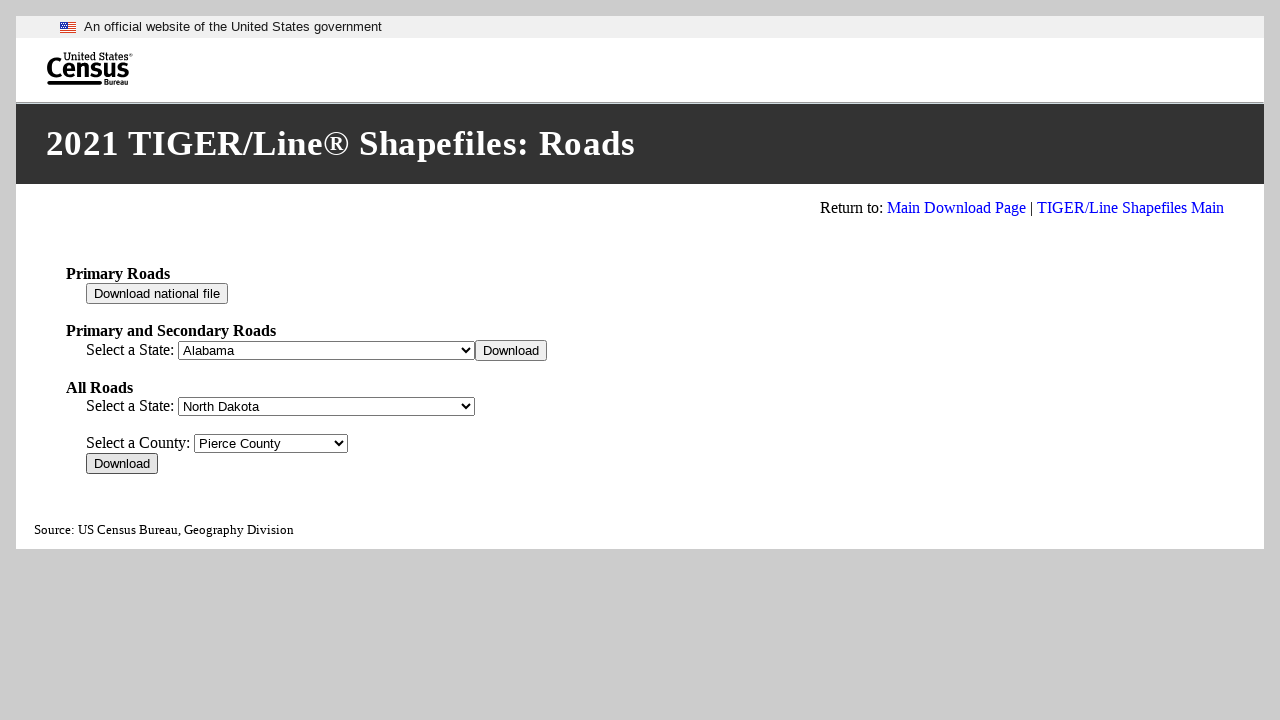

Waited for form to update after county selection
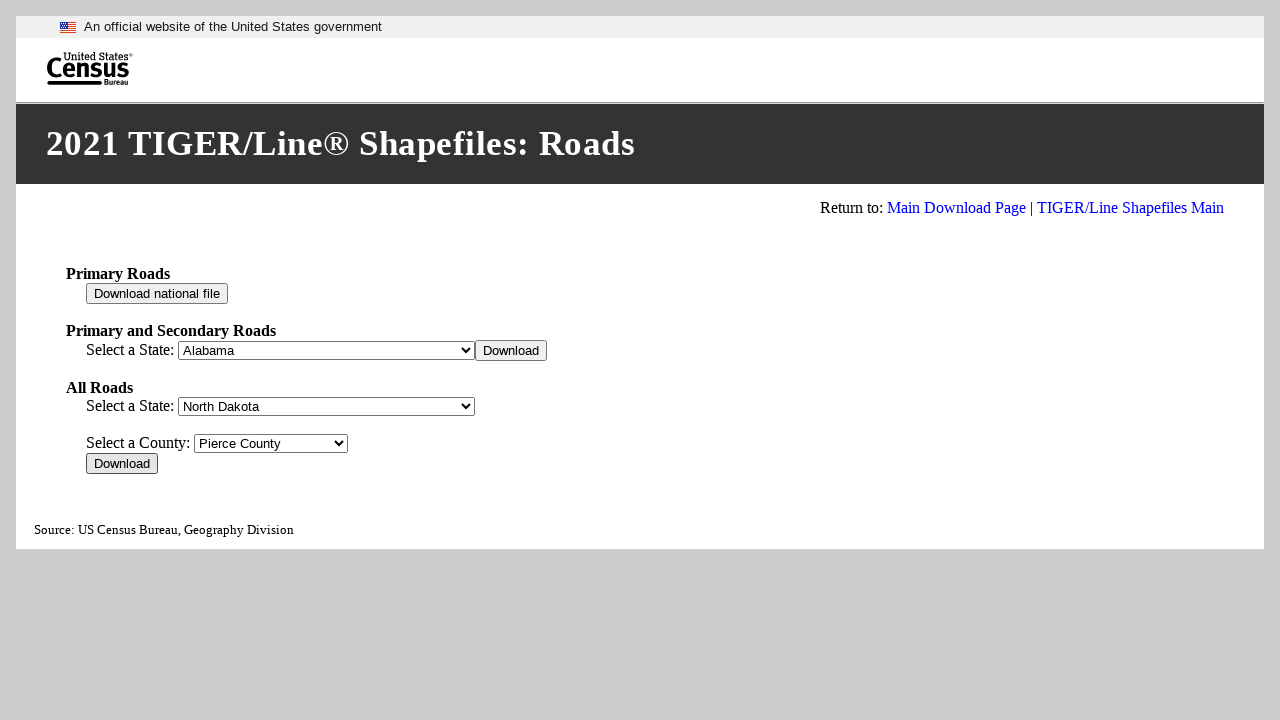

Clicked download button for county 35 at (122, 464) on xpath=//*[@id="div_95"]/input
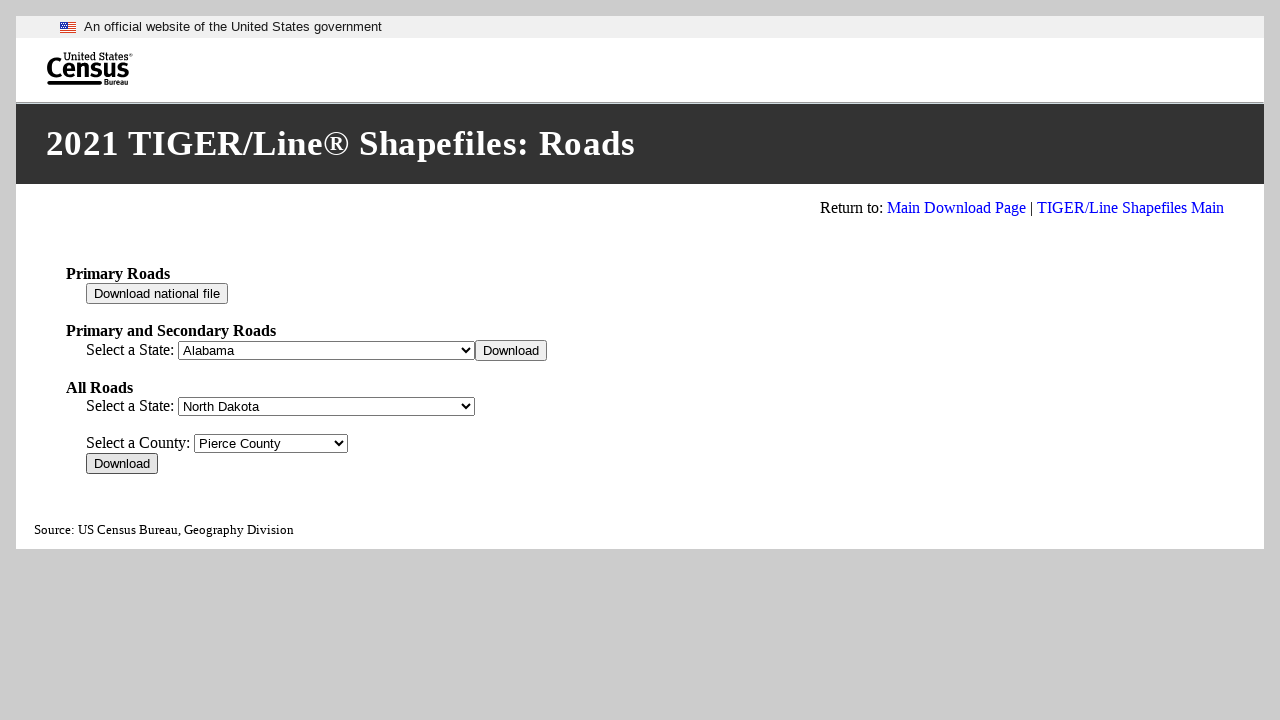

Waited before processing next county
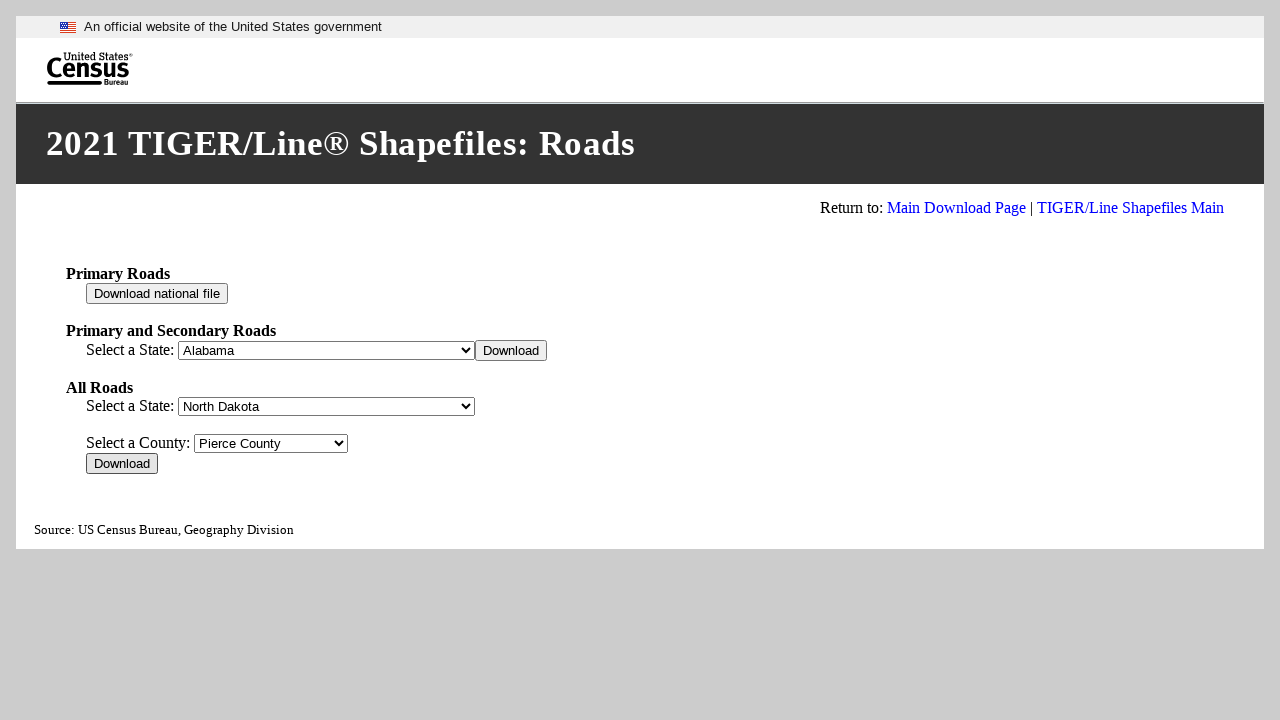

Retrieved value for county option 36
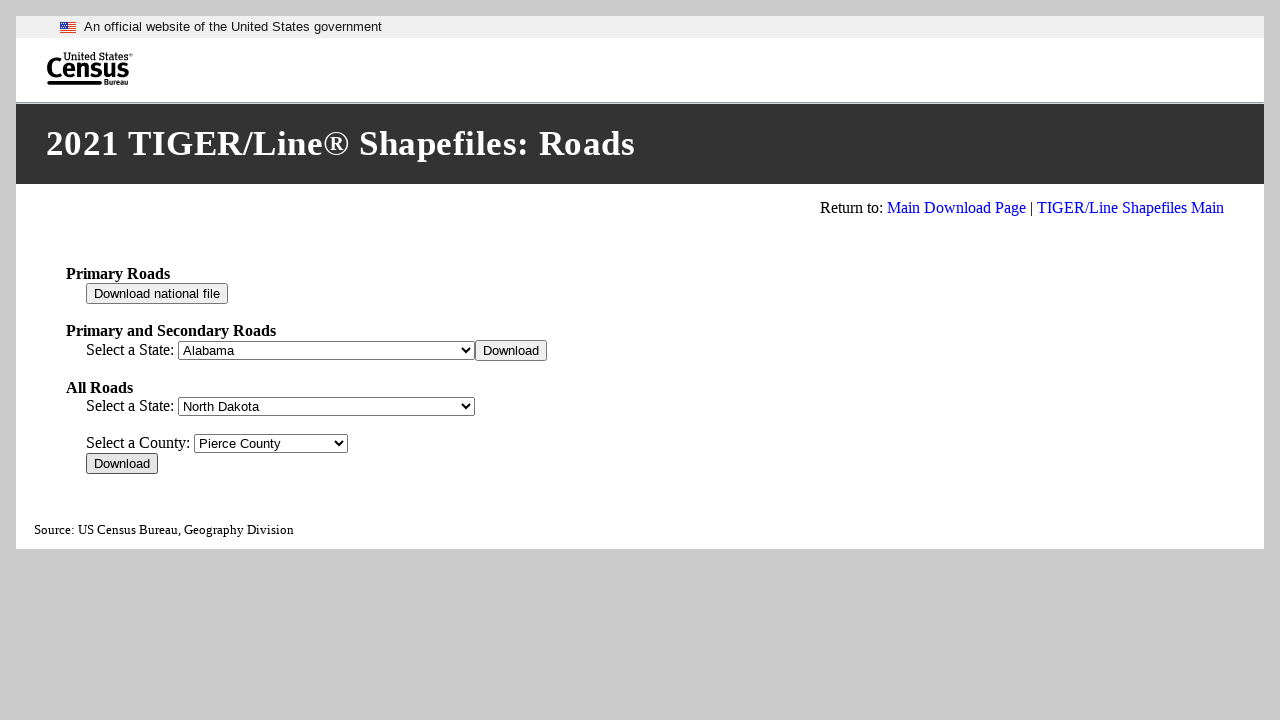

Selected county with value 38071 on #fips__95
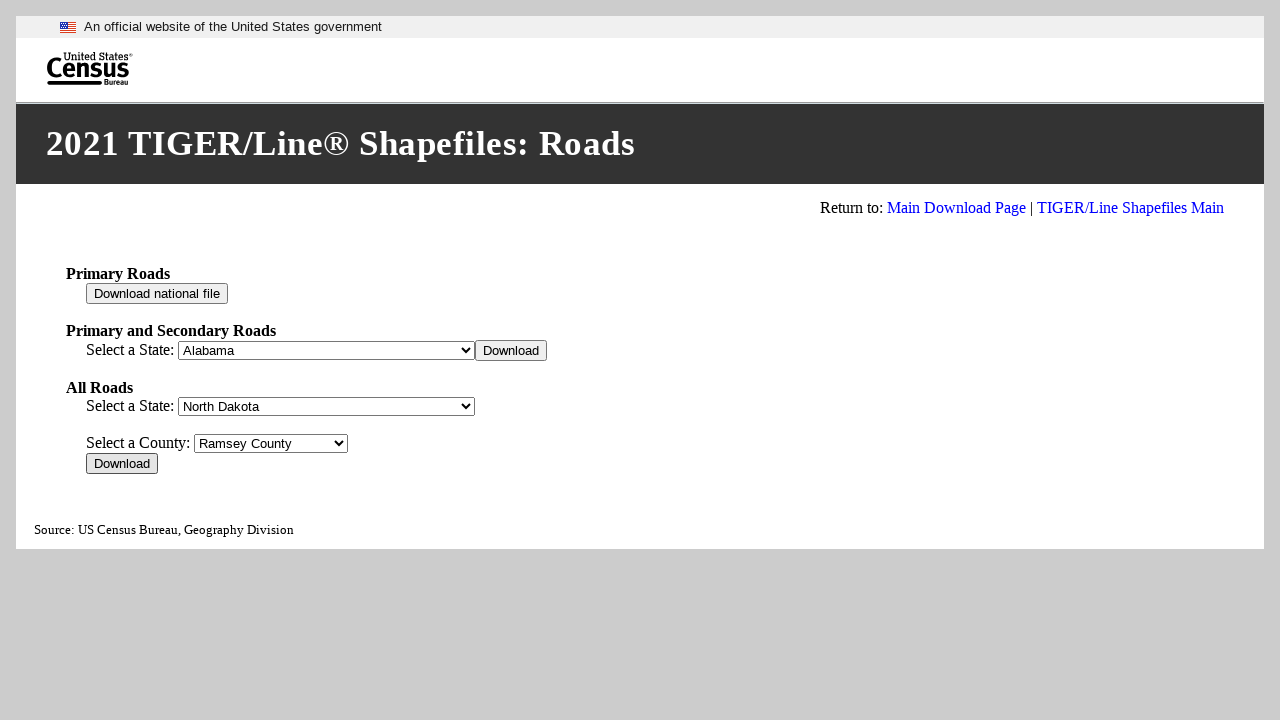

Waited for form to update after county selection
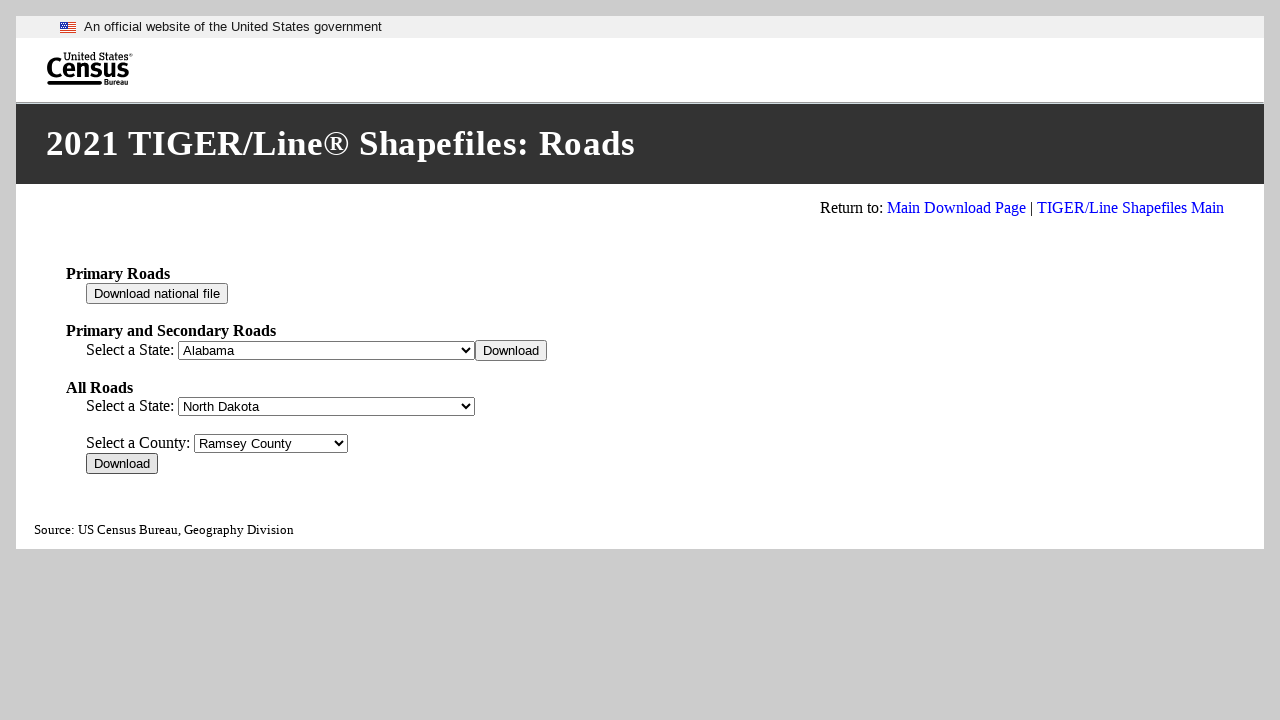

Clicked download button for county 36 at (122, 464) on xpath=//*[@id="div_95"]/input
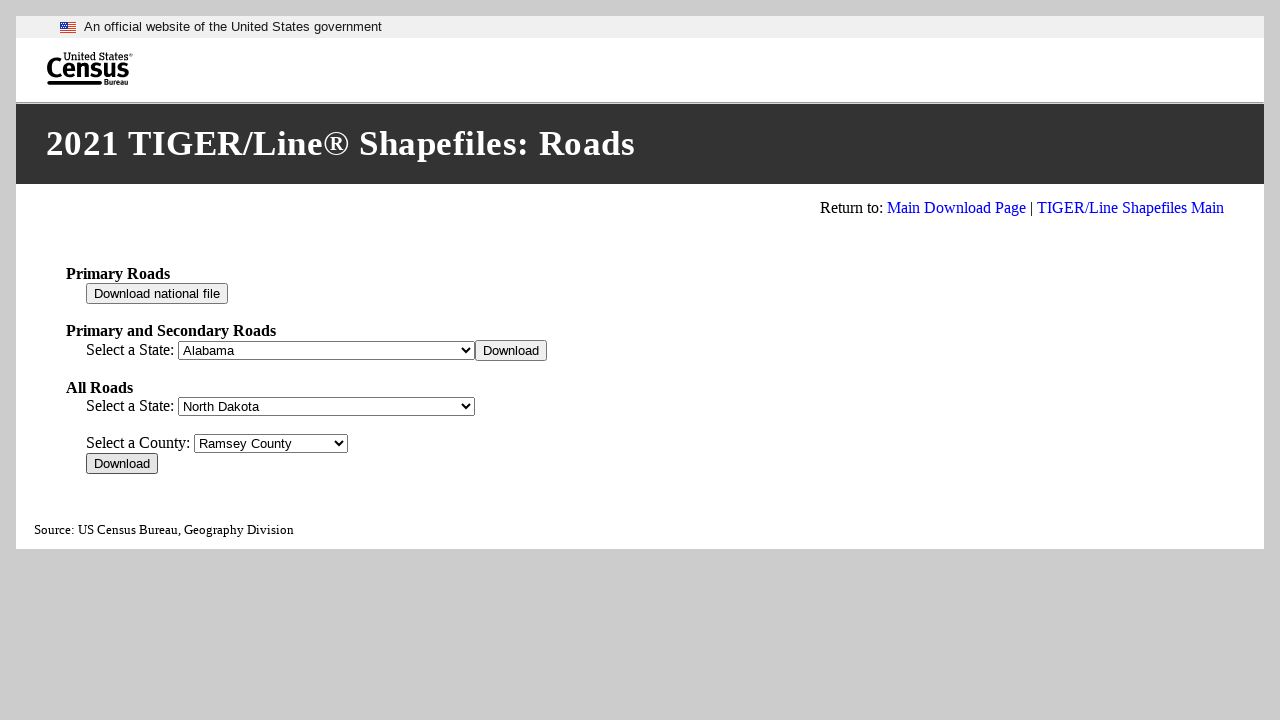

Waited before processing next county
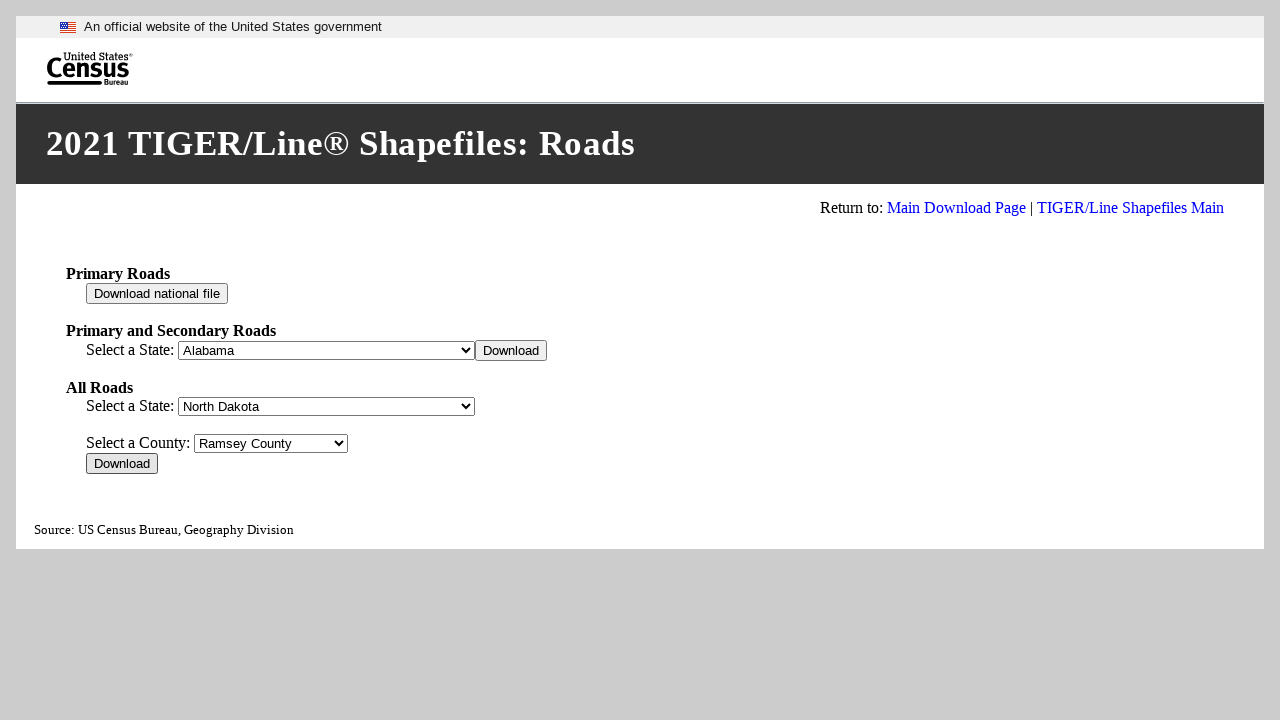

Retrieved value for county option 37
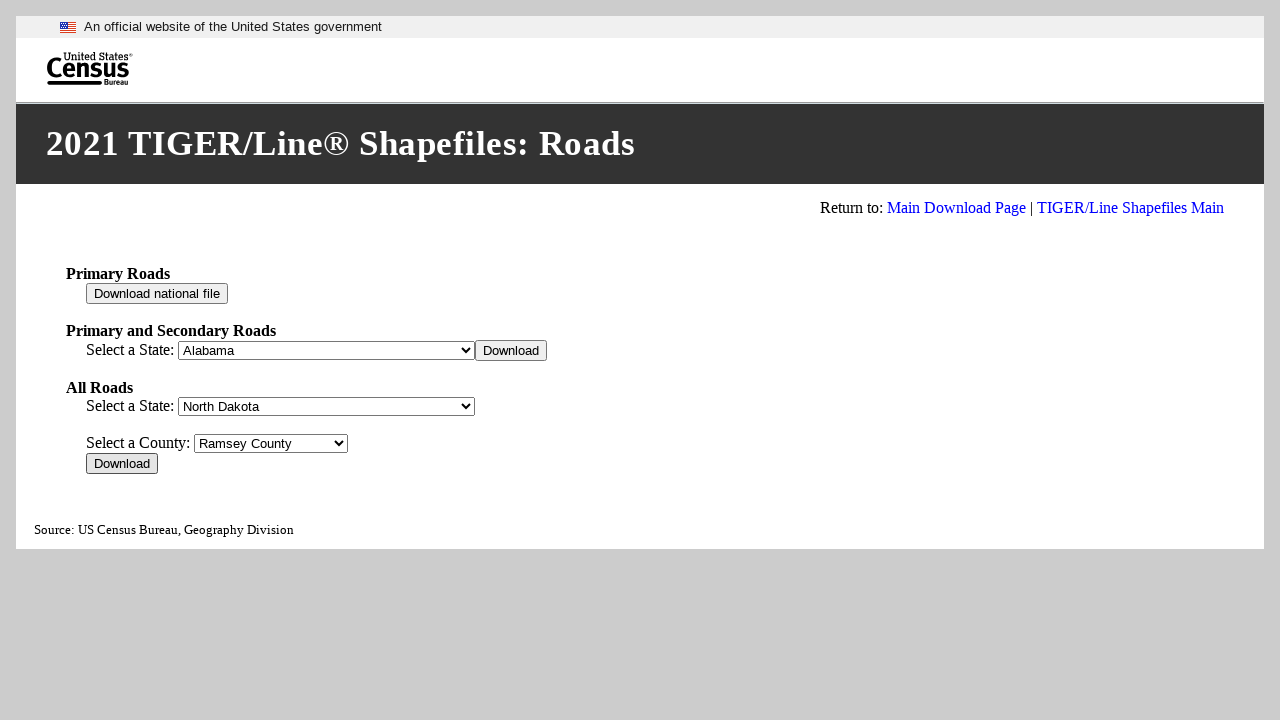

Selected county with value 38073 on #fips__95
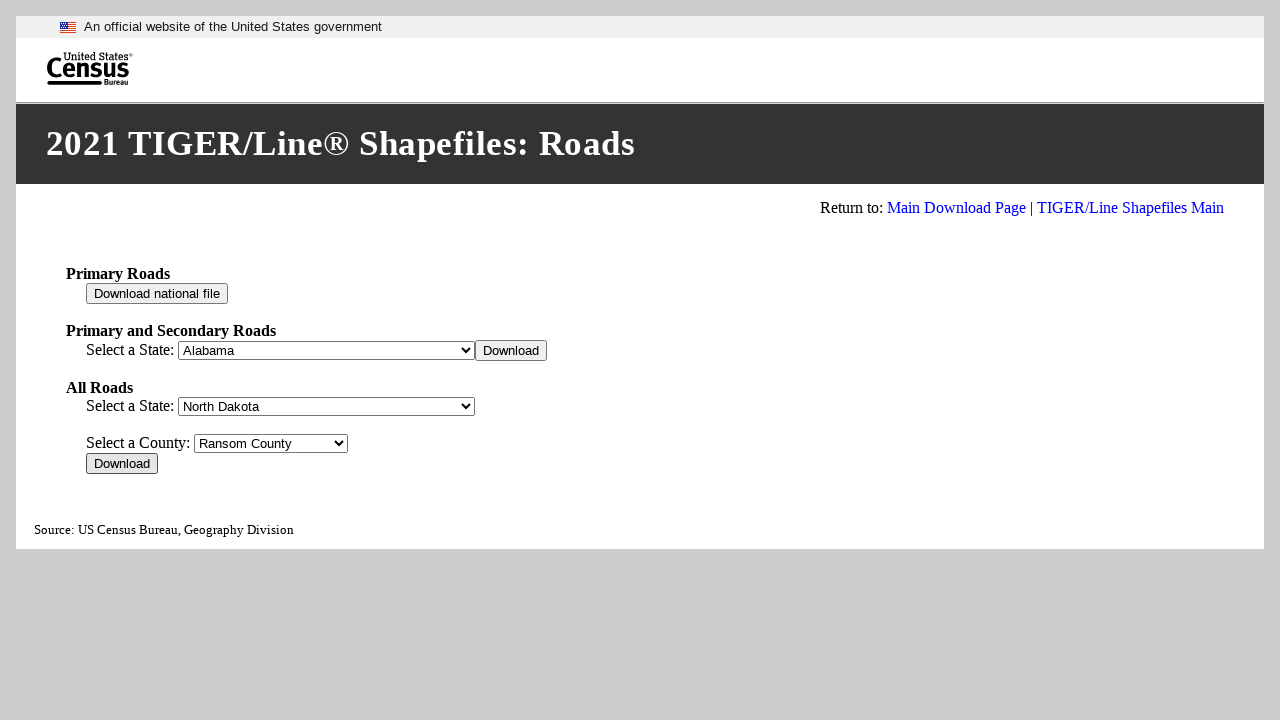

Waited for form to update after county selection
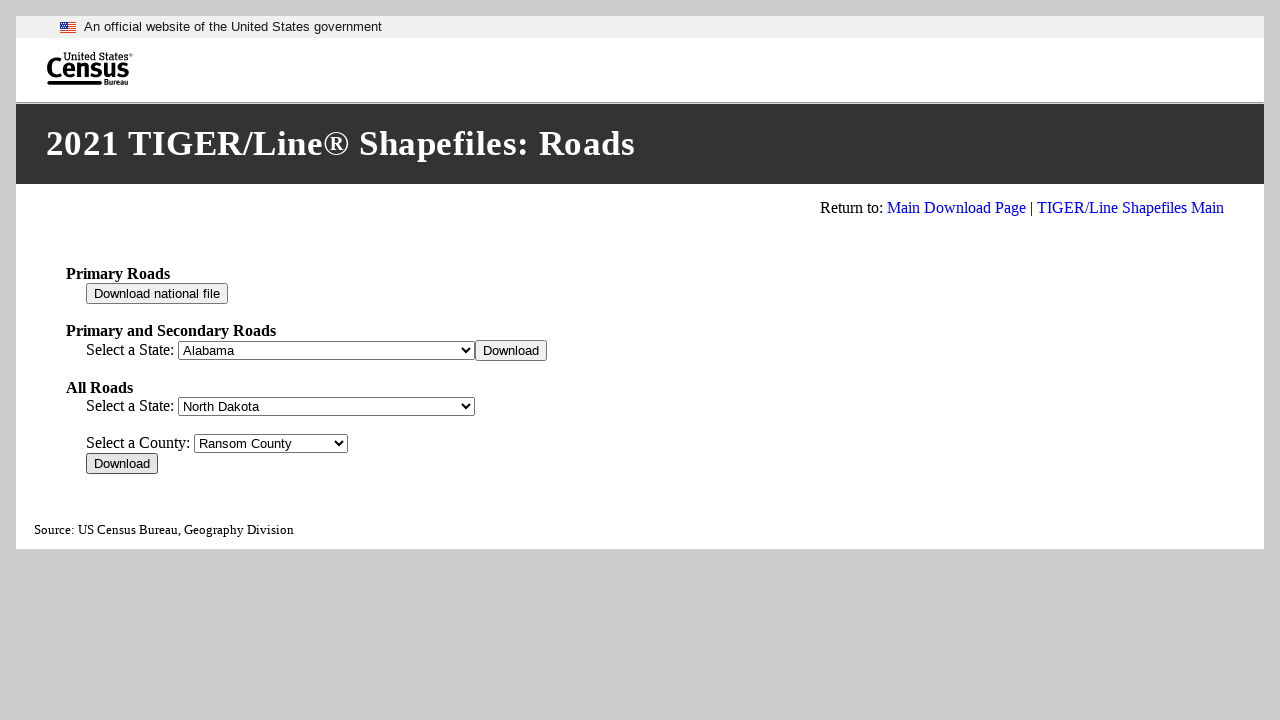

Clicked download button for county 37 at (122, 464) on xpath=//*[@id="div_95"]/input
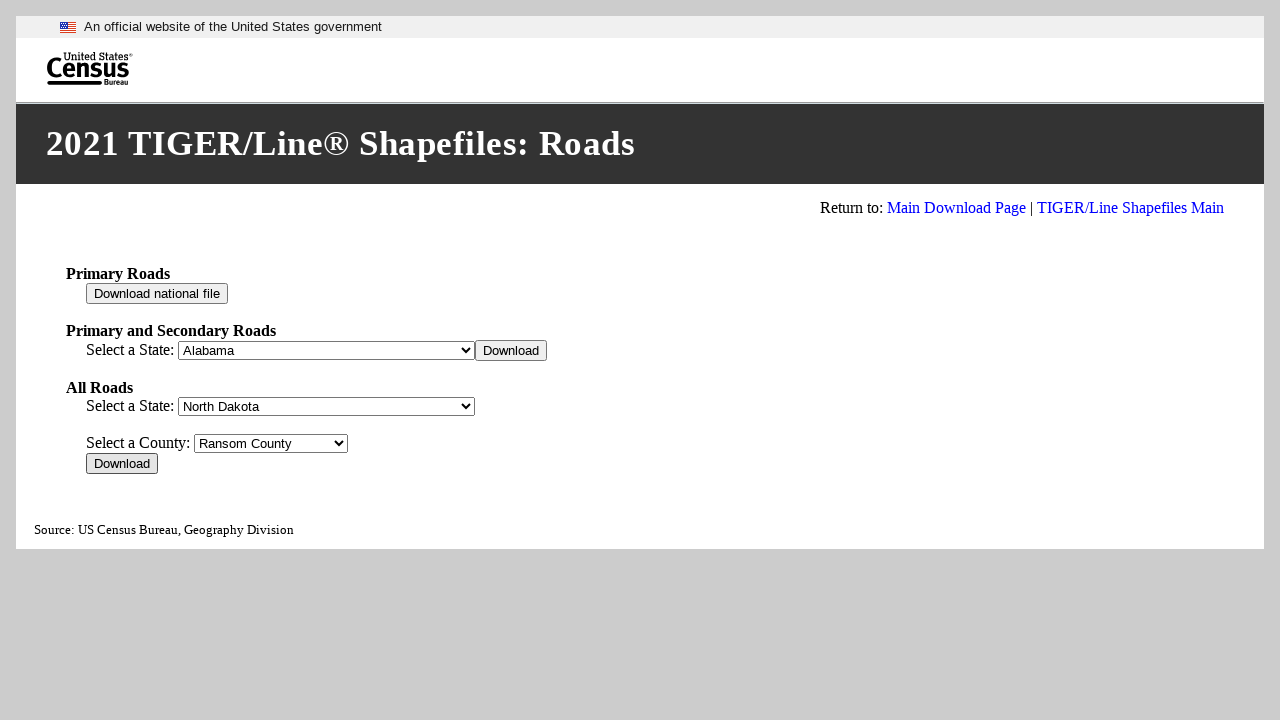

Waited before processing next county
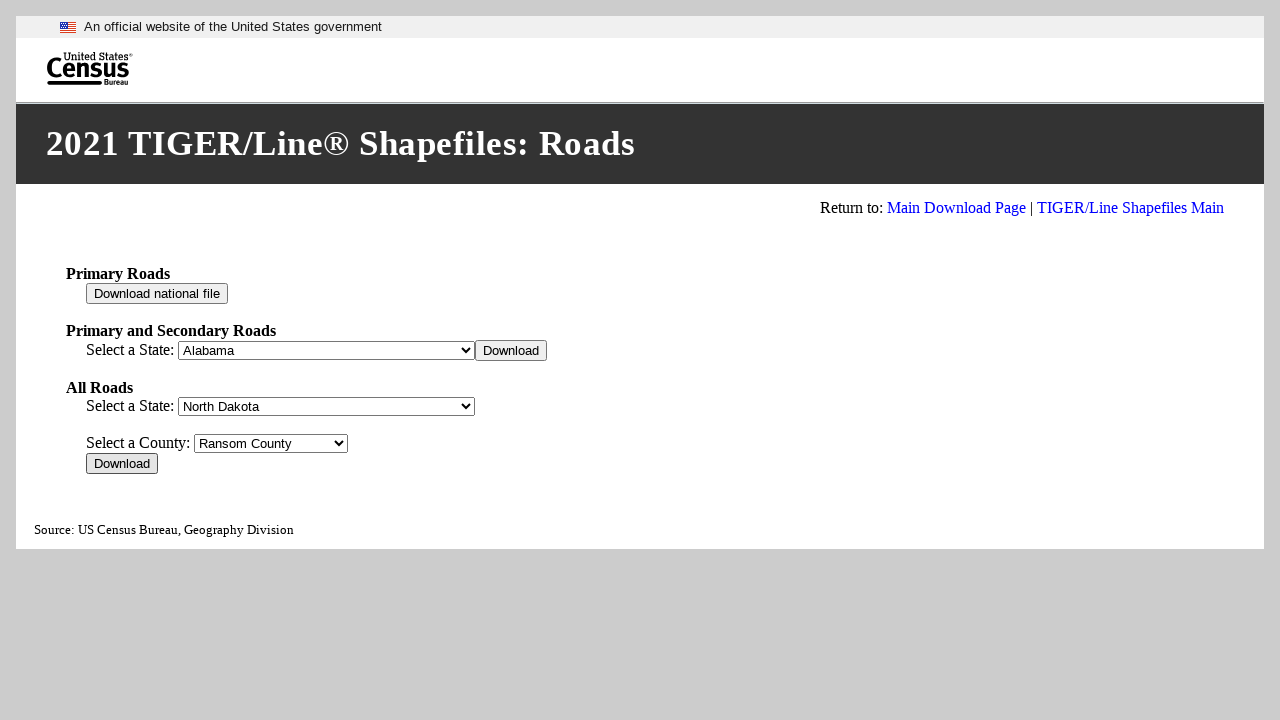

Retrieved value for county option 38
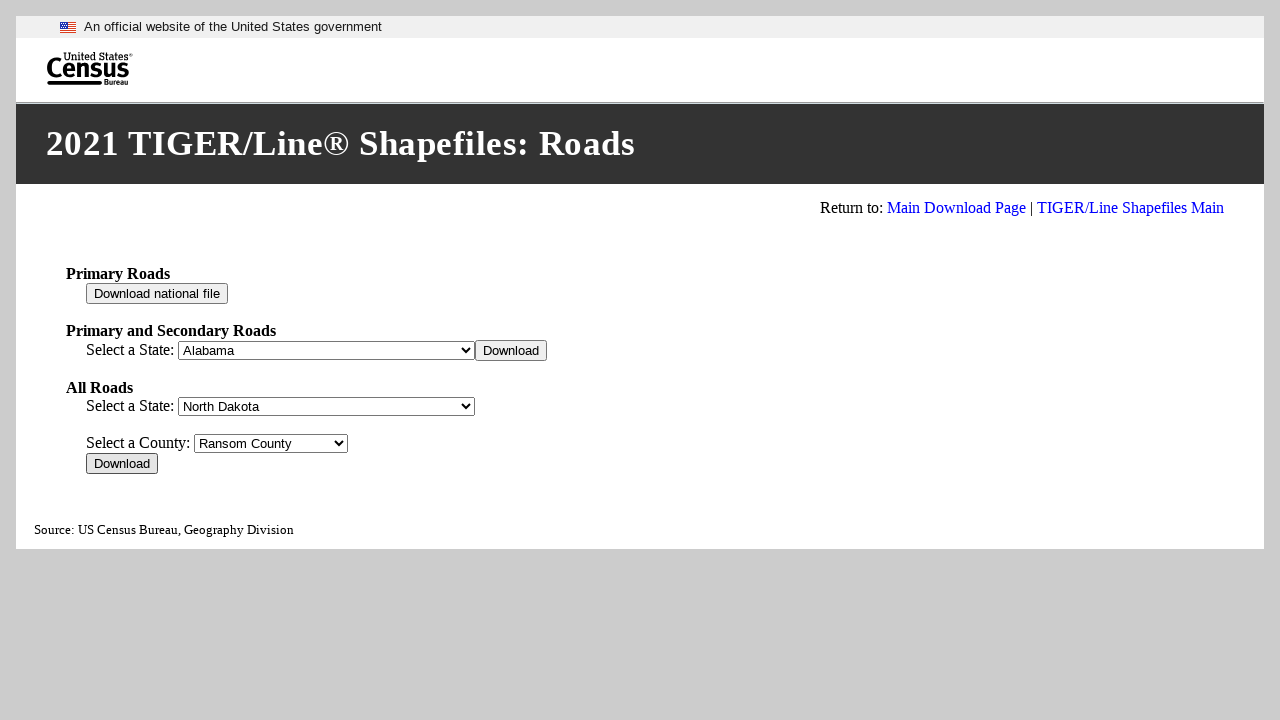

Selected county with value 38075 on #fips__95
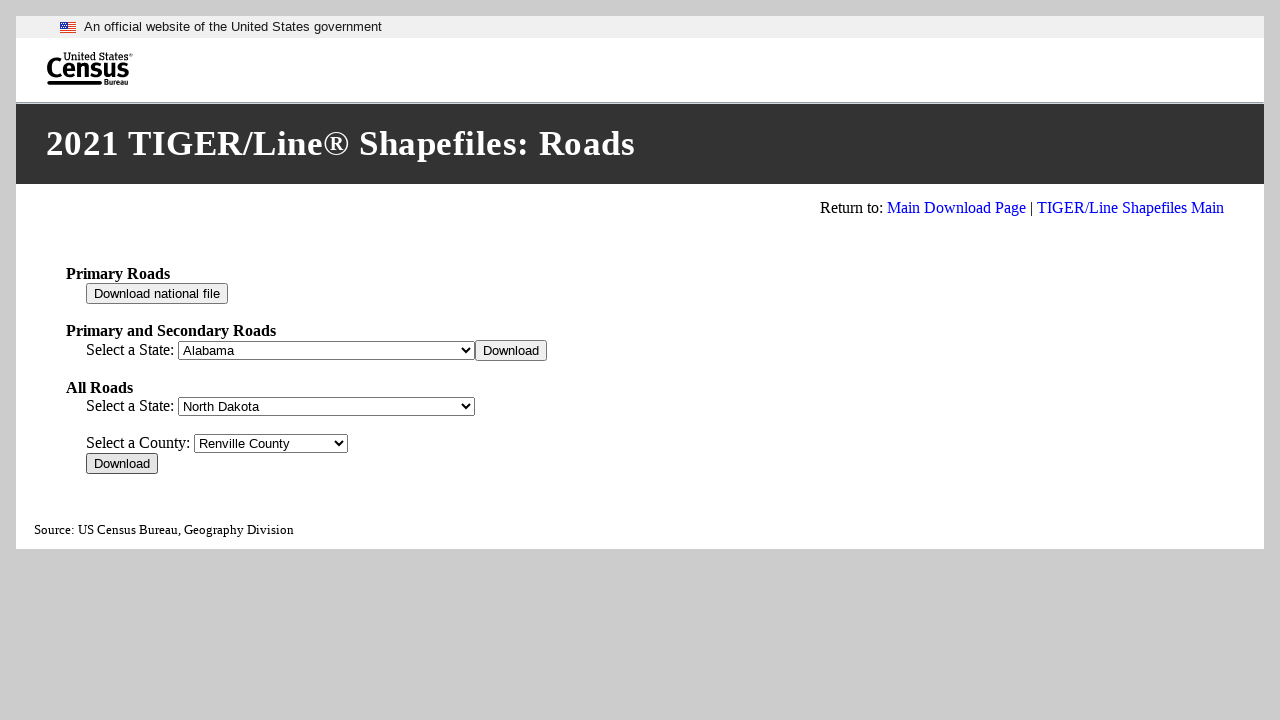

Waited for form to update after county selection
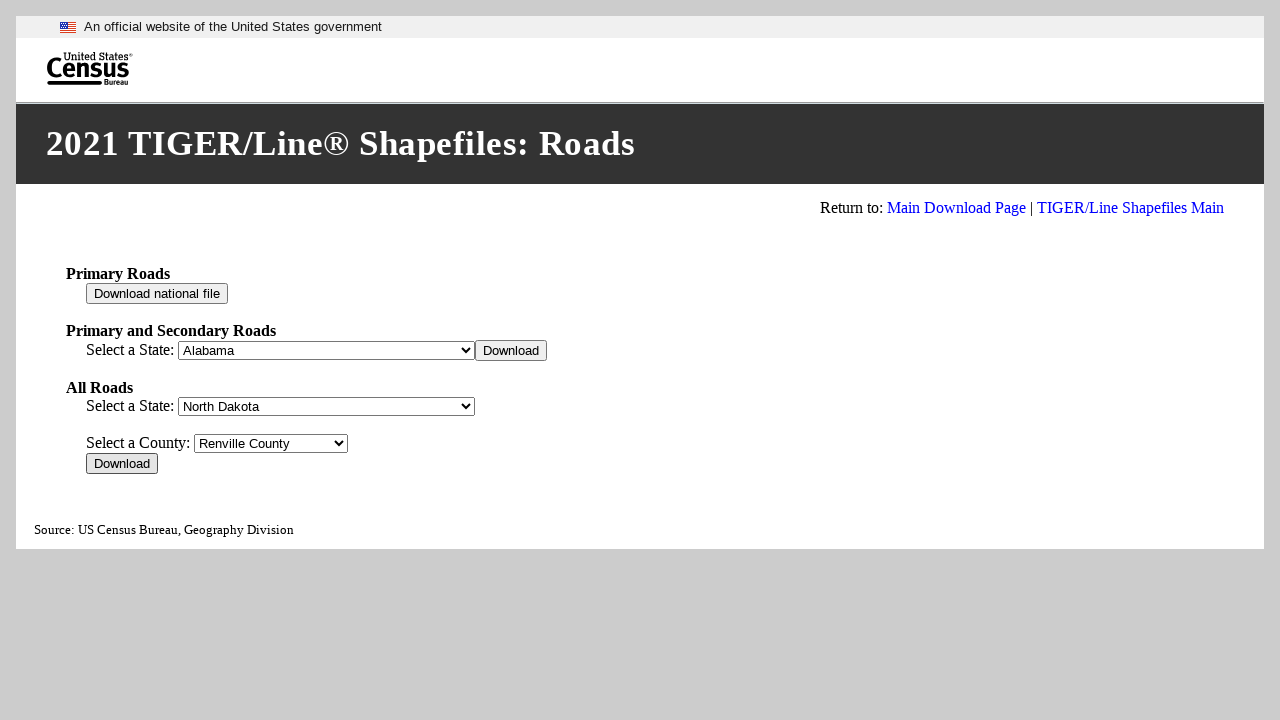

Clicked download button for county 38 at (122, 464) on xpath=//*[@id="div_95"]/input
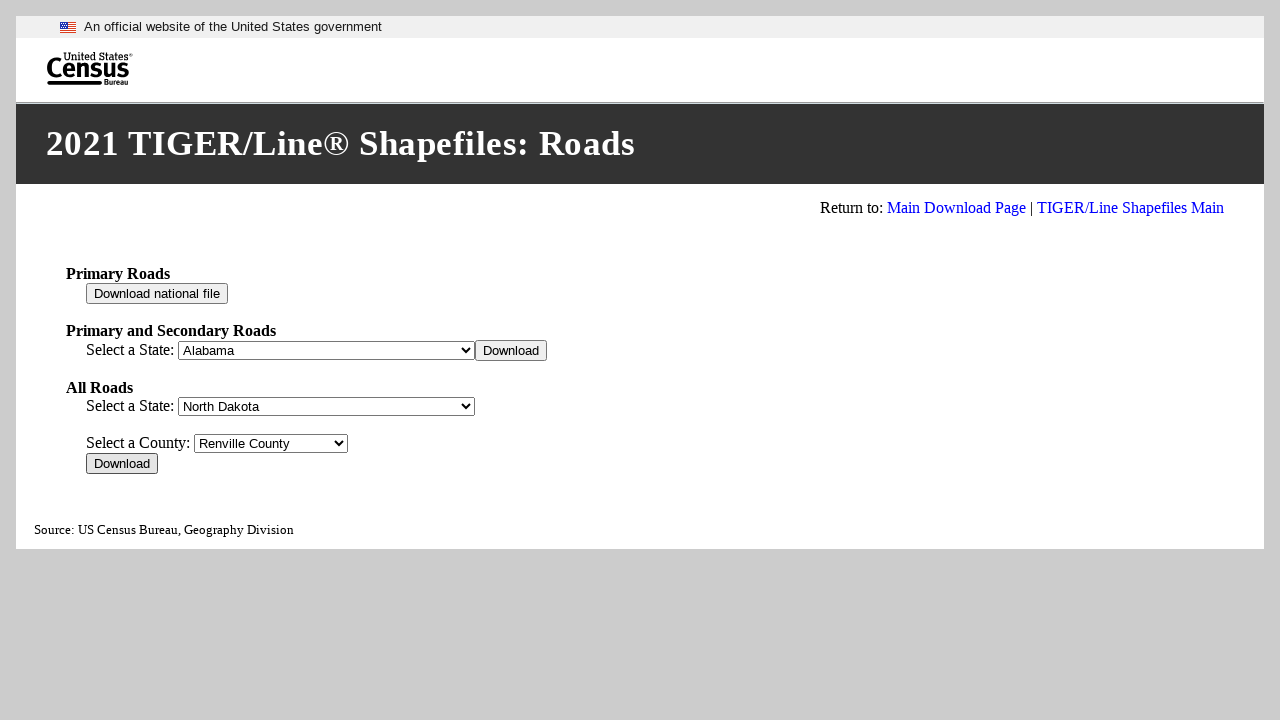

Waited before processing next county
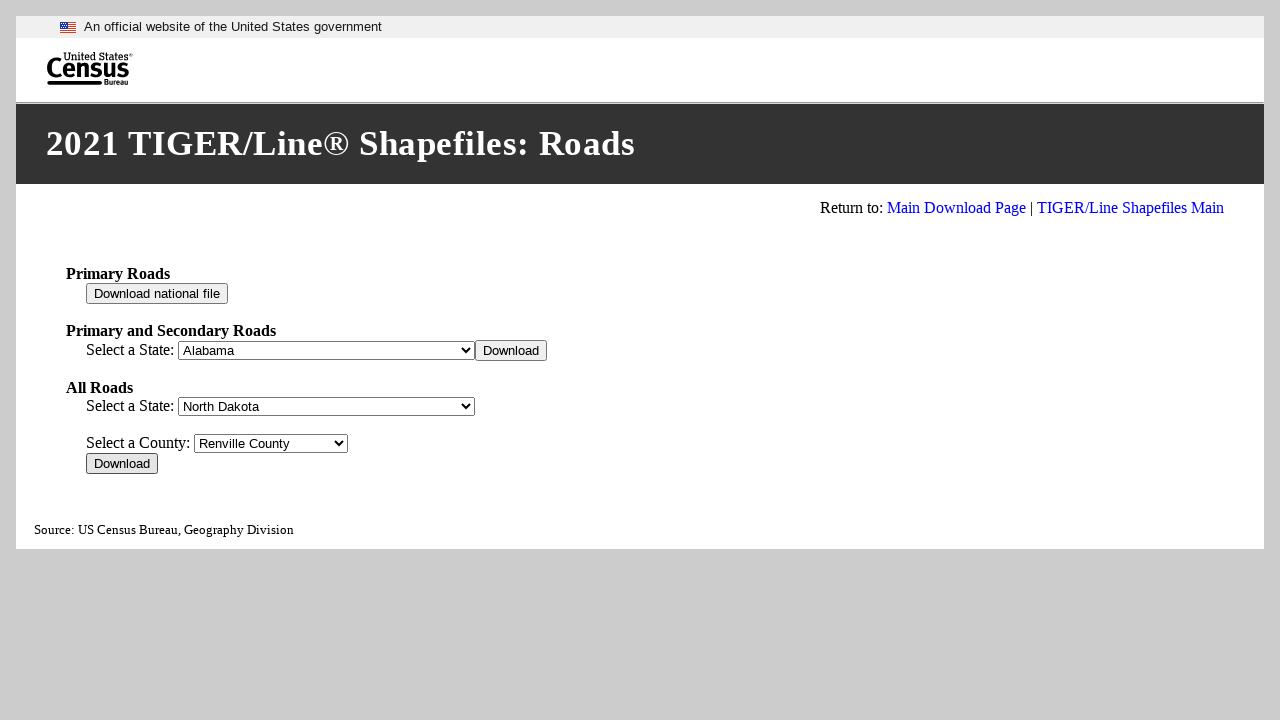

Retrieved value for county option 39
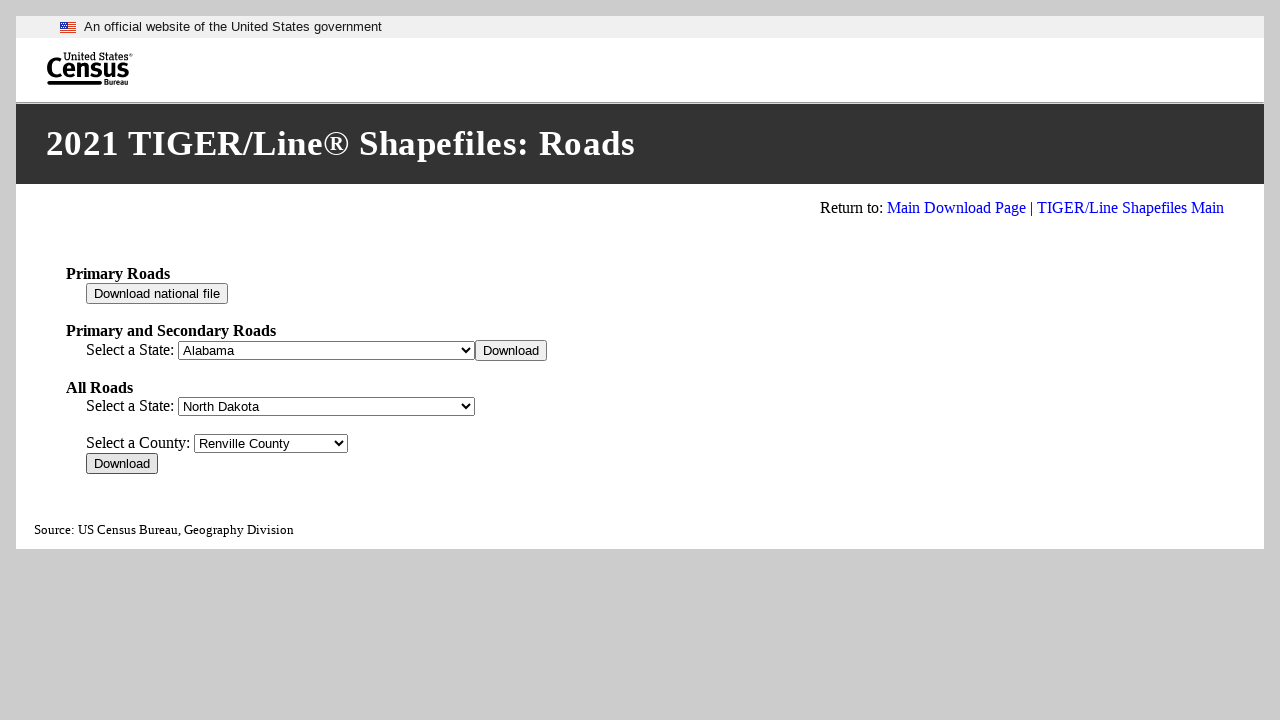

Selected county with value 38077 on #fips__95
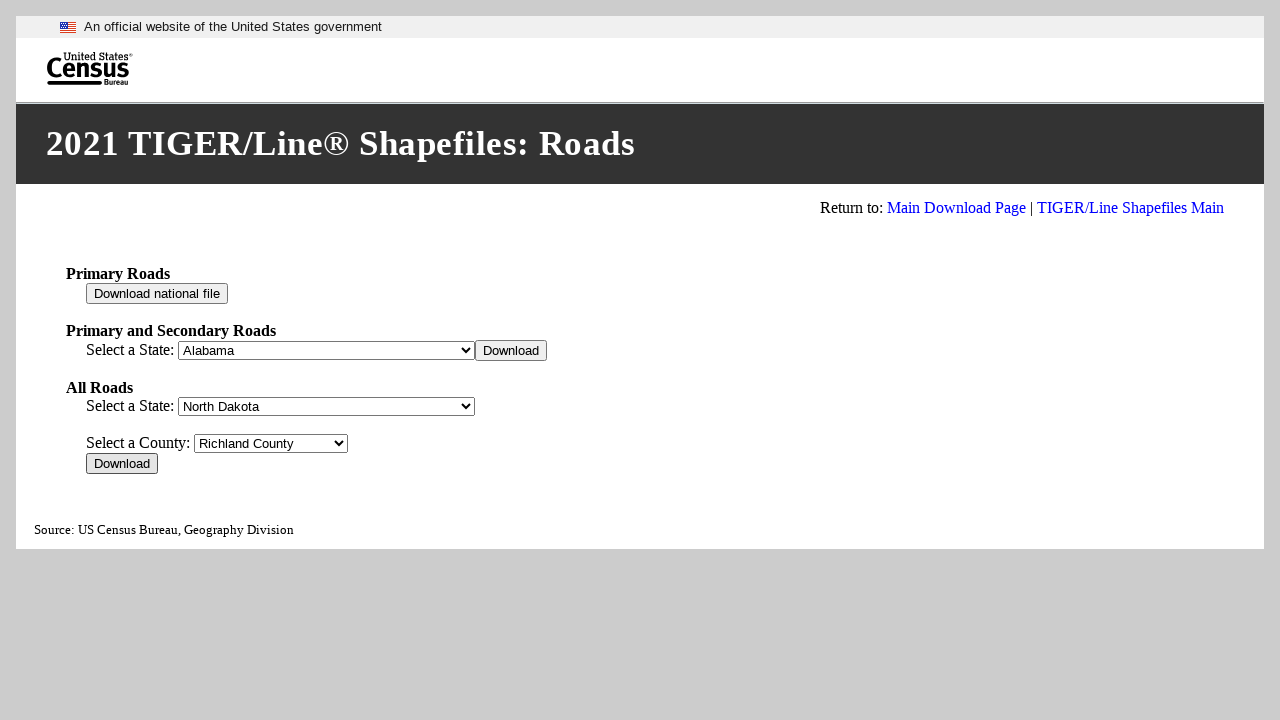

Waited for form to update after county selection
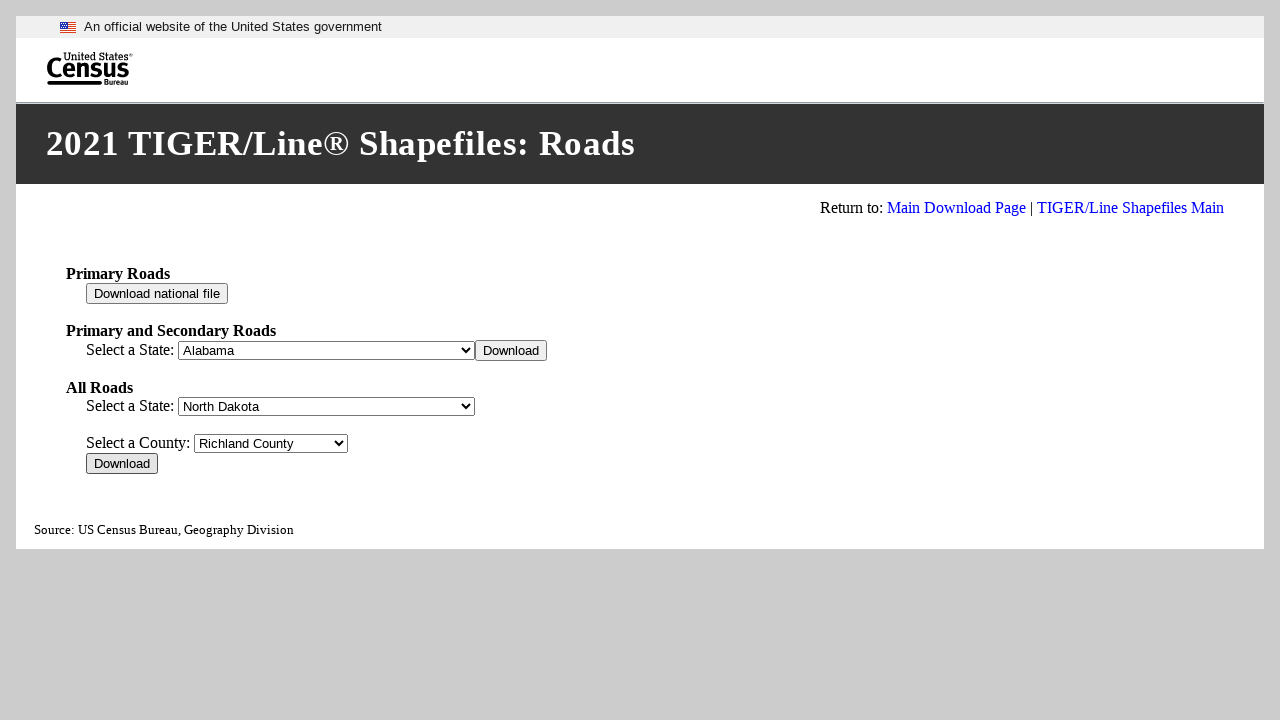

Clicked download button for county 39 at (122, 464) on xpath=//*[@id="div_95"]/input
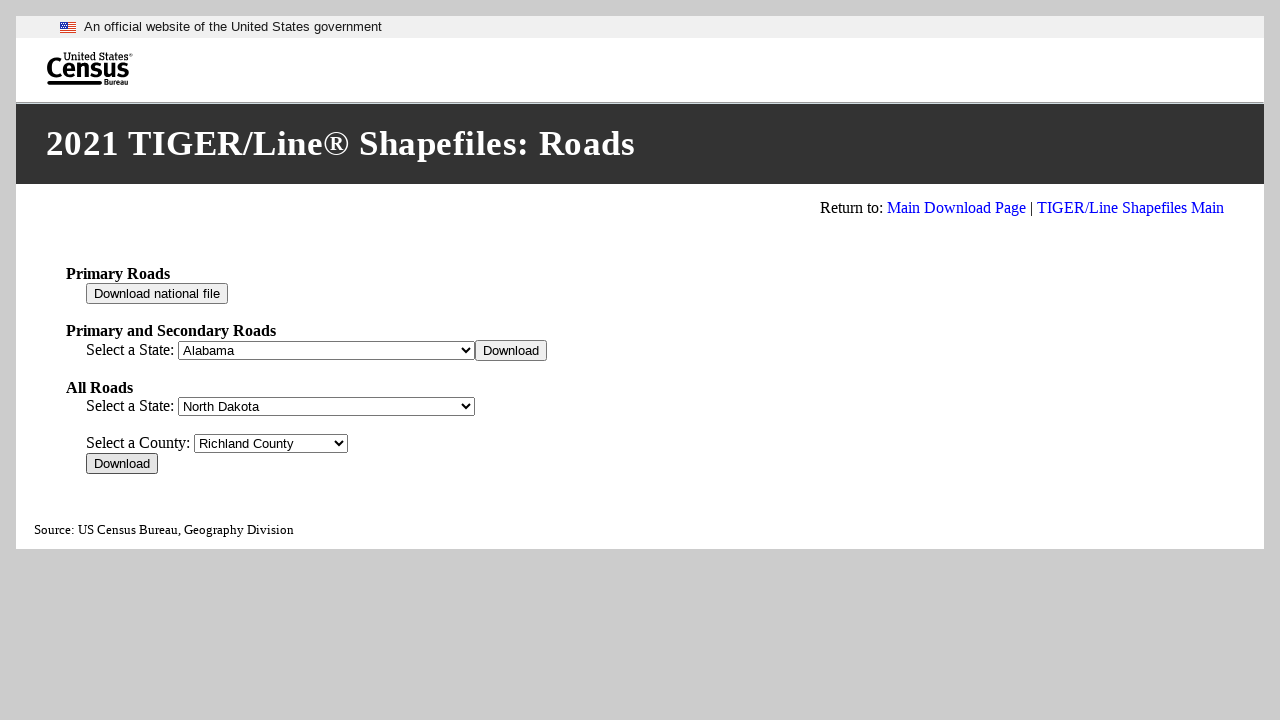

Waited before processing next county
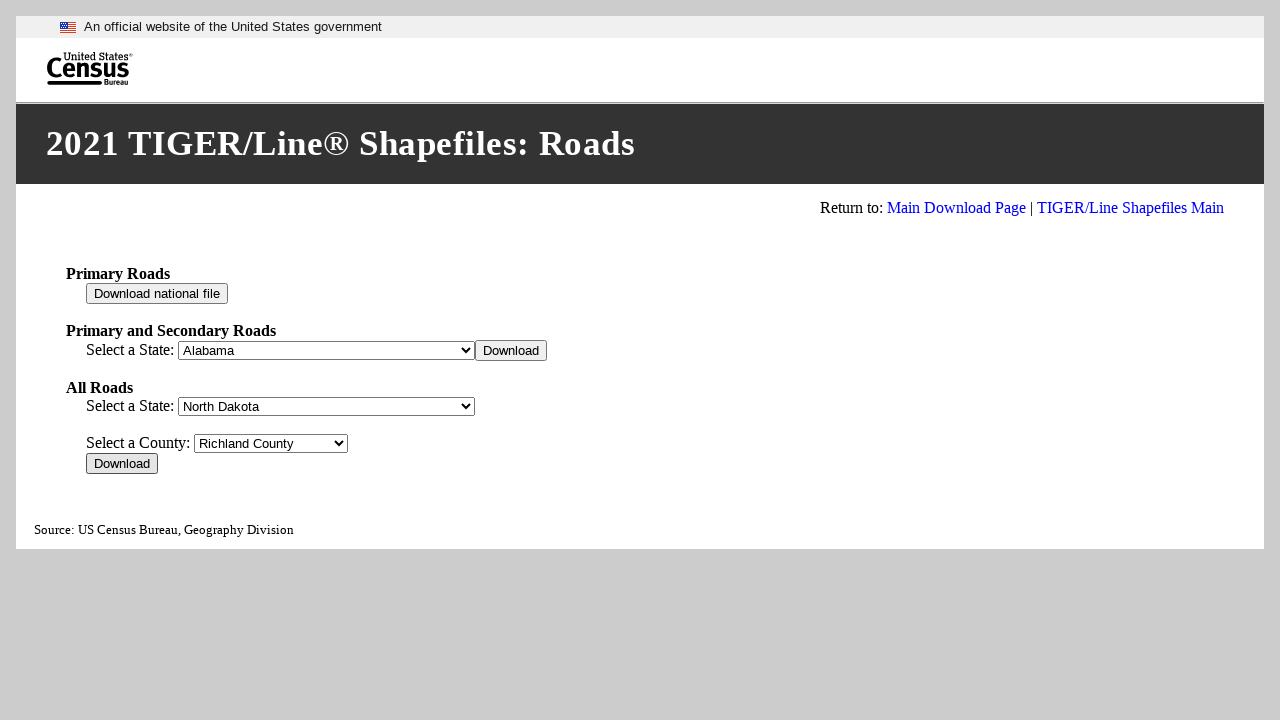

Retrieved value for county option 40
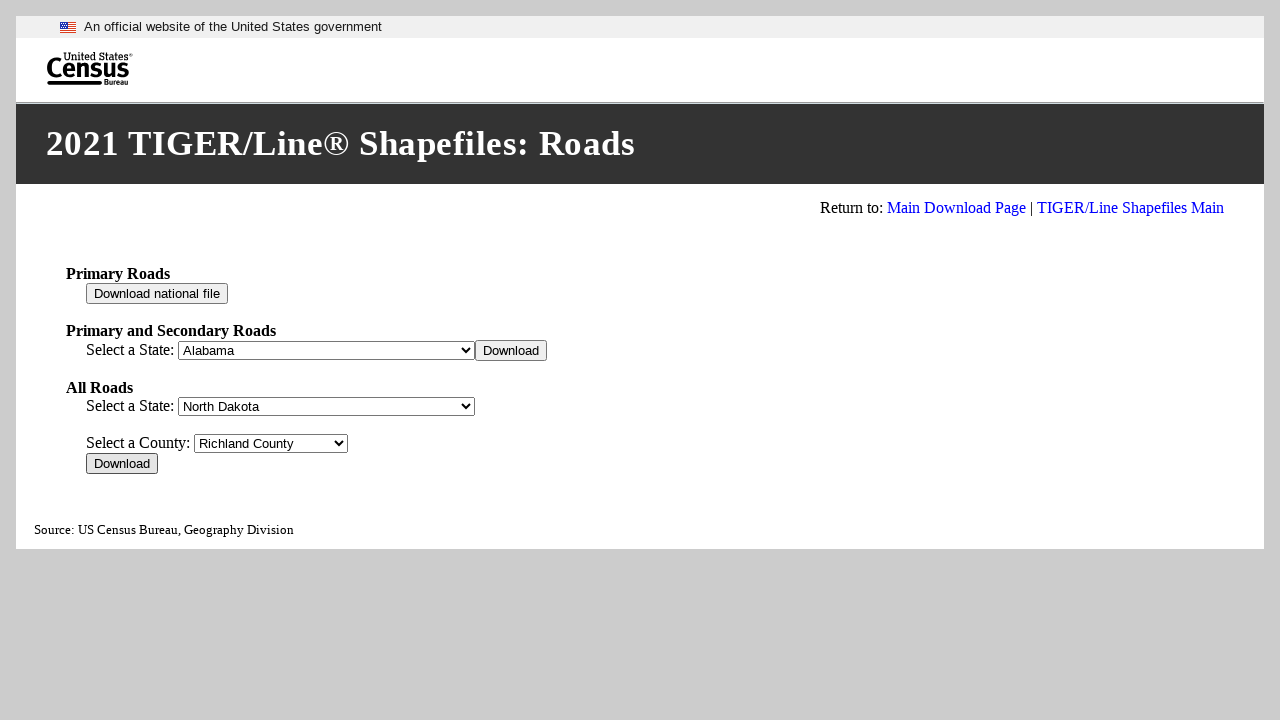

Selected county with value 38079 on #fips__95
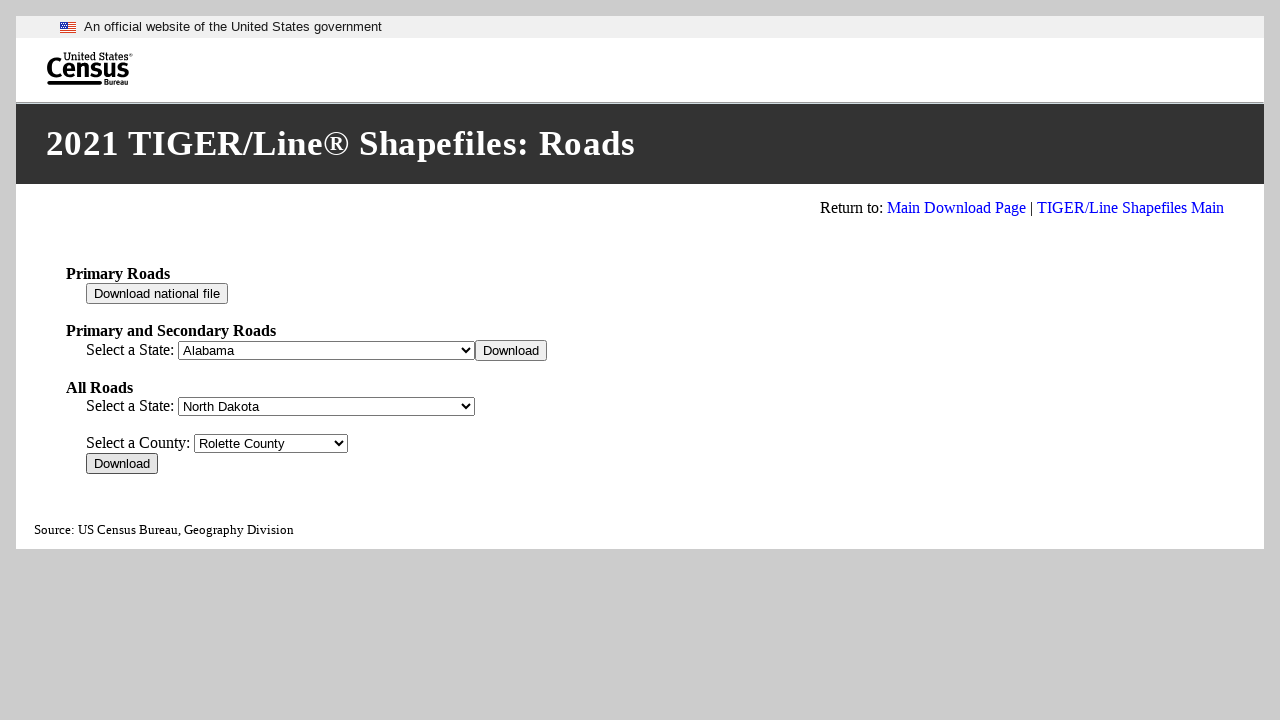

Waited for form to update after county selection
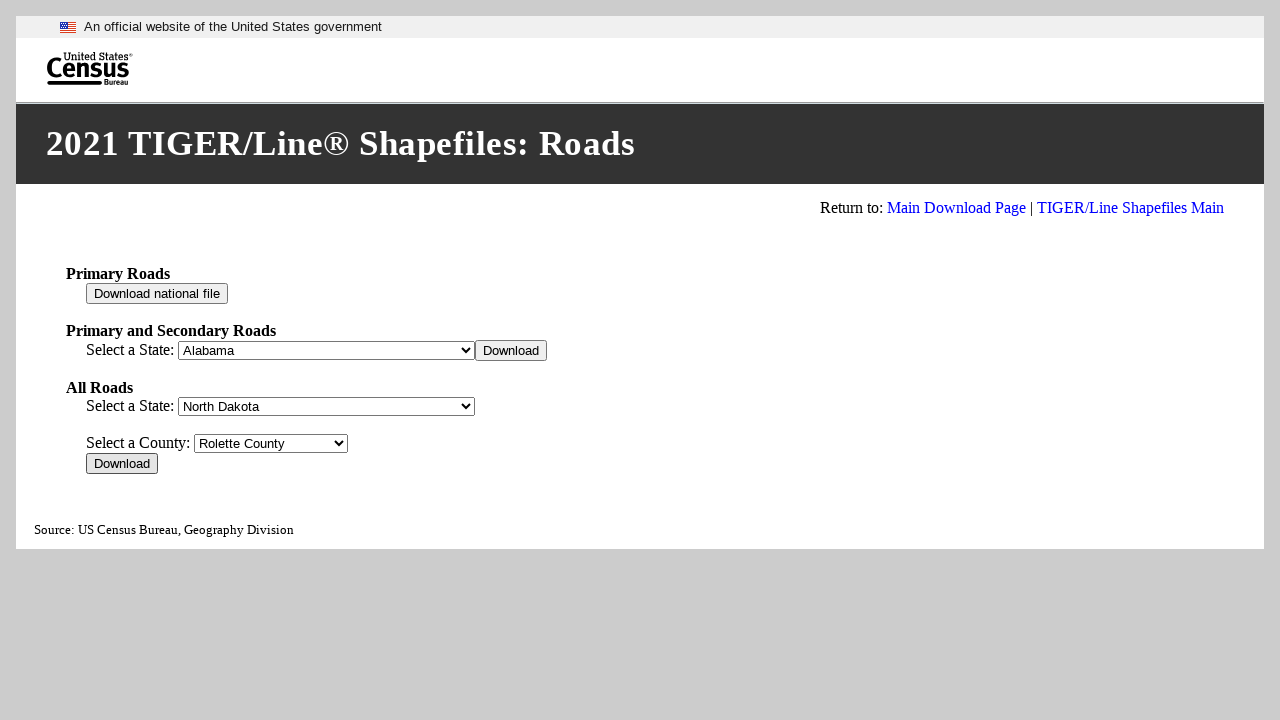

Clicked download button for county 40 at (122, 464) on xpath=//*[@id="div_95"]/input
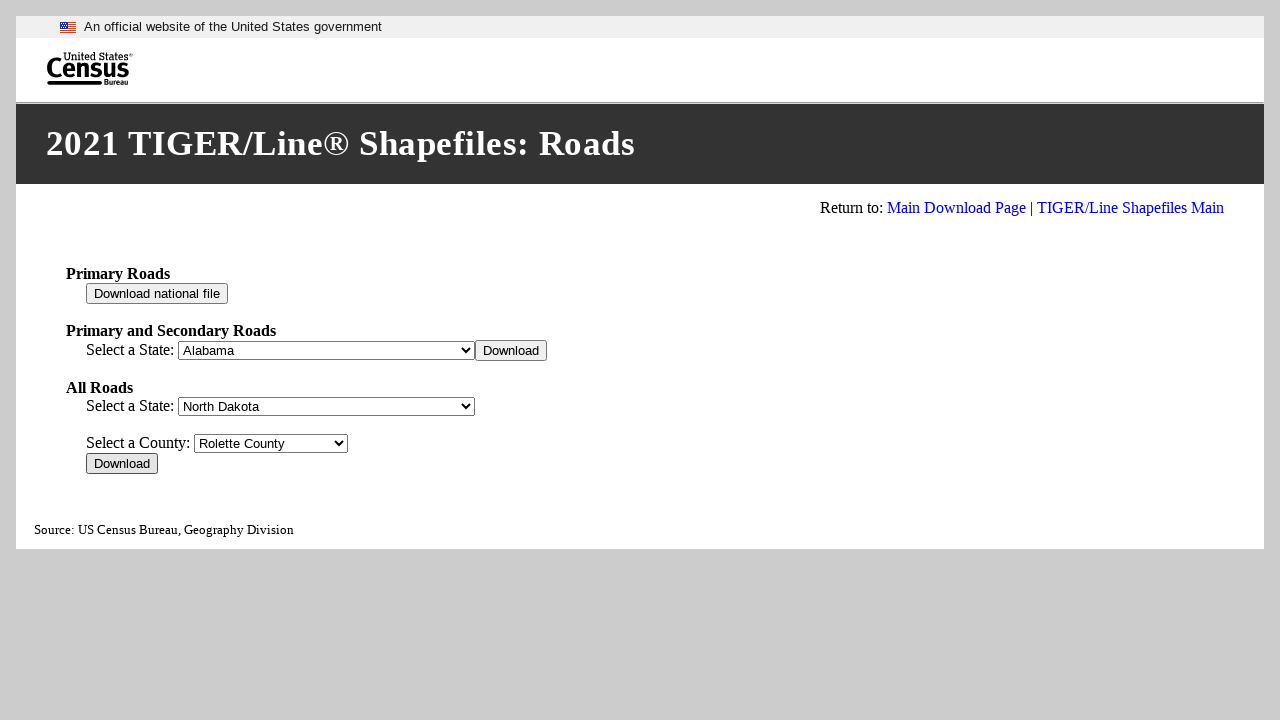

Waited before processing next county
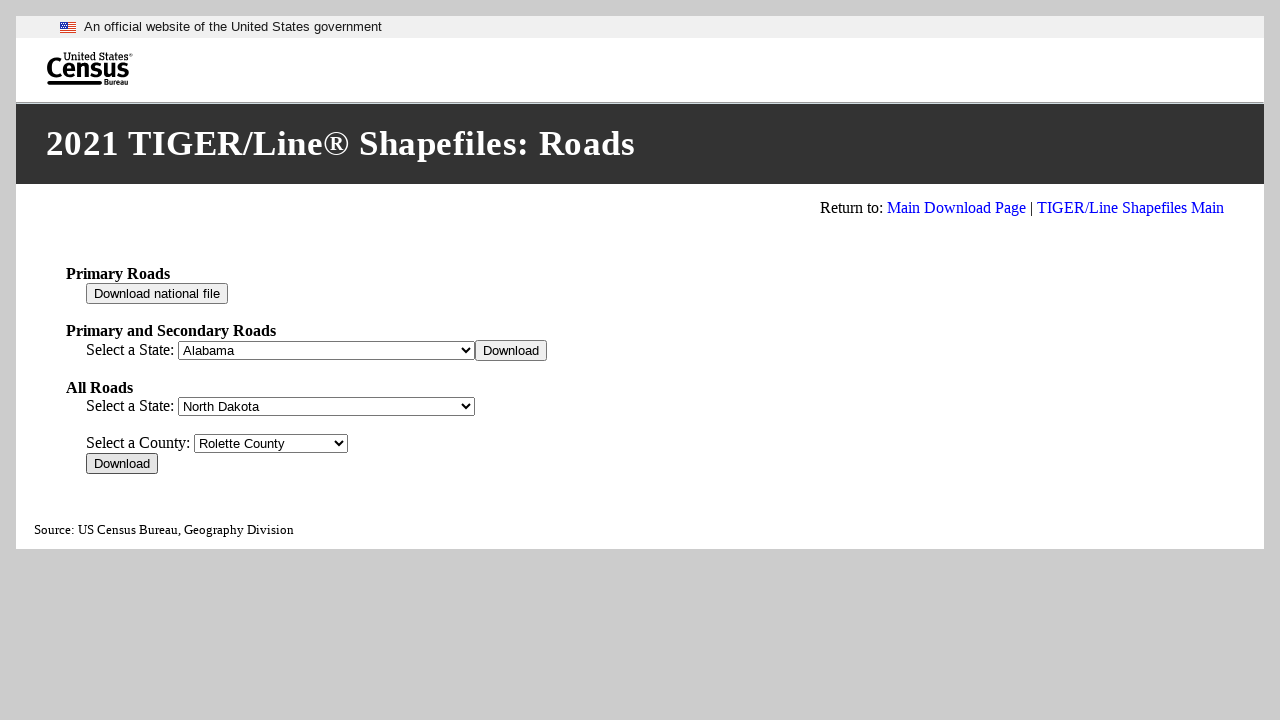

Retrieved value for county option 41
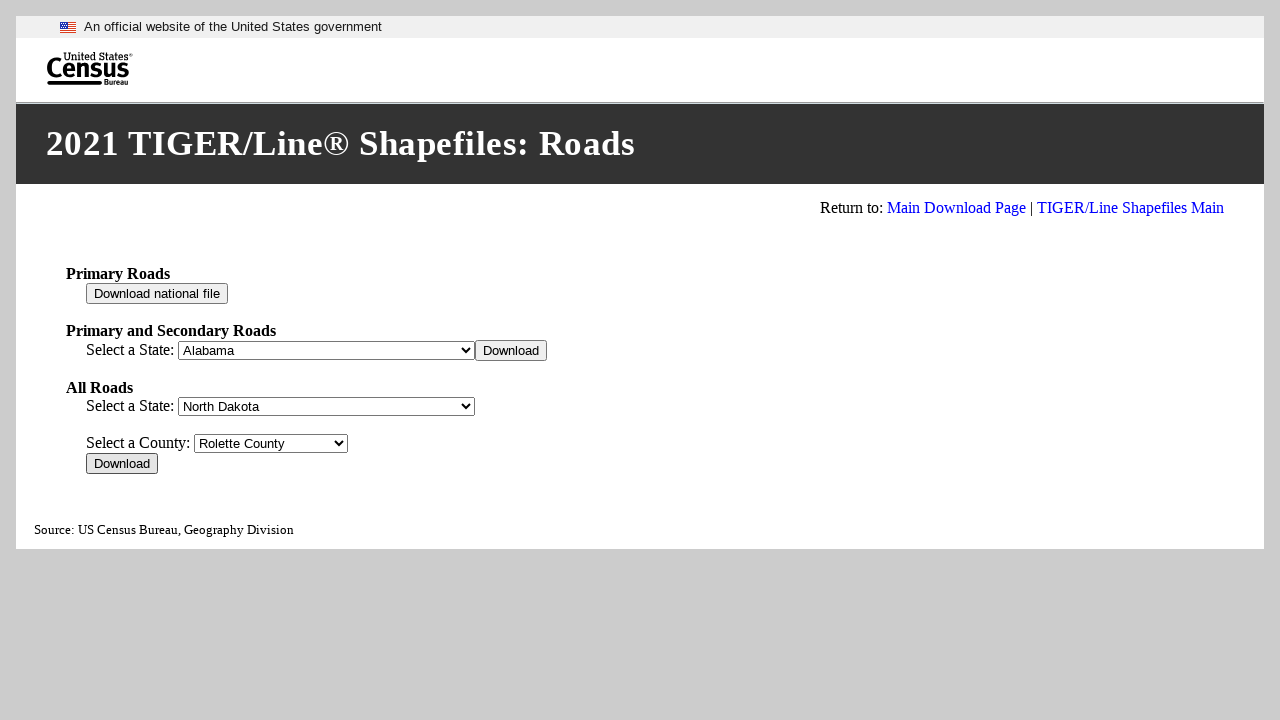

Selected county with value 38081 on #fips__95
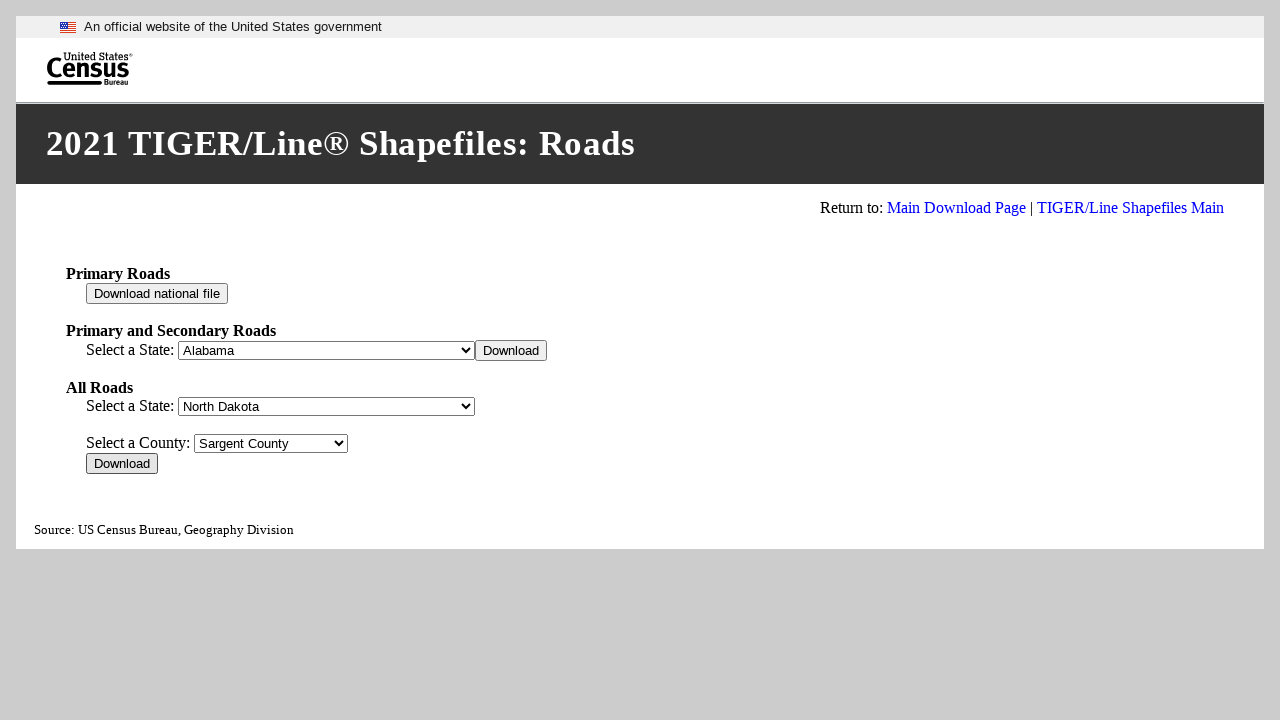

Waited for form to update after county selection
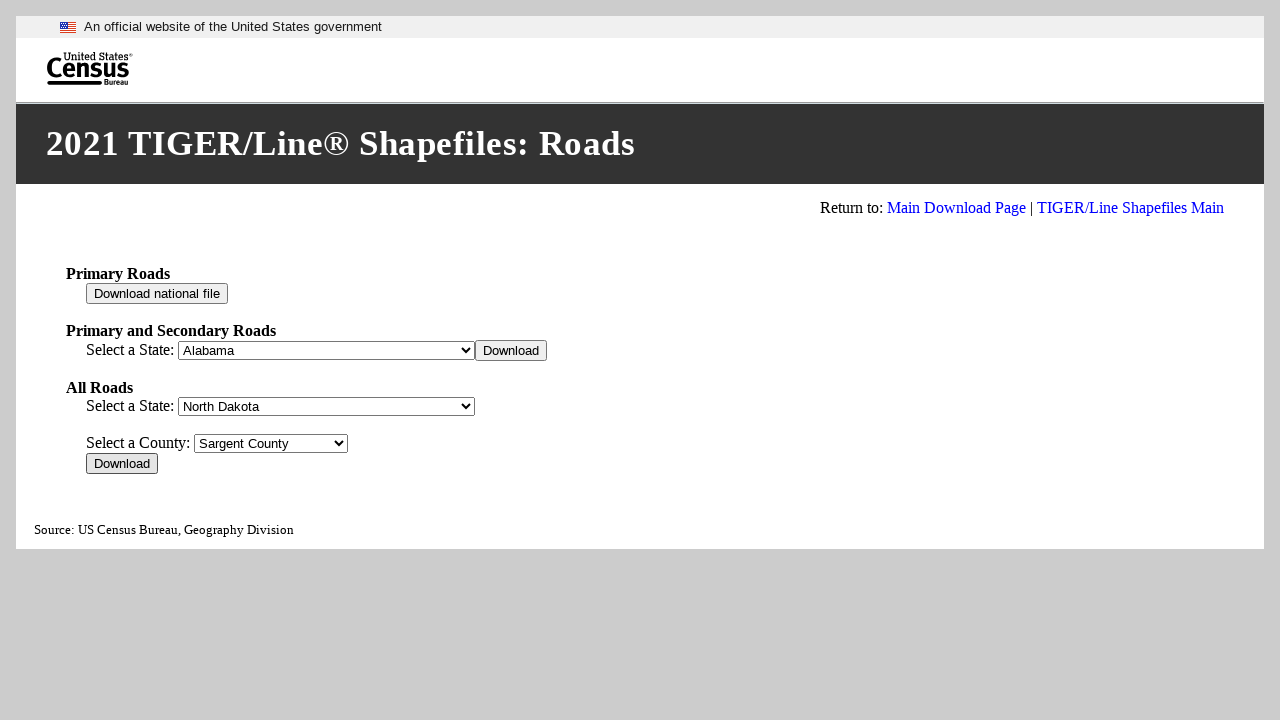

Clicked download button for county 41 at (122, 464) on xpath=//*[@id="div_95"]/input
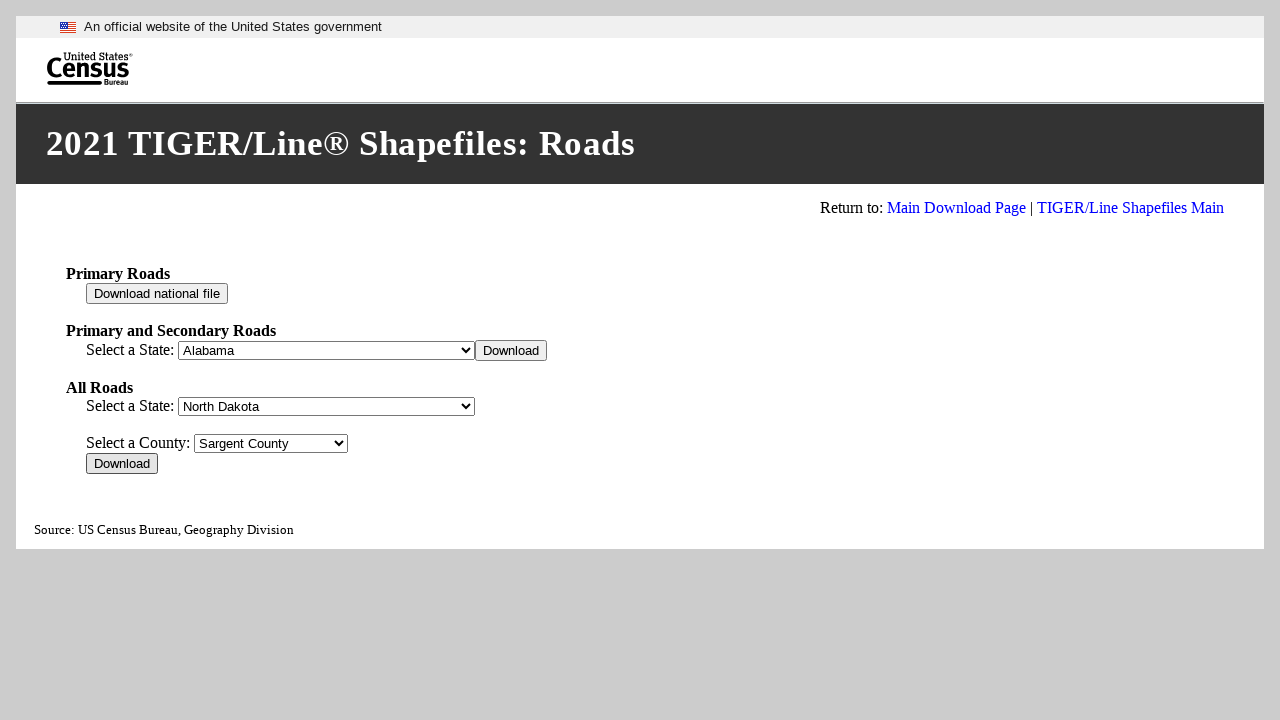

Waited before processing next county
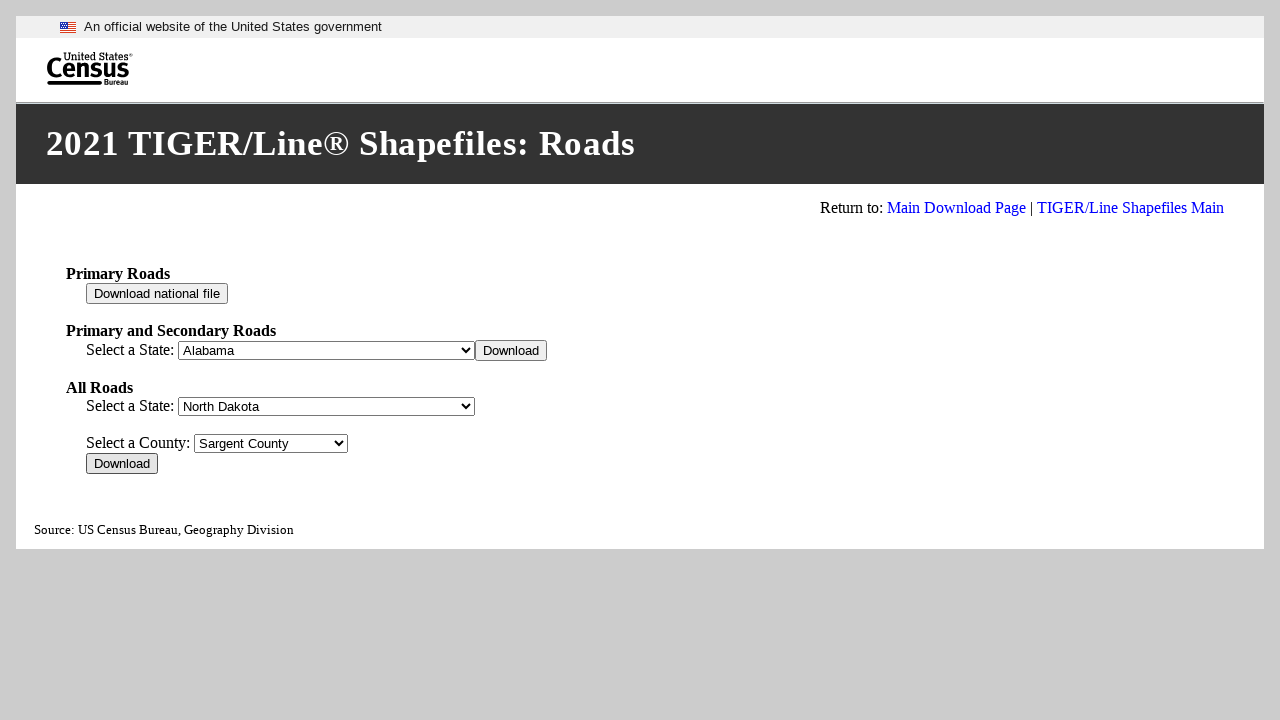

Retrieved value for county option 42
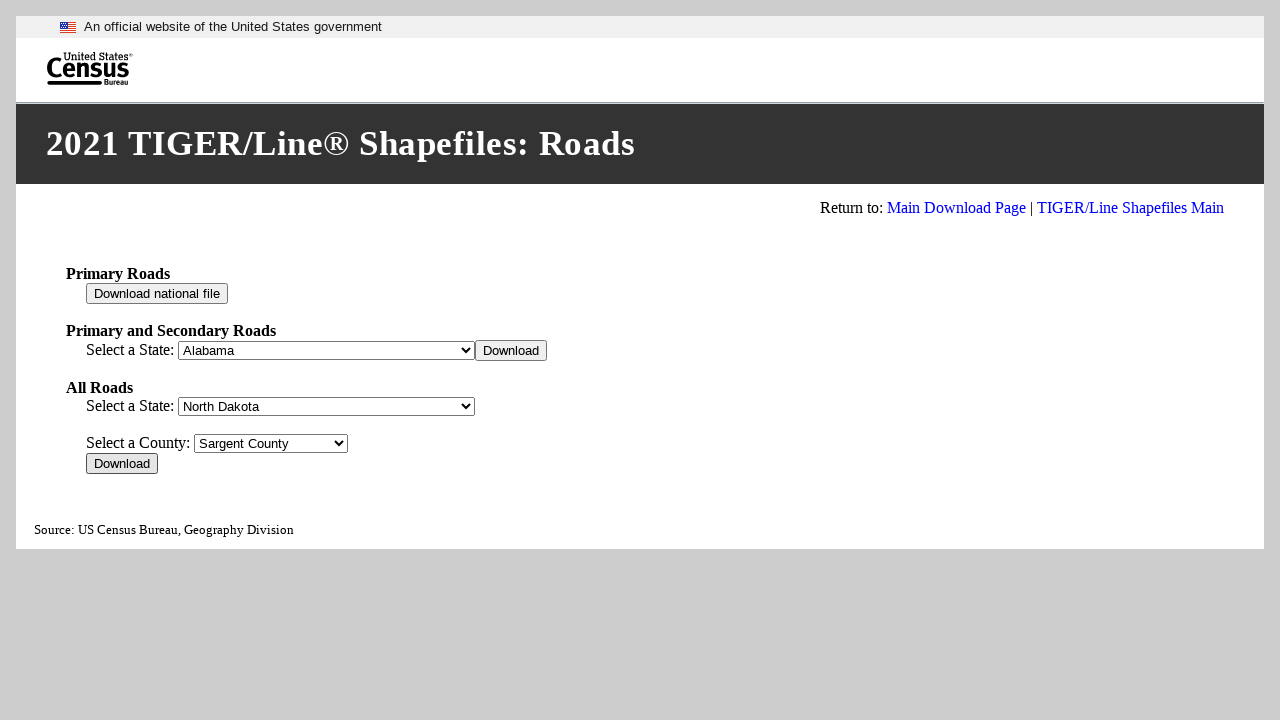

Selected county with value 38083 on #fips__95
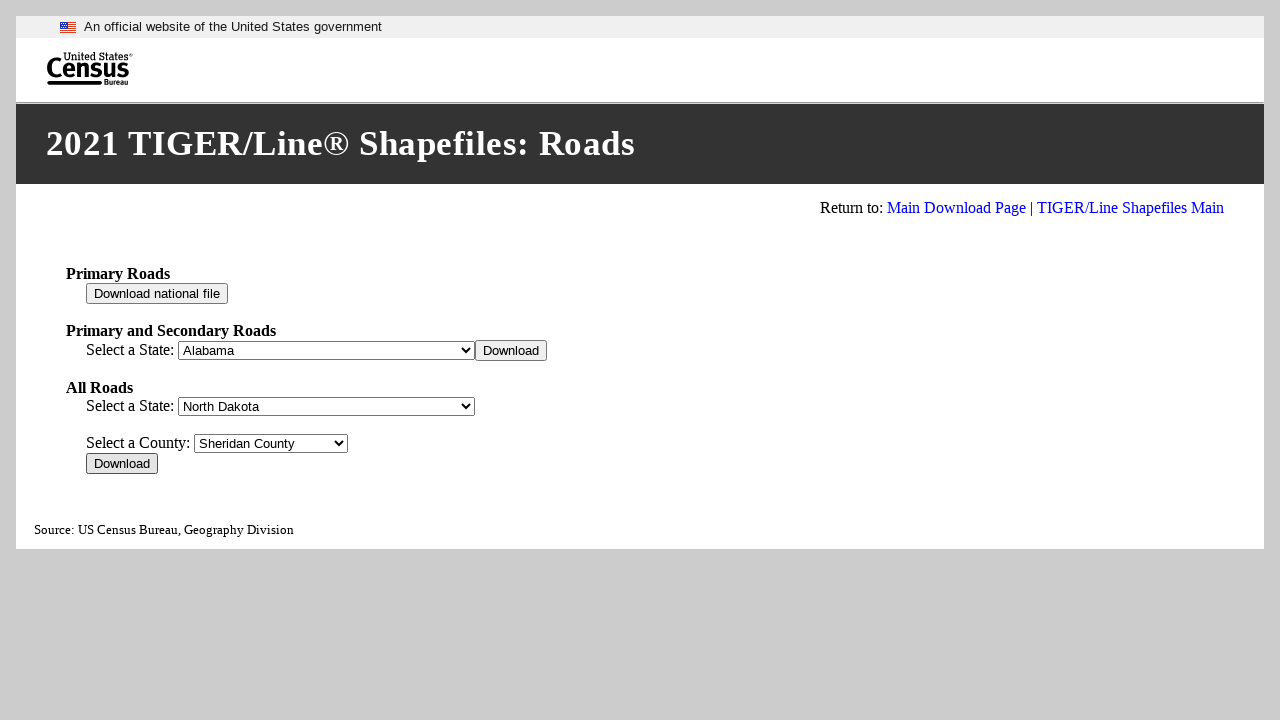

Waited for form to update after county selection
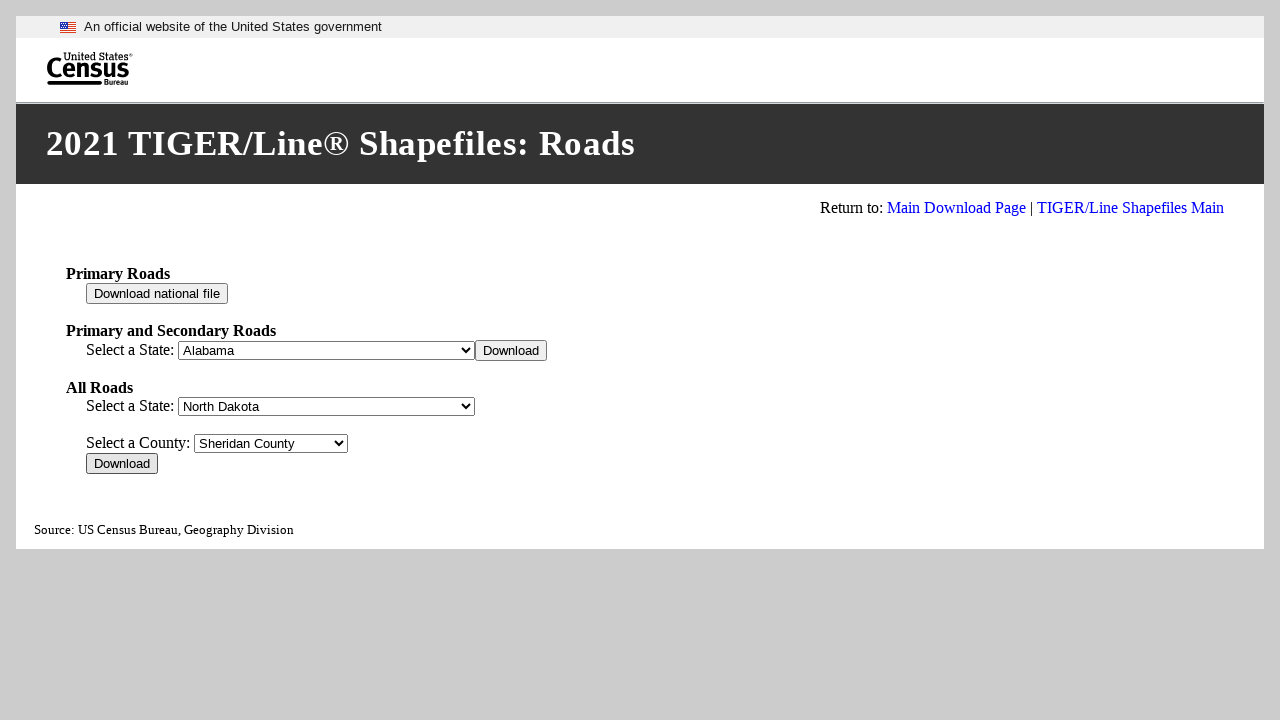

Clicked download button for county 42 at (122, 464) on xpath=//*[@id="div_95"]/input
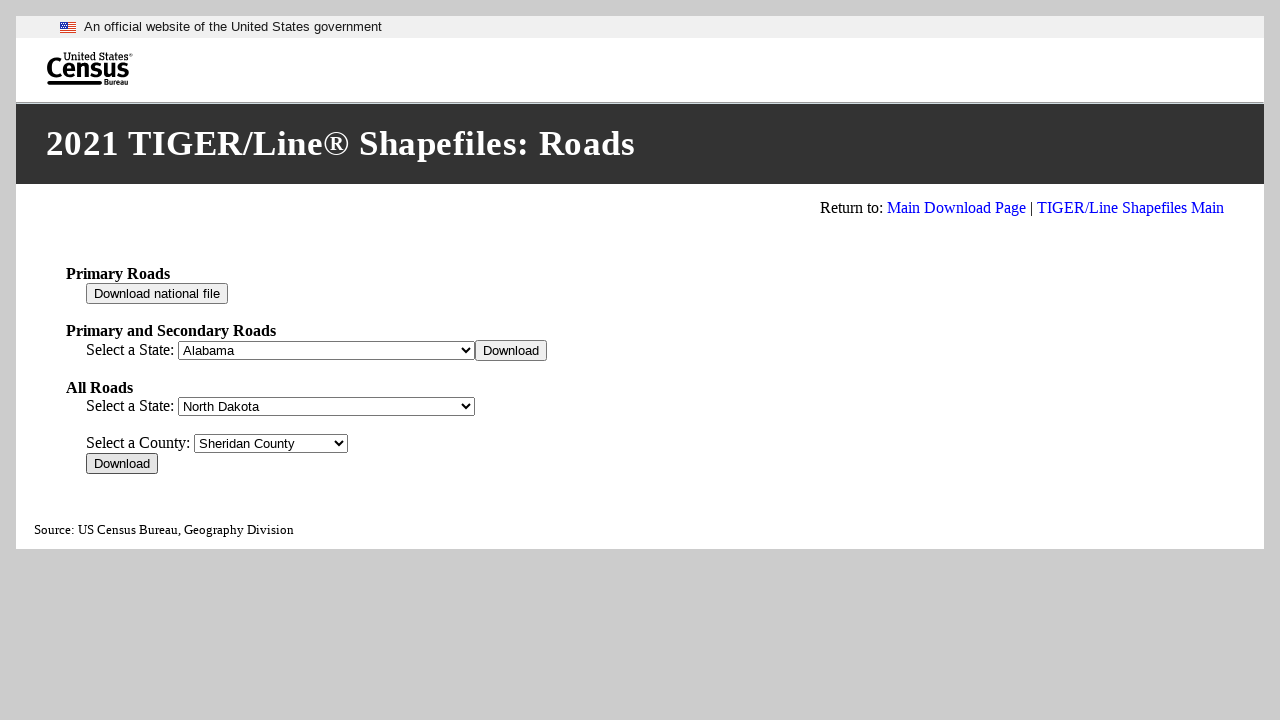

Waited before processing next county
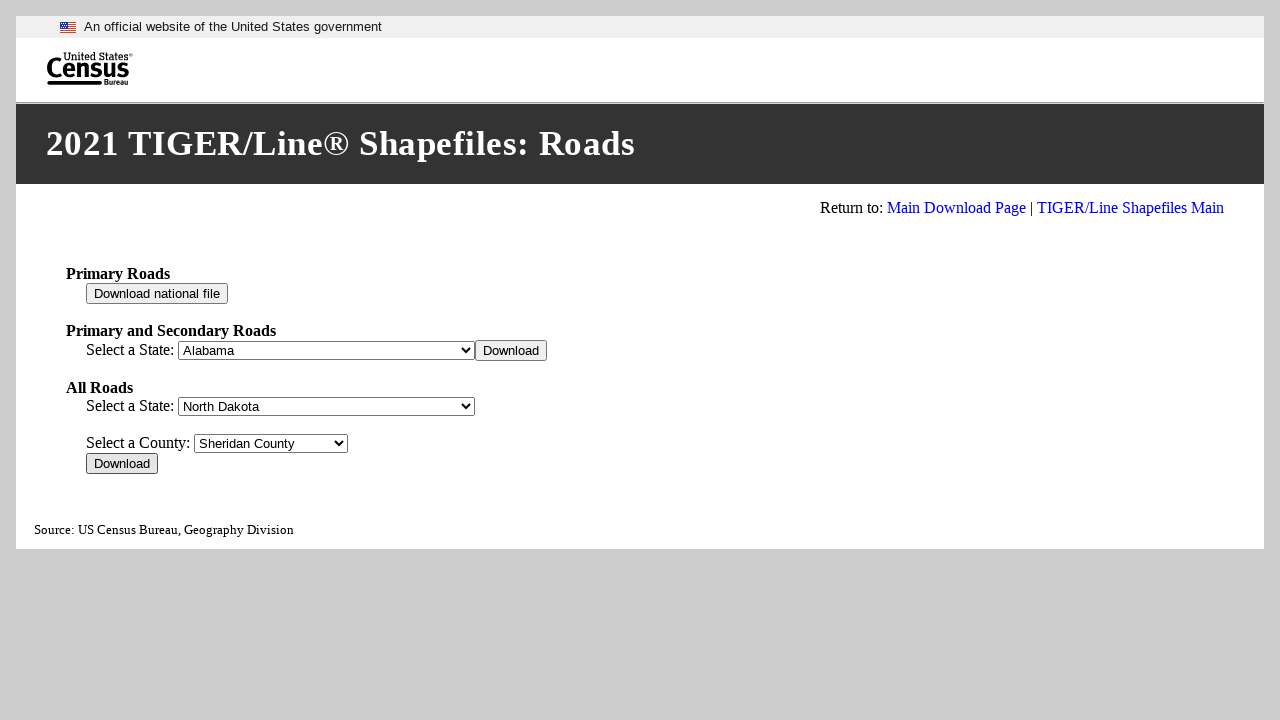

Retrieved value for county option 43
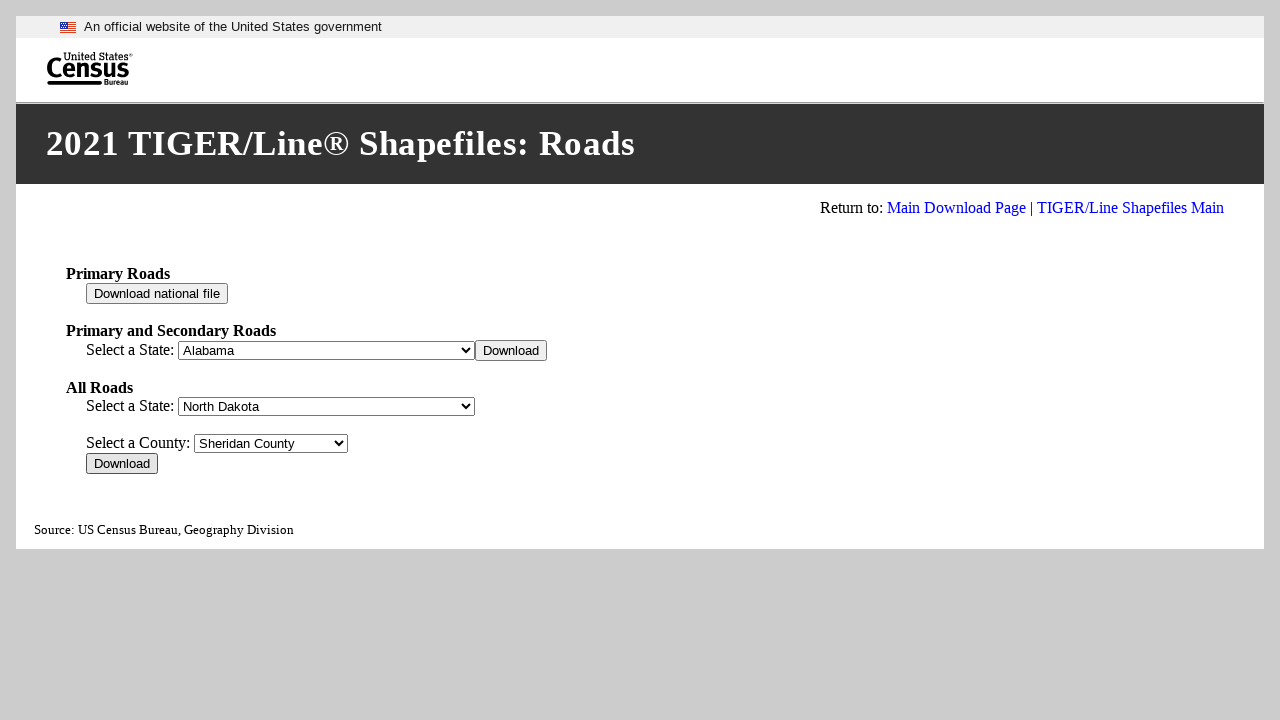

Selected county with value 38085 on #fips__95
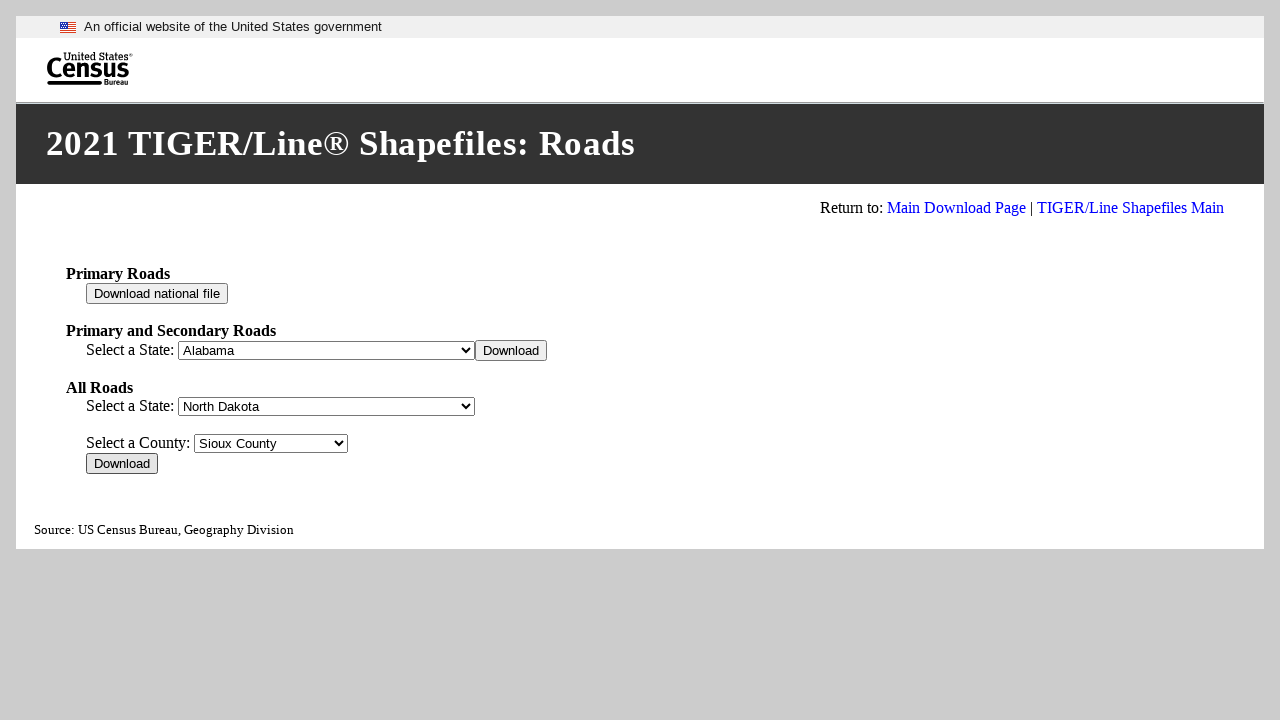

Waited for form to update after county selection
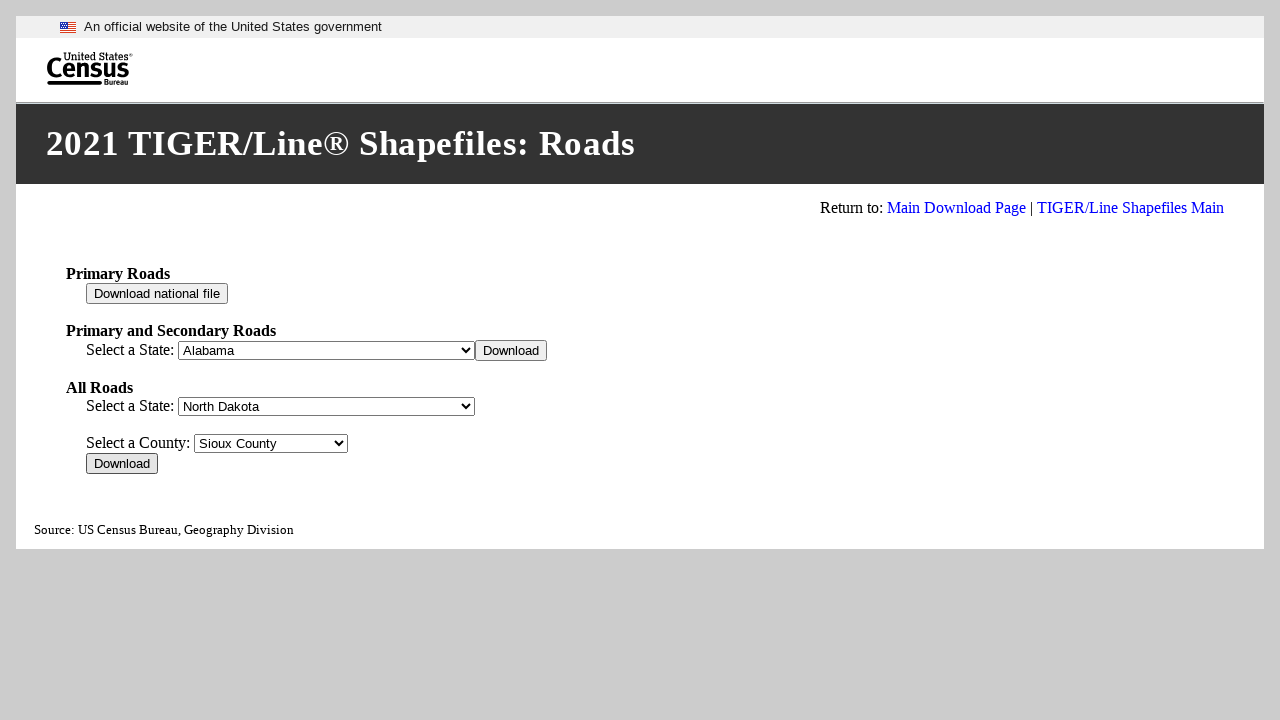

Clicked download button for county 43 at (122, 464) on xpath=//*[@id="div_95"]/input
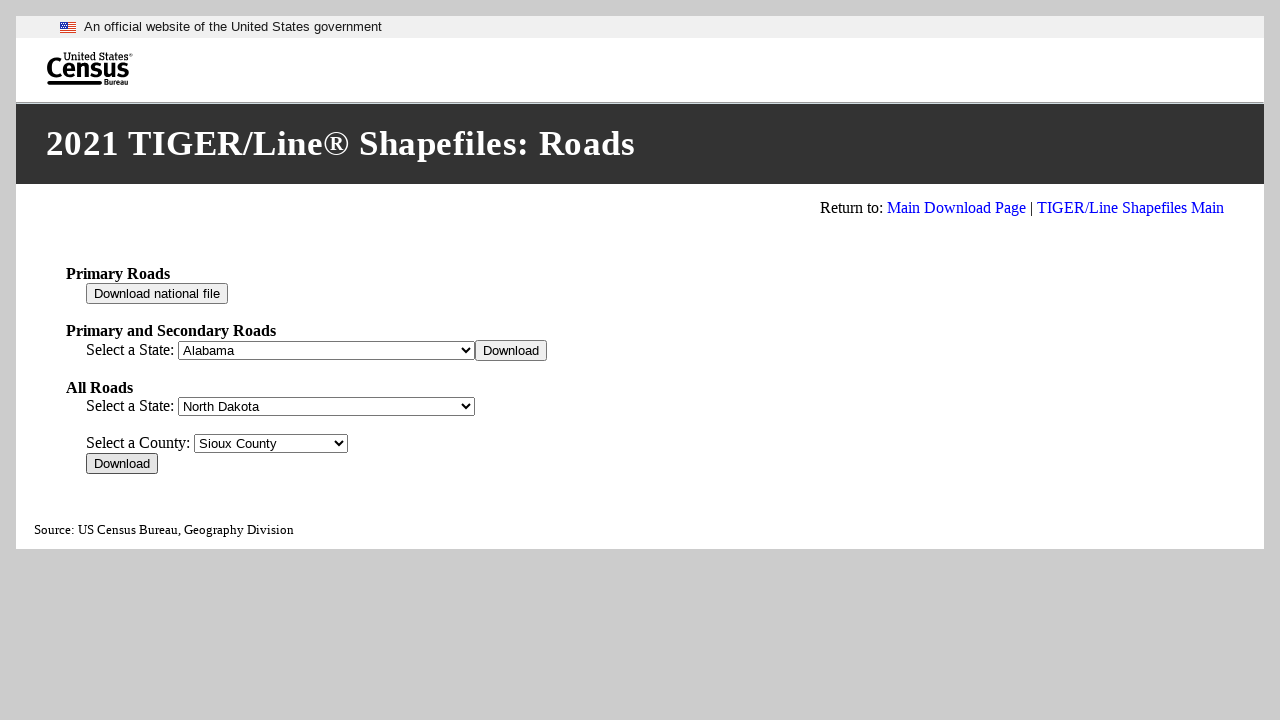

Waited before processing next county
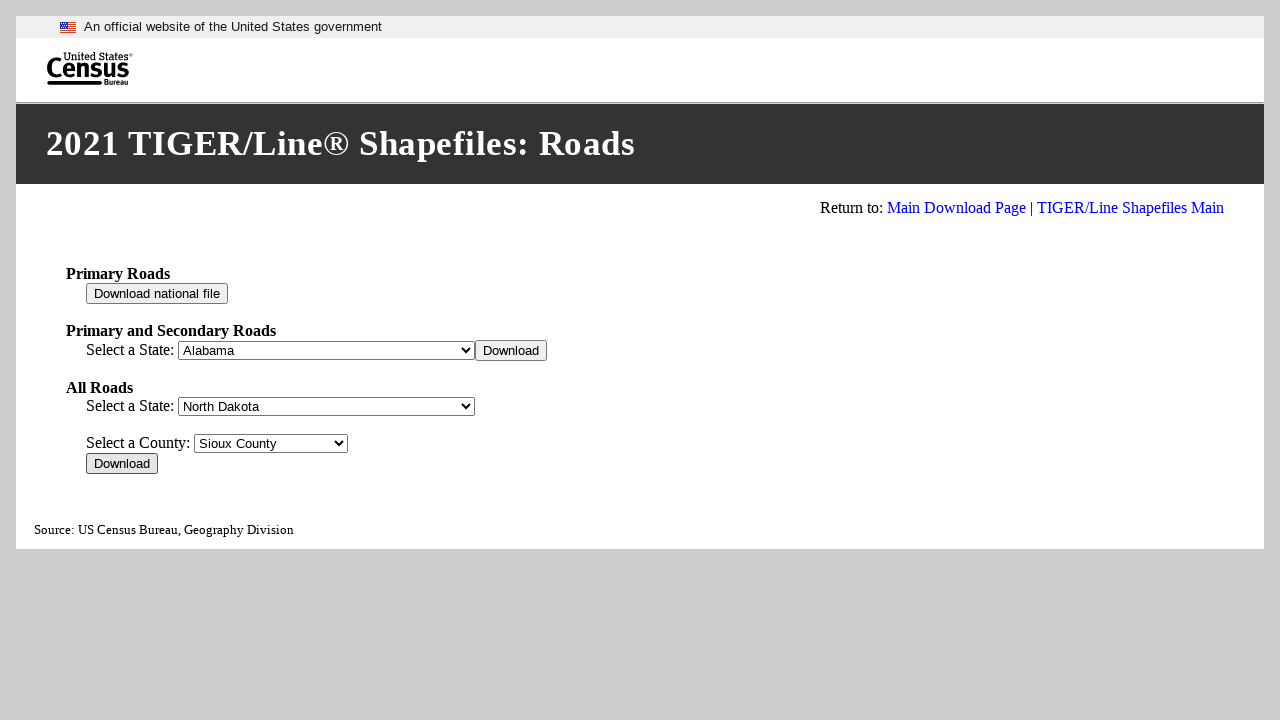

Retrieved value for county option 44
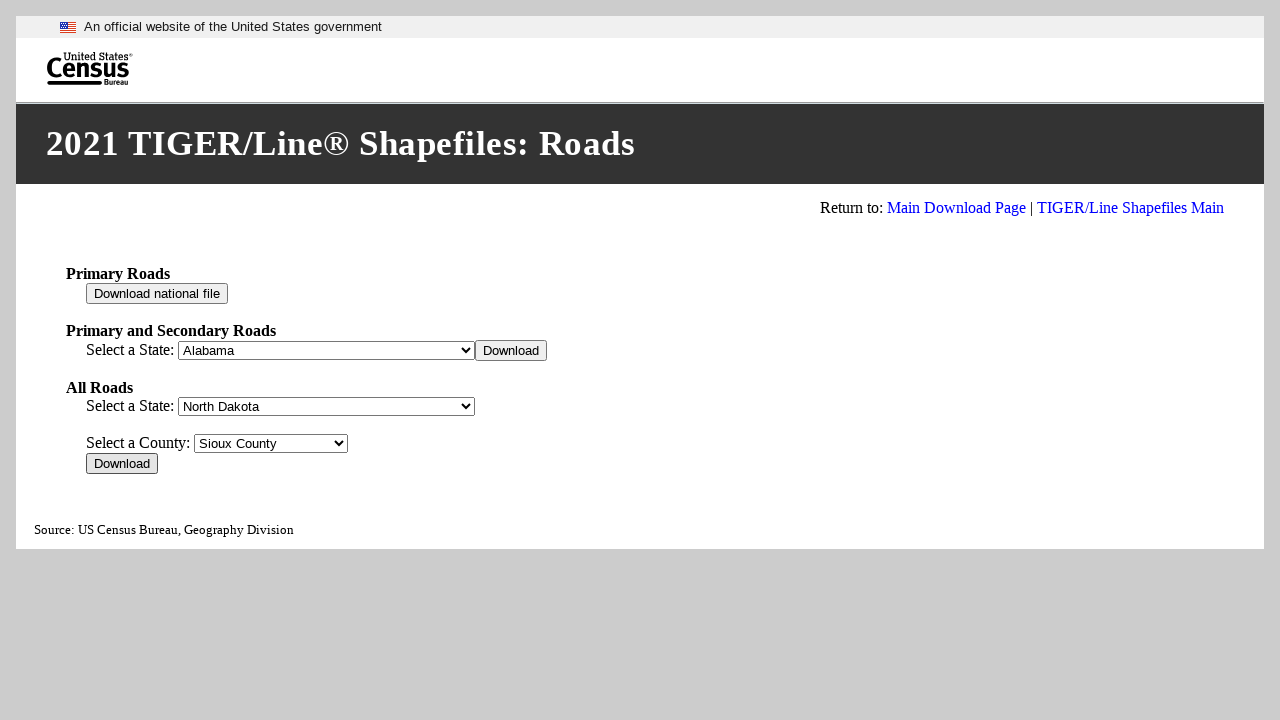

Selected county with value 38087 on #fips__95
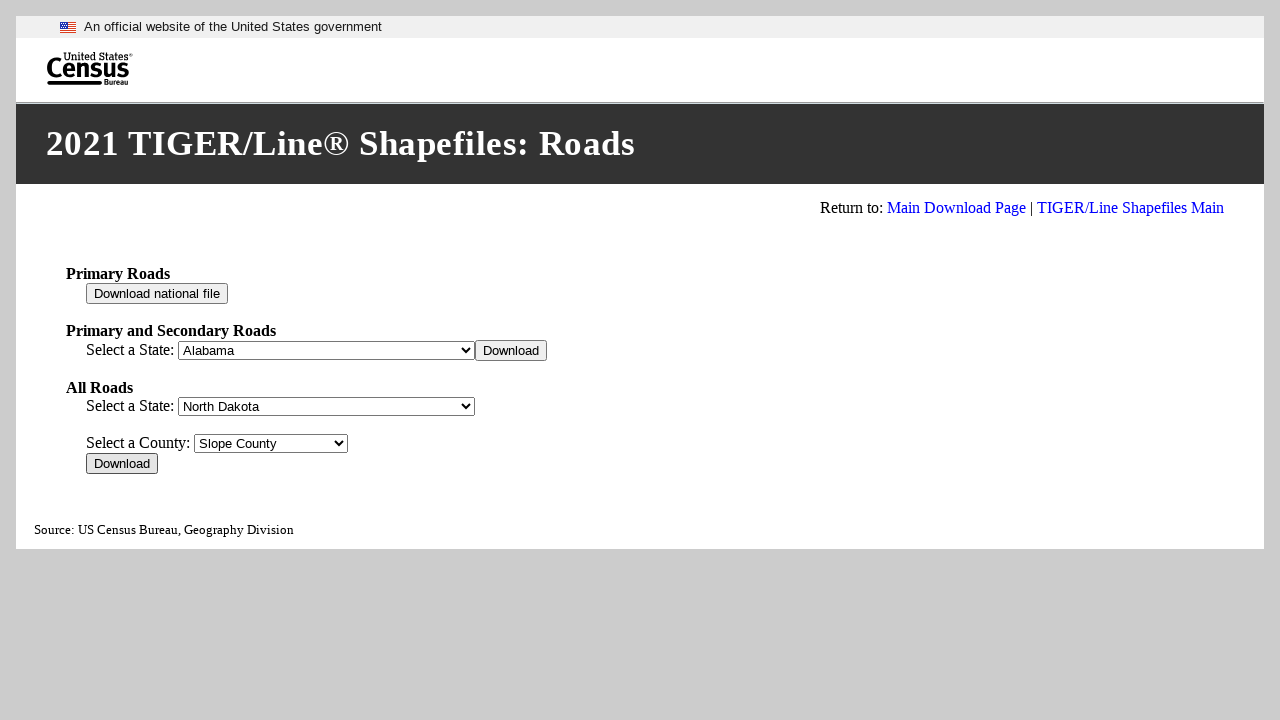

Waited for form to update after county selection
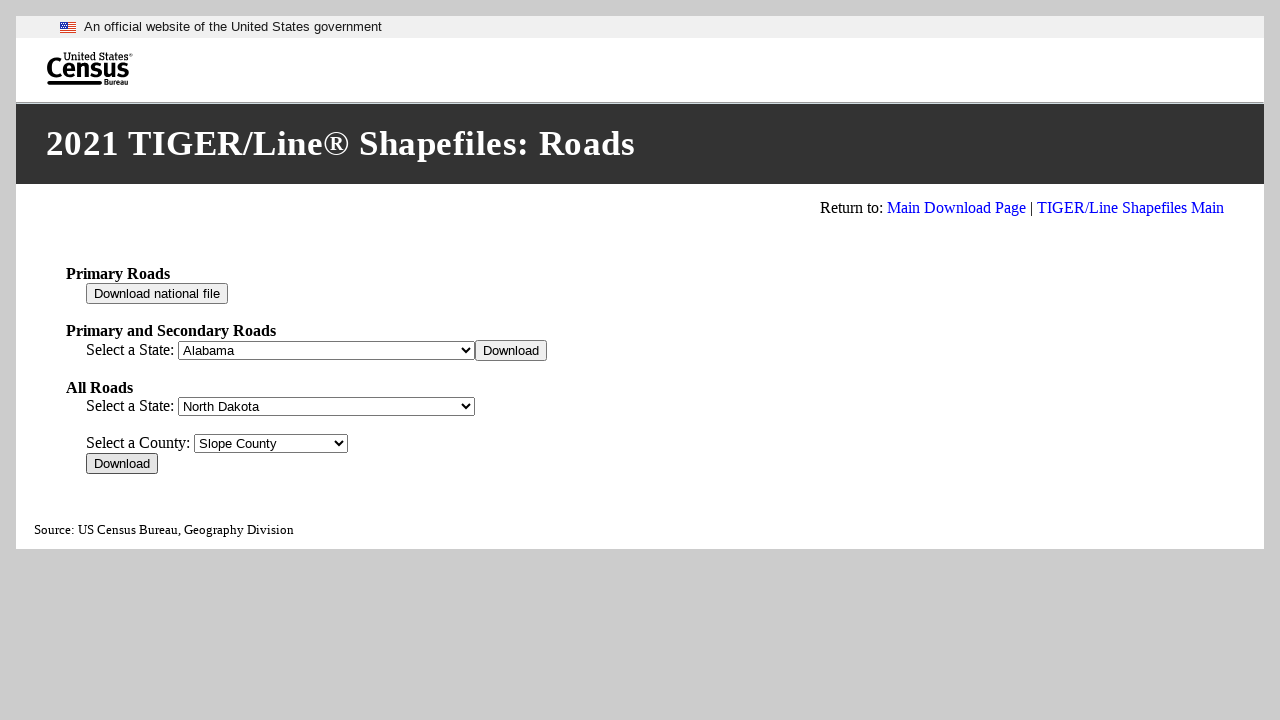

Clicked download button for county 44 at (122, 464) on xpath=//*[@id="div_95"]/input
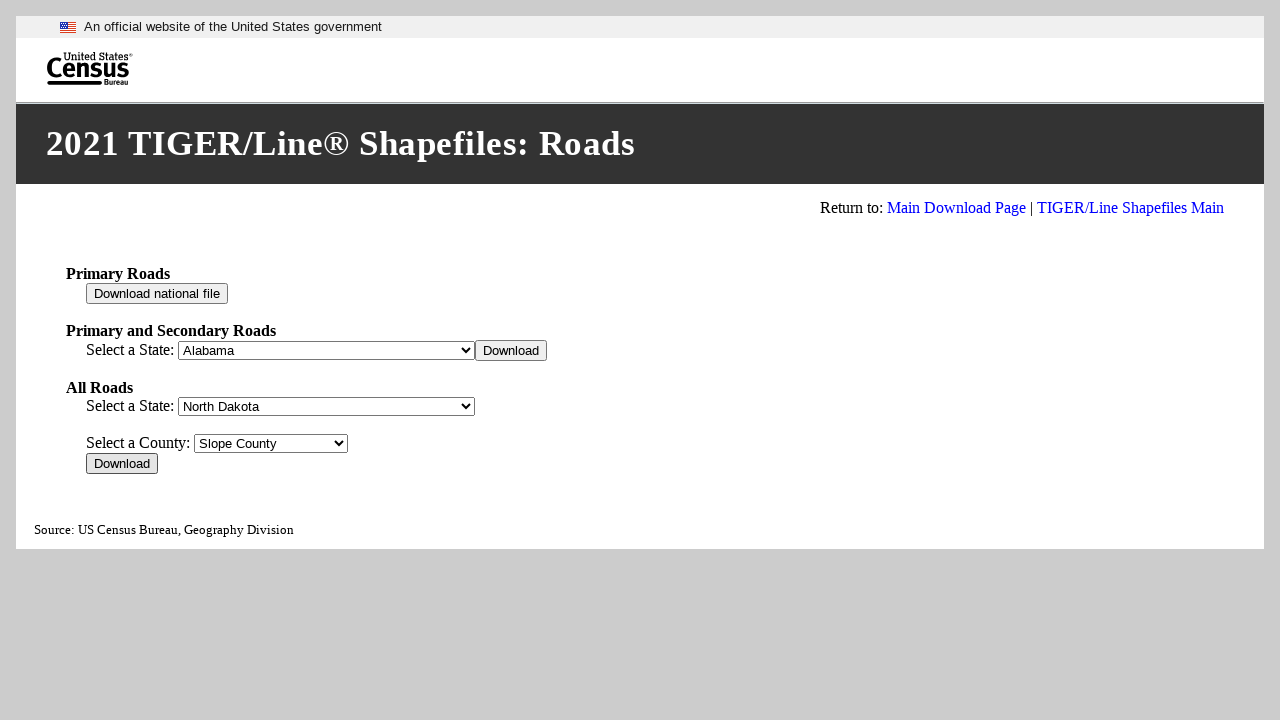

Waited before processing next county
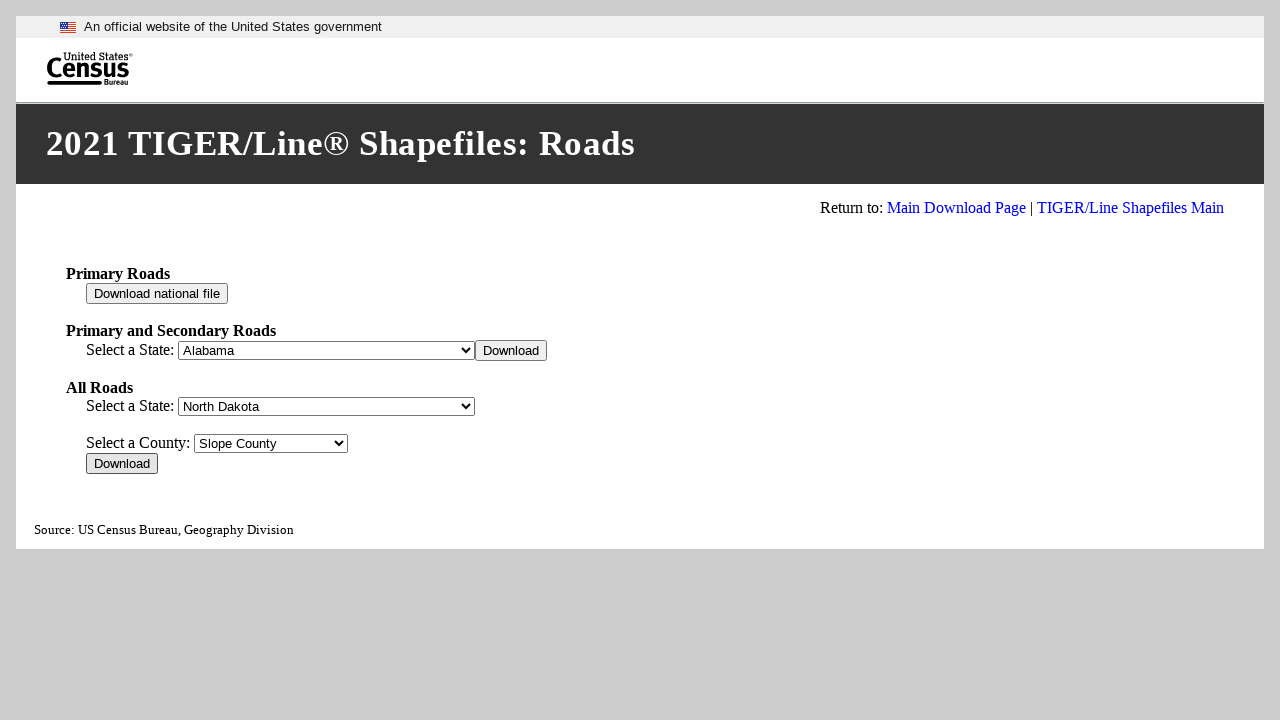

Retrieved value for county option 45
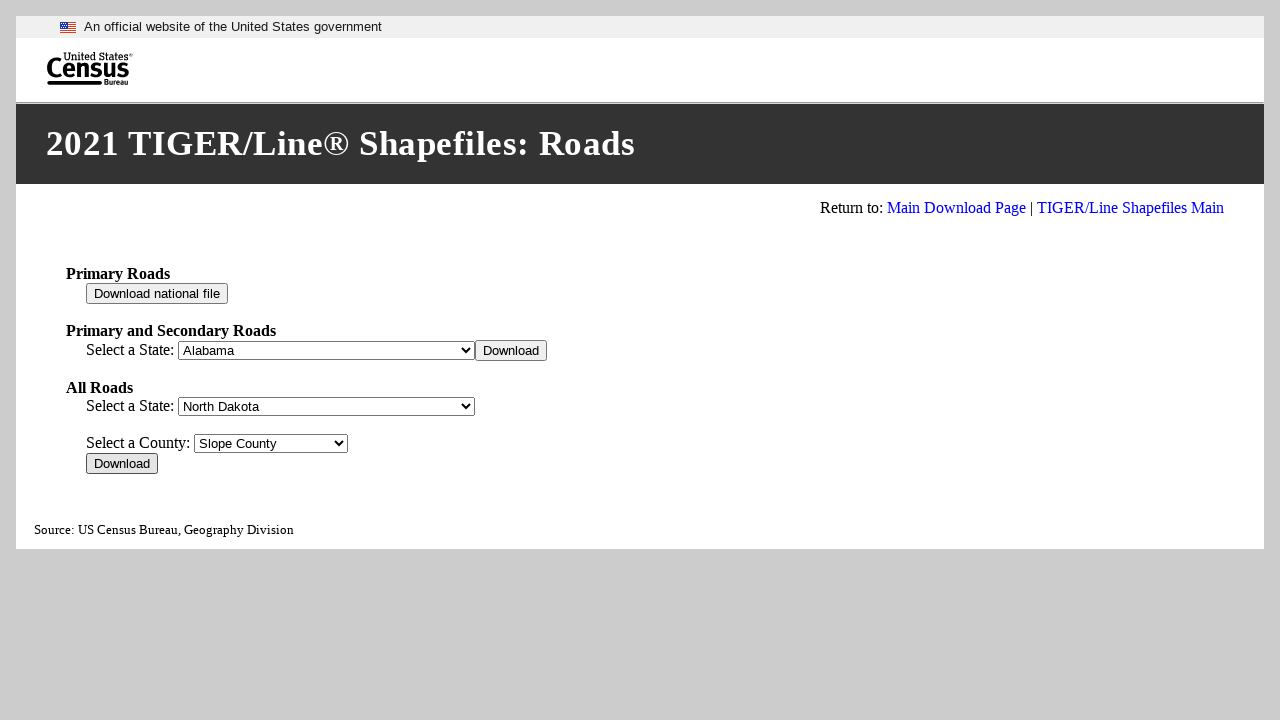

Selected county with value 38089 on #fips__95
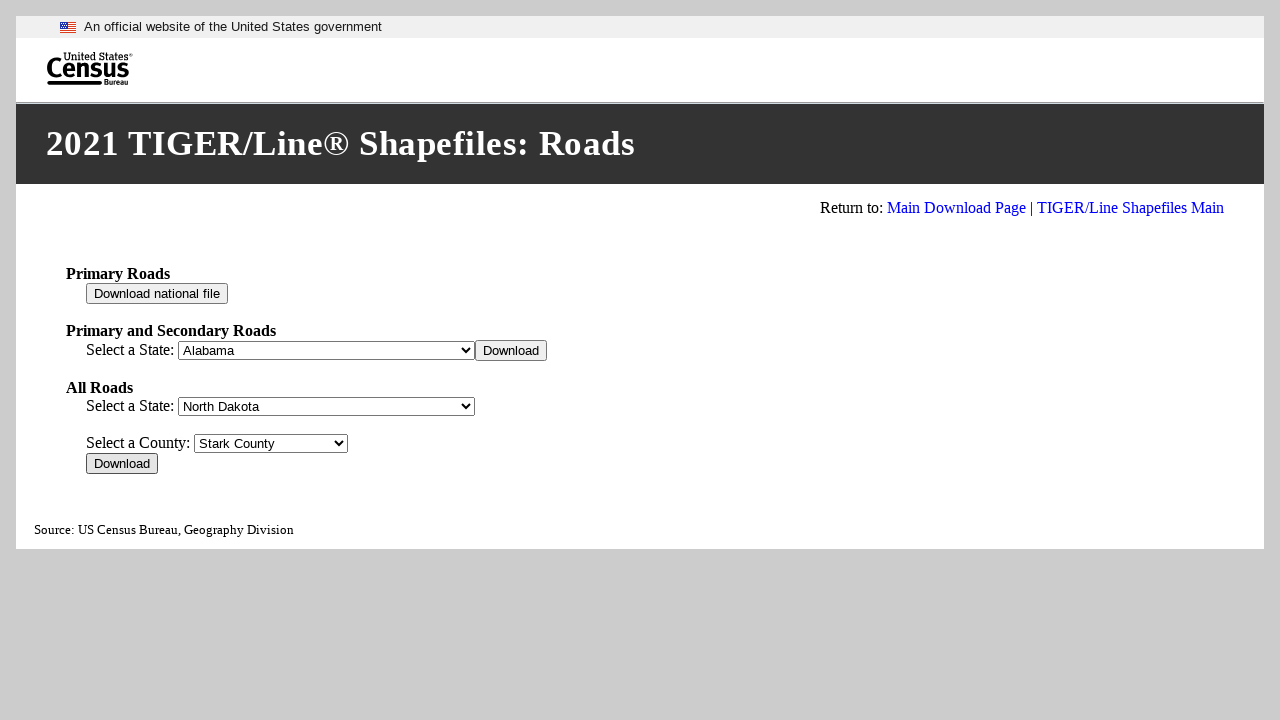

Waited for form to update after county selection
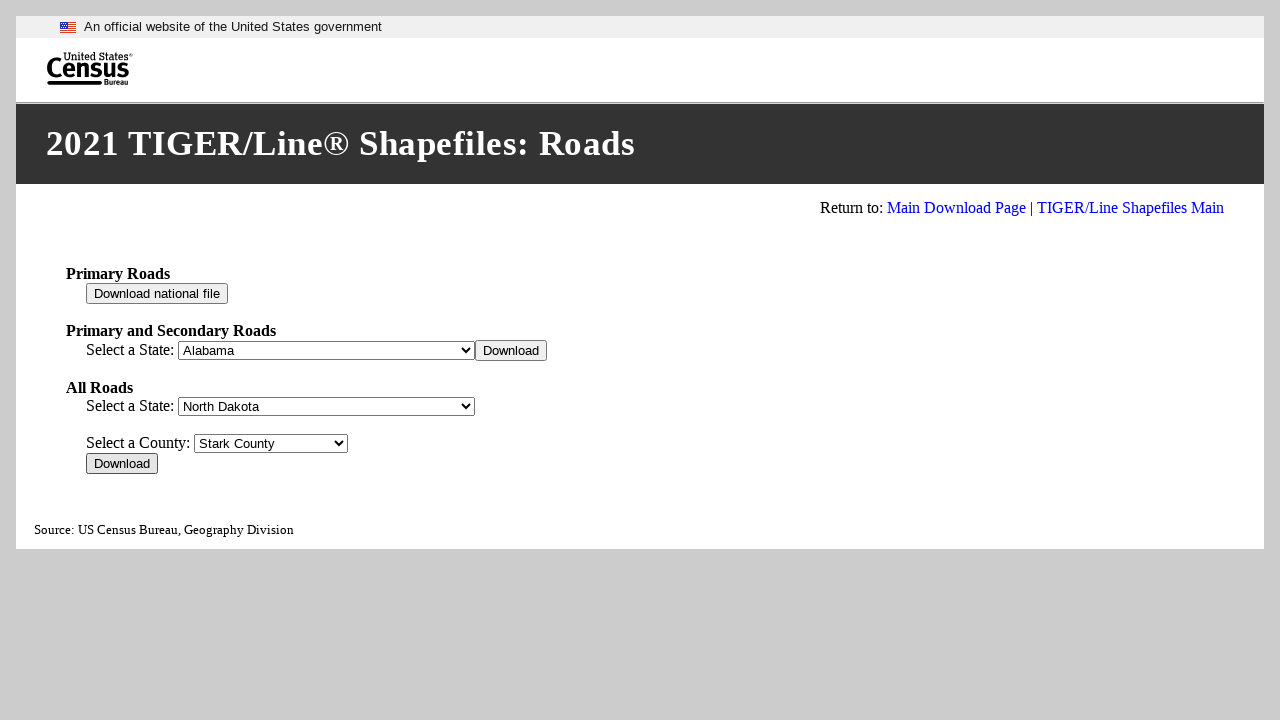

Clicked download button for county 45 at (122, 464) on xpath=//*[@id="div_95"]/input
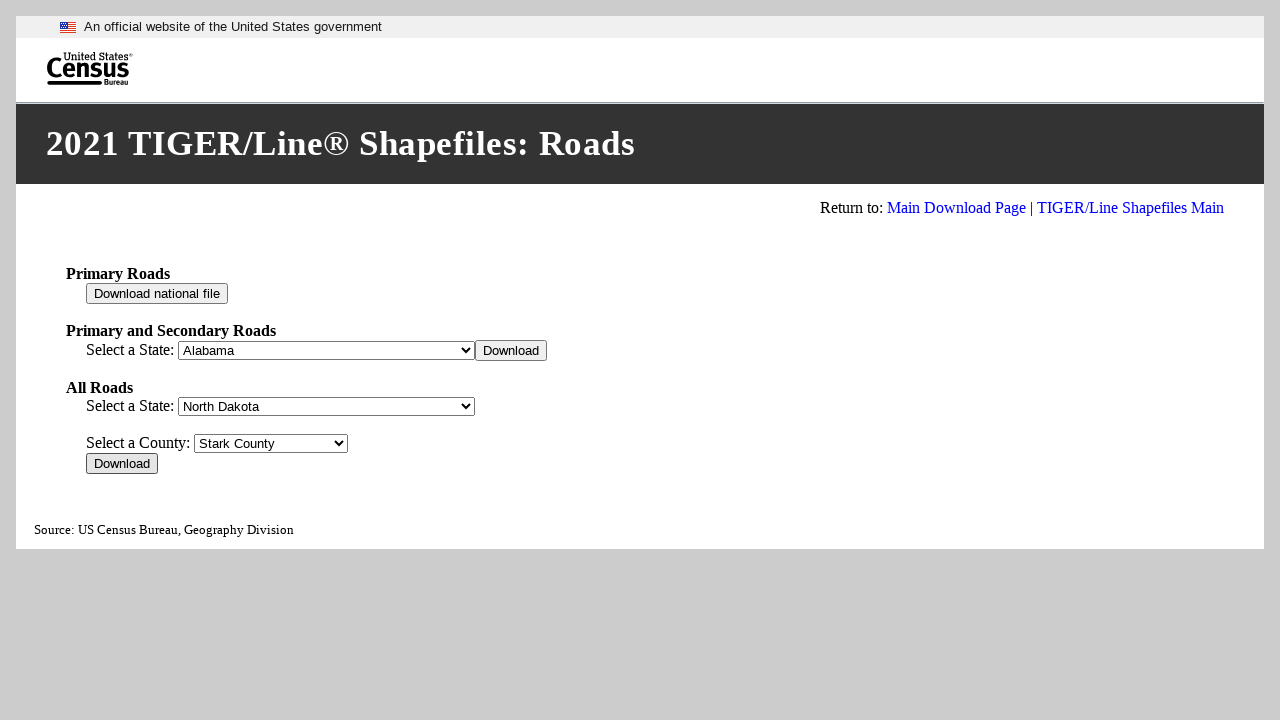

Waited before processing next county
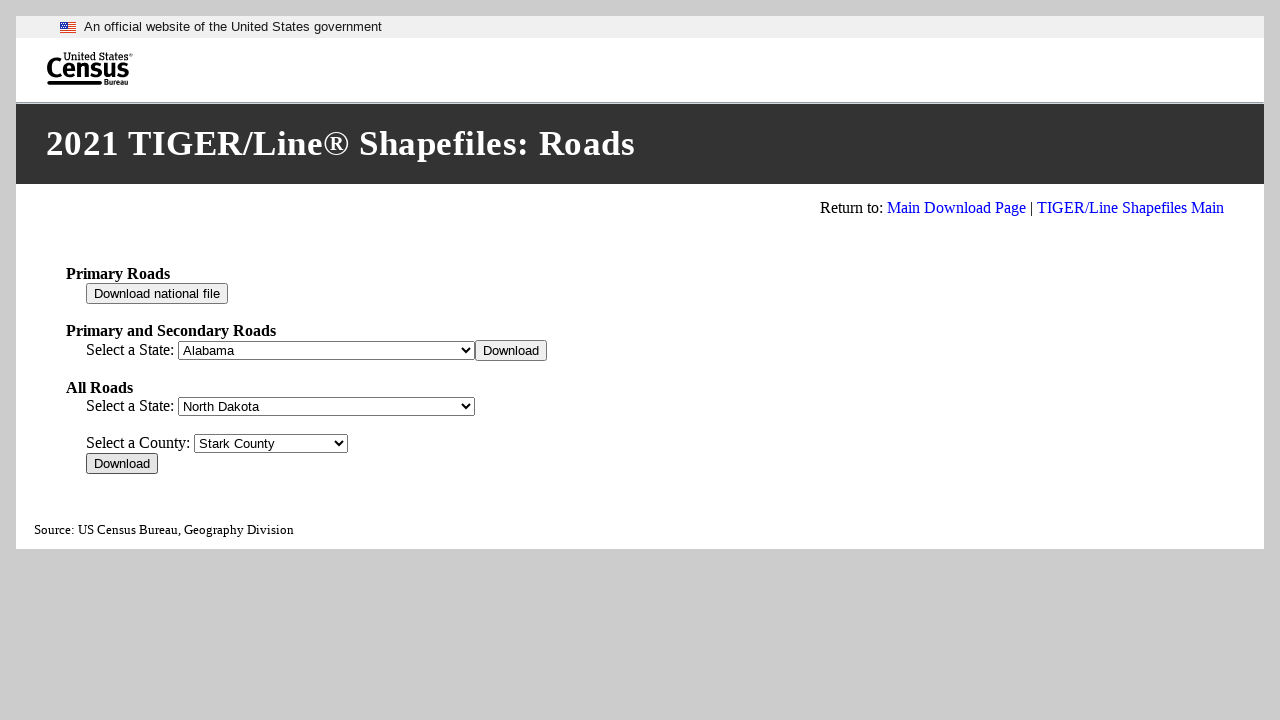

Retrieved value for county option 46
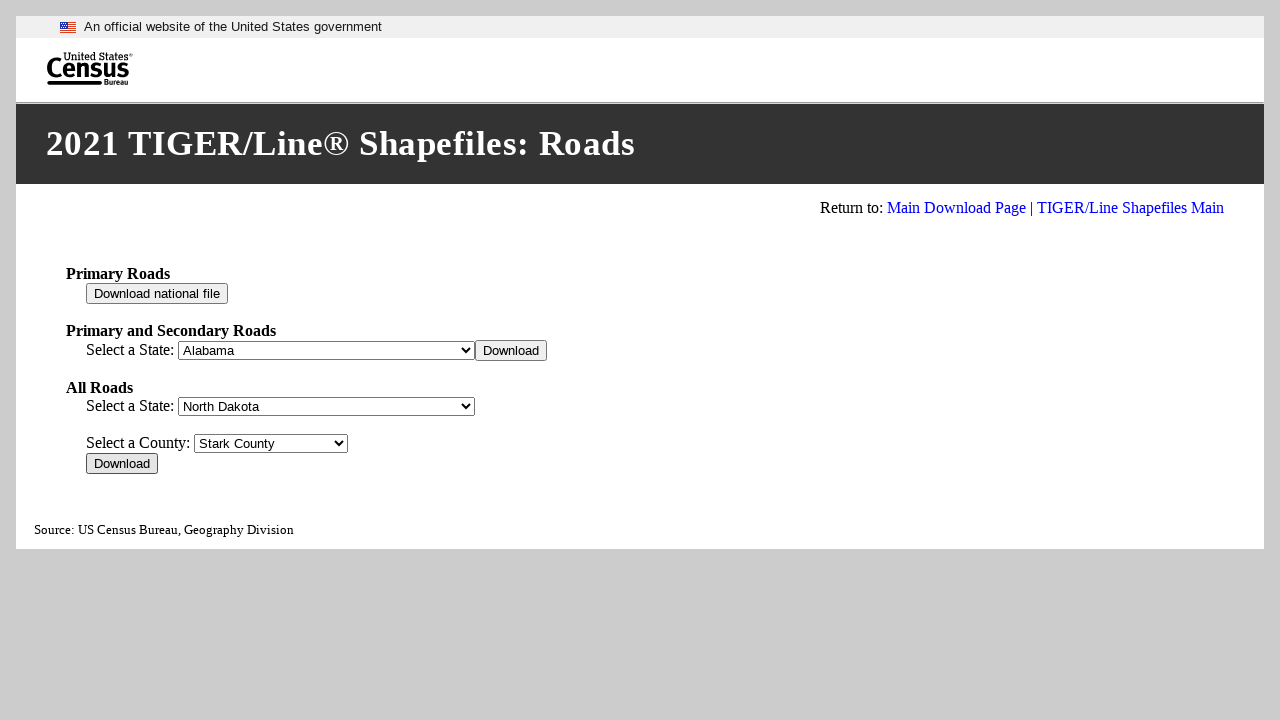

Selected county with value 38091 on #fips__95
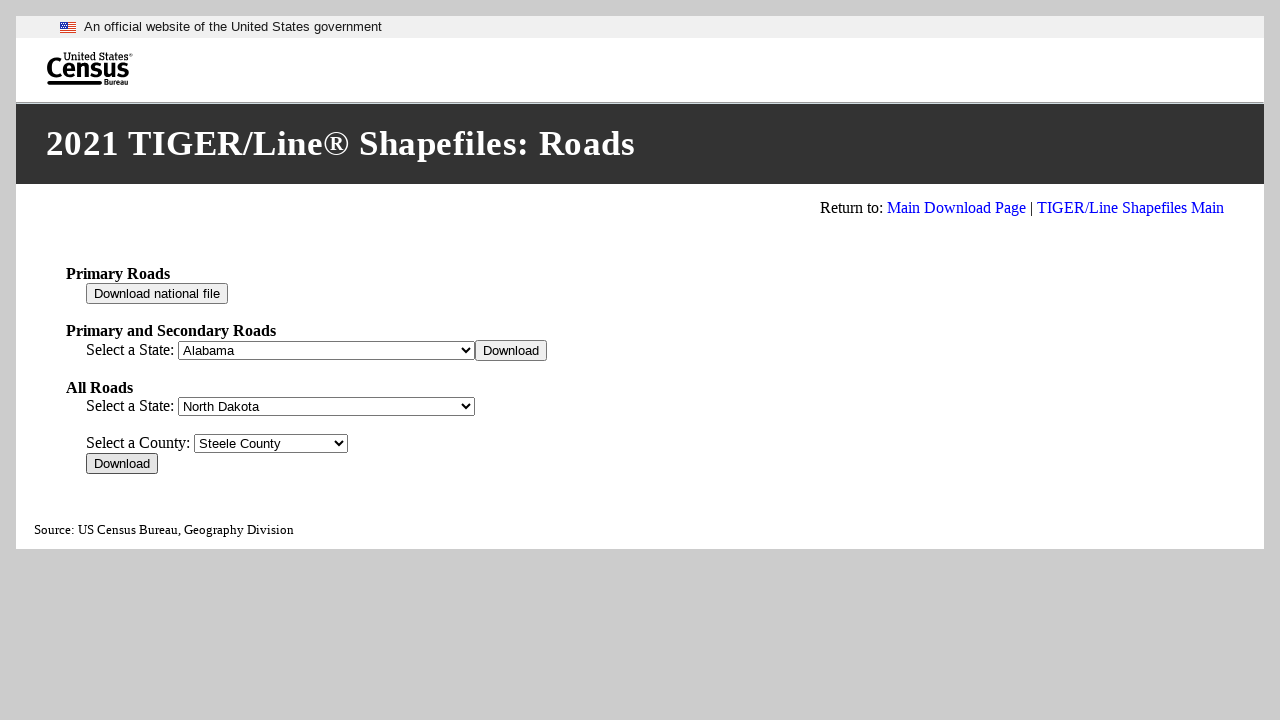

Waited for form to update after county selection
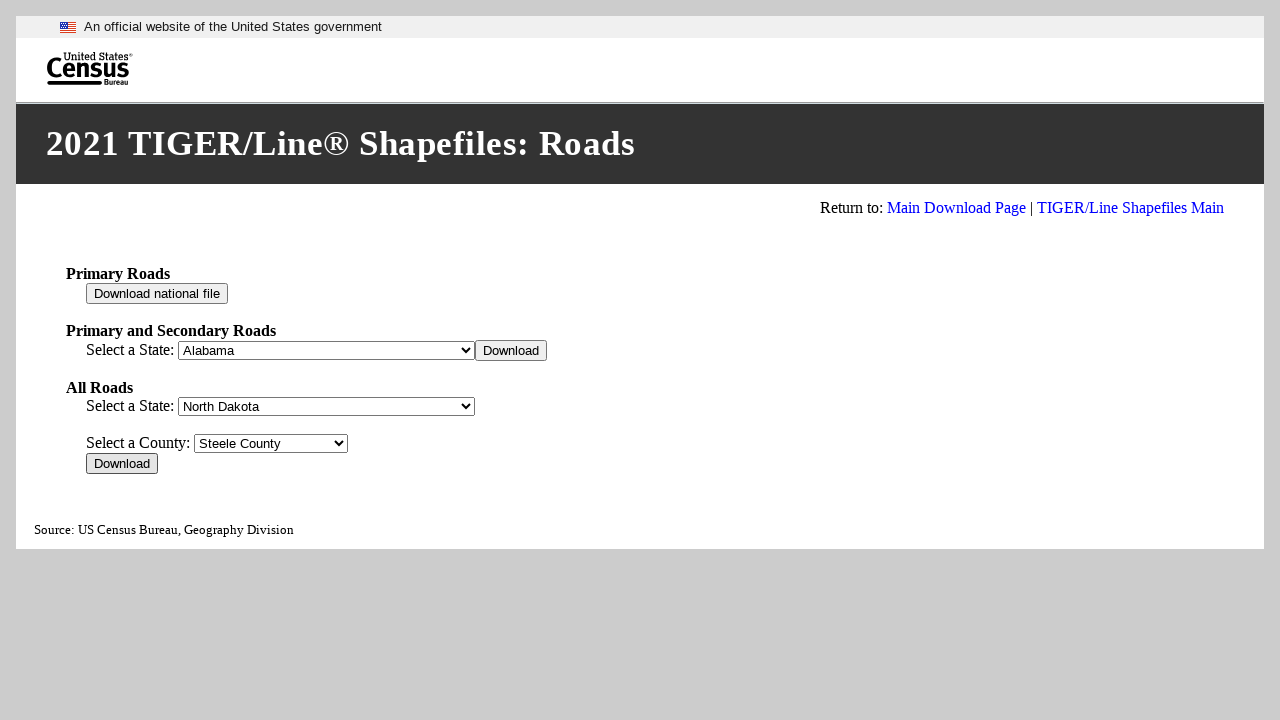

Clicked download button for county 46 at (122, 464) on xpath=//*[@id="div_95"]/input
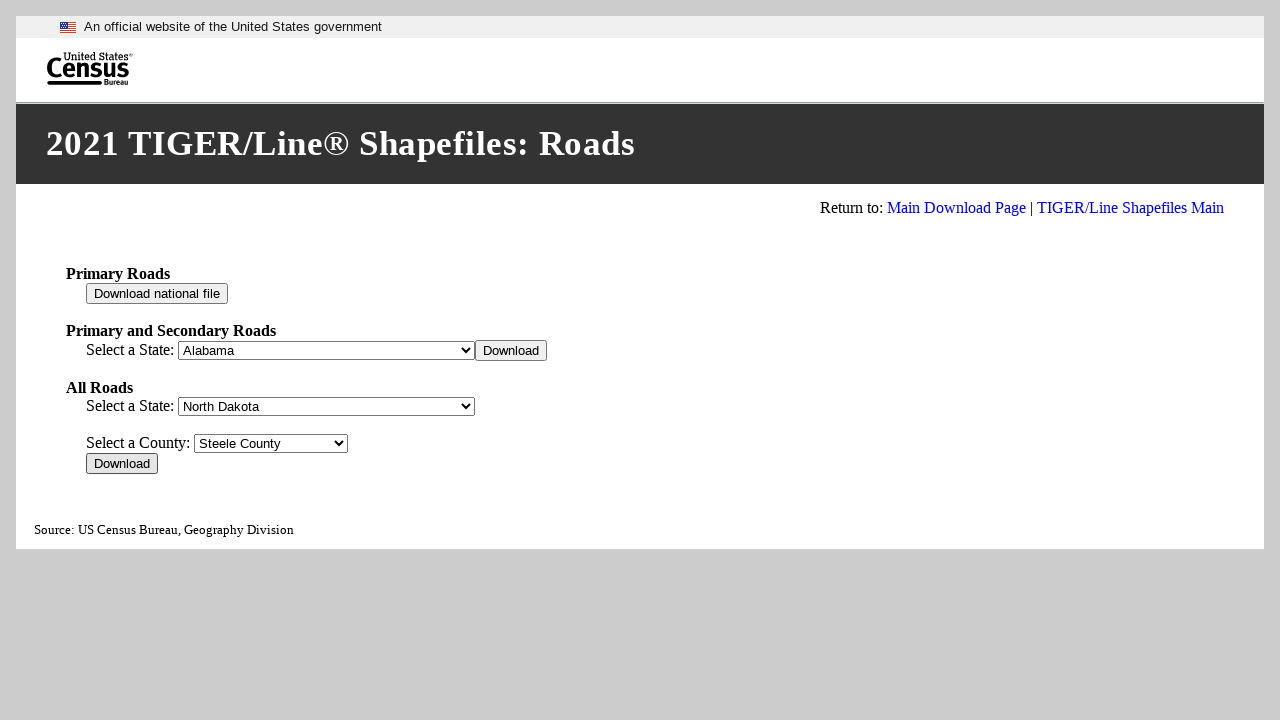

Waited before processing next county
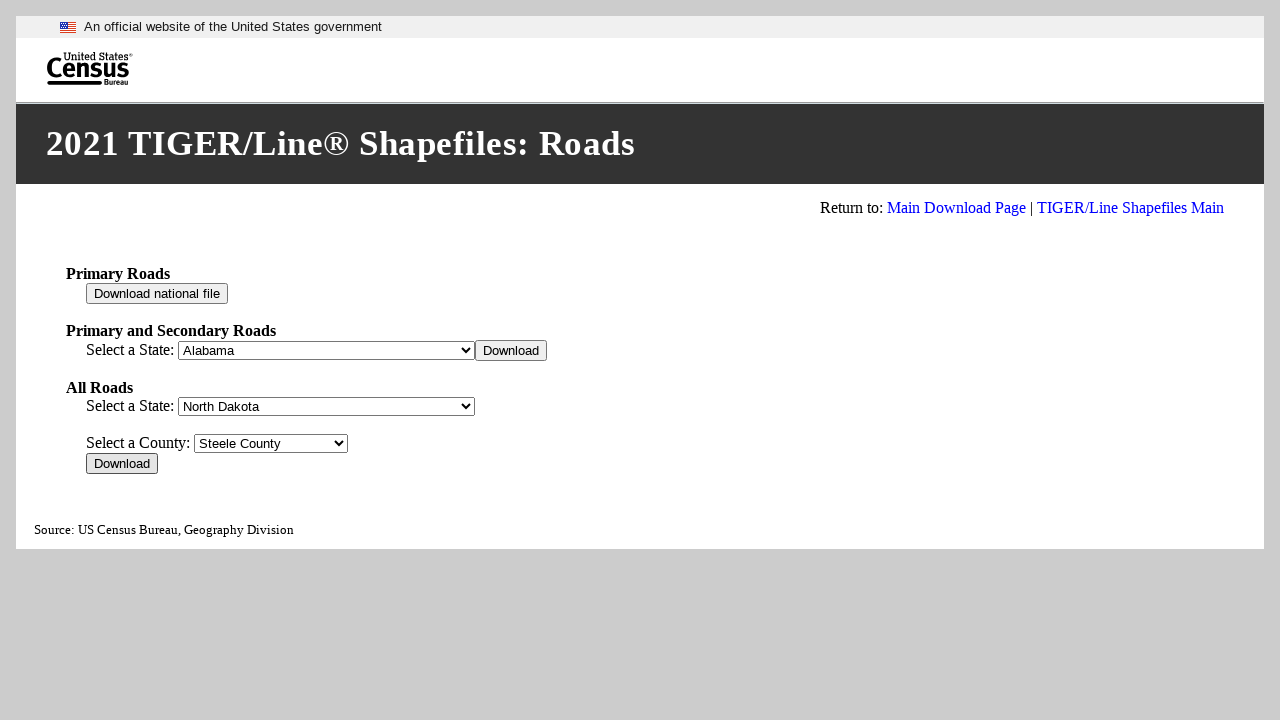

Retrieved value for county option 47
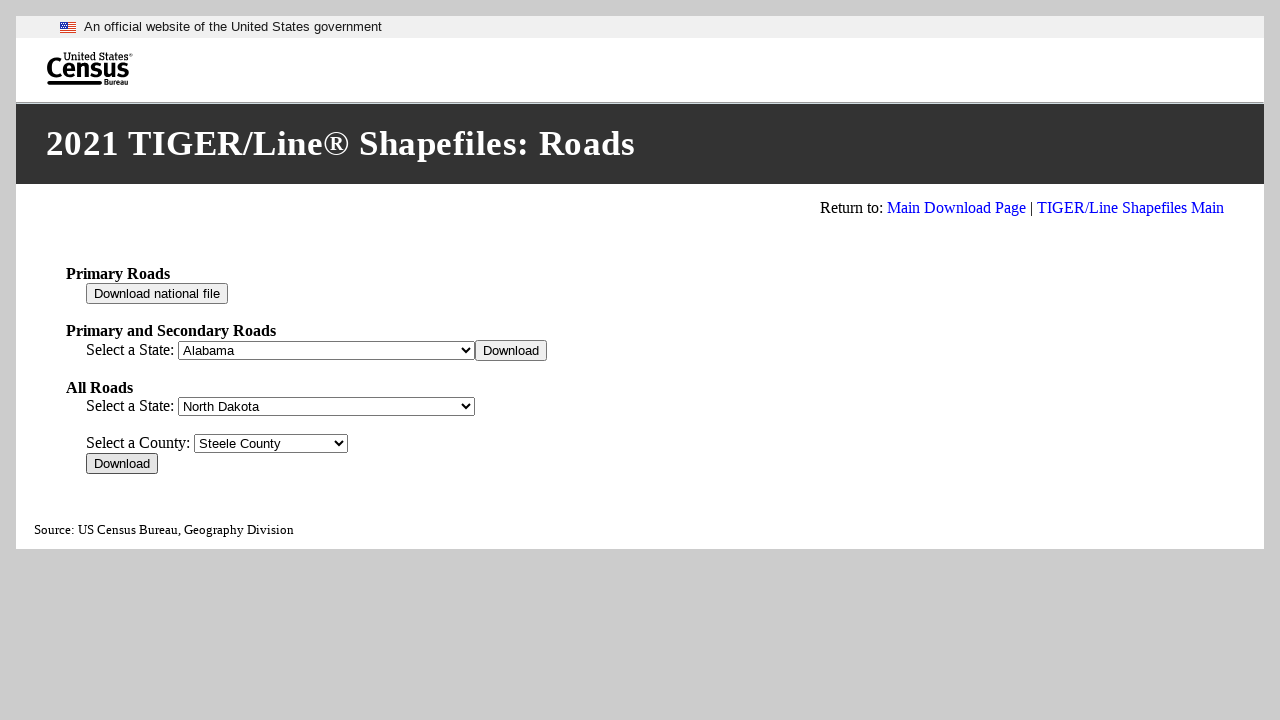

Selected county with value 38093 on #fips__95
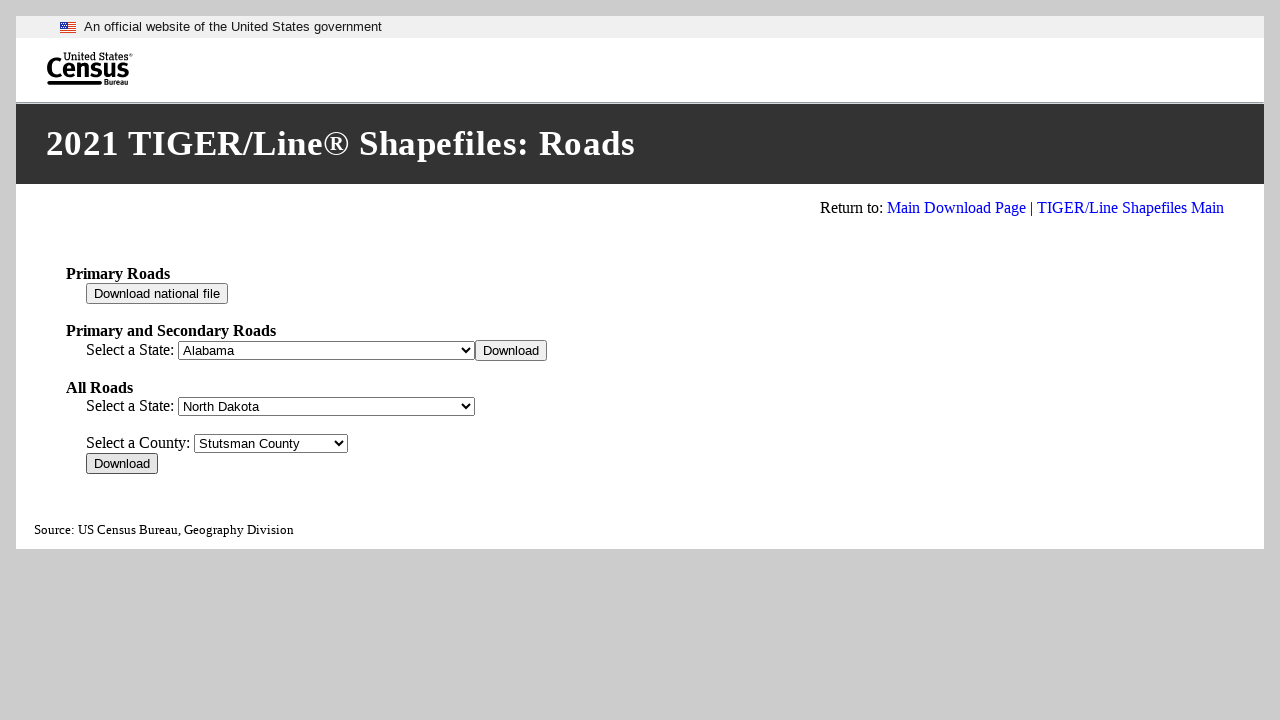

Waited for form to update after county selection
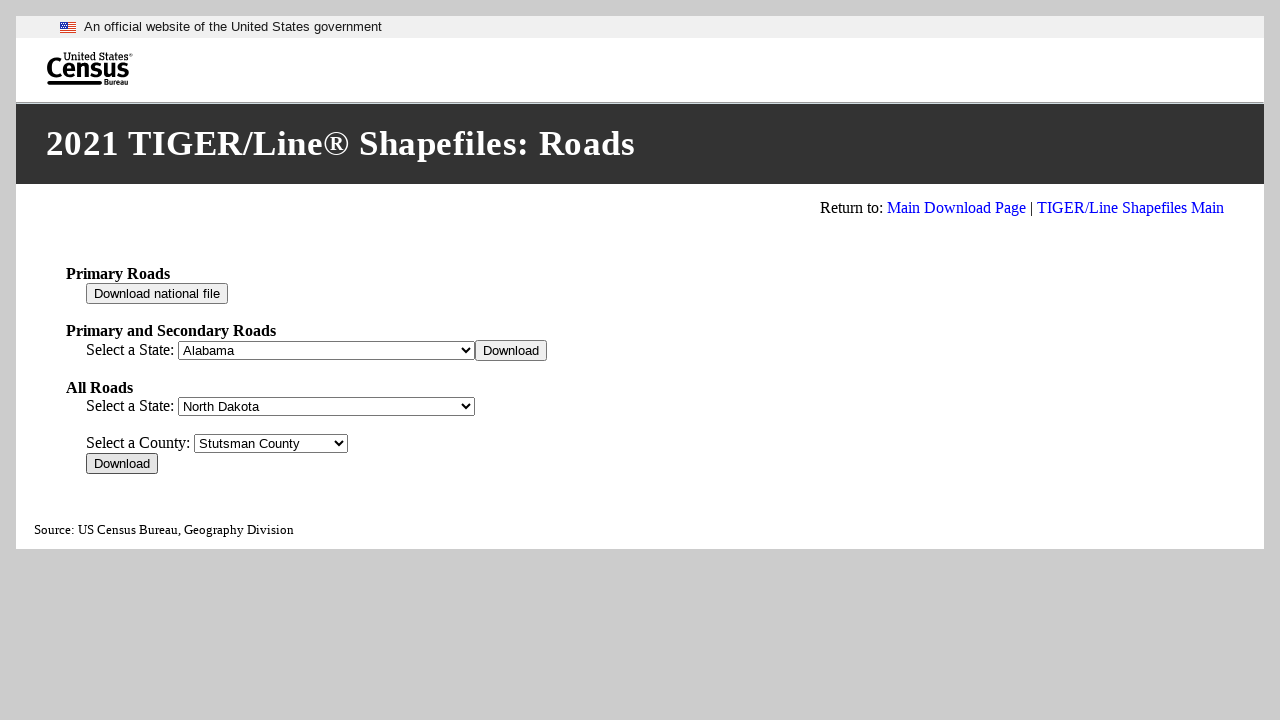

Clicked download button for county 47 at (122, 464) on xpath=//*[@id="div_95"]/input
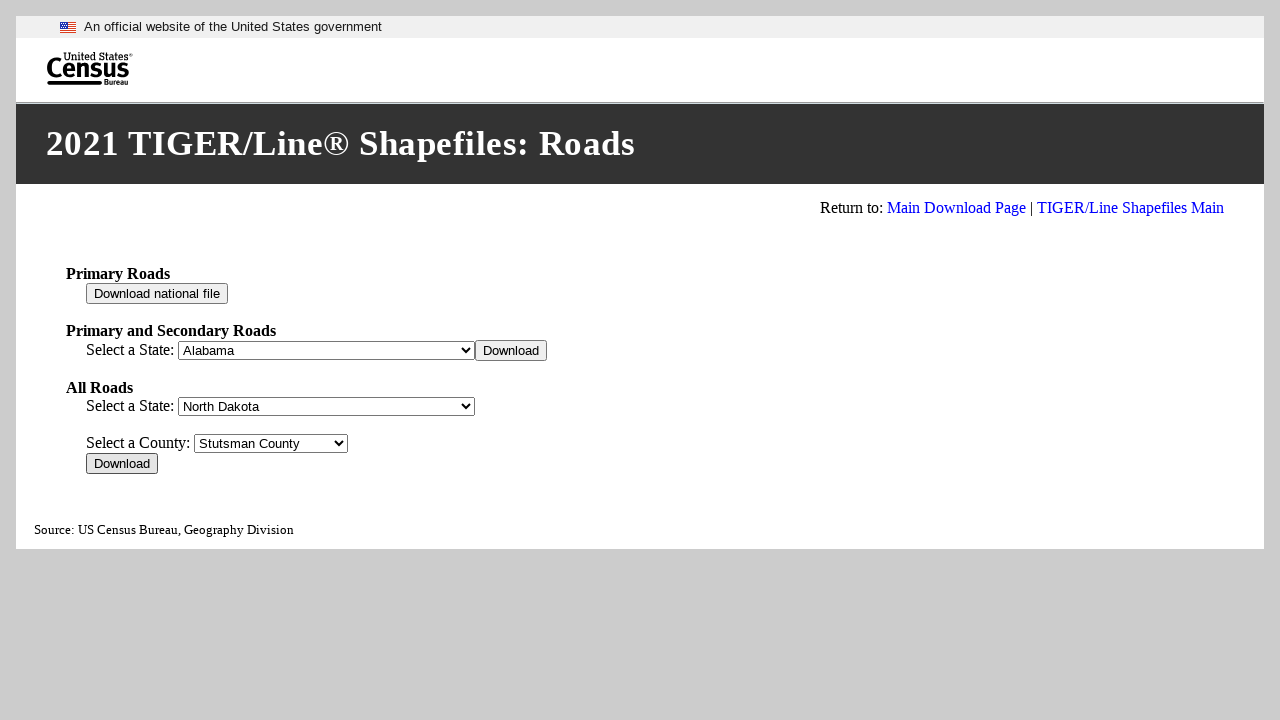

Waited before processing next county
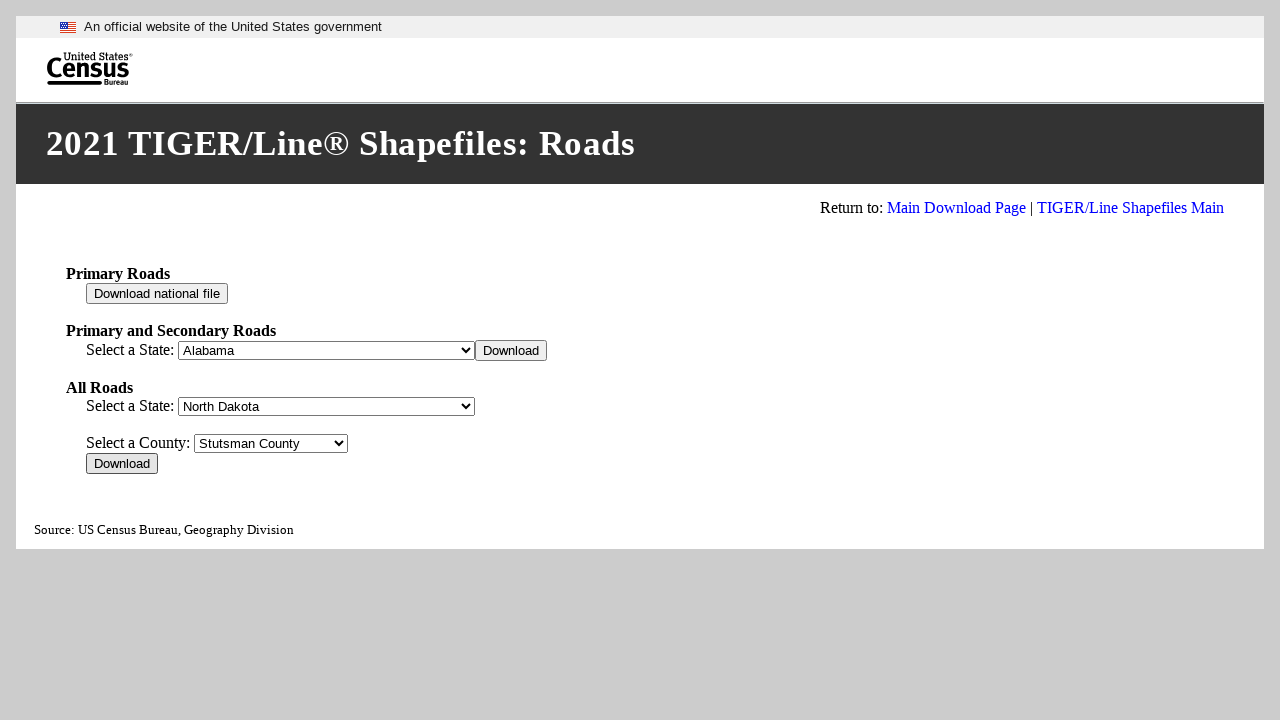

Retrieved value for county option 48
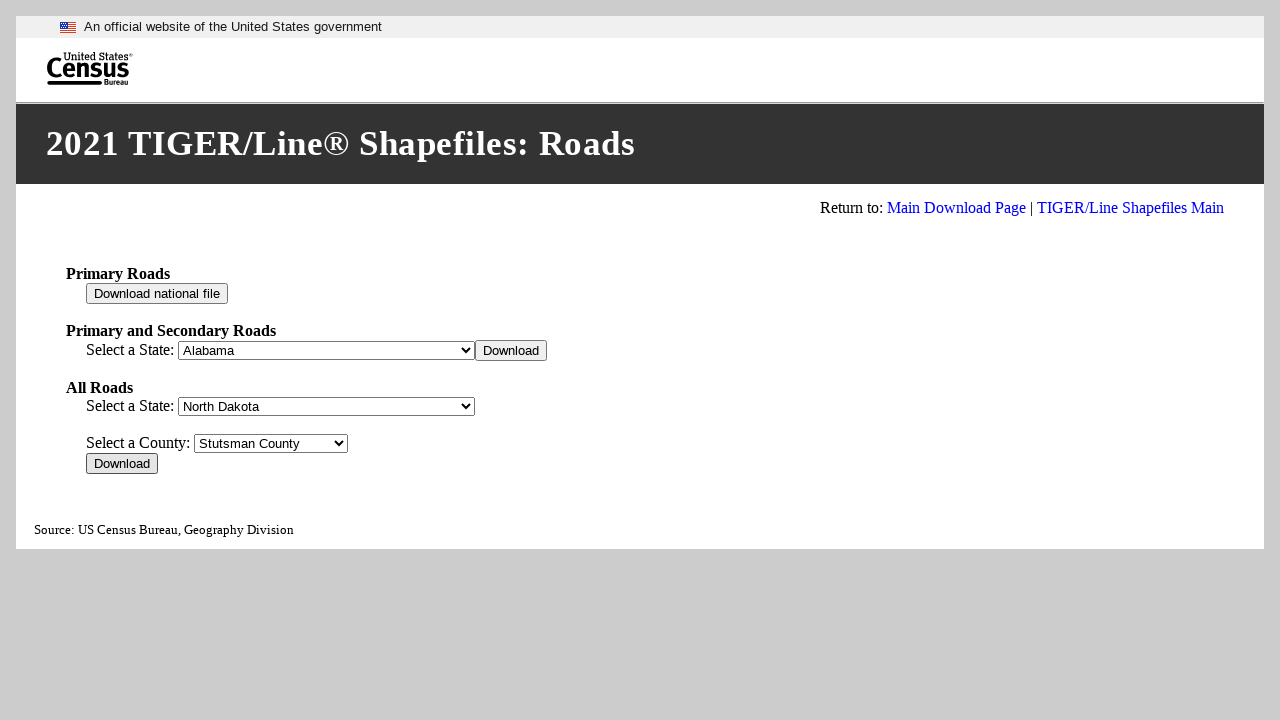

Selected county with value 38095 on #fips__95
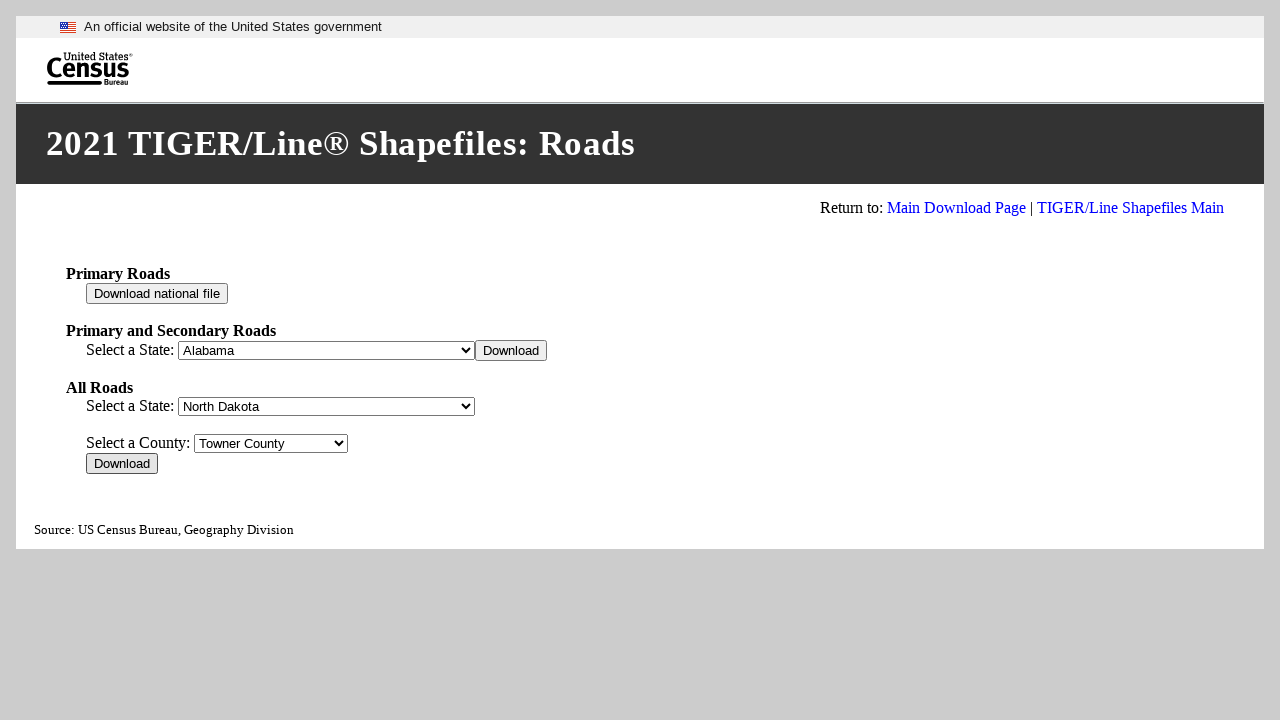

Waited for form to update after county selection
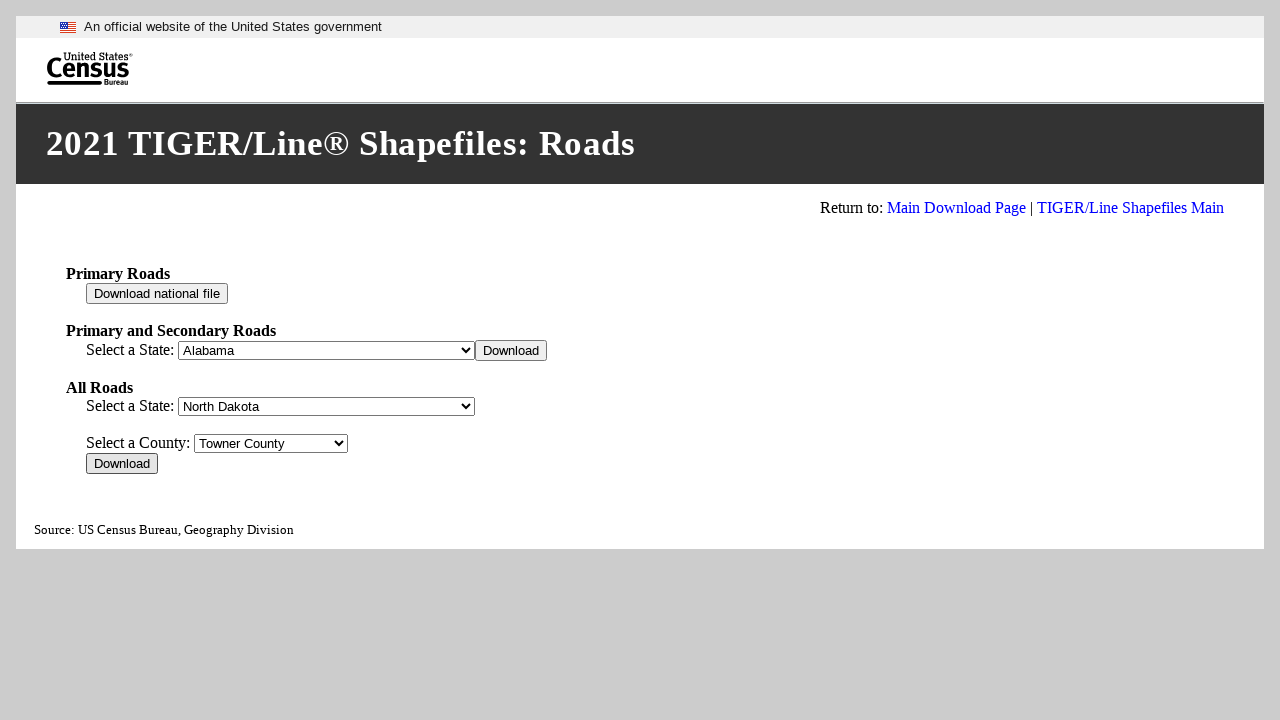

Clicked download button for county 48 at (122, 464) on xpath=//*[@id="div_95"]/input
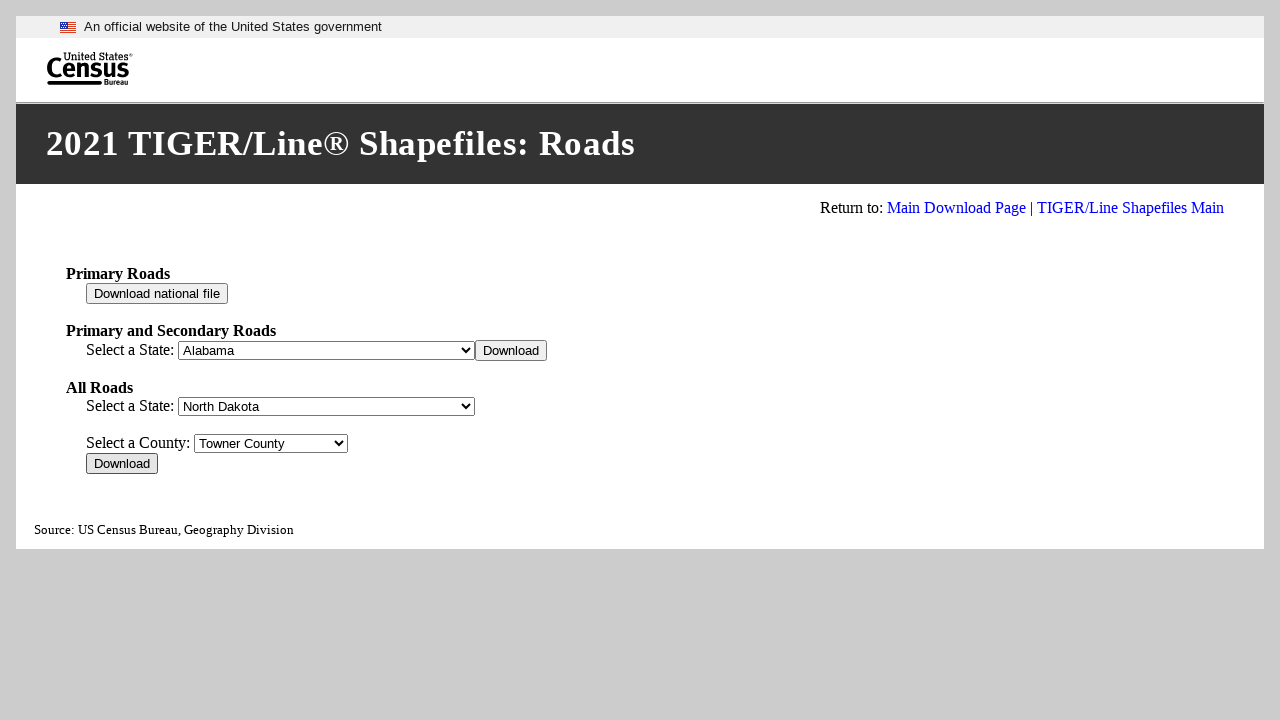

Waited before processing next county
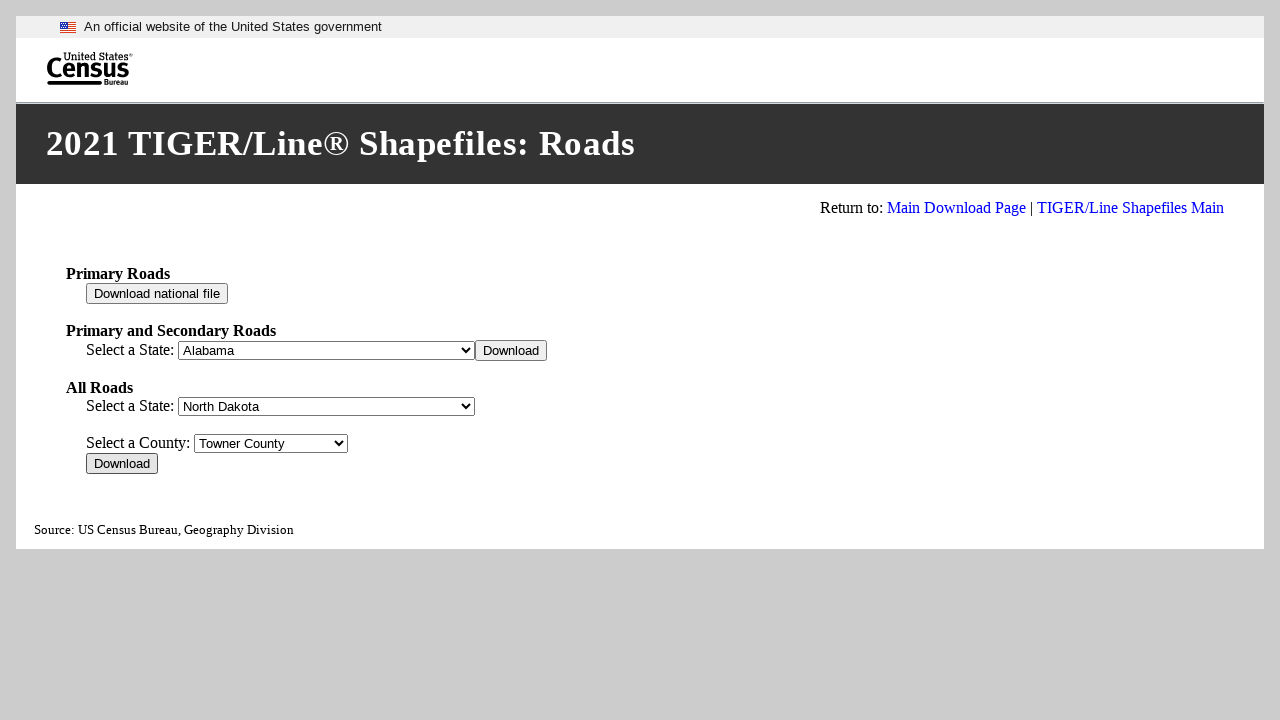

Retrieved value for county option 49
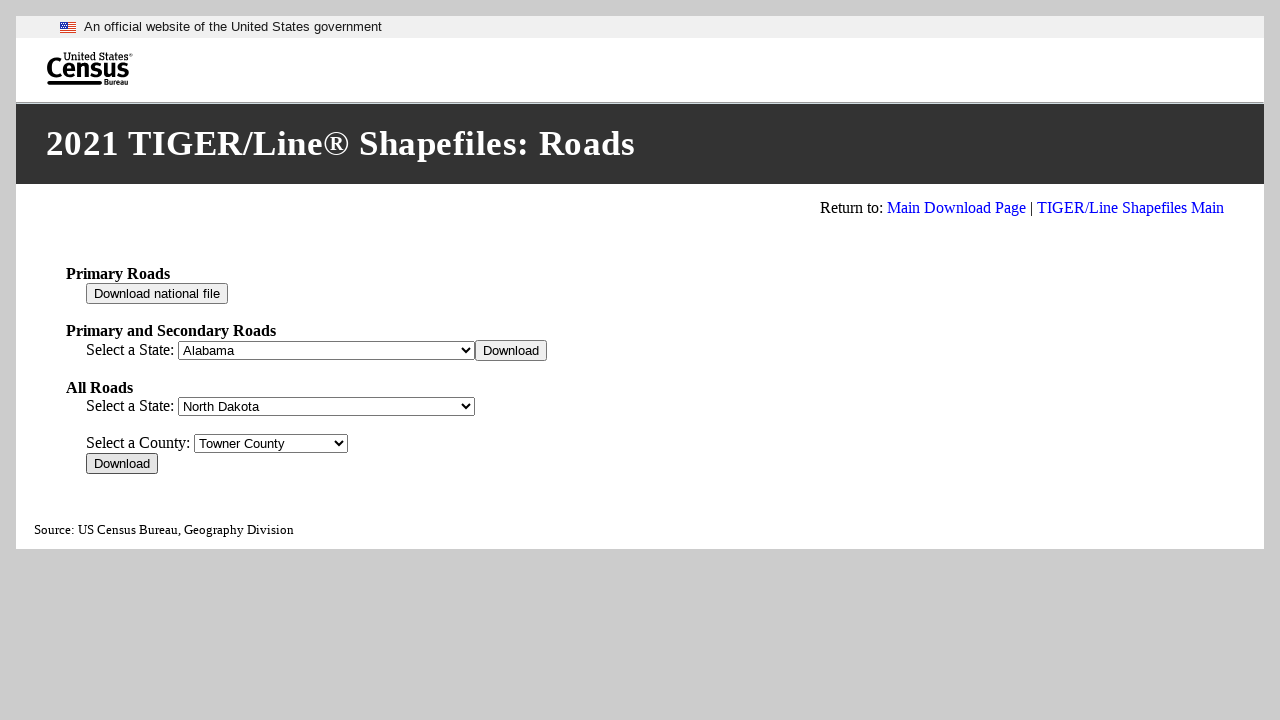

Selected county with value 38097 on #fips__95
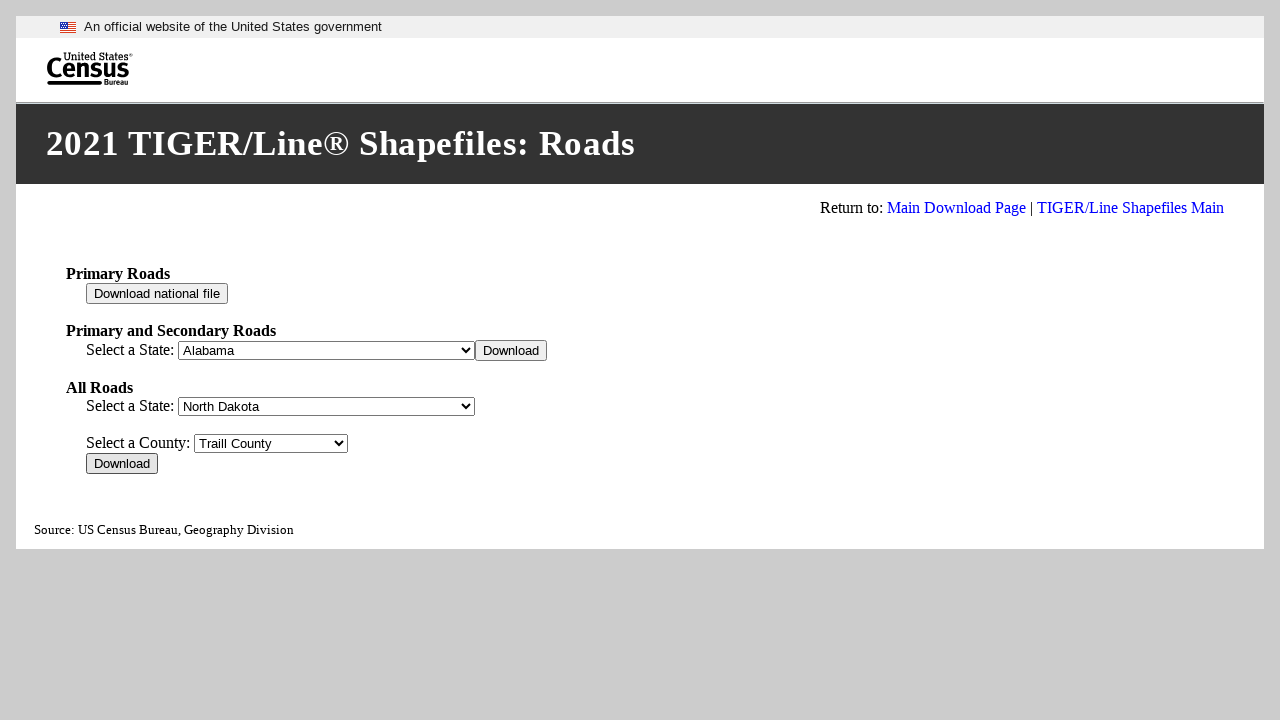

Waited for form to update after county selection
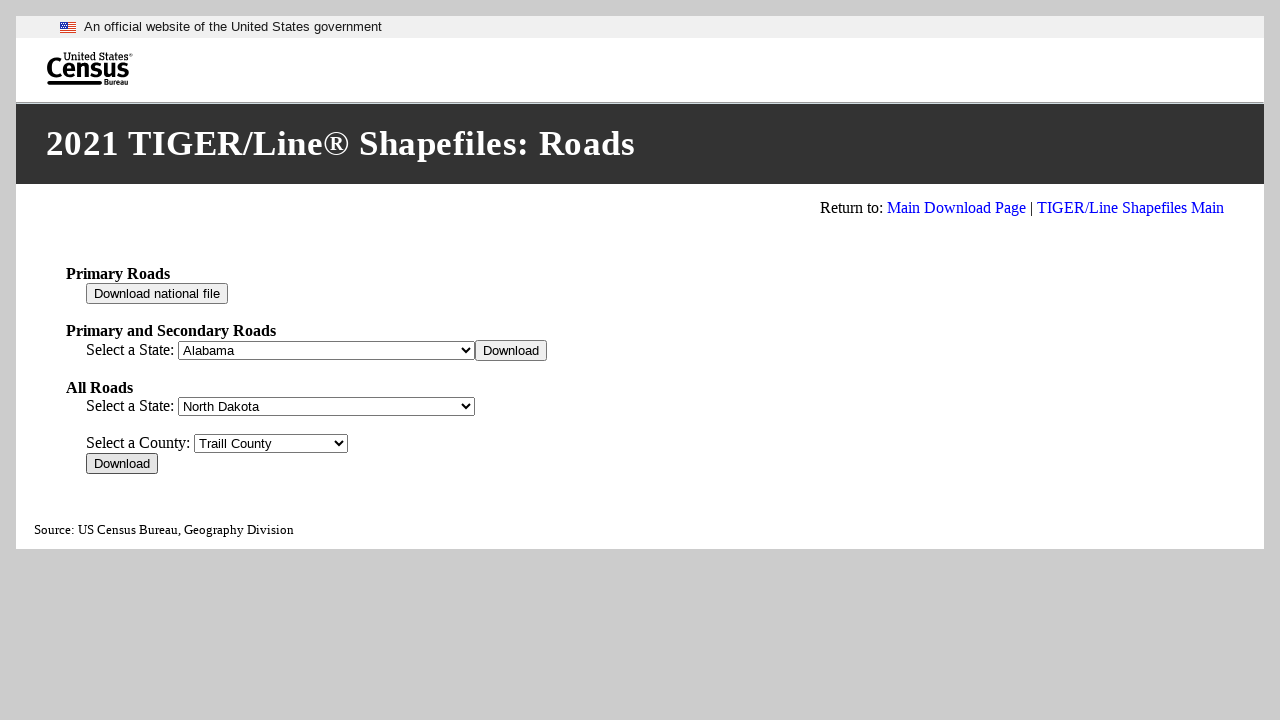

Clicked download button for county 49 at (122, 464) on xpath=//*[@id="div_95"]/input
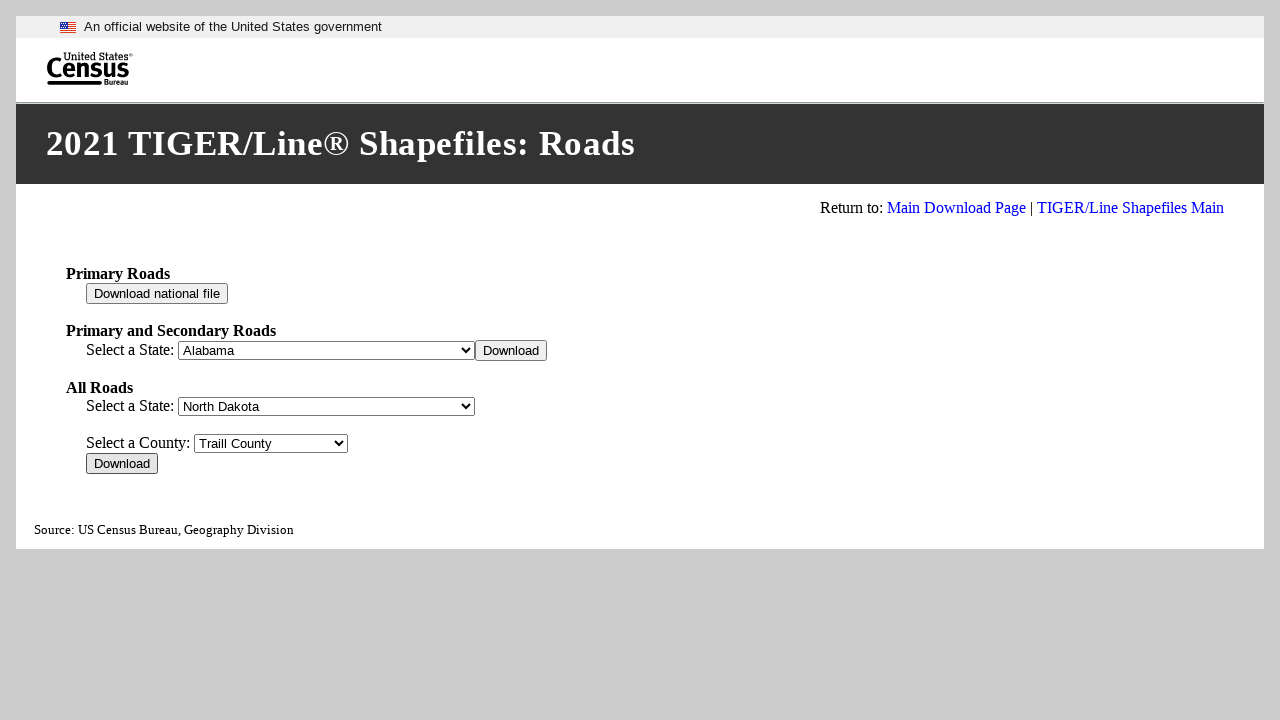

Waited before processing next county
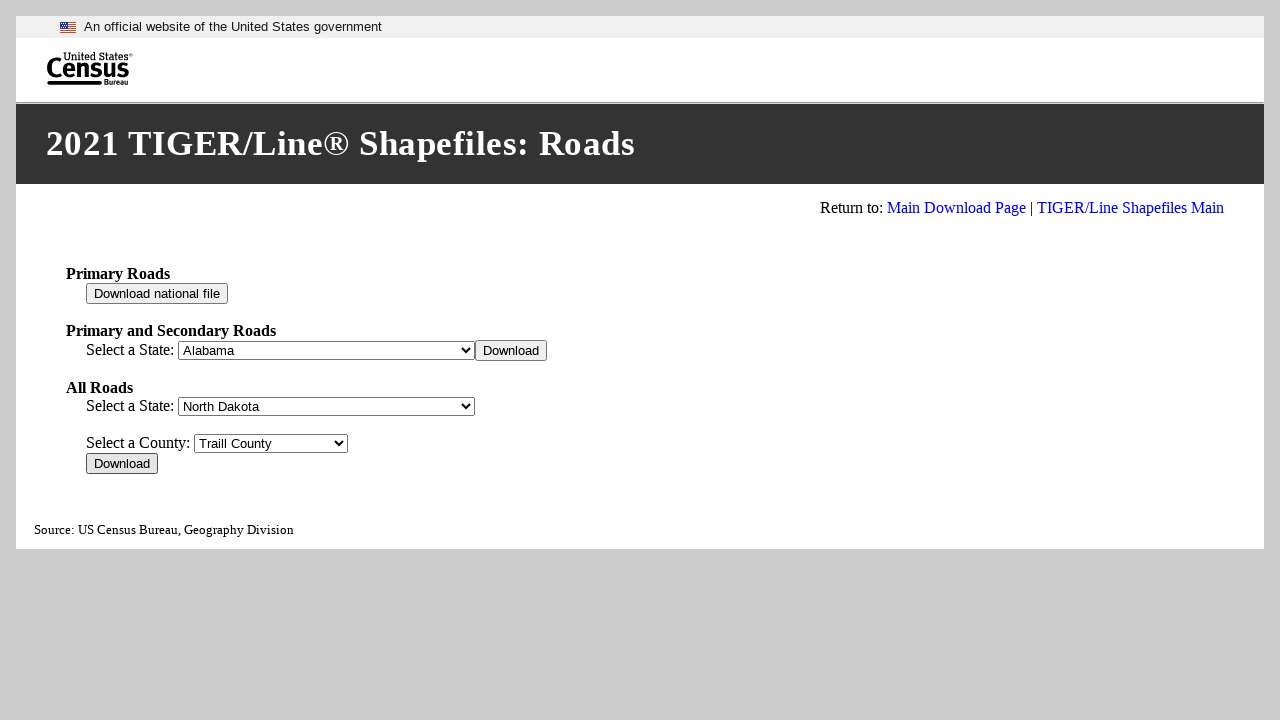

Retrieved value for county option 50
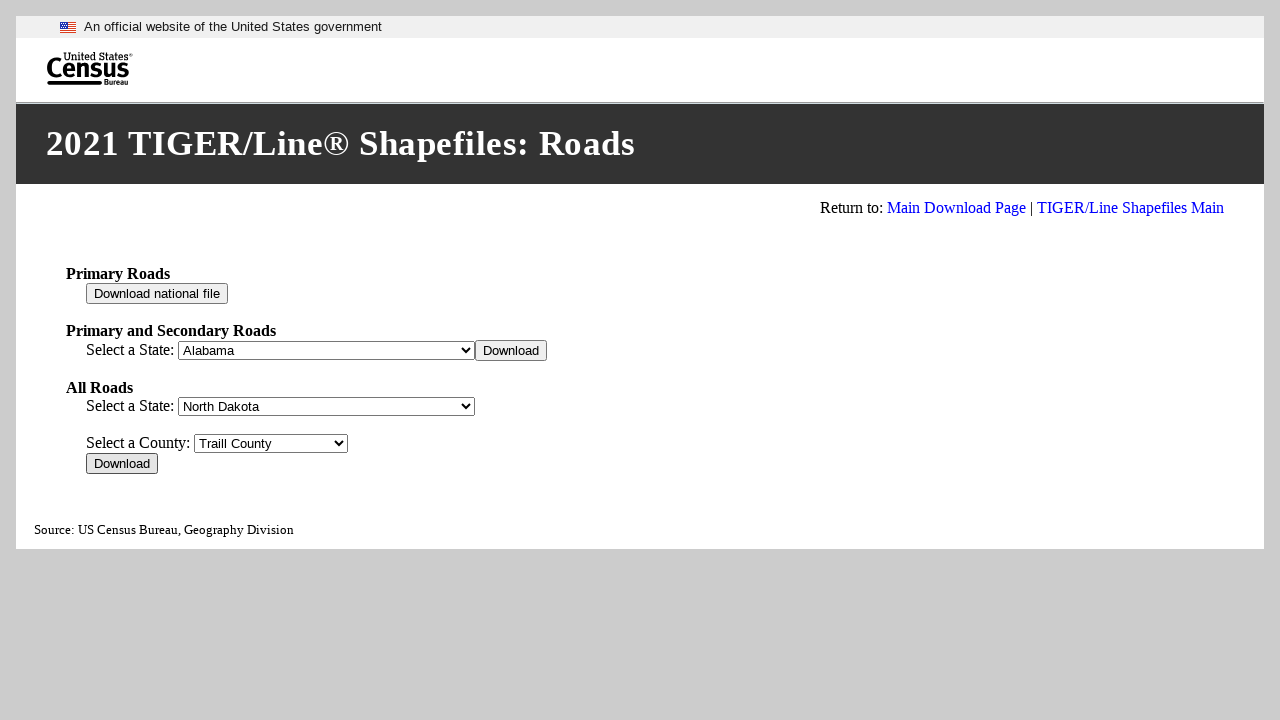

Selected county with value 38099 on #fips__95
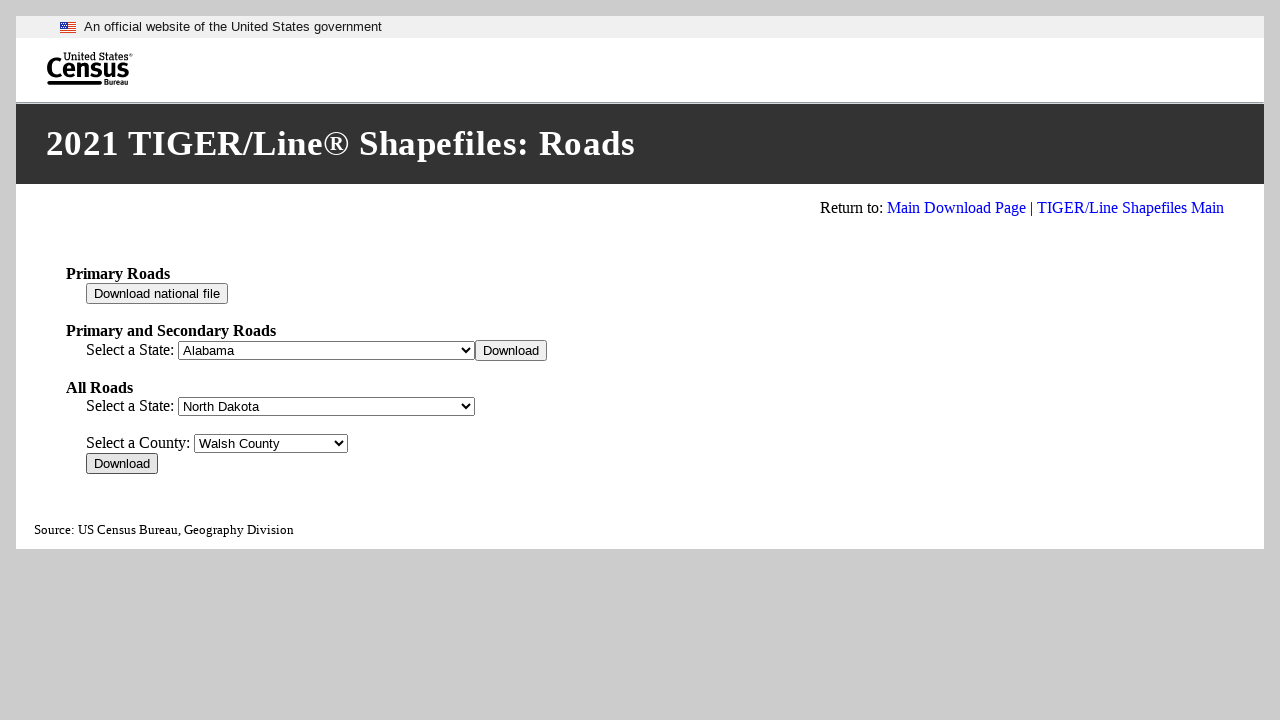

Waited for form to update after county selection
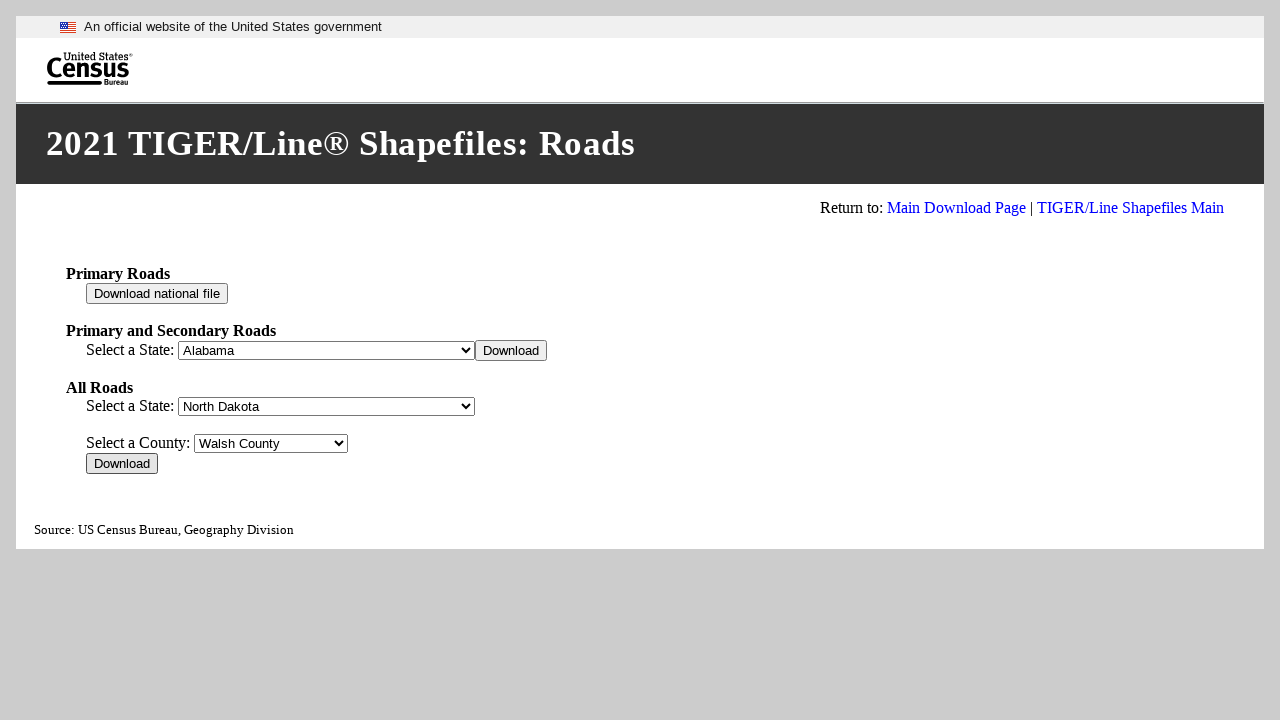

Clicked download button for county 50 at (122, 464) on xpath=//*[@id="div_95"]/input
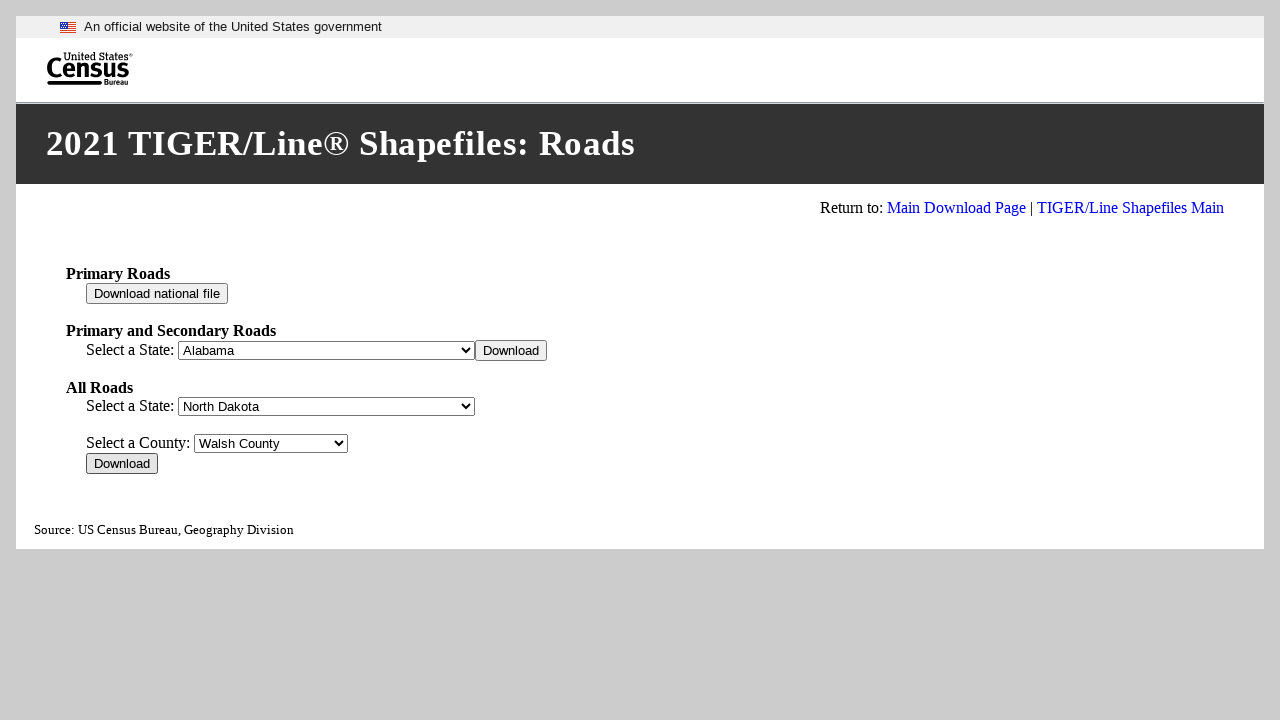

Waited before processing next county
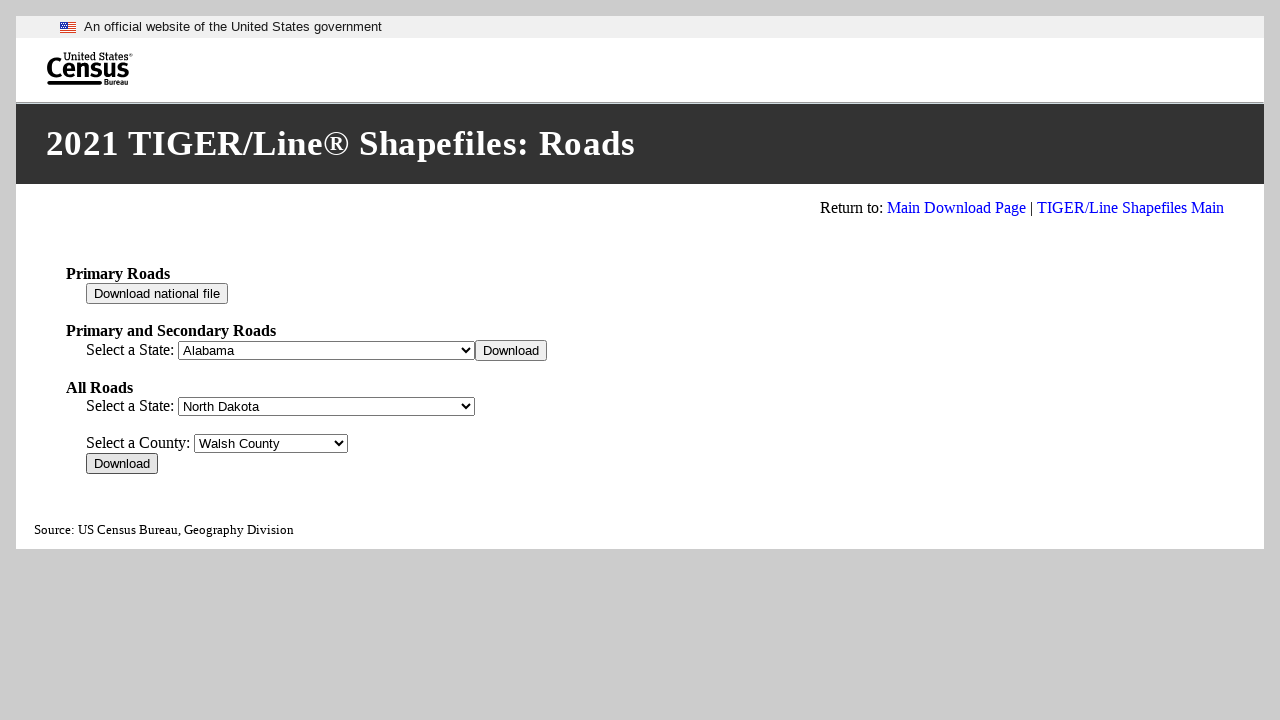

Retrieved value for county option 51
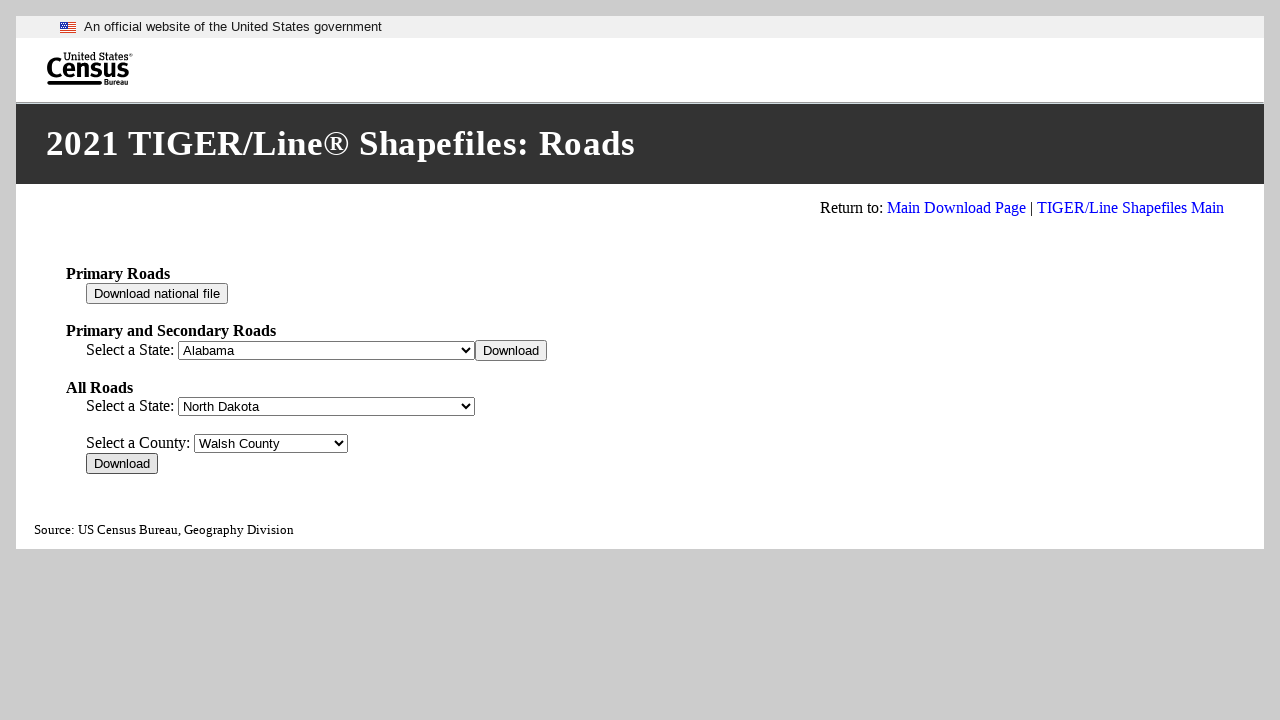

Selected county with value 38101 on #fips__95
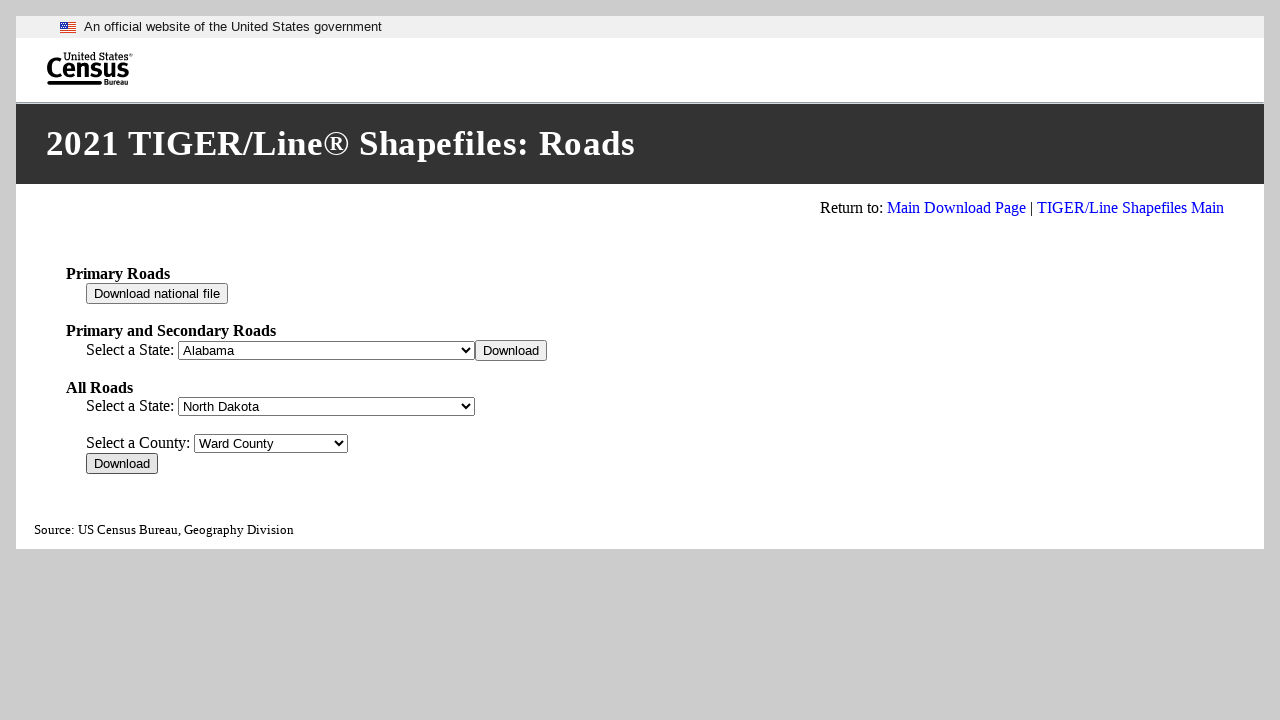

Waited for form to update after county selection
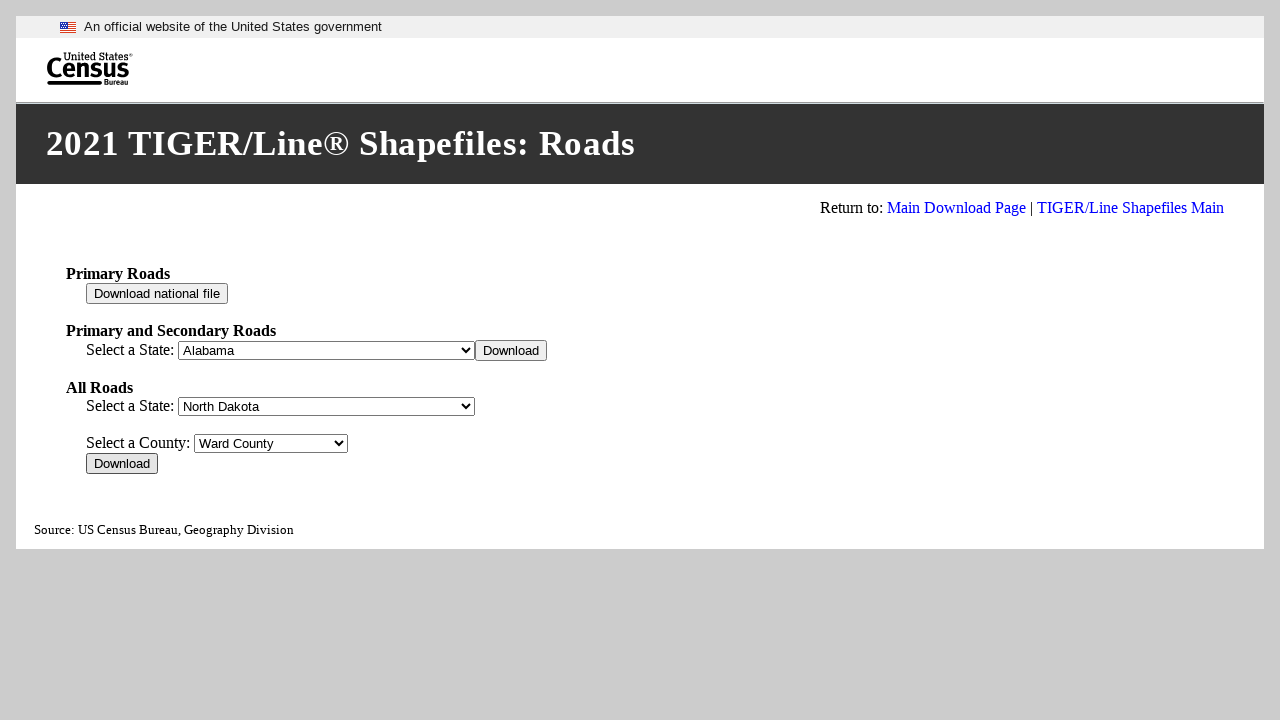

Clicked download button for county 51 at (122, 464) on xpath=//*[@id="div_95"]/input
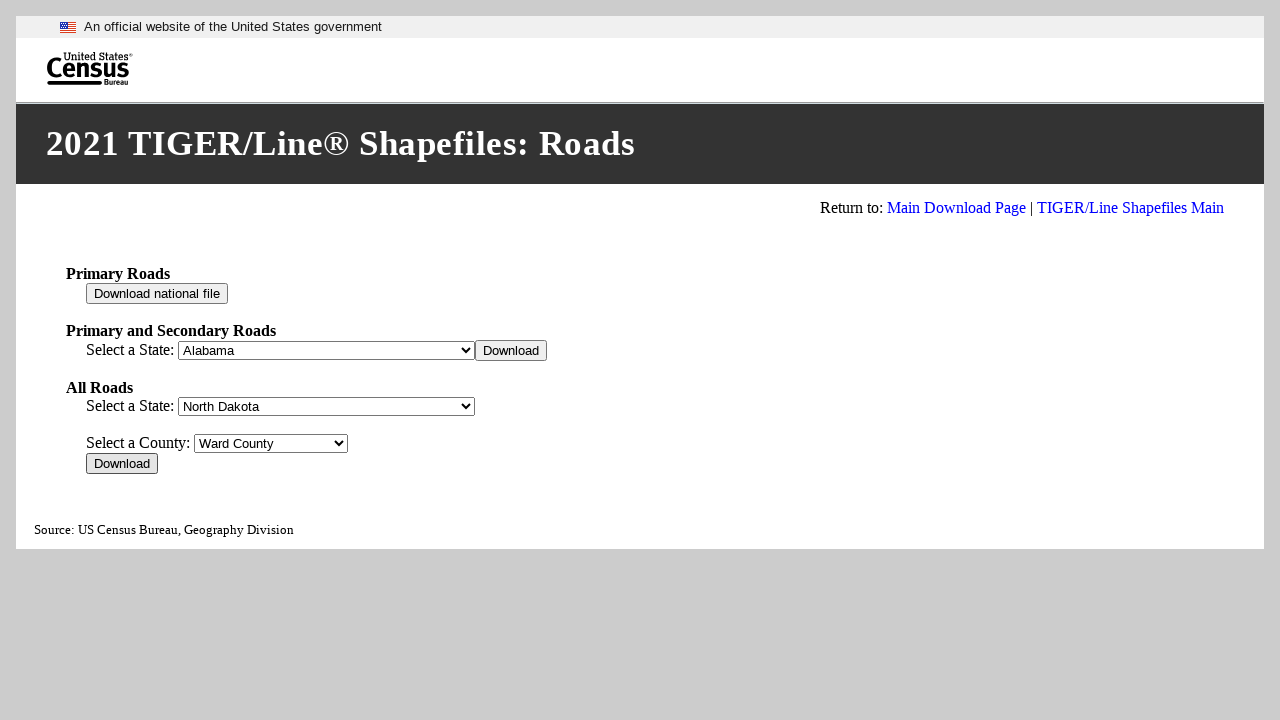

Waited before processing next county
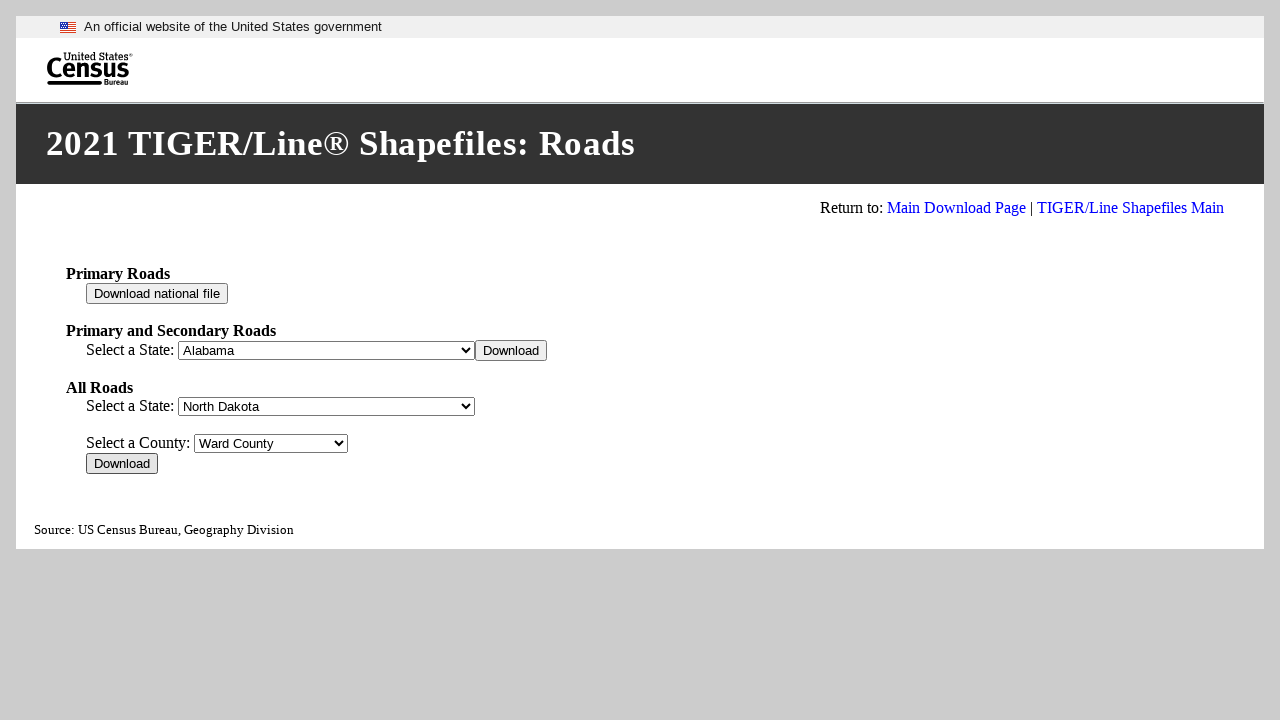

Retrieved value for county option 52
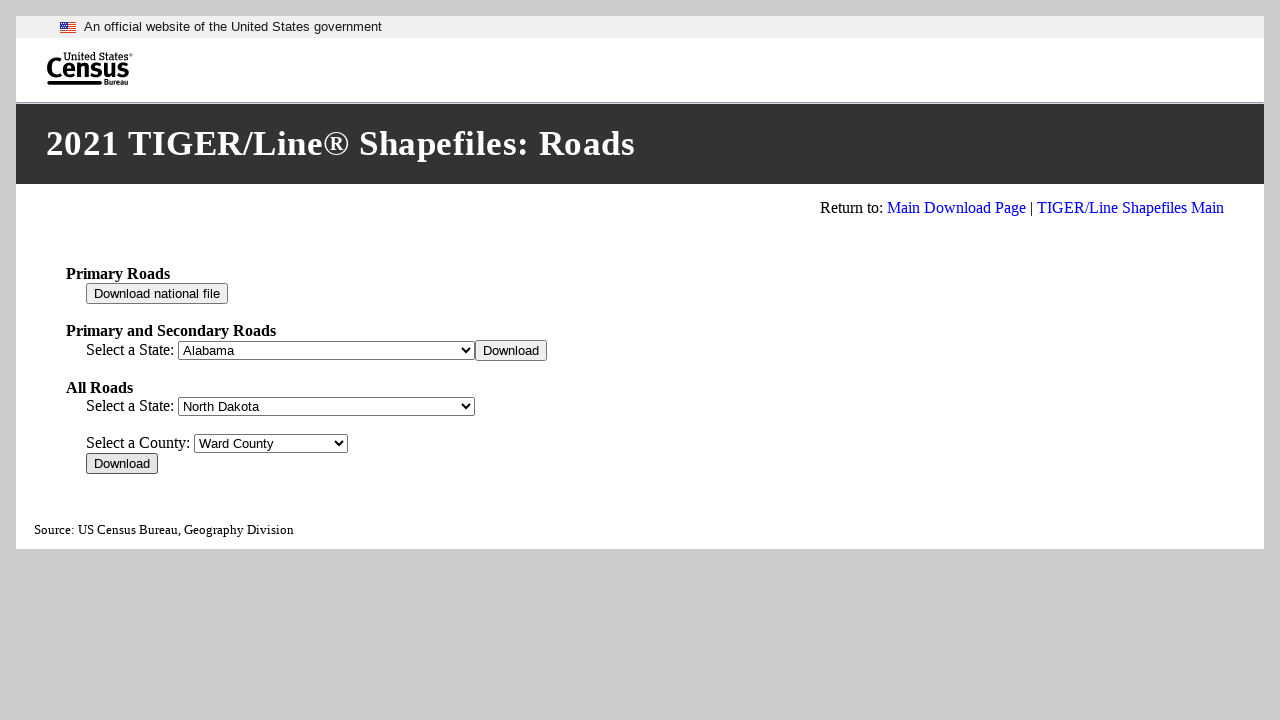

Selected county with value 38103 on #fips__95
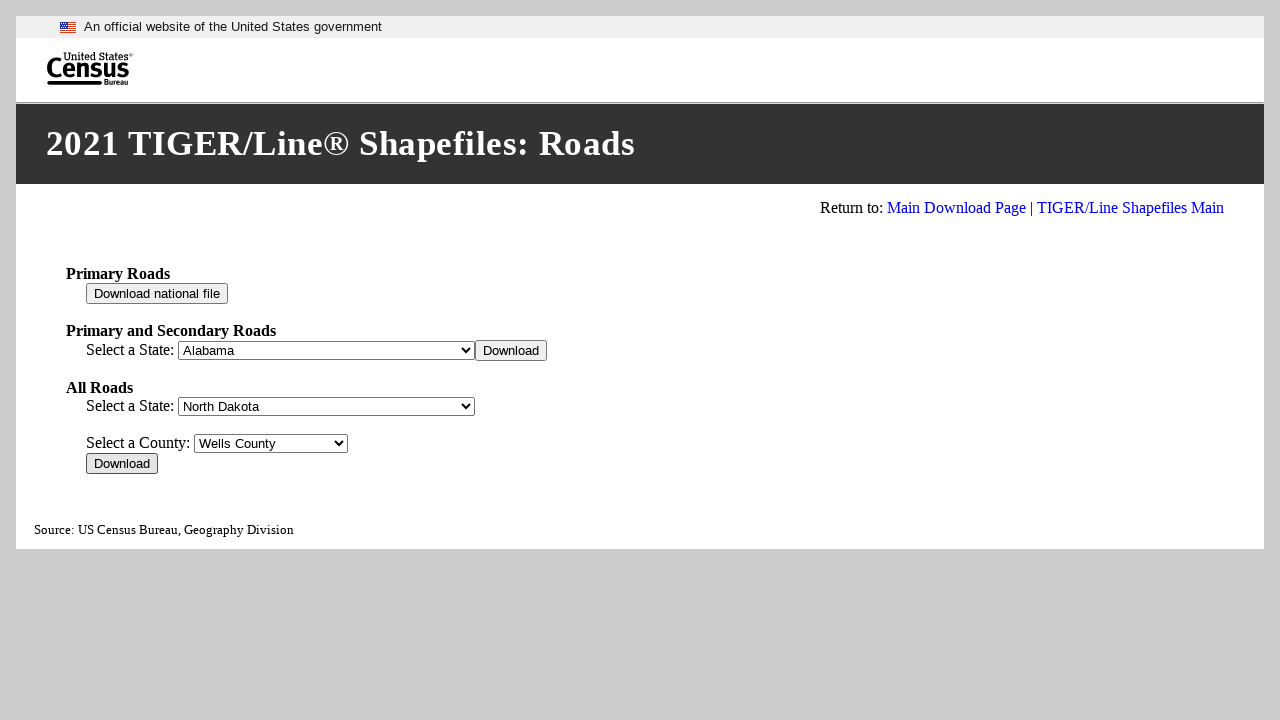

Waited for form to update after county selection
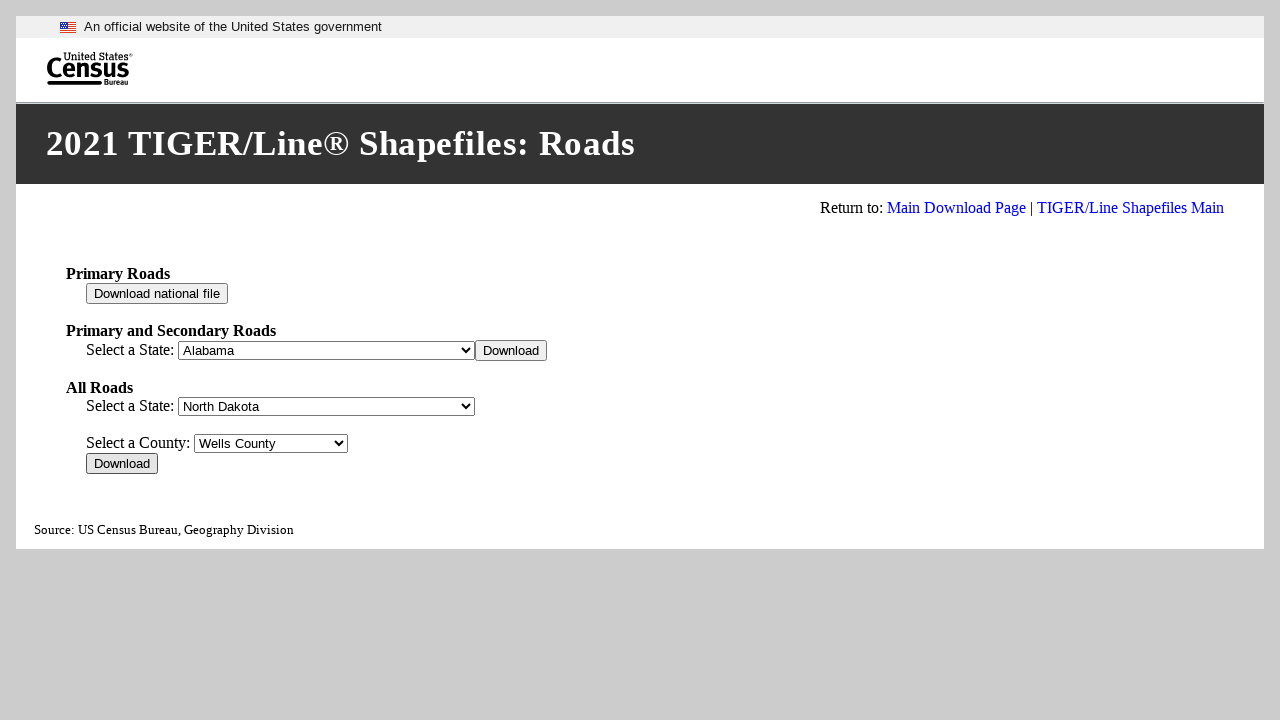

Clicked download button for county 52 at (122, 464) on xpath=//*[@id="div_95"]/input
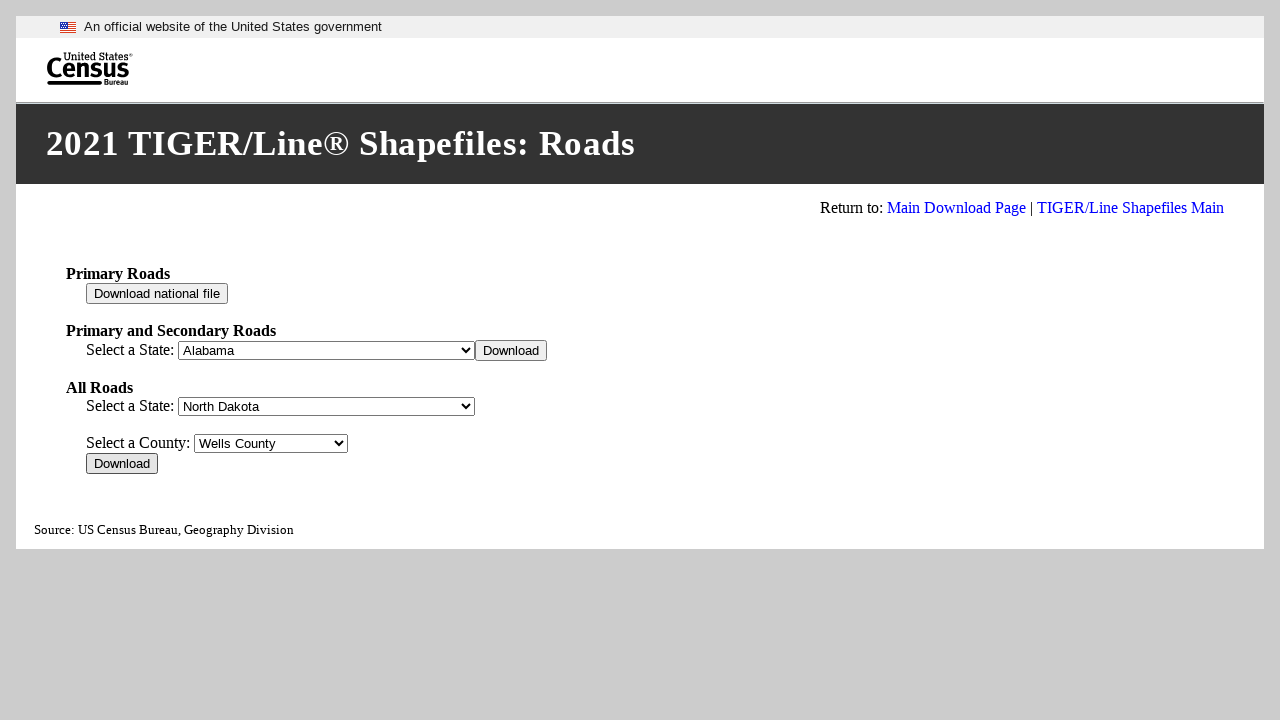

Waited before processing next county
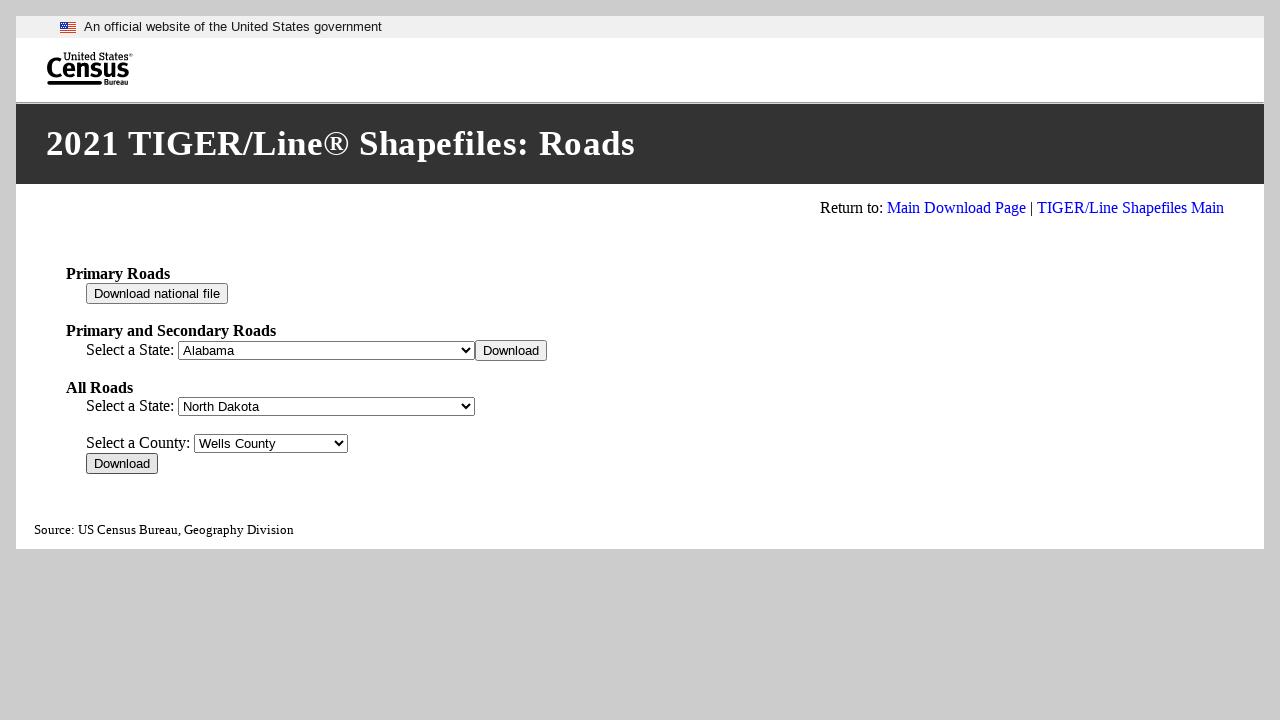

Retrieved value for county option 53
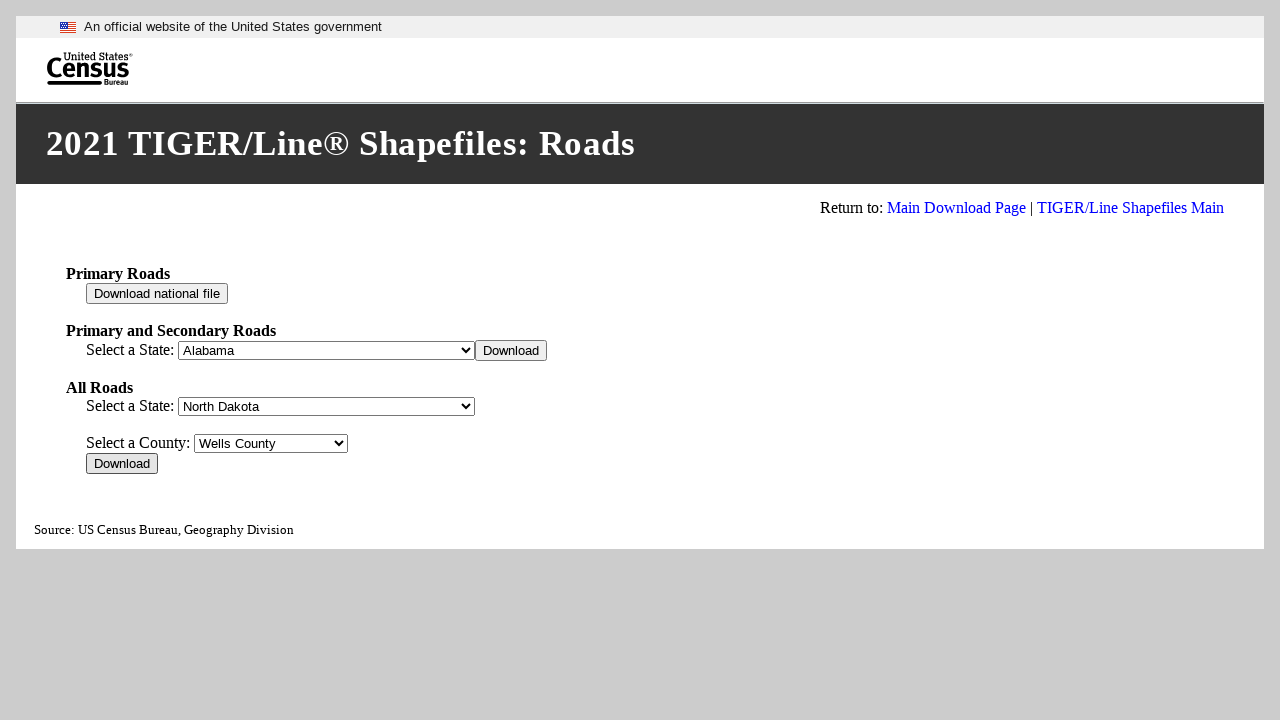

Selected county with value 38105 on #fips__95
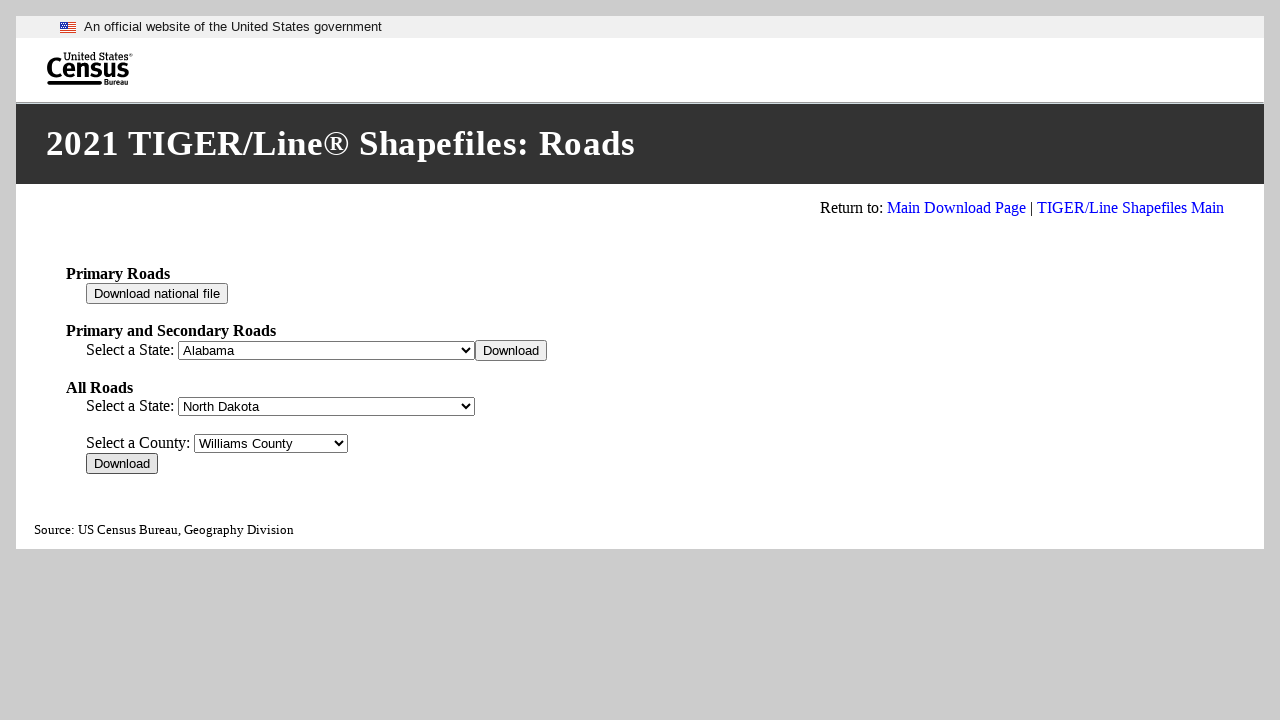

Waited for form to update after county selection
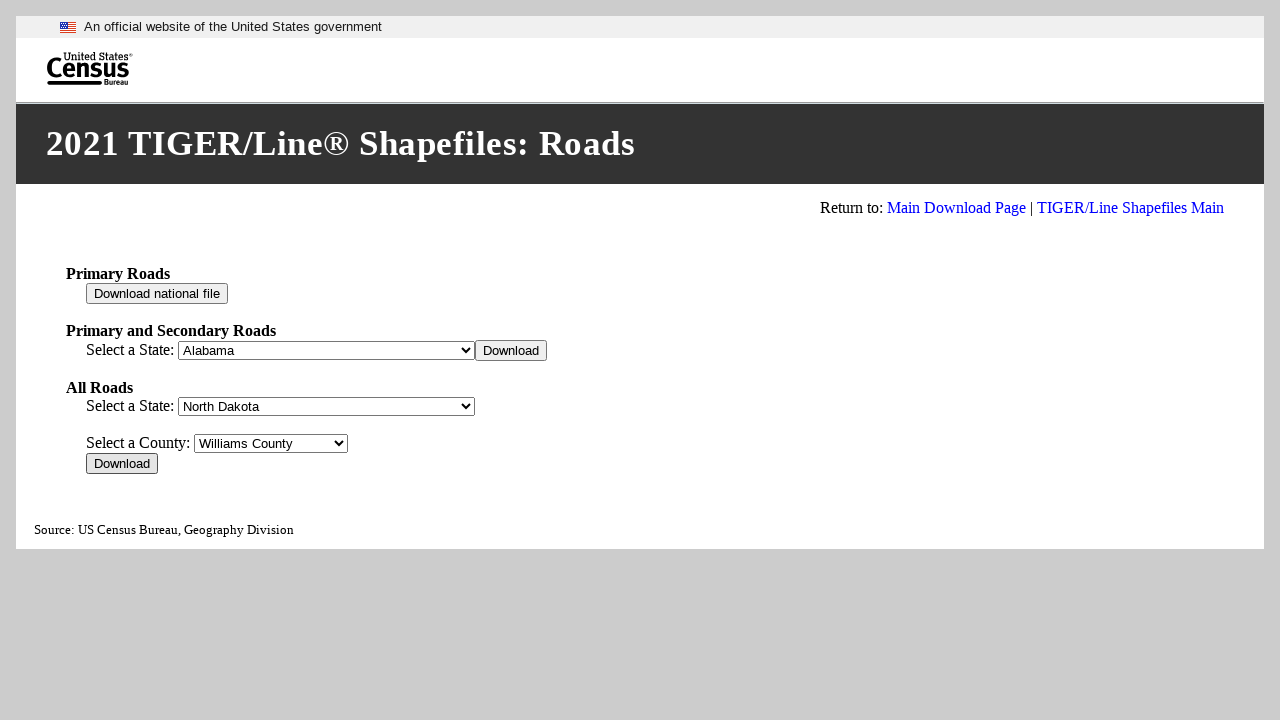

Clicked download button for county 53 at (122, 464) on xpath=//*[@id="div_95"]/input
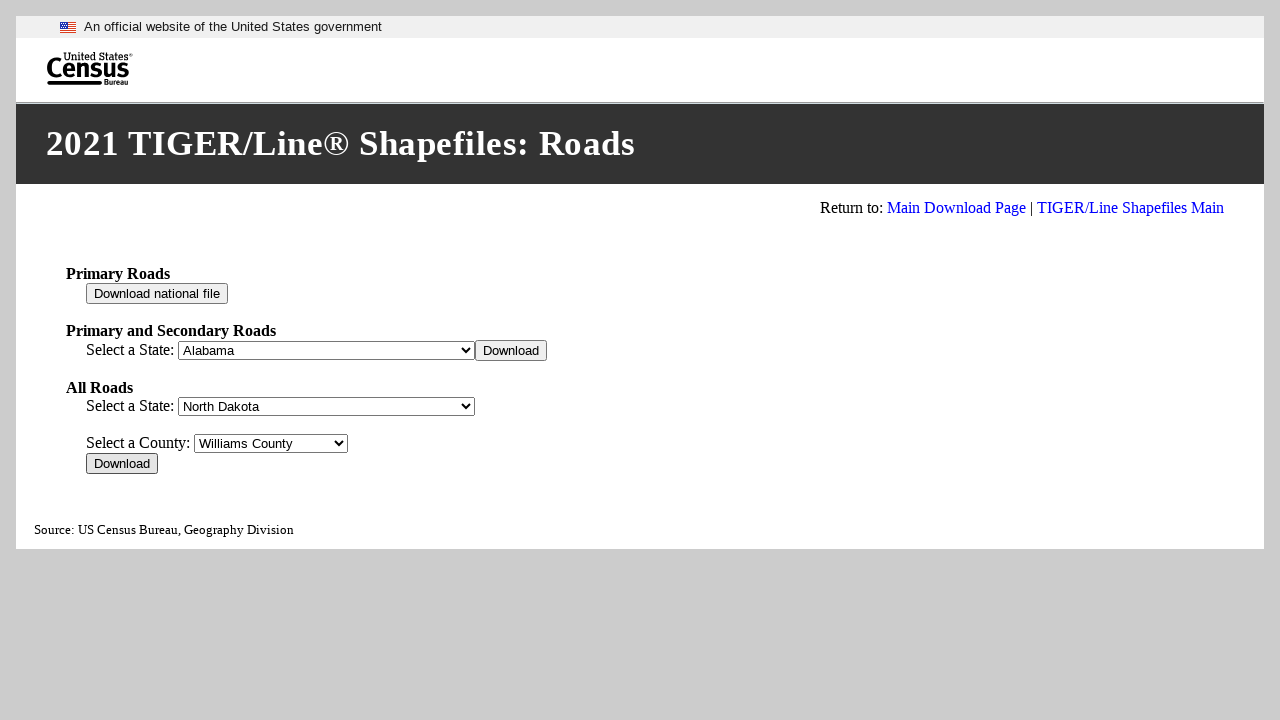

Waited before processing next county
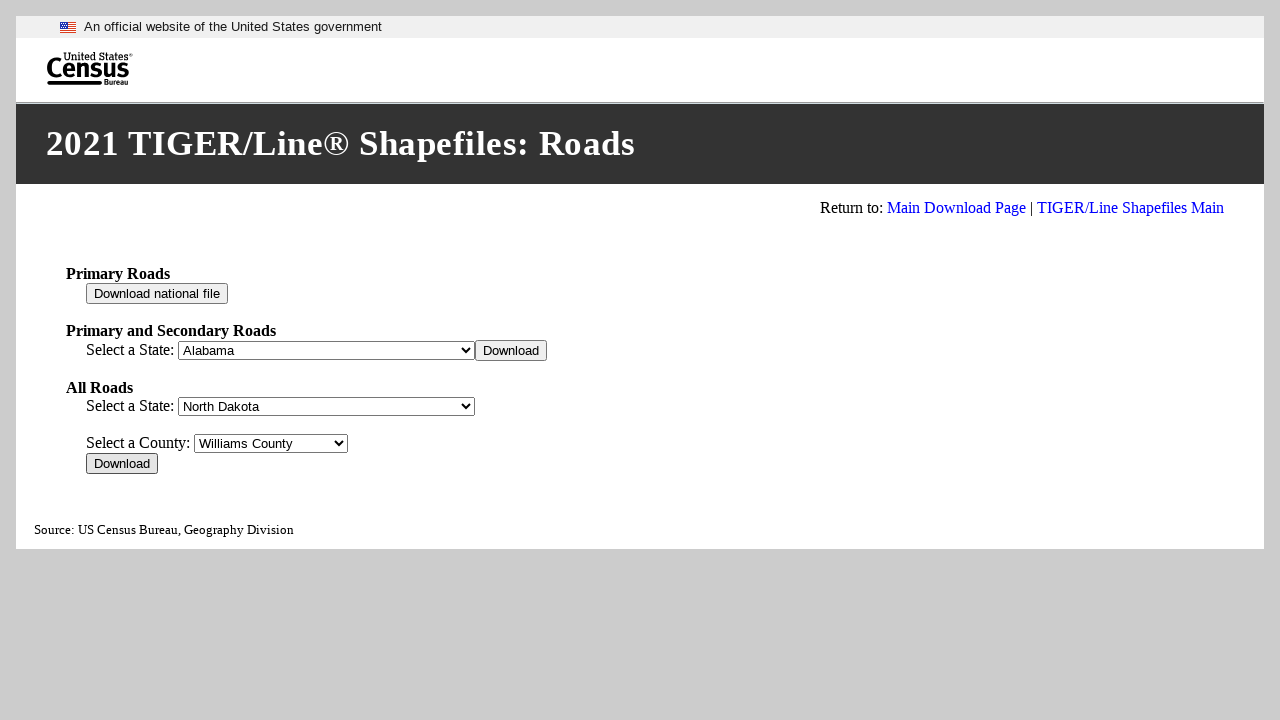

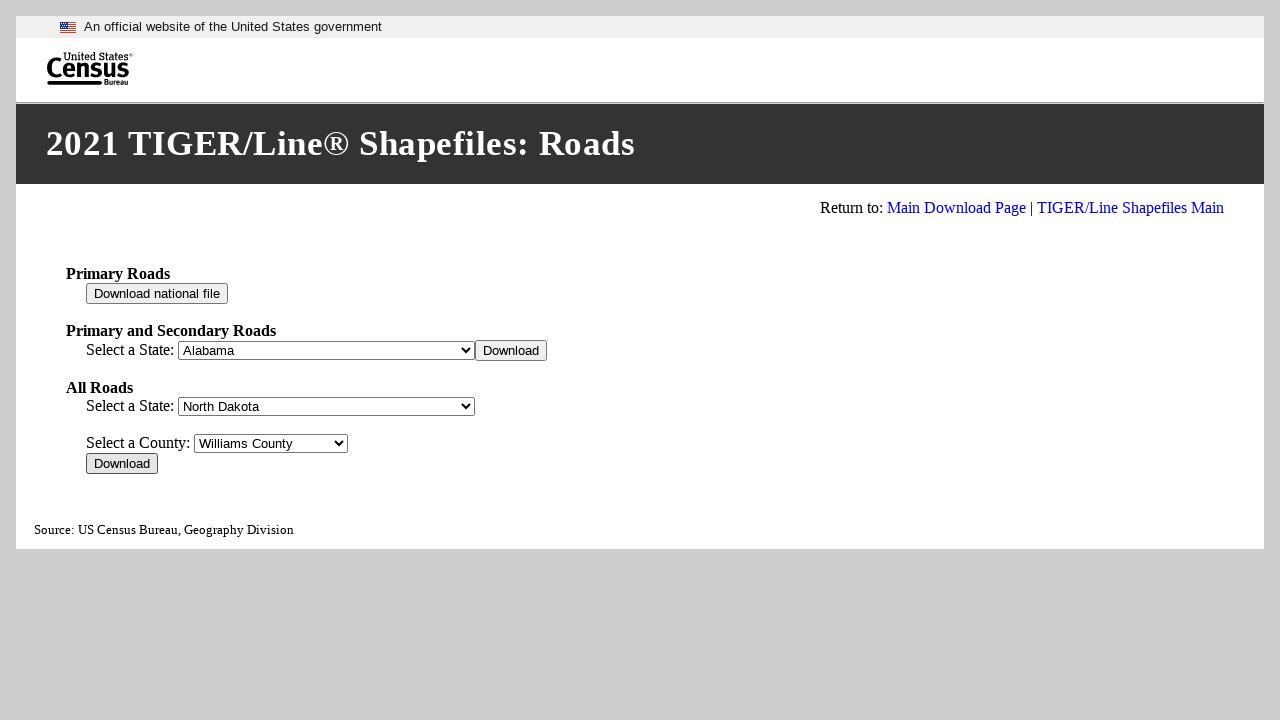